Tests add/remove elements functionality by clicking the Add Element button 100 times, verifying 100 delete buttons appear, then clicking delete 90 times and verifying 10 buttons remain

Starting URL: https://the-internet.herokuapp.com/add_remove_elements/

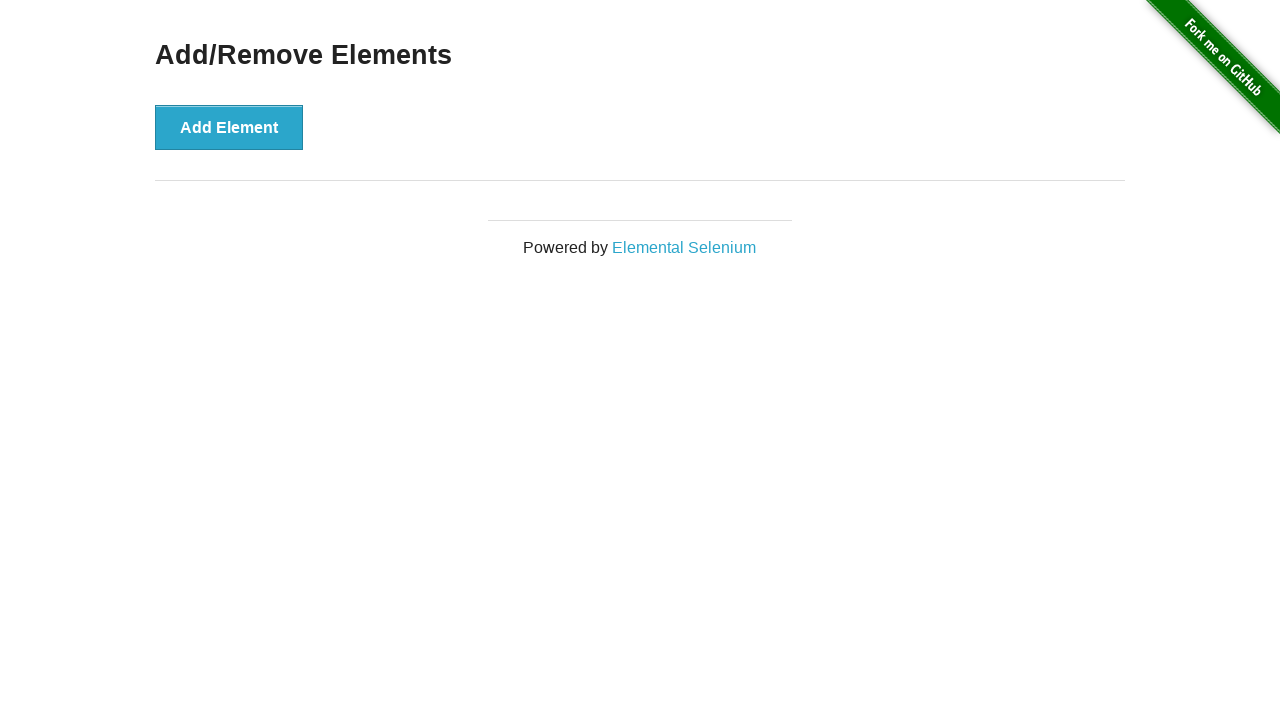

Navigated to add/remove elements page
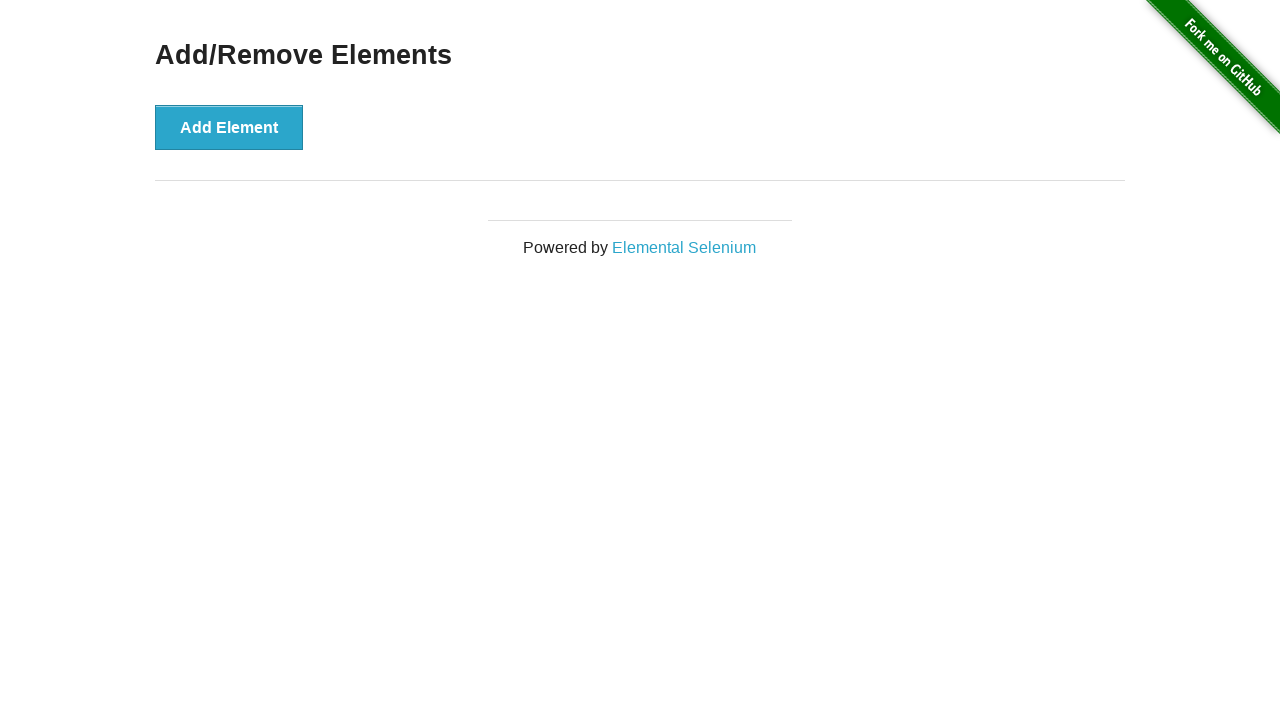

Clicked Add Element button (iteration 1/100) at (229, 127) on xpath=//*[@onclick='addElement()']
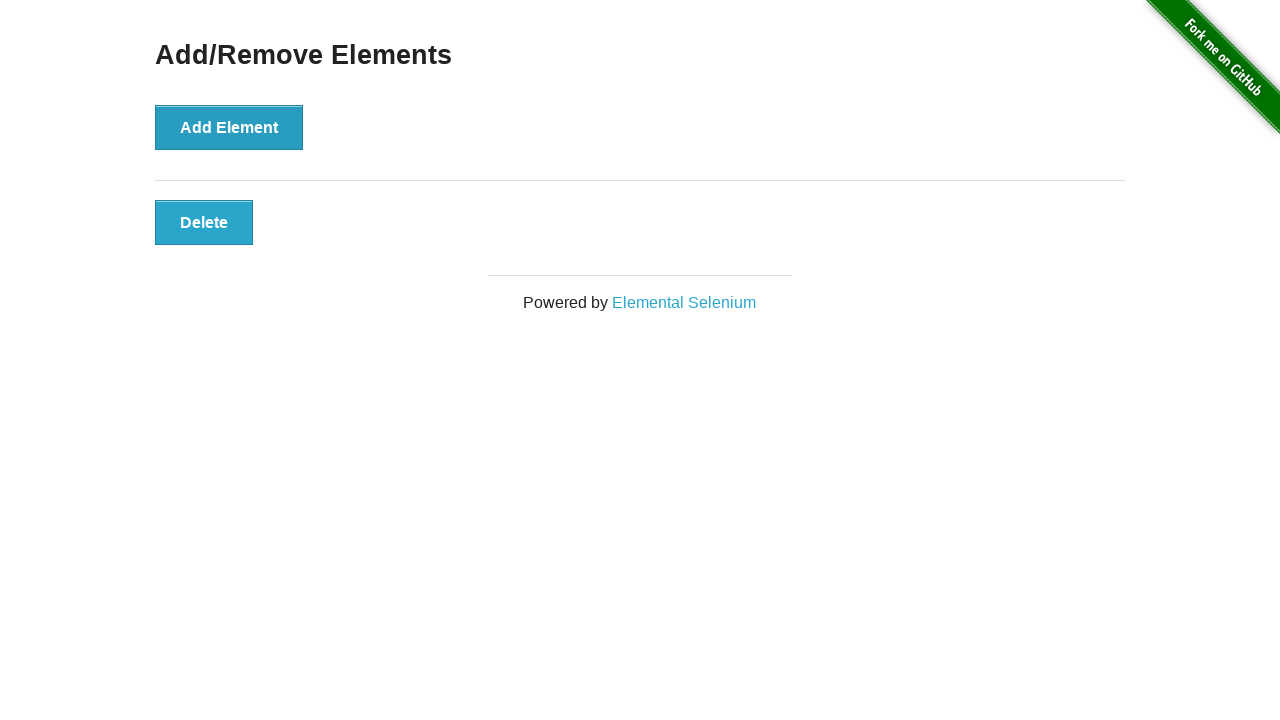

Clicked Add Element button (iteration 2/100) at (229, 127) on xpath=//*[@onclick='addElement()']
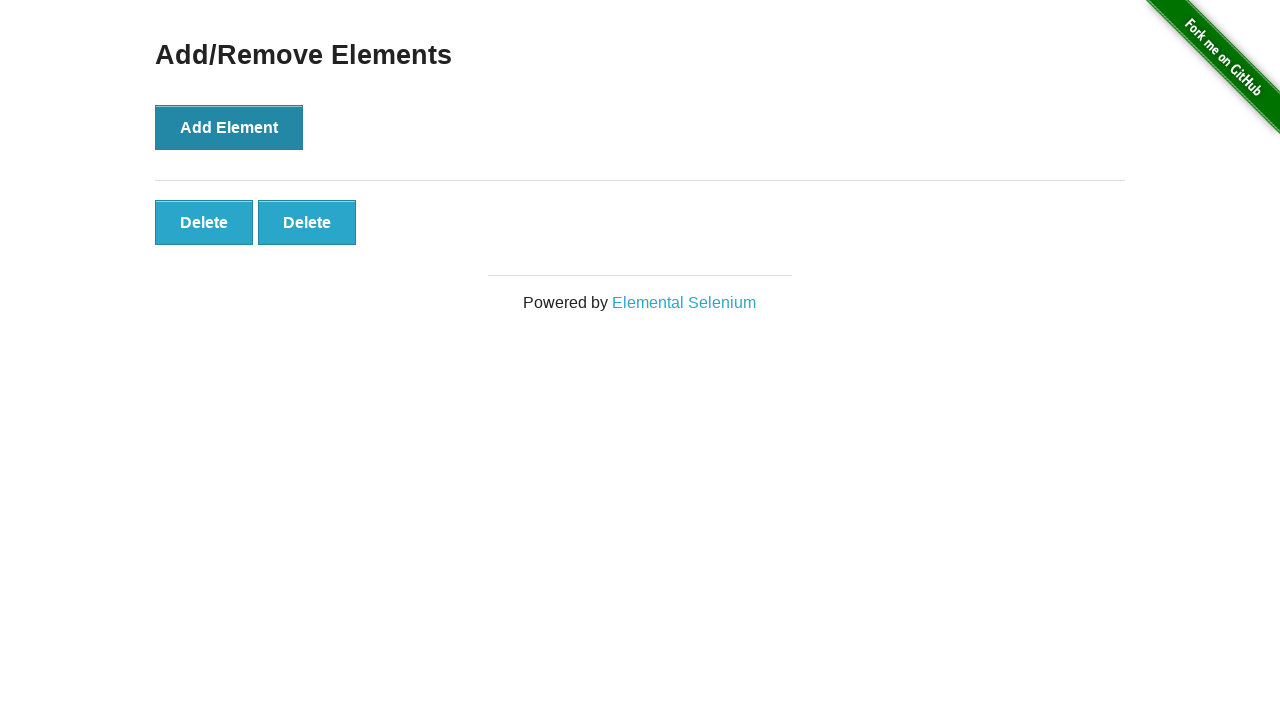

Clicked Add Element button (iteration 3/100) at (229, 127) on xpath=//*[@onclick='addElement()']
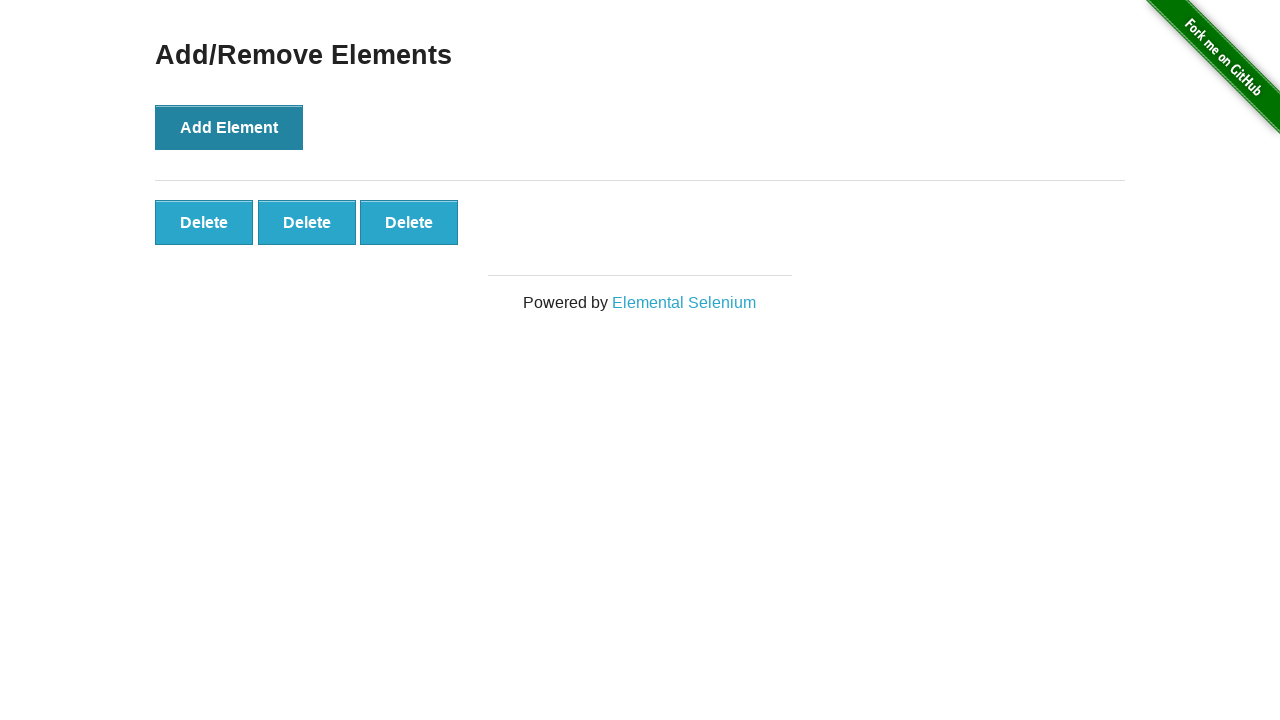

Clicked Add Element button (iteration 4/100) at (229, 127) on xpath=//*[@onclick='addElement()']
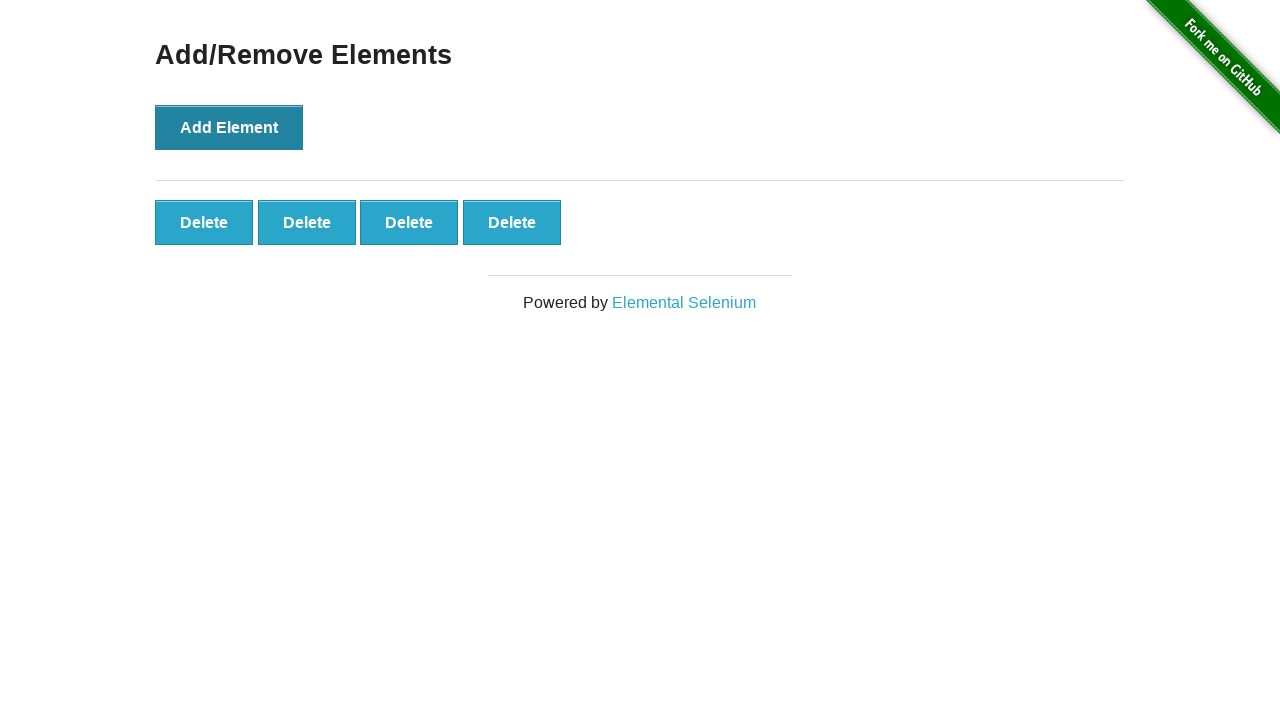

Clicked Add Element button (iteration 5/100) at (229, 127) on xpath=//*[@onclick='addElement()']
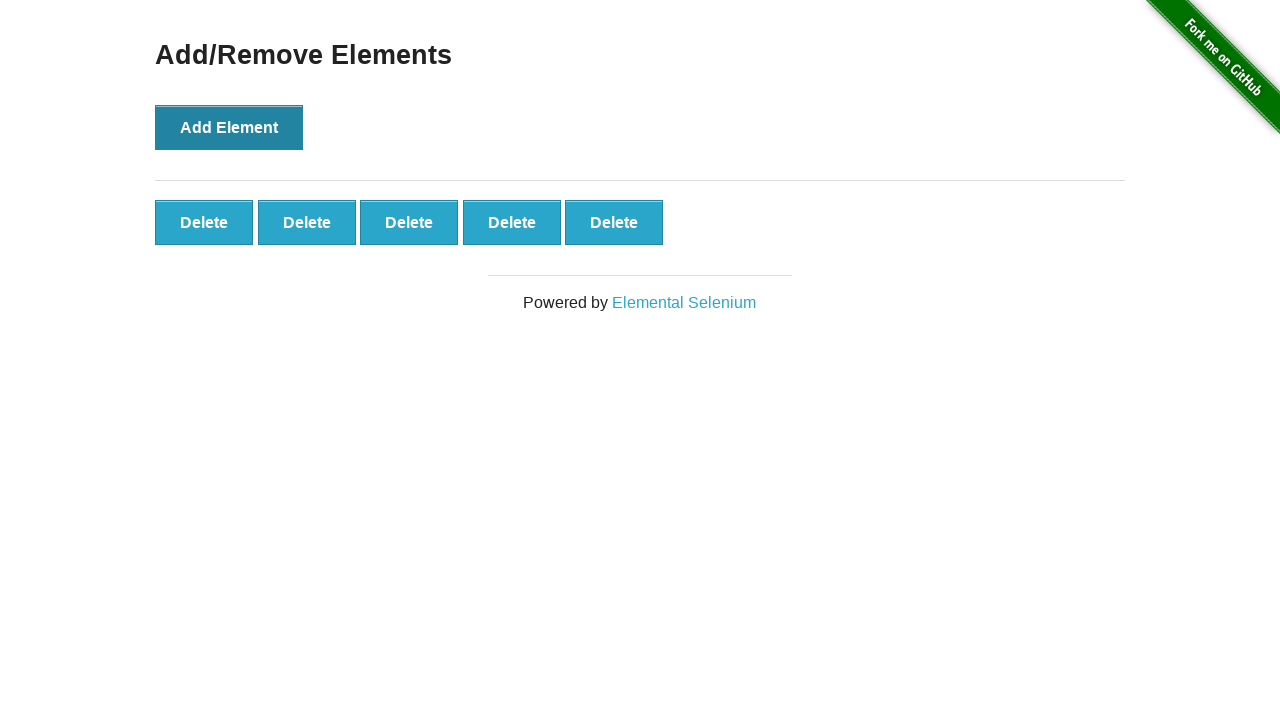

Clicked Add Element button (iteration 6/100) at (229, 127) on xpath=//*[@onclick='addElement()']
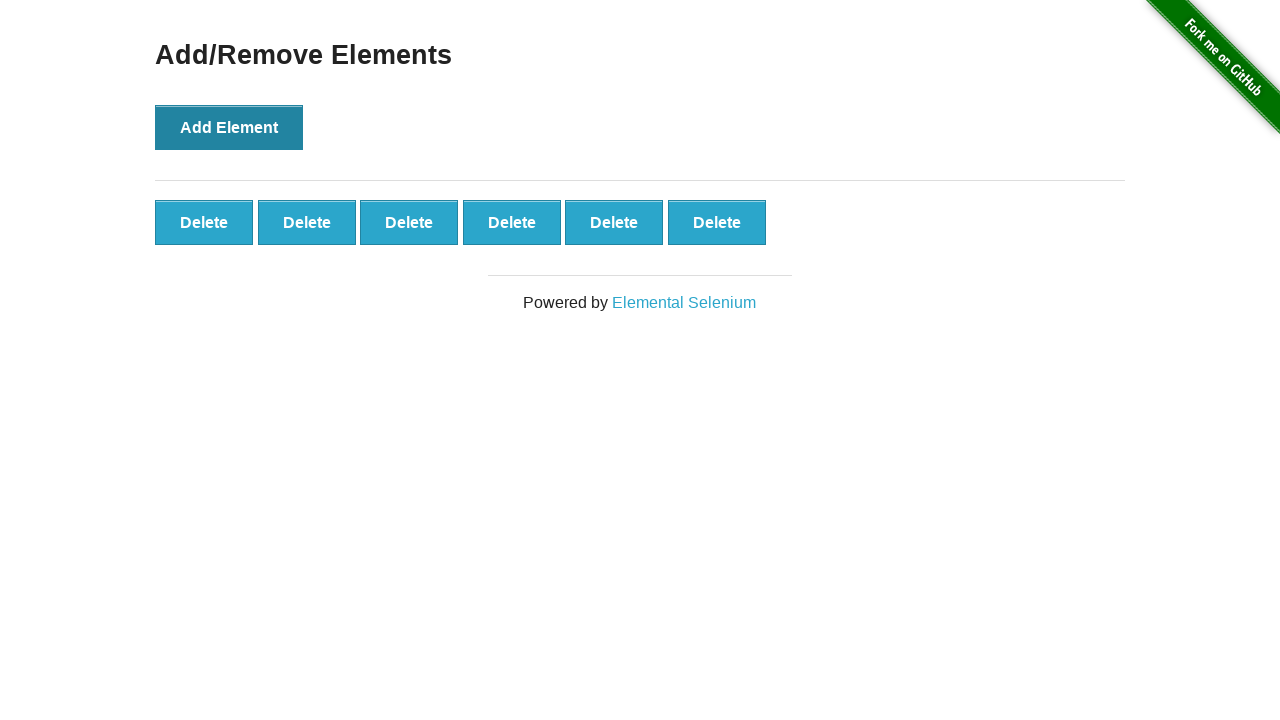

Clicked Add Element button (iteration 7/100) at (229, 127) on xpath=//*[@onclick='addElement()']
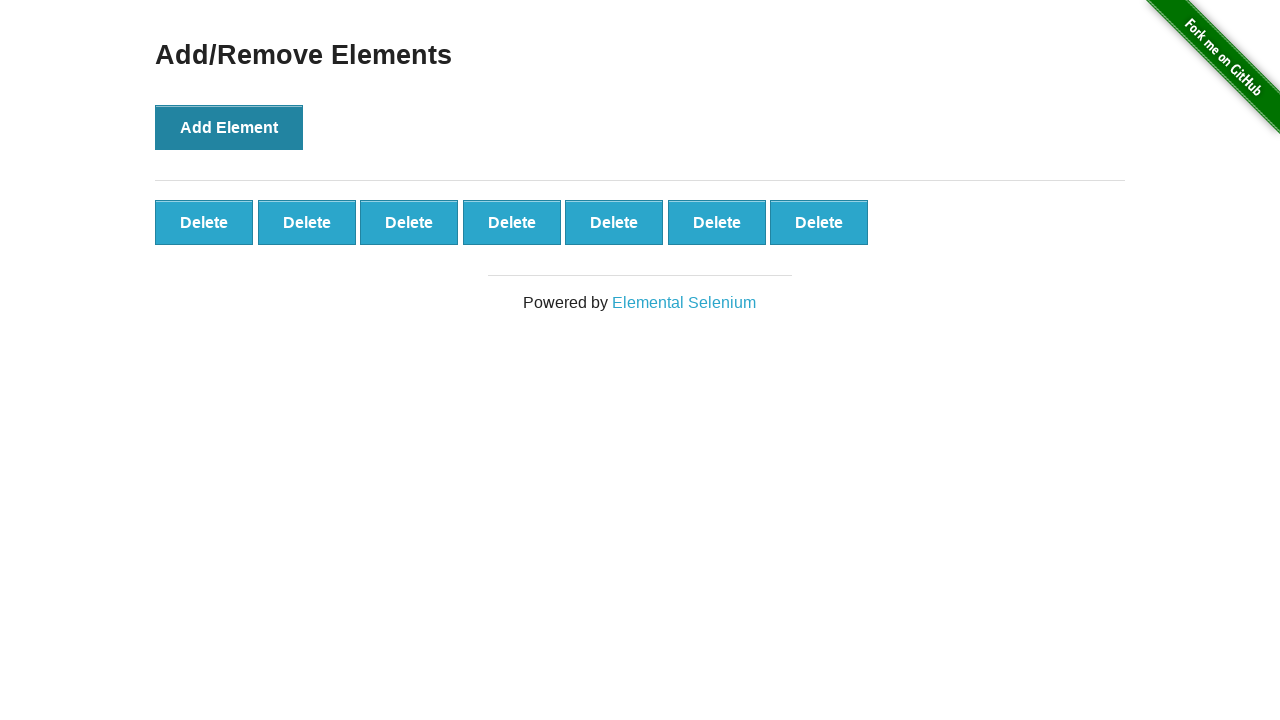

Clicked Add Element button (iteration 8/100) at (229, 127) on xpath=//*[@onclick='addElement()']
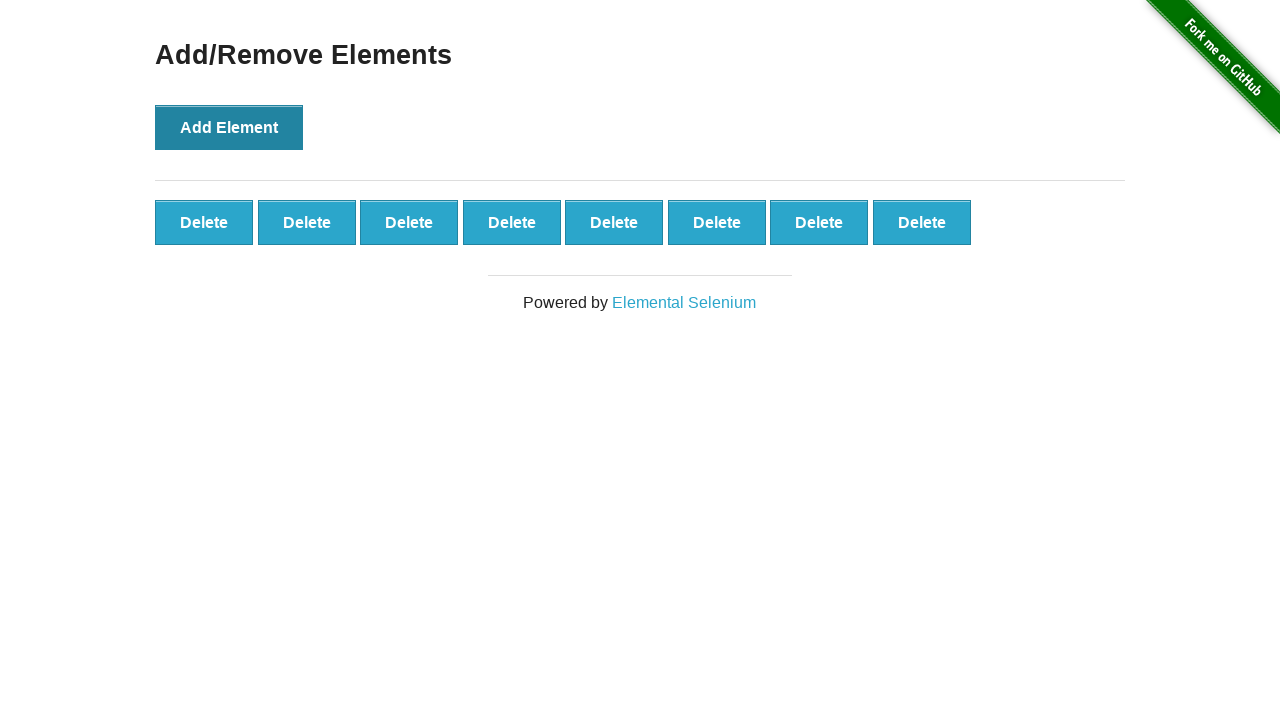

Clicked Add Element button (iteration 9/100) at (229, 127) on xpath=//*[@onclick='addElement()']
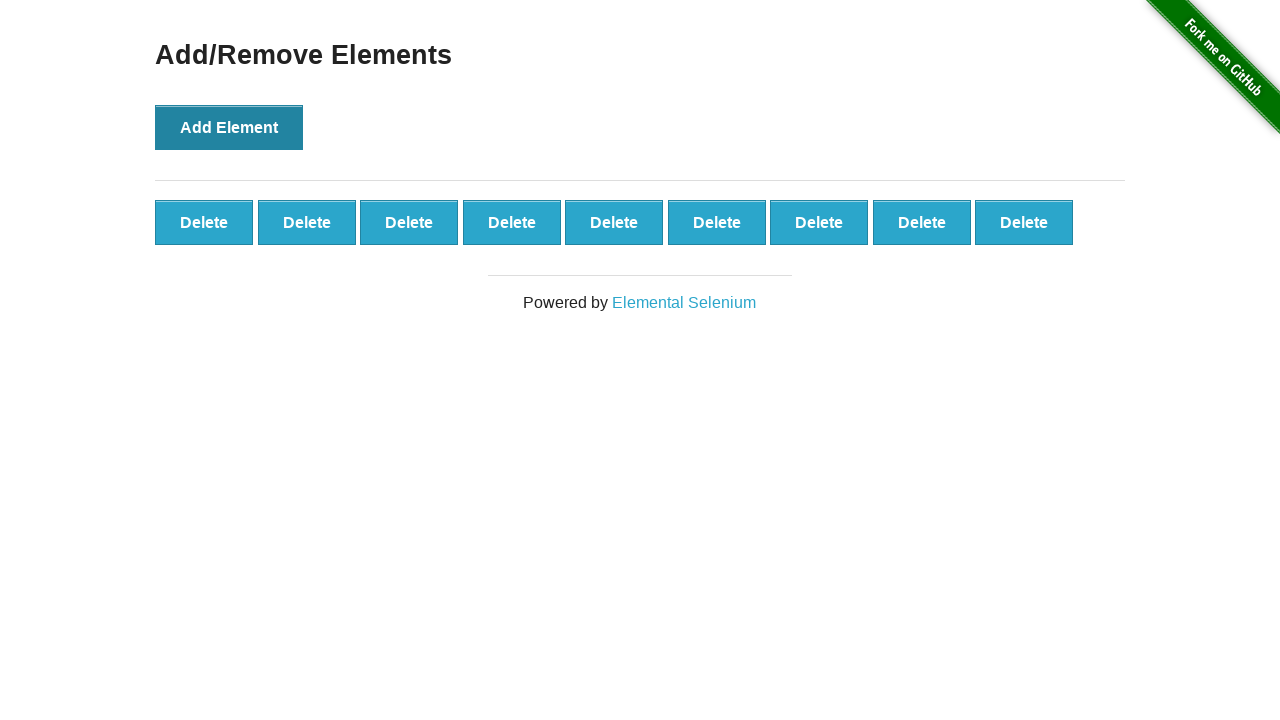

Clicked Add Element button (iteration 10/100) at (229, 127) on xpath=//*[@onclick='addElement()']
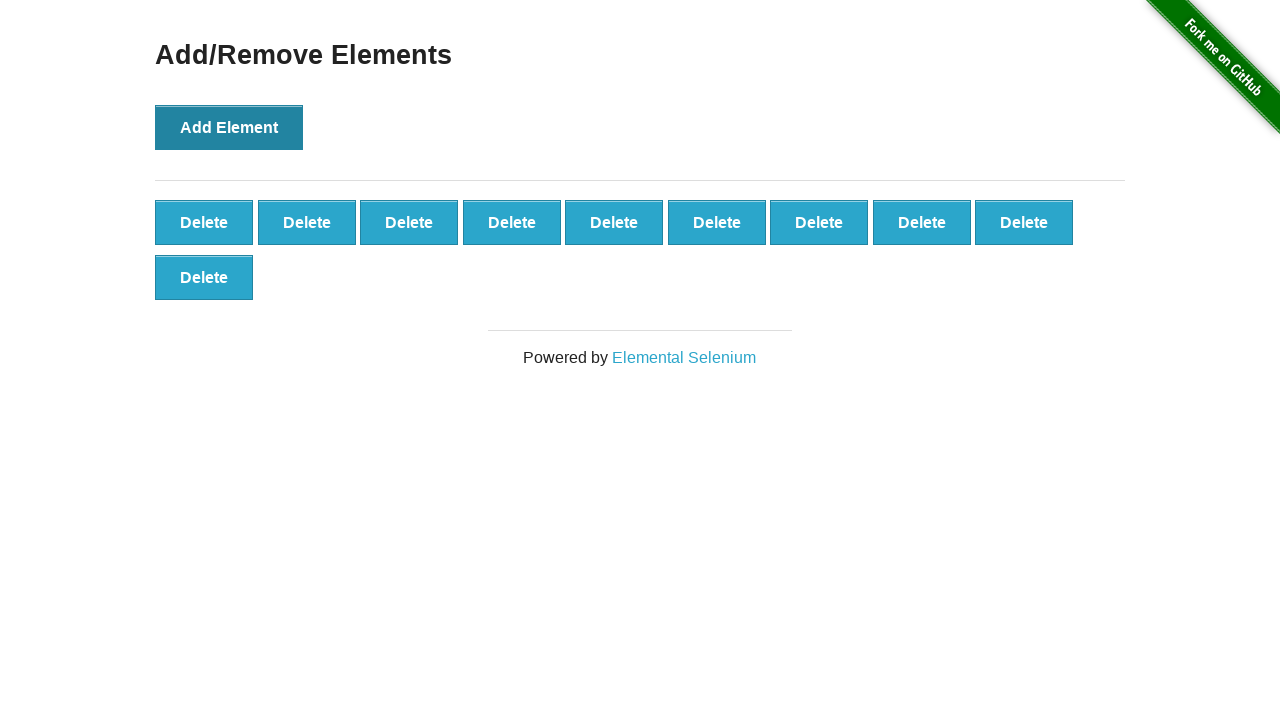

Clicked Add Element button (iteration 11/100) at (229, 127) on xpath=//*[@onclick='addElement()']
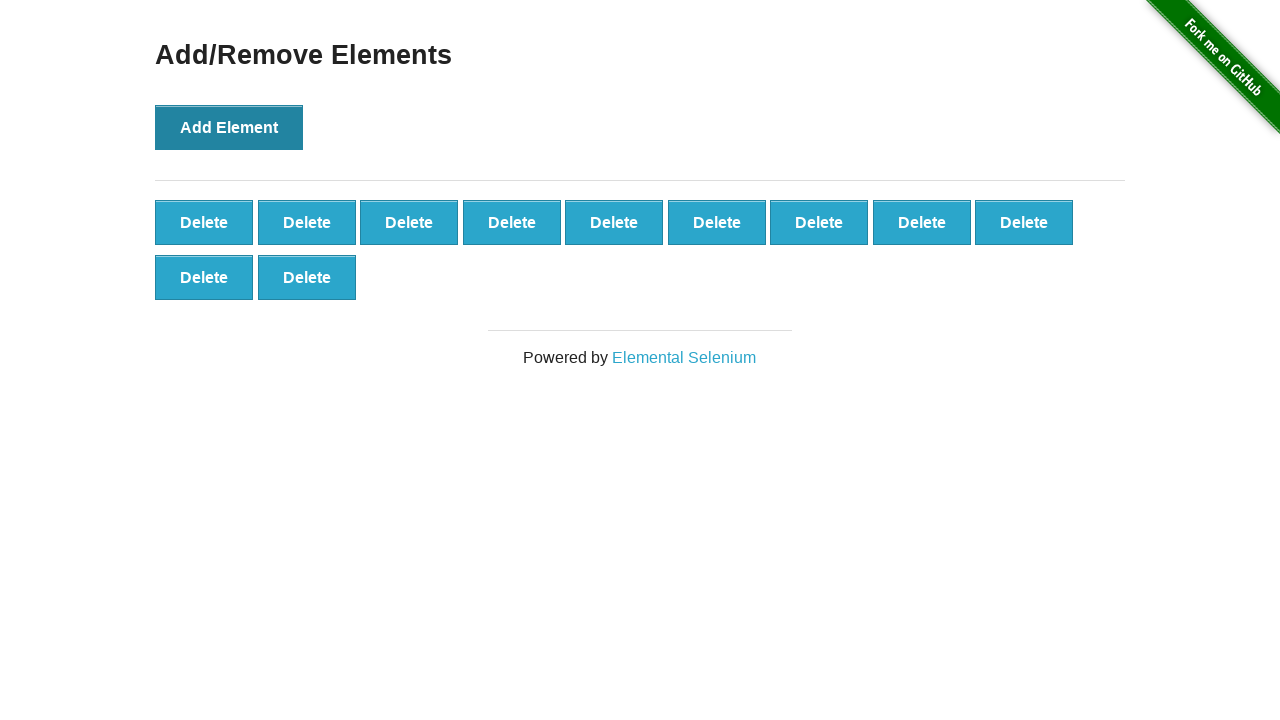

Clicked Add Element button (iteration 12/100) at (229, 127) on xpath=//*[@onclick='addElement()']
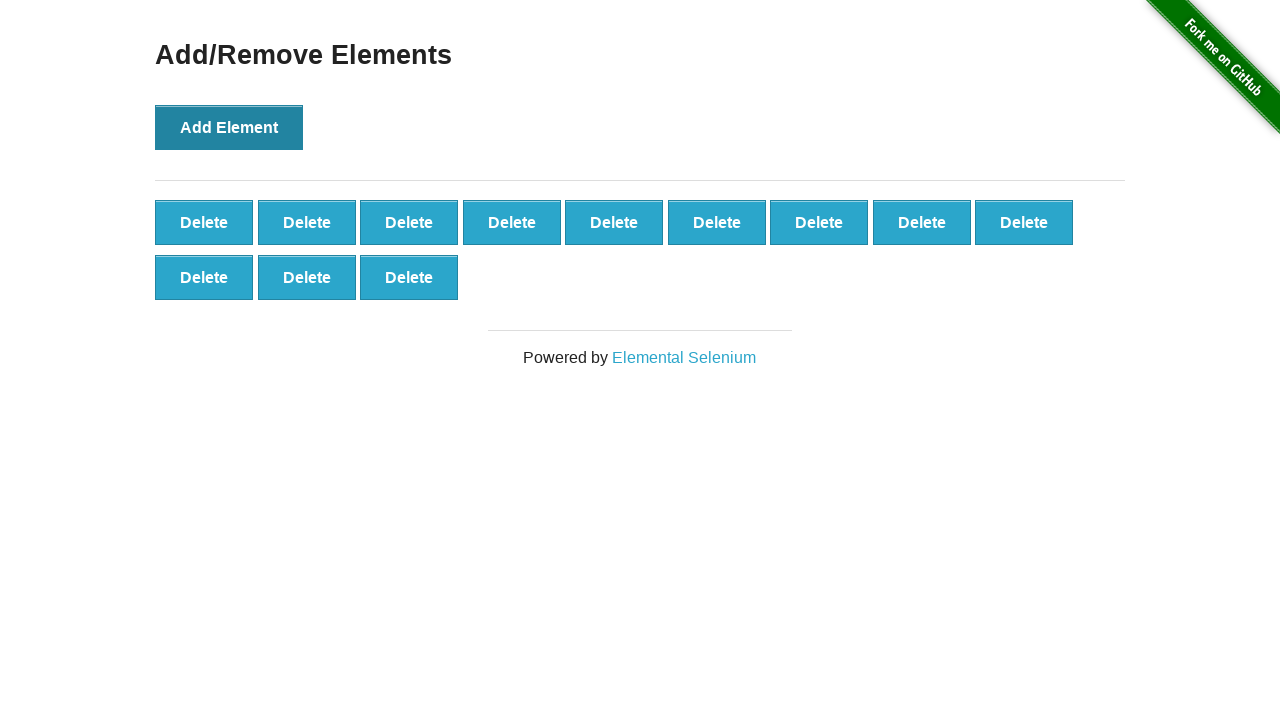

Clicked Add Element button (iteration 13/100) at (229, 127) on xpath=//*[@onclick='addElement()']
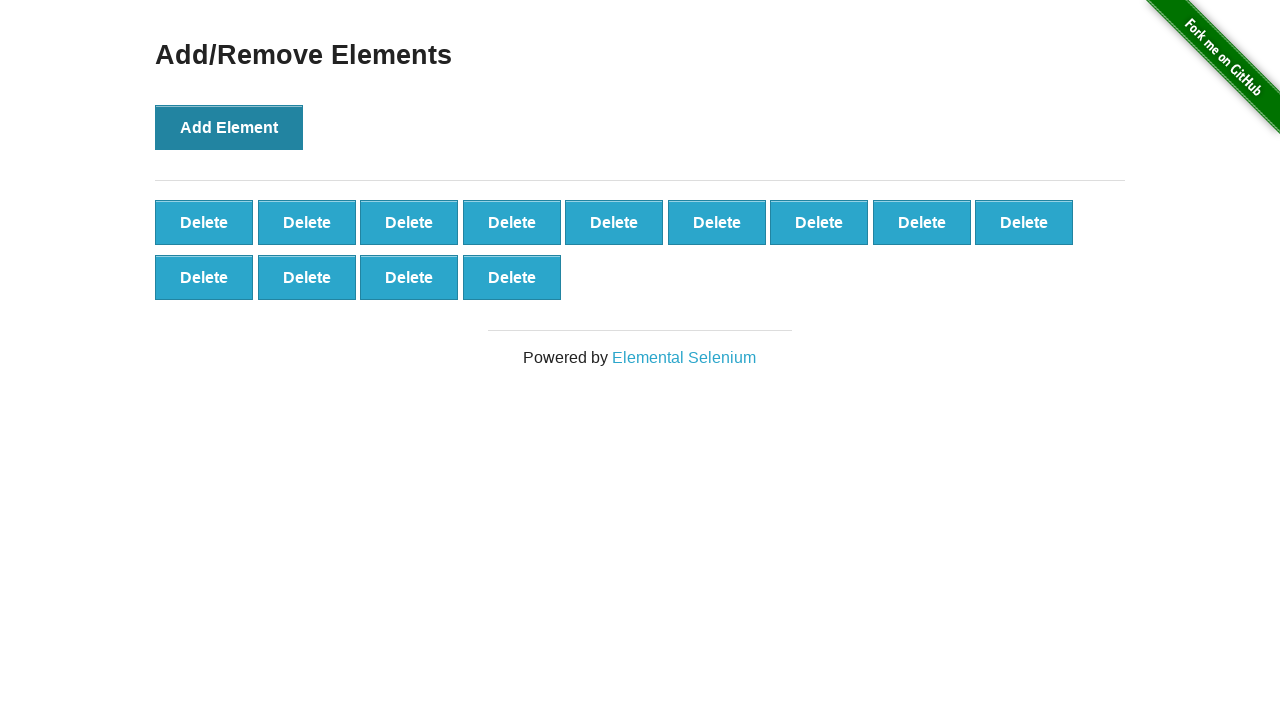

Clicked Add Element button (iteration 14/100) at (229, 127) on xpath=//*[@onclick='addElement()']
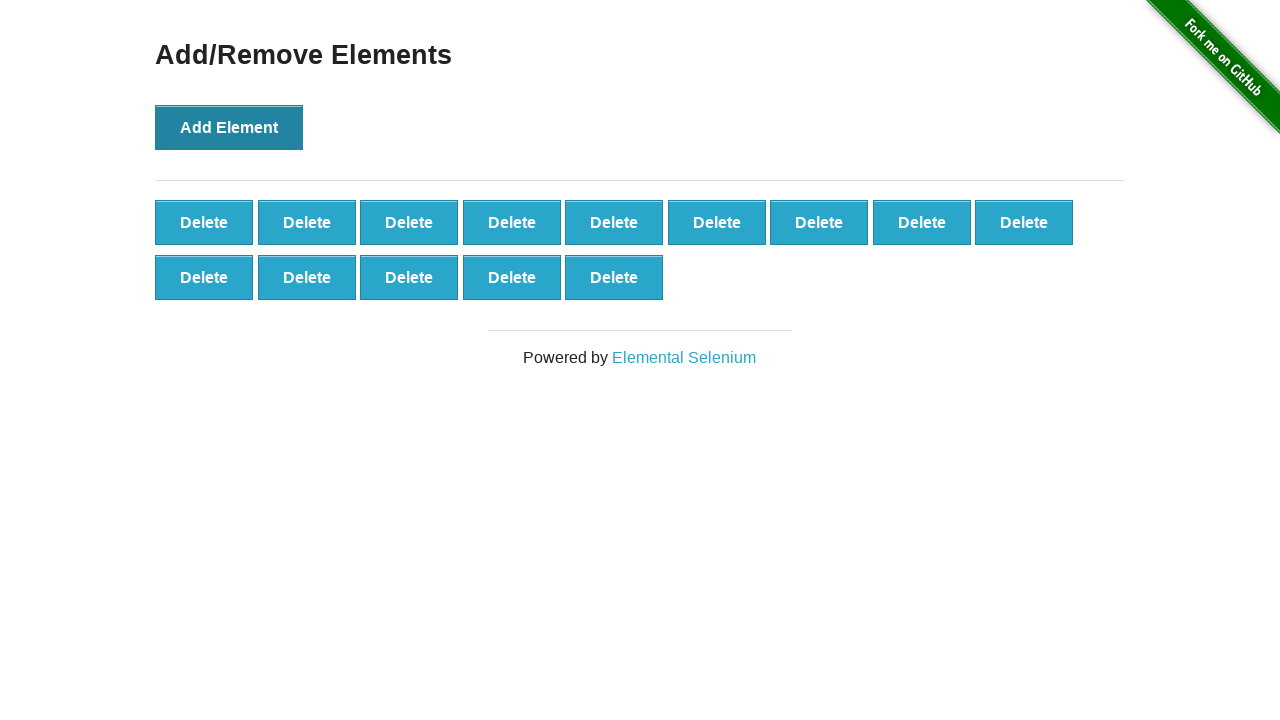

Clicked Add Element button (iteration 15/100) at (229, 127) on xpath=//*[@onclick='addElement()']
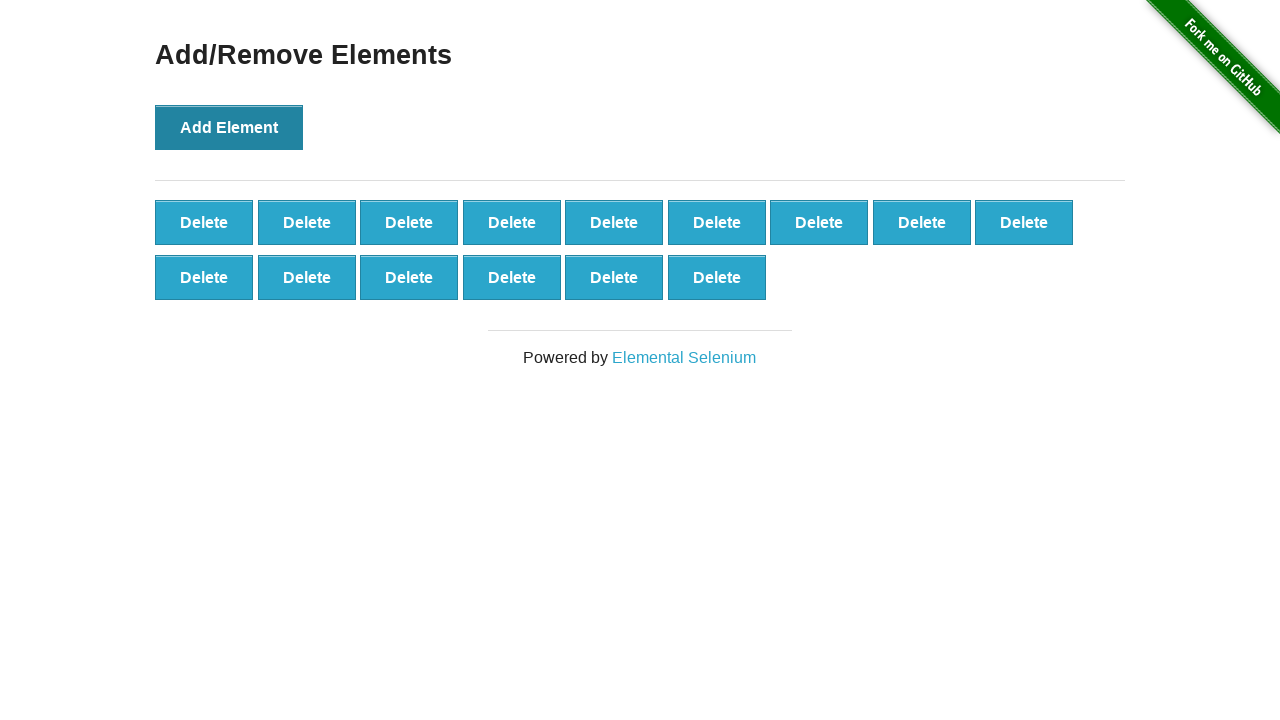

Clicked Add Element button (iteration 16/100) at (229, 127) on xpath=//*[@onclick='addElement()']
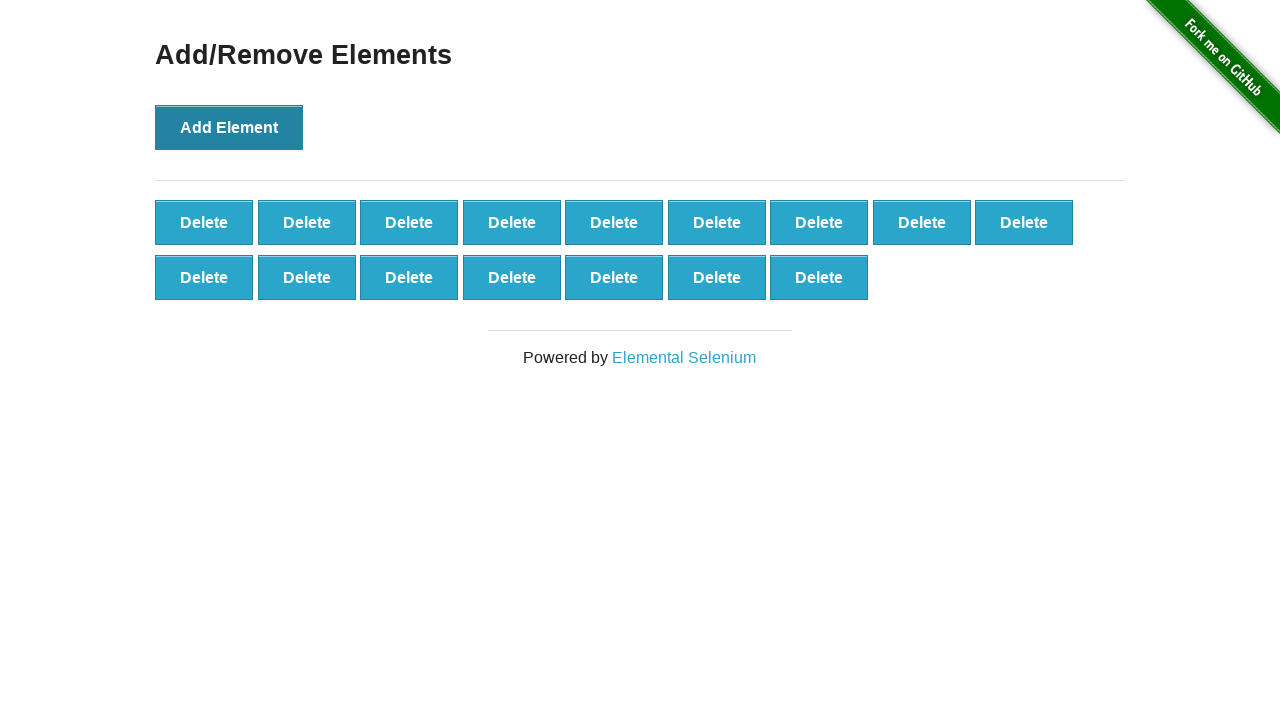

Clicked Add Element button (iteration 17/100) at (229, 127) on xpath=//*[@onclick='addElement()']
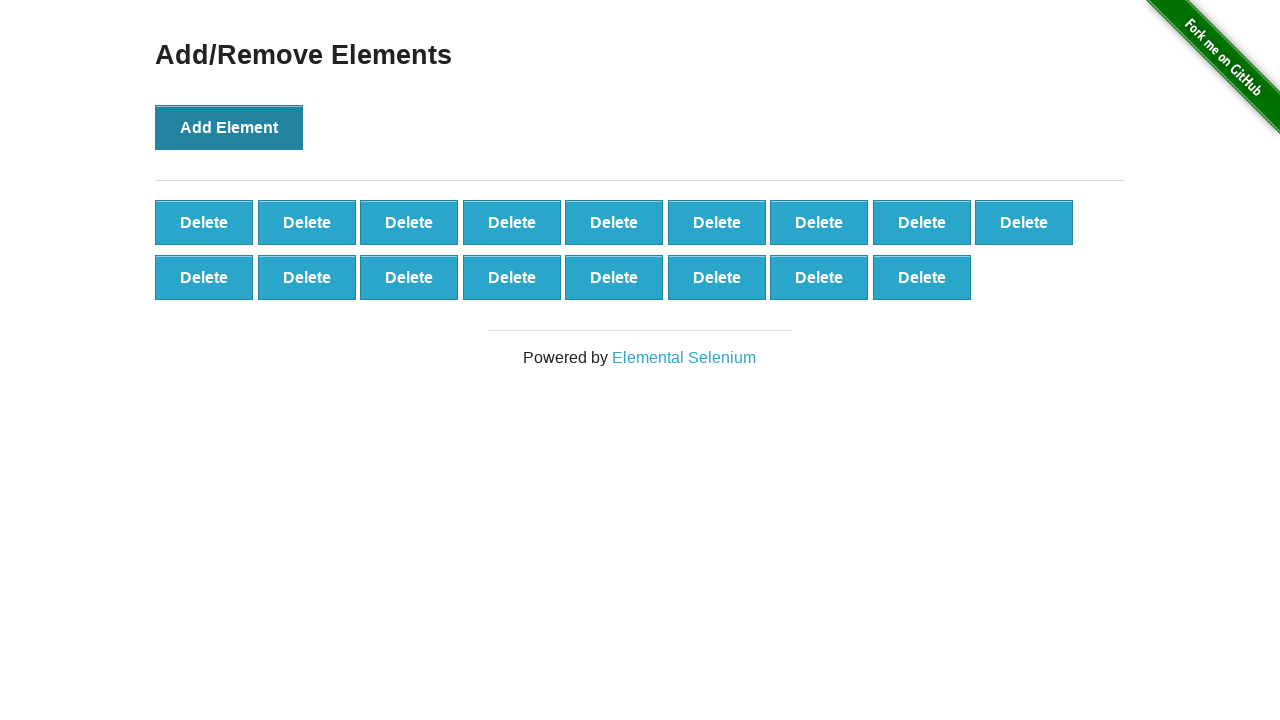

Clicked Add Element button (iteration 18/100) at (229, 127) on xpath=//*[@onclick='addElement()']
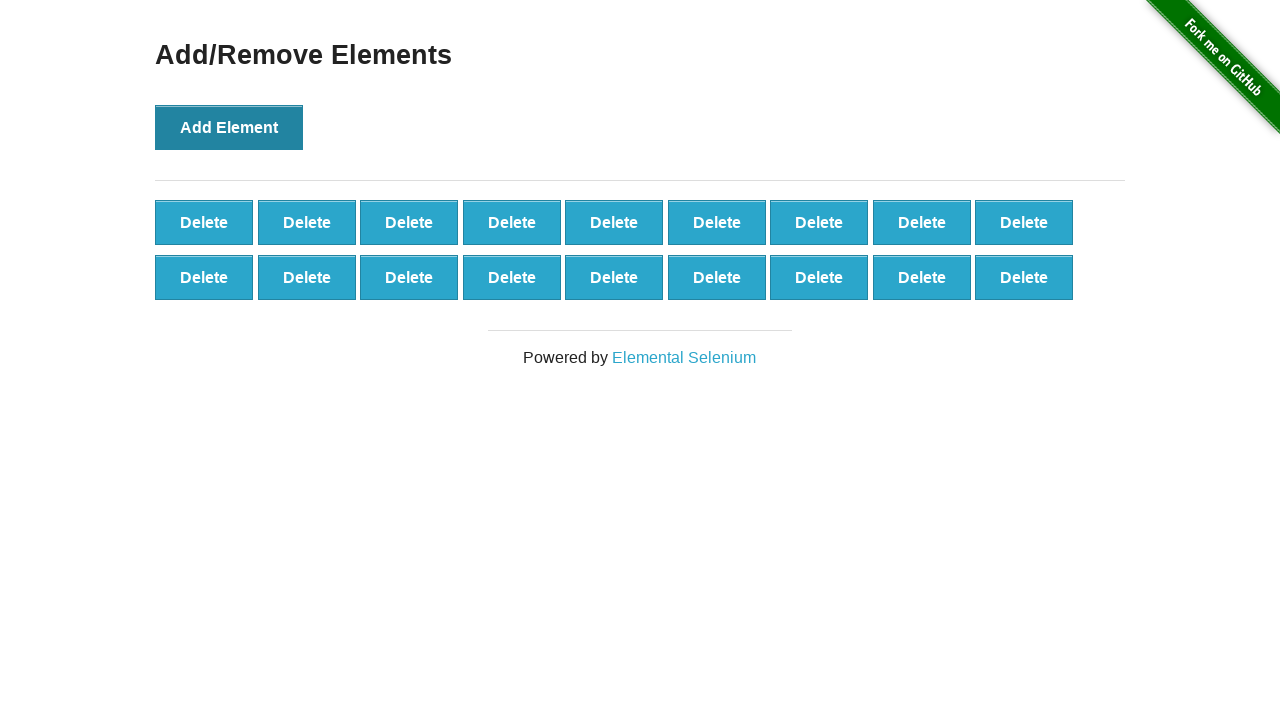

Clicked Add Element button (iteration 19/100) at (229, 127) on xpath=//*[@onclick='addElement()']
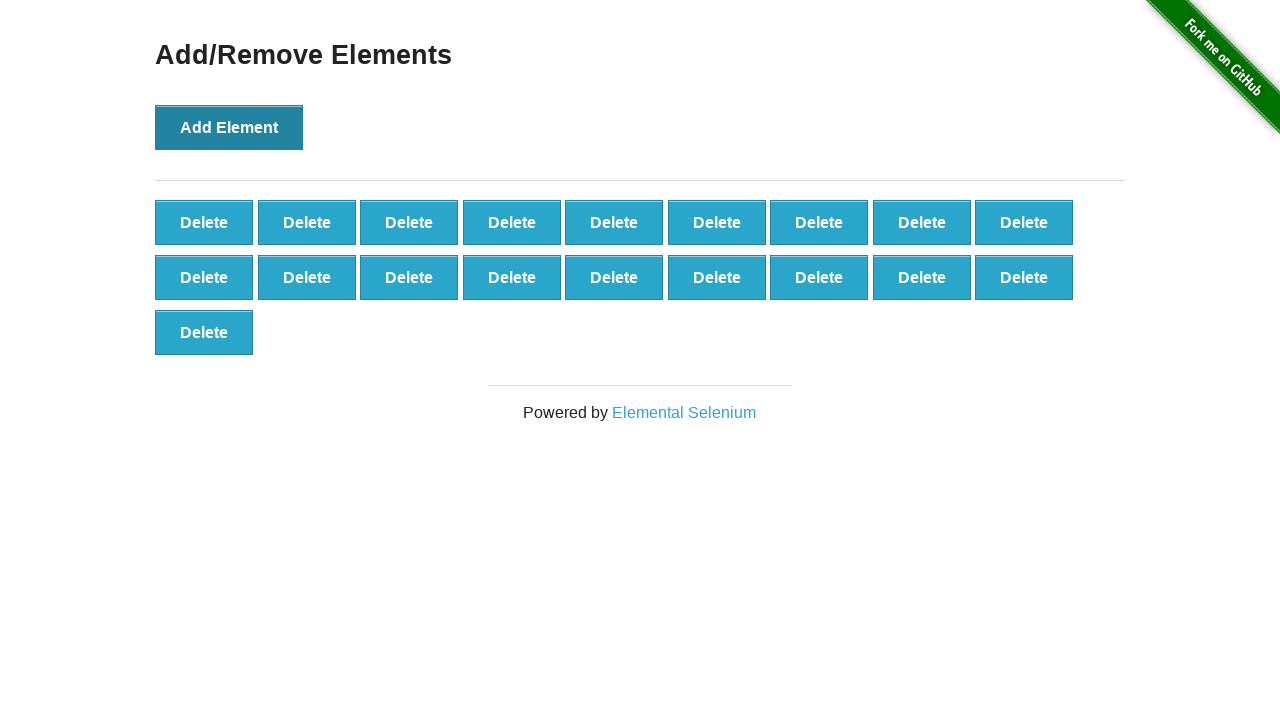

Clicked Add Element button (iteration 20/100) at (229, 127) on xpath=//*[@onclick='addElement()']
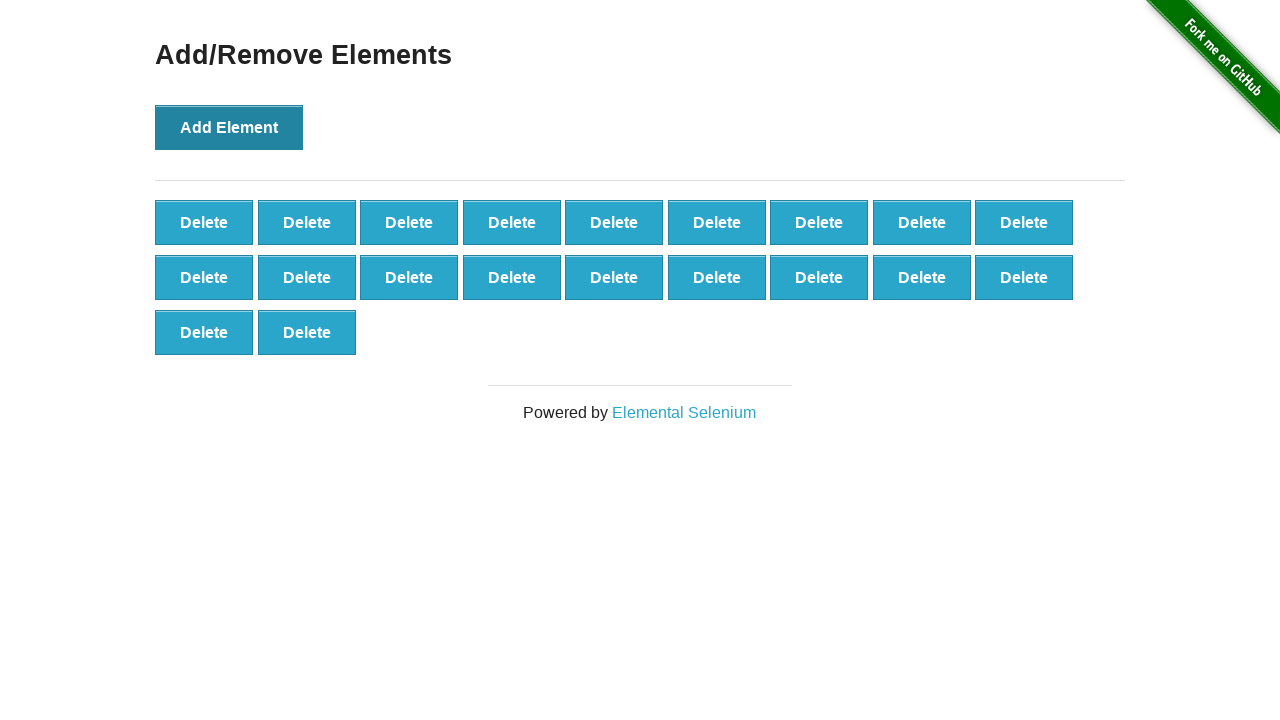

Clicked Add Element button (iteration 21/100) at (229, 127) on xpath=//*[@onclick='addElement()']
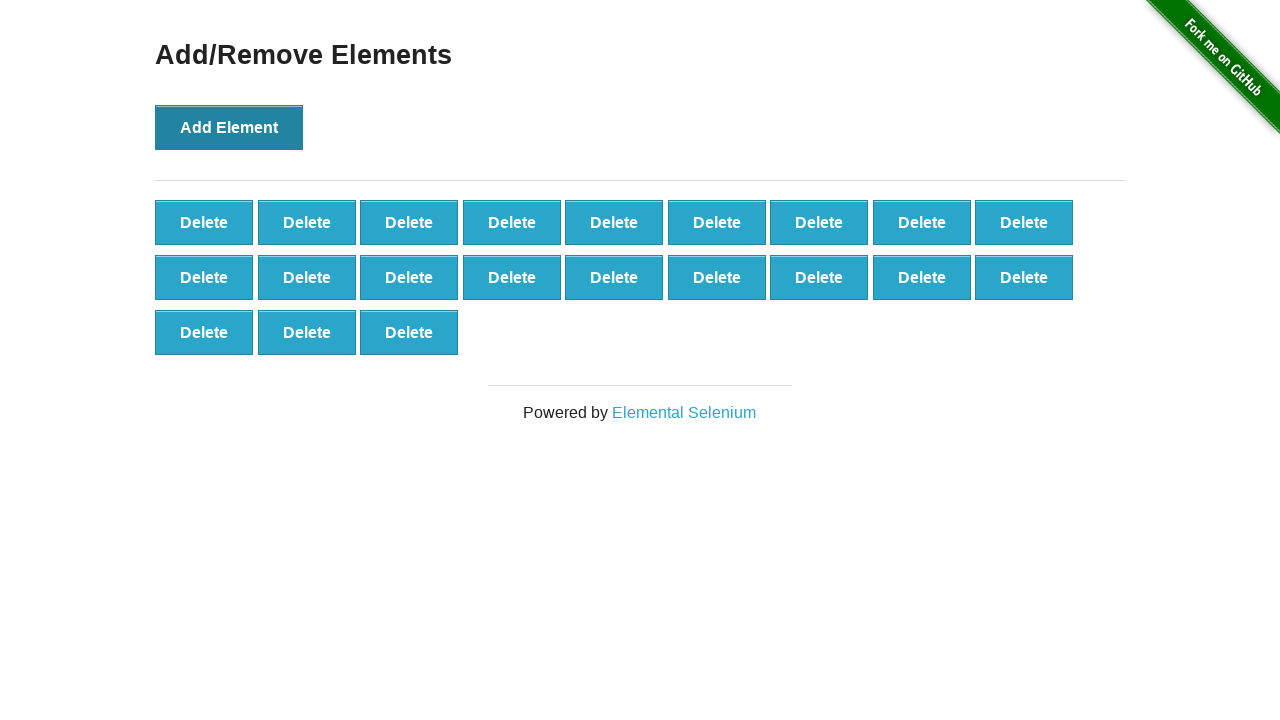

Clicked Add Element button (iteration 22/100) at (229, 127) on xpath=//*[@onclick='addElement()']
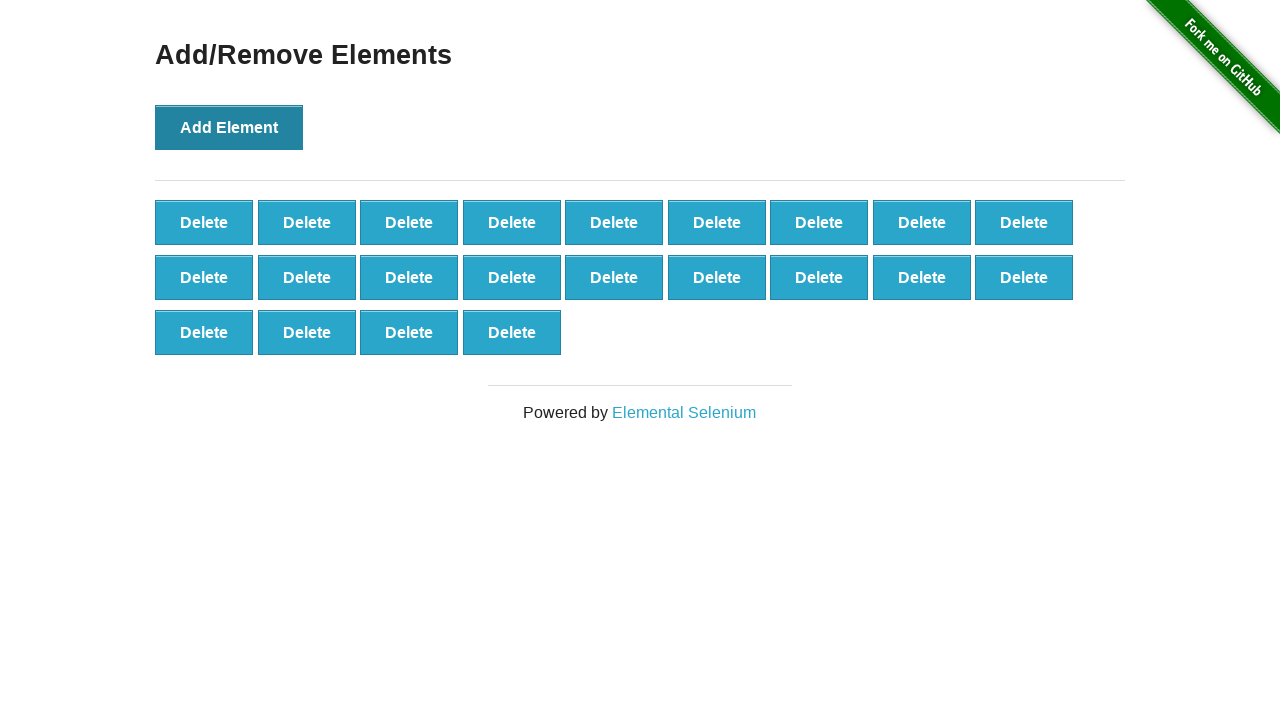

Clicked Add Element button (iteration 23/100) at (229, 127) on xpath=//*[@onclick='addElement()']
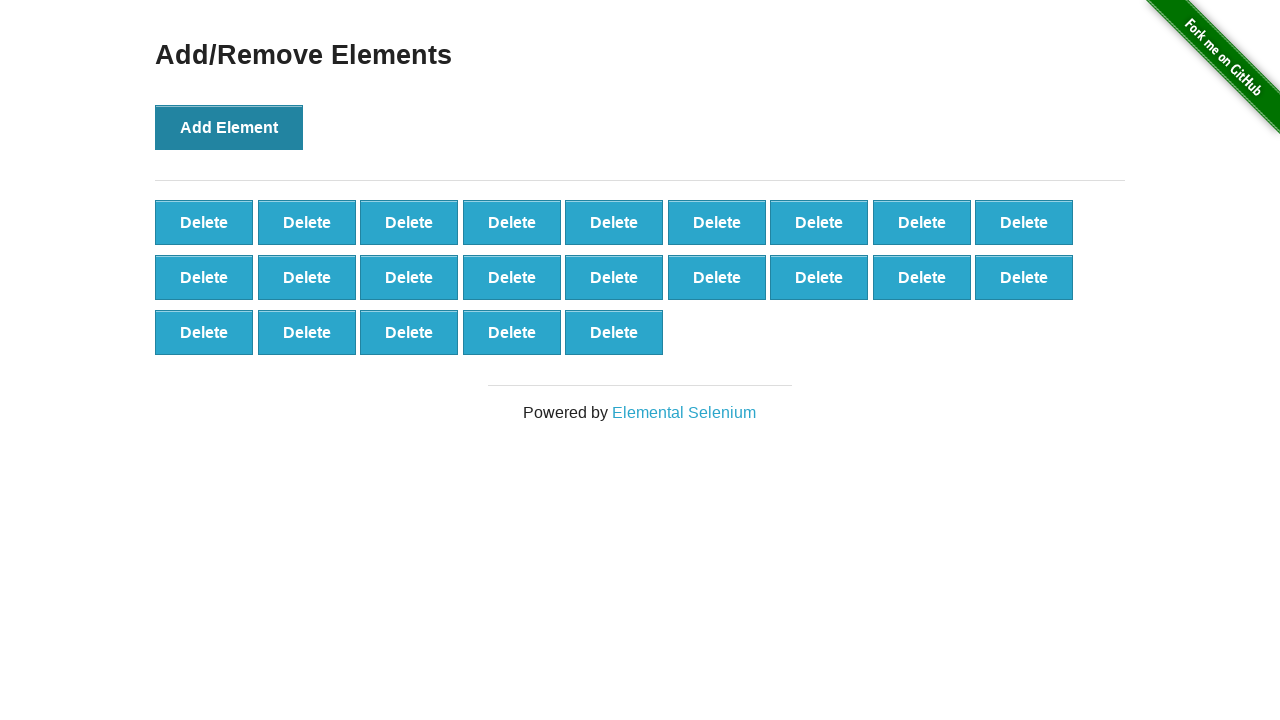

Clicked Add Element button (iteration 24/100) at (229, 127) on xpath=//*[@onclick='addElement()']
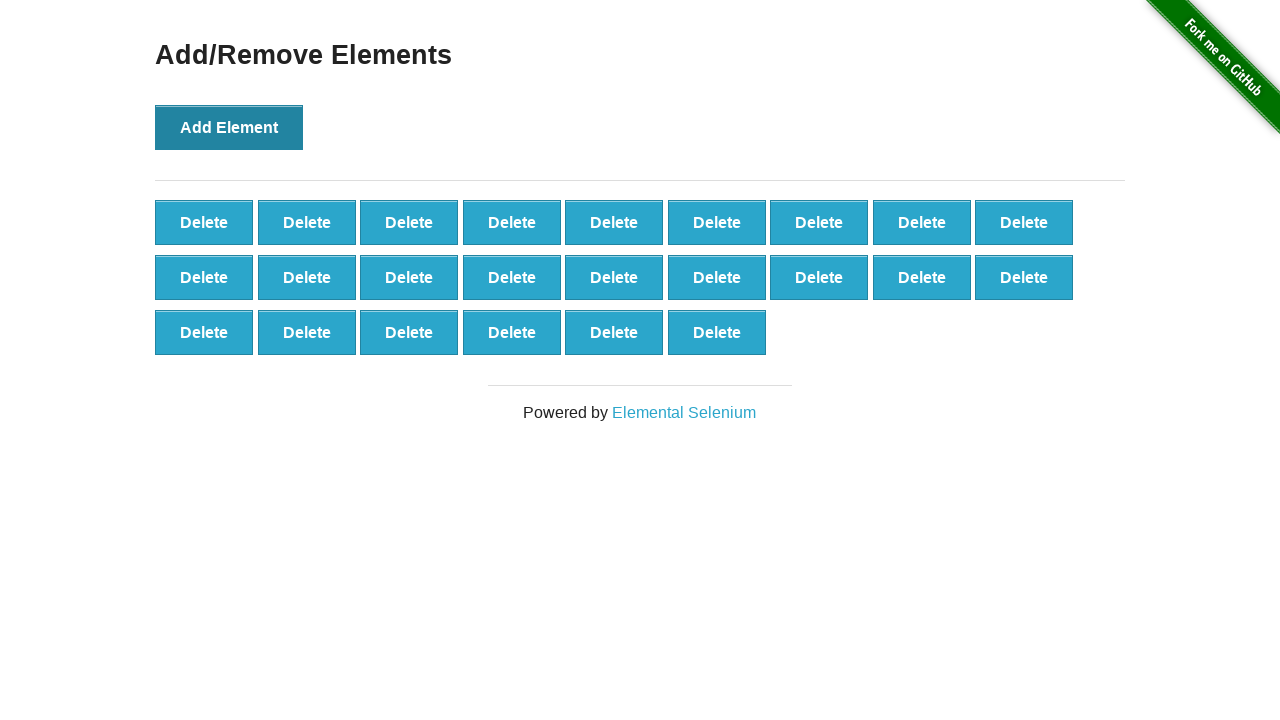

Clicked Add Element button (iteration 25/100) at (229, 127) on xpath=//*[@onclick='addElement()']
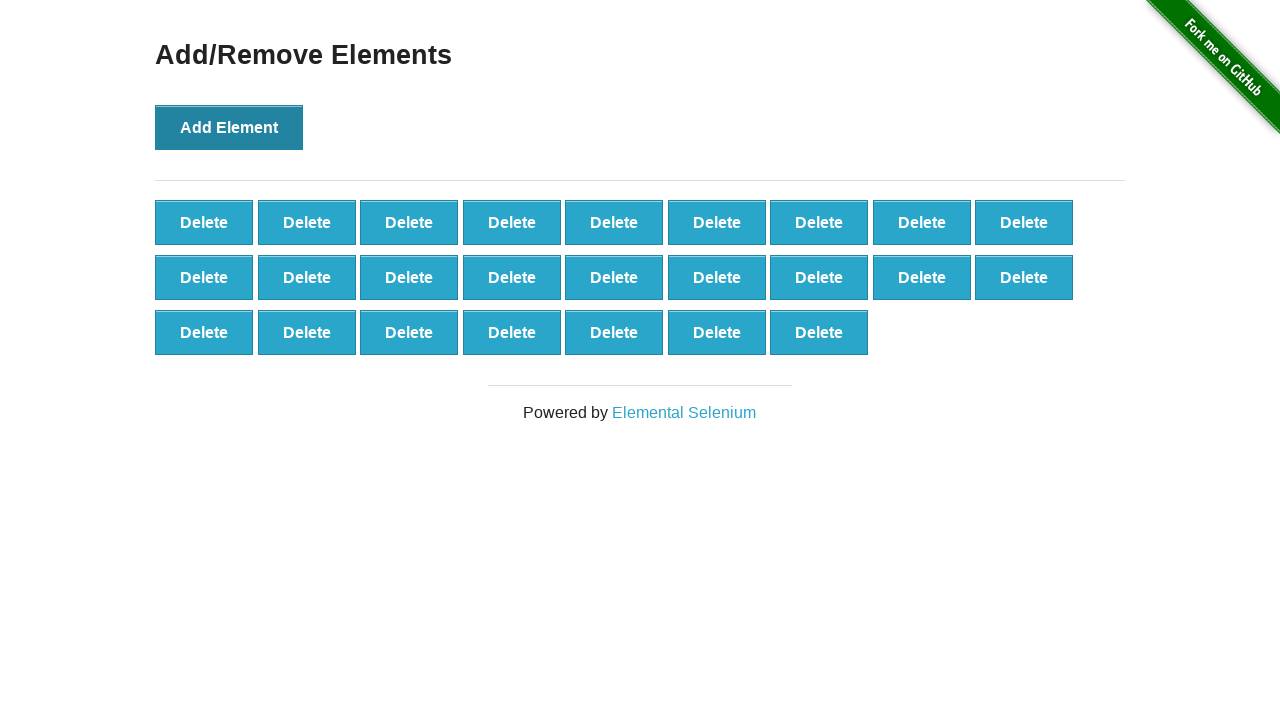

Clicked Add Element button (iteration 26/100) at (229, 127) on xpath=//*[@onclick='addElement()']
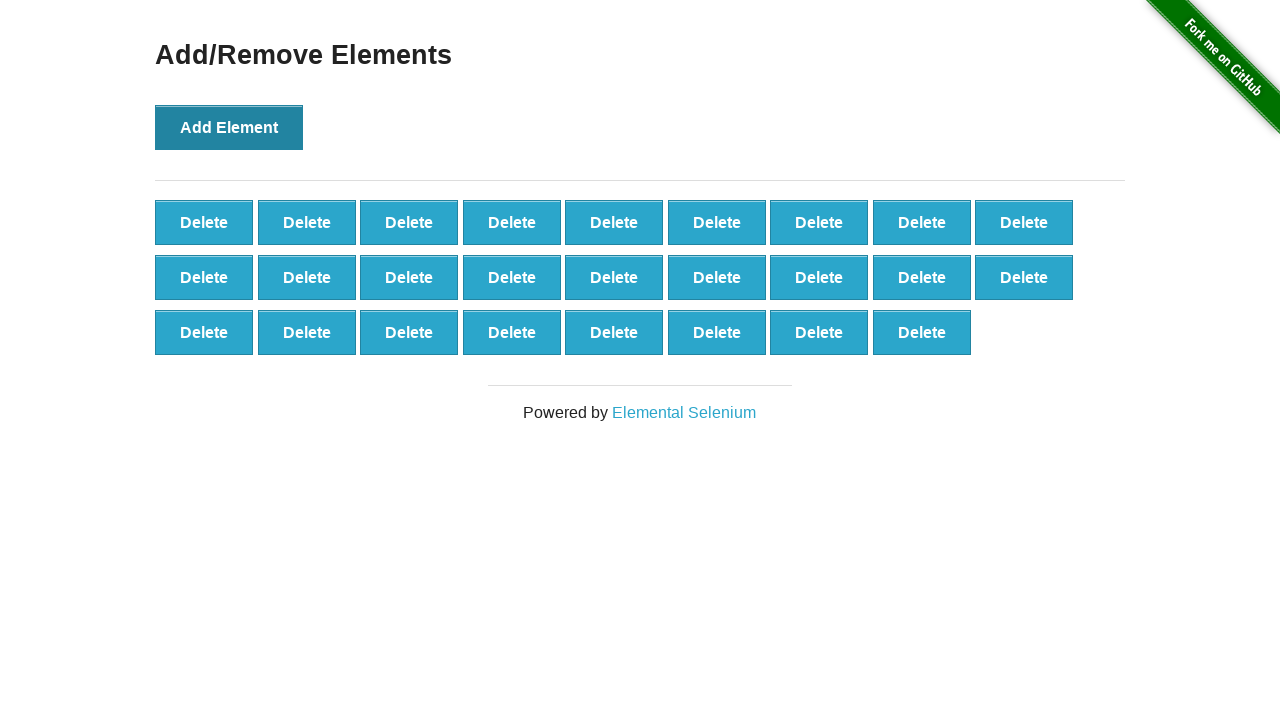

Clicked Add Element button (iteration 27/100) at (229, 127) on xpath=//*[@onclick='addElement()']
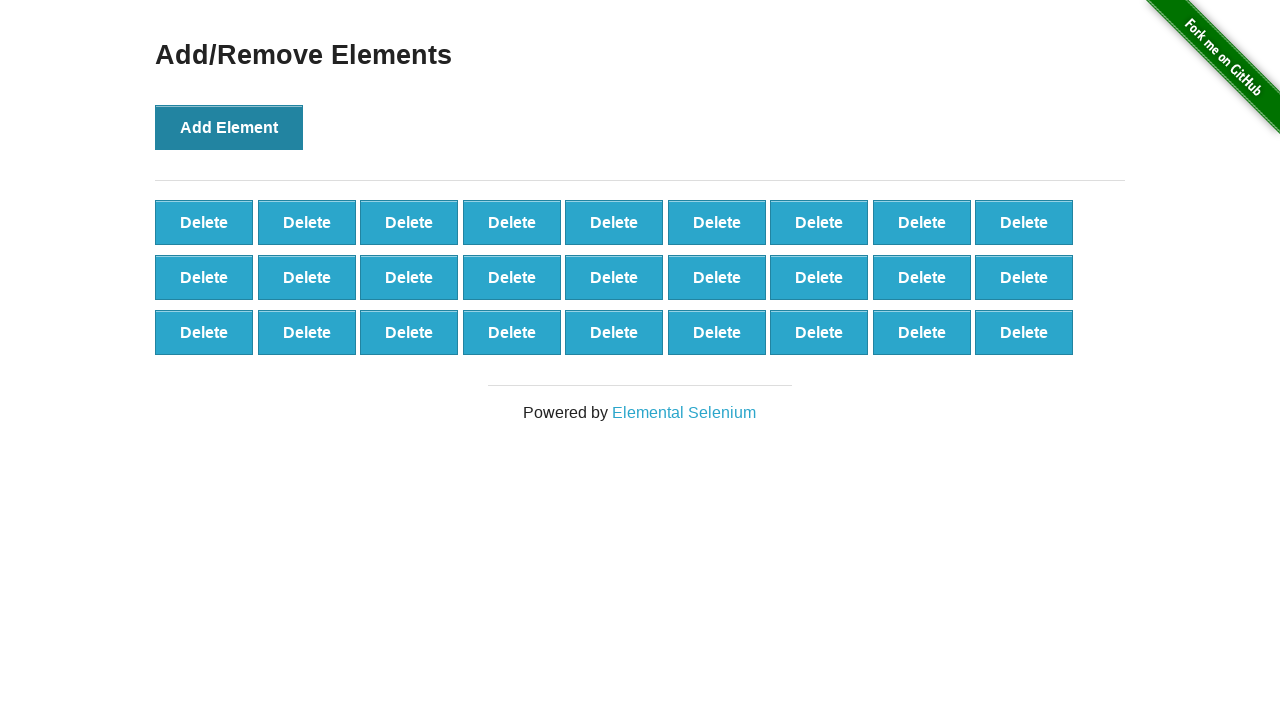

Clicked Add Element button (iteration 28/100) at (229, 127) on xpath=//*[@onclick='addElement()']
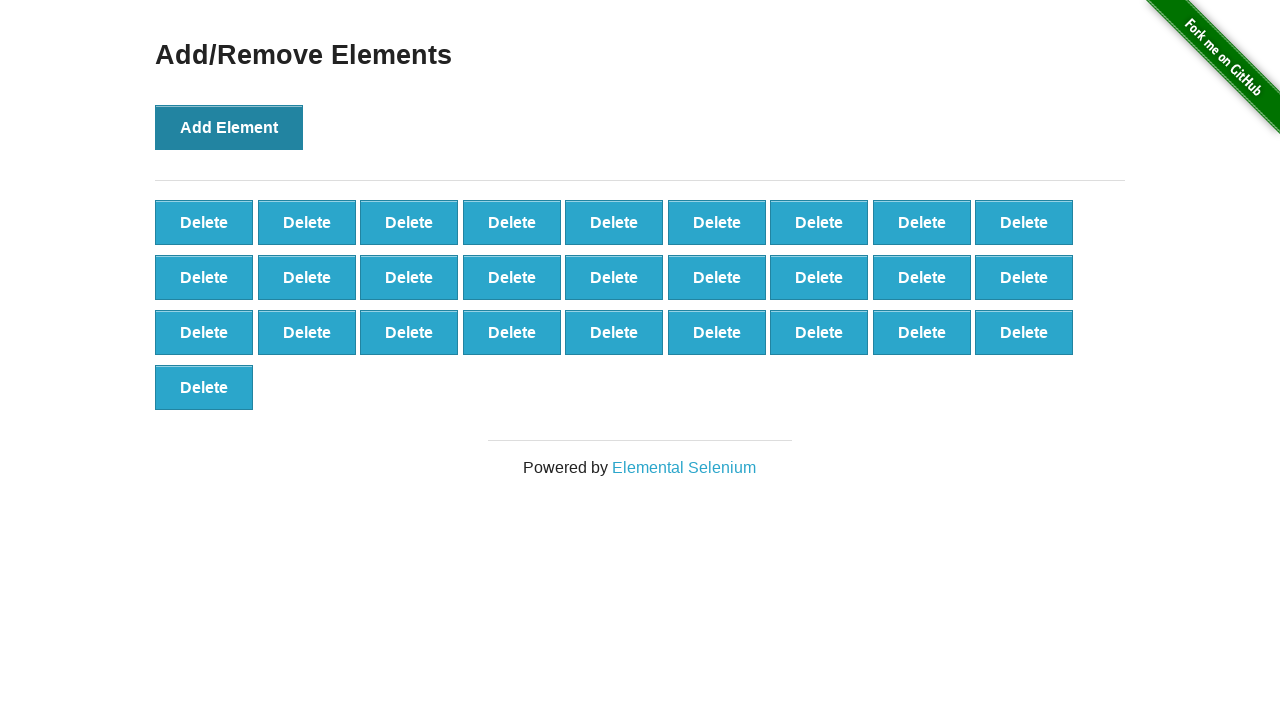

Clicked Add Element button (iteration 29/100) at (229, 127) on xpath=//*[@onclick='addElement()']
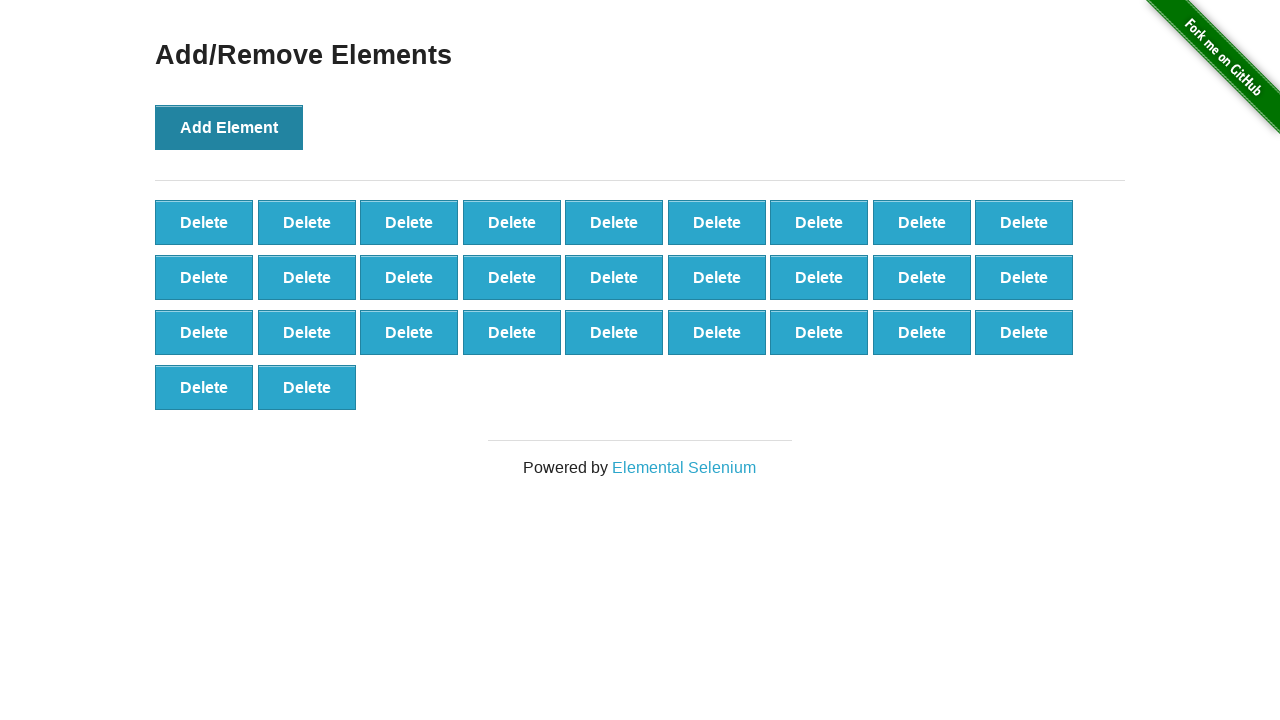

Clicked Add Element button (iteration 30/100) at (229, 127) on xpath=//*[@onclick='addElement()']
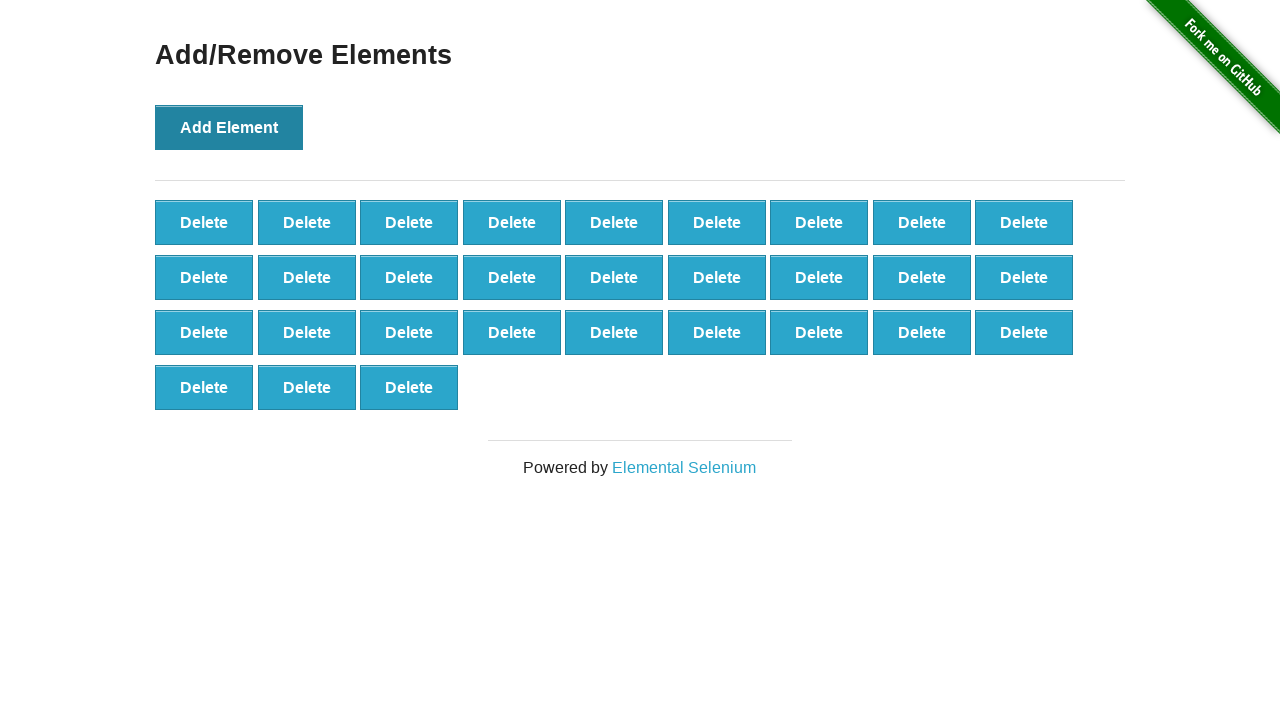

Clicked Add Element button (iteration 31/100) at (229, 127) on xpath=//*[@onclick='addElement()']
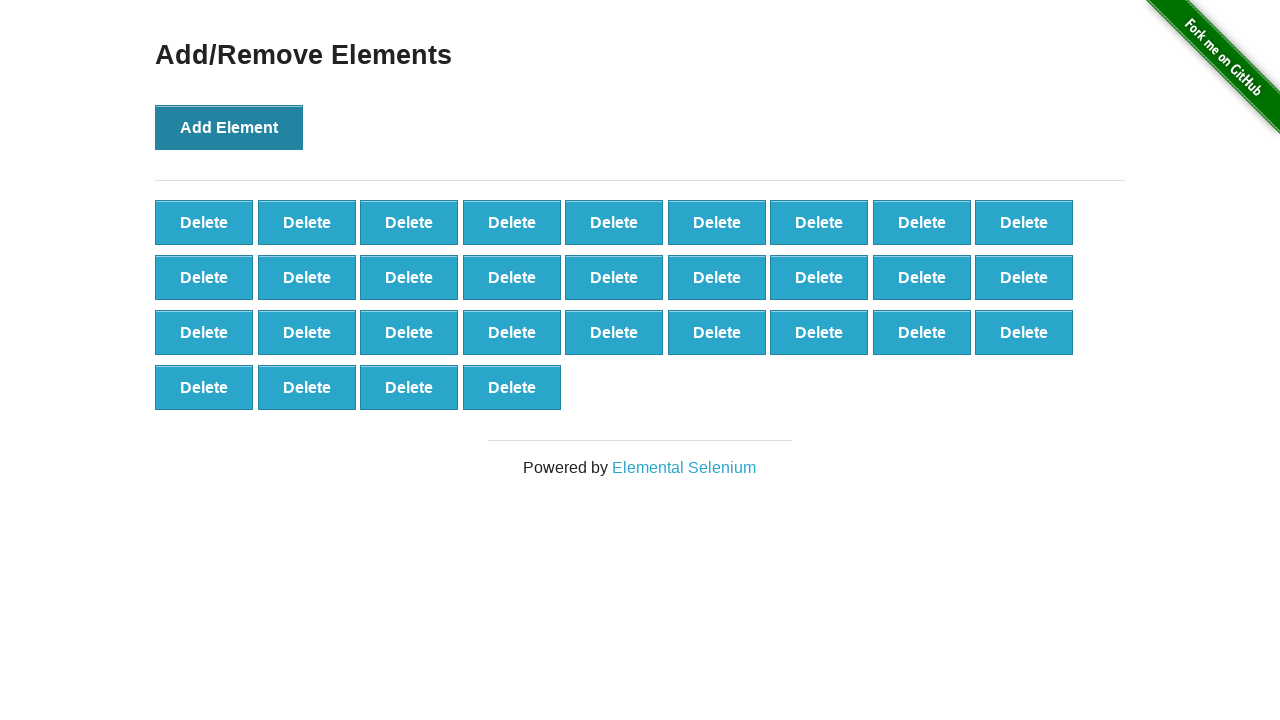

Clicked Add Element button (iteration 32/100) at (229, 127) on xpath=//*[@onclick='addElement()']
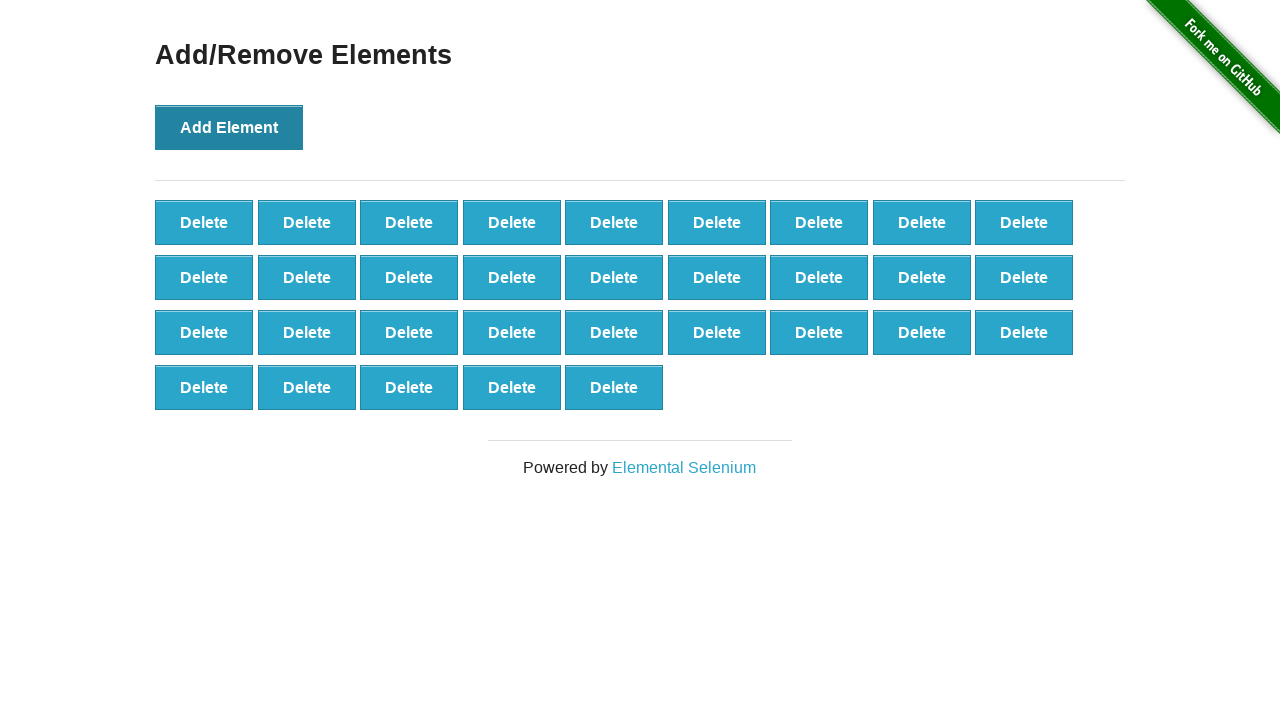

Clicked Add Element button (iteration 33/100) at (229, 127) on xpath=//*[@onclick='addElement()']
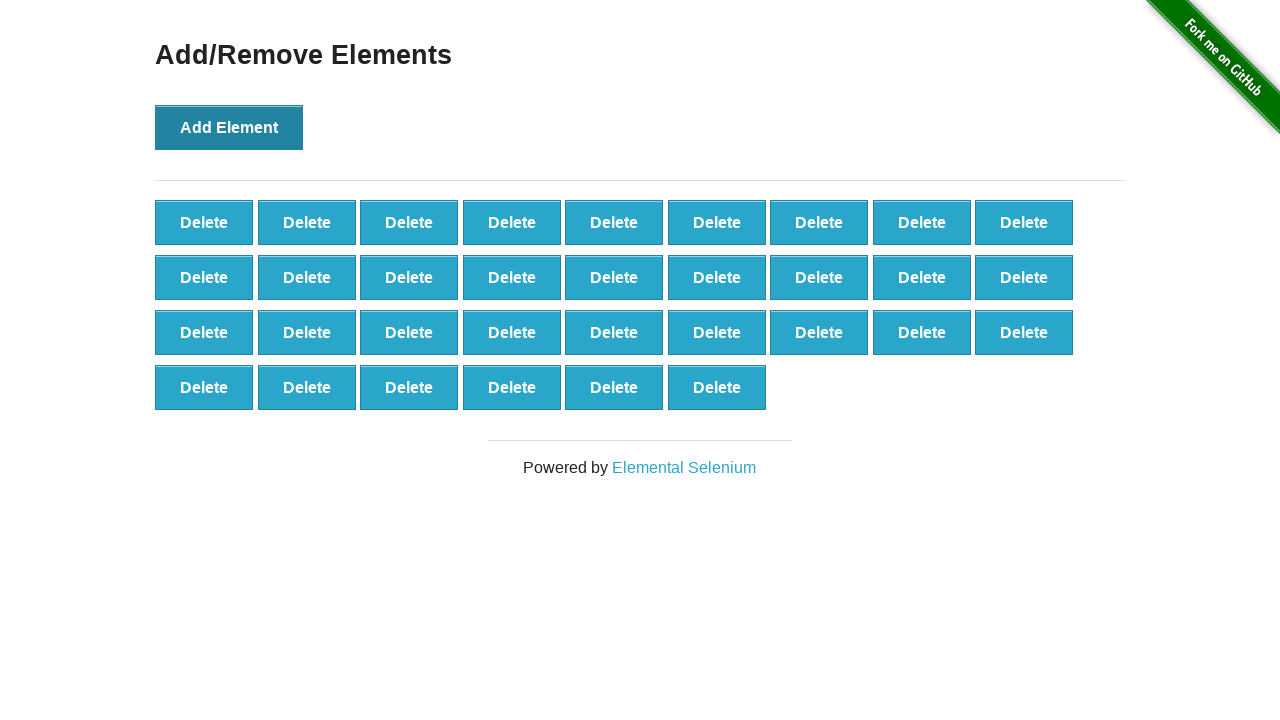

Clicked Add Element button (iteration 34/100) at (229, 127) on xpath=//*[@onclick='addElement()']
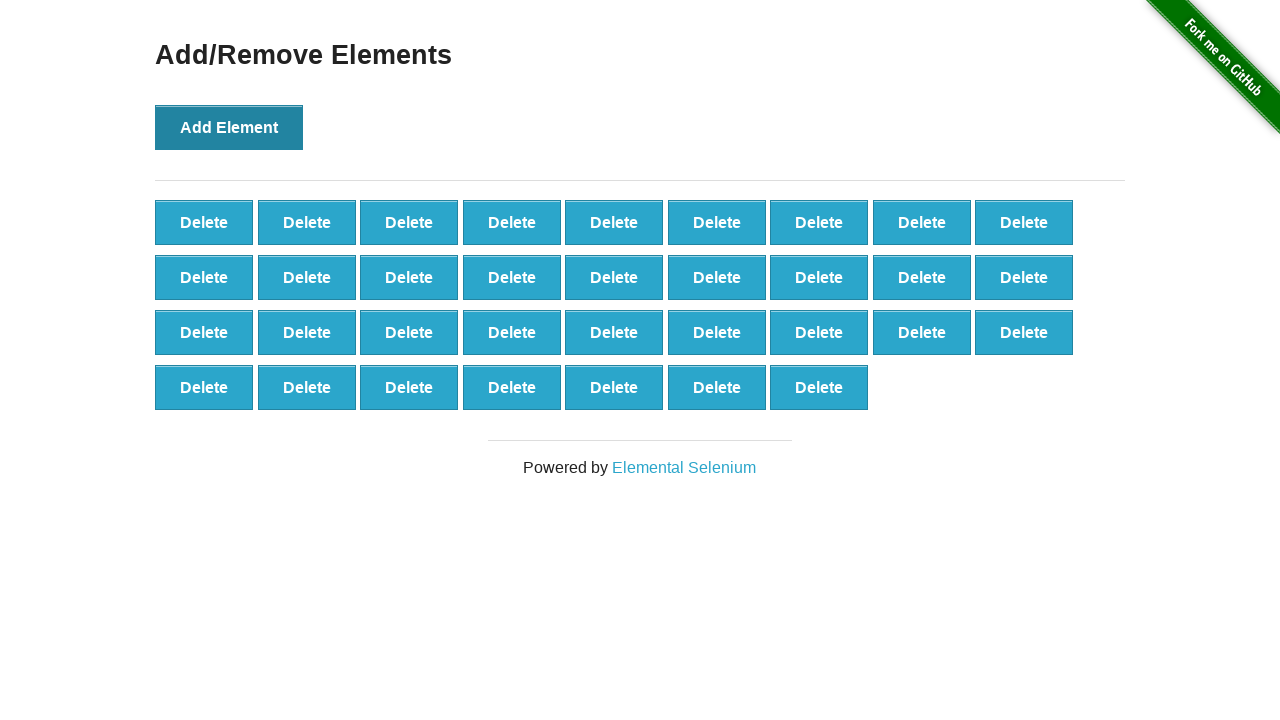

Clicked Add Element button (iteration 35/100) at (229, 127) on xpath=//*[@onclick='addElement()']
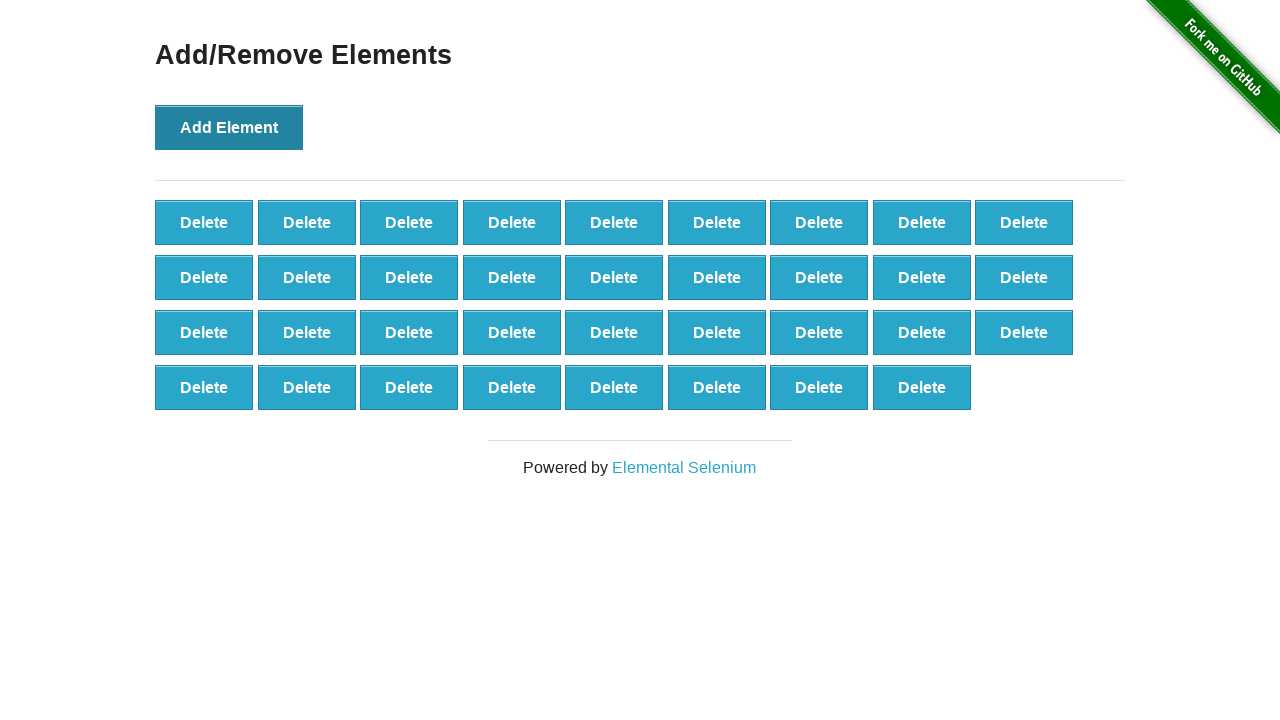

Clicked Add Element button (iteration 36/100) at (229, 127) on xpath=//*[@onclick='addElement()']
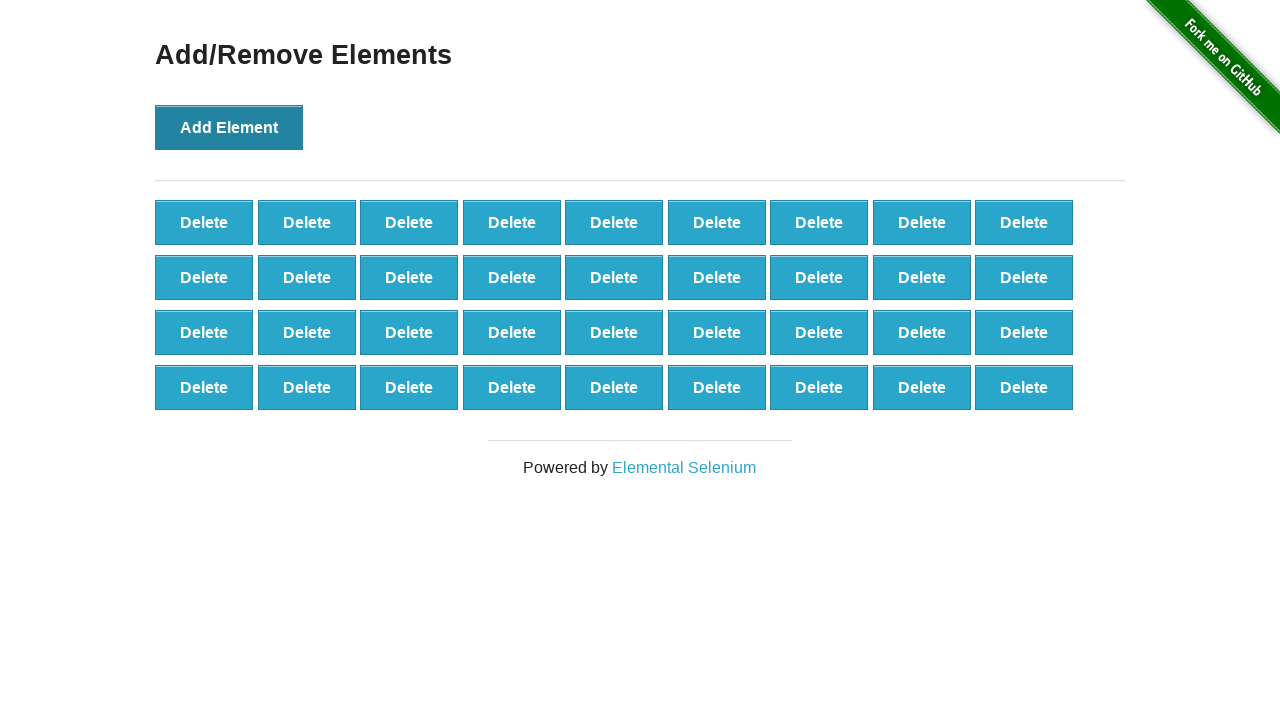

Clicked Add Element button (iteration 37/100) at (229, 127) on xpath=//*[@onclick='addElement()']
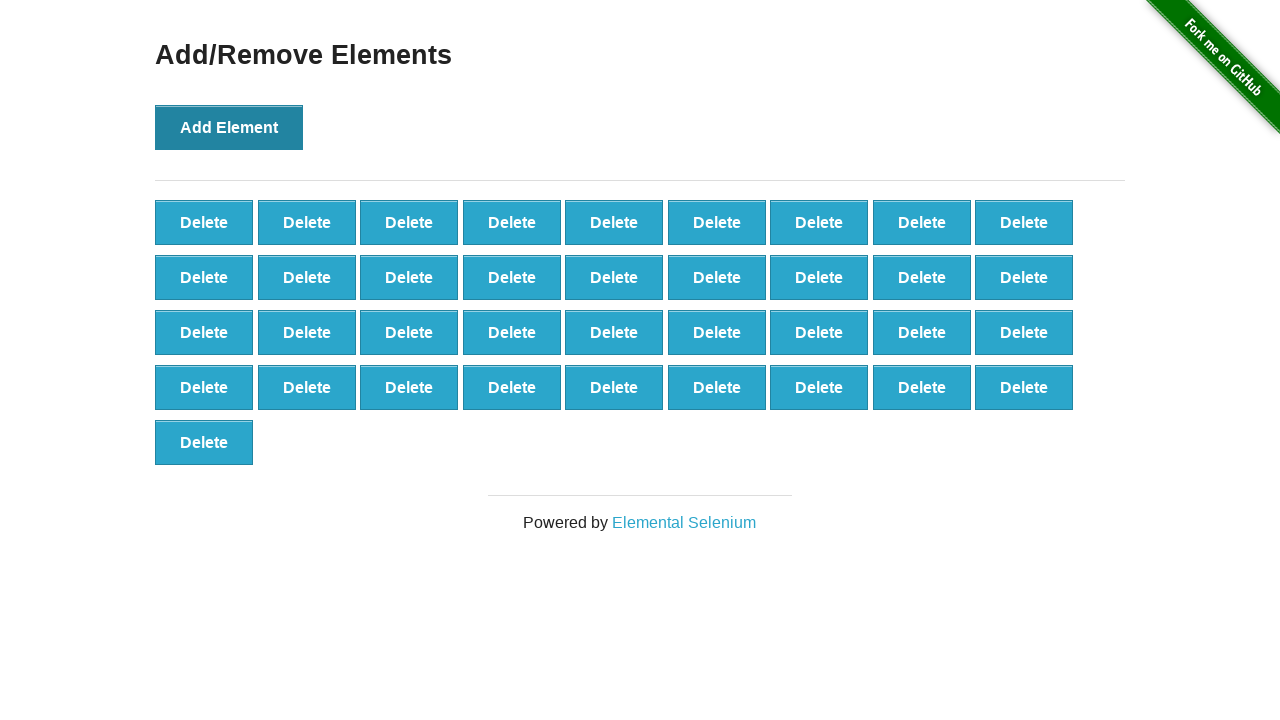

Clicked Add Element button (iteration 38/100) at (229, 127) on xpath=//*[@onclick='addElement()']
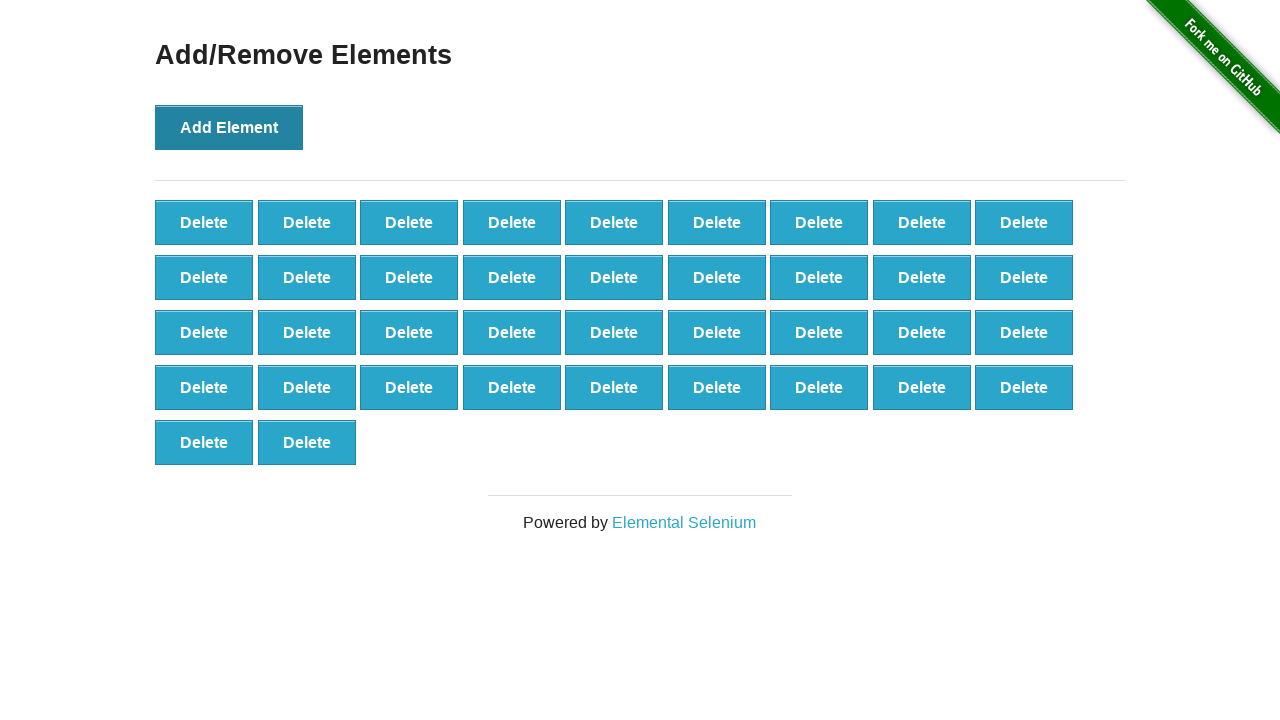

Clicked Add Element button (iteration 39/100) at (229, 127) on xpath=//*[@onclick='addElement()']
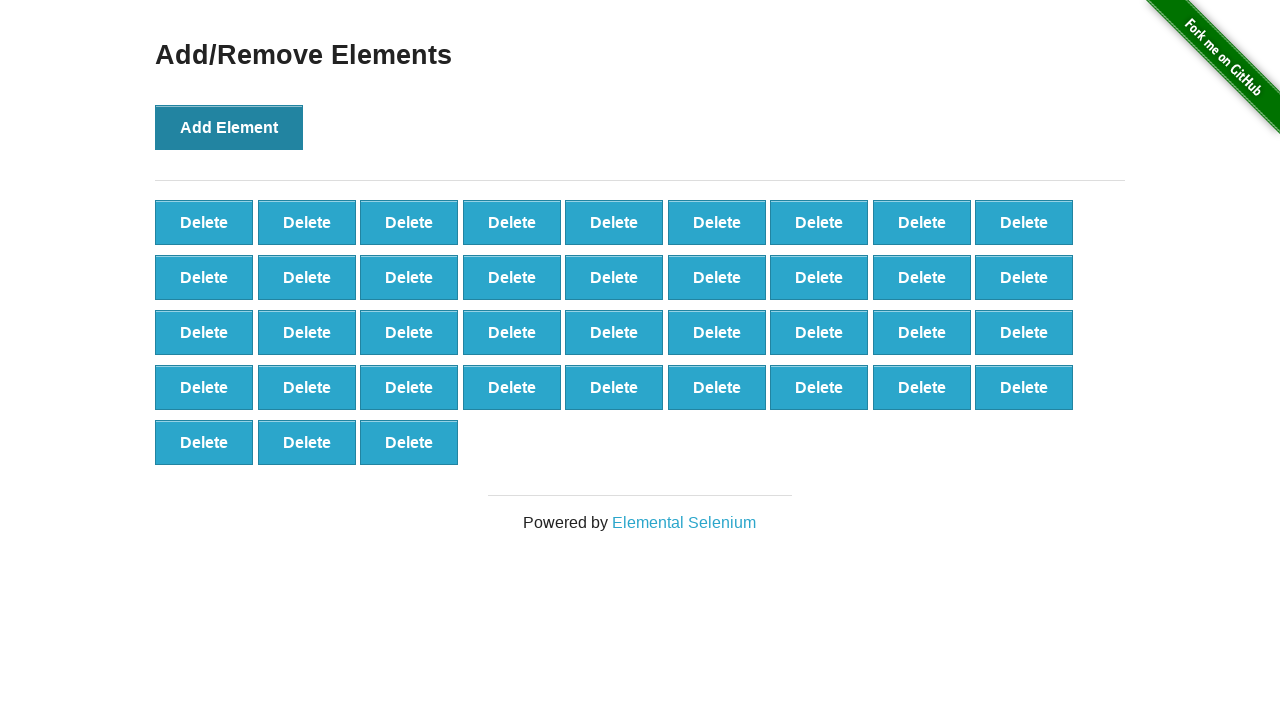

Clicked Add Element button (iteration 40/100) at (229, 127) on xpath=//*[@onclick='addElement()']
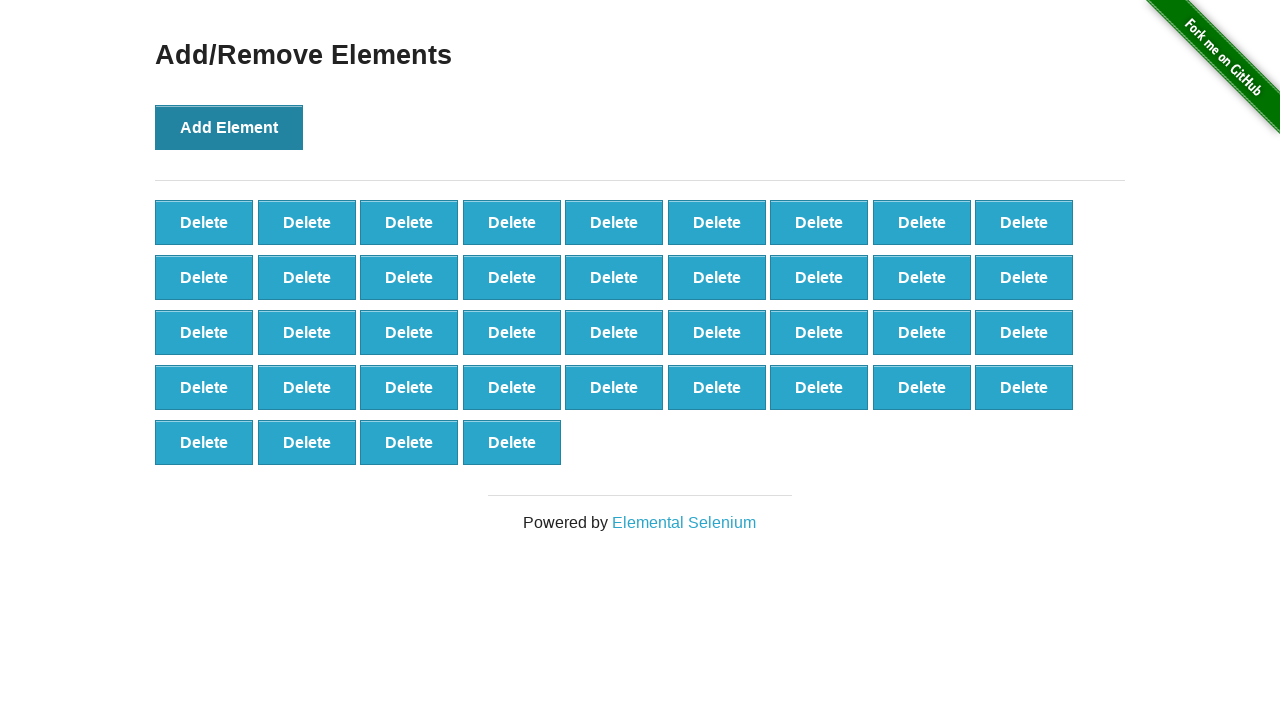

Clicked Add Element button (iteration 41/100) at (229, 127) on xpath=//*[@onclick='addElement()']
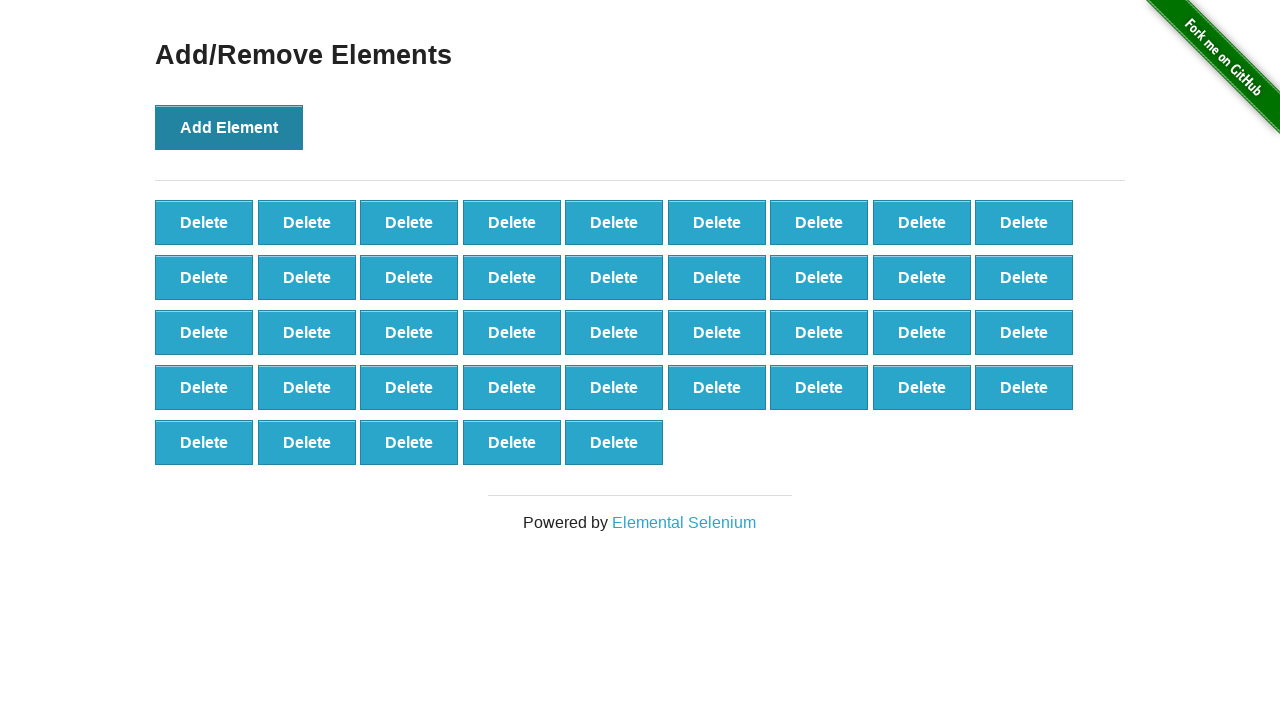

Clicked Add Element button (iteration 42/100) at (229, 127) on xpath=//*[@onclick='addElement()']
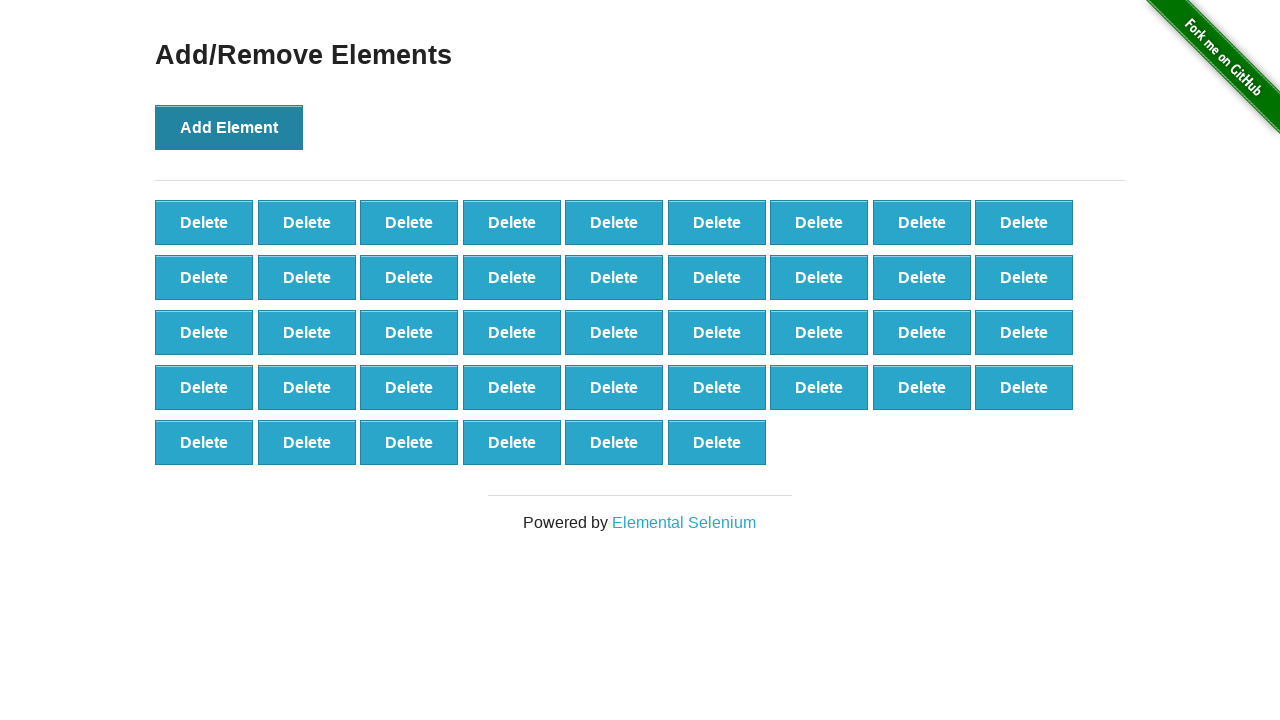

Clicked Add Element button (iteration 43/100) at (229, 127) on xpath=//*[@onclick='addElement()']
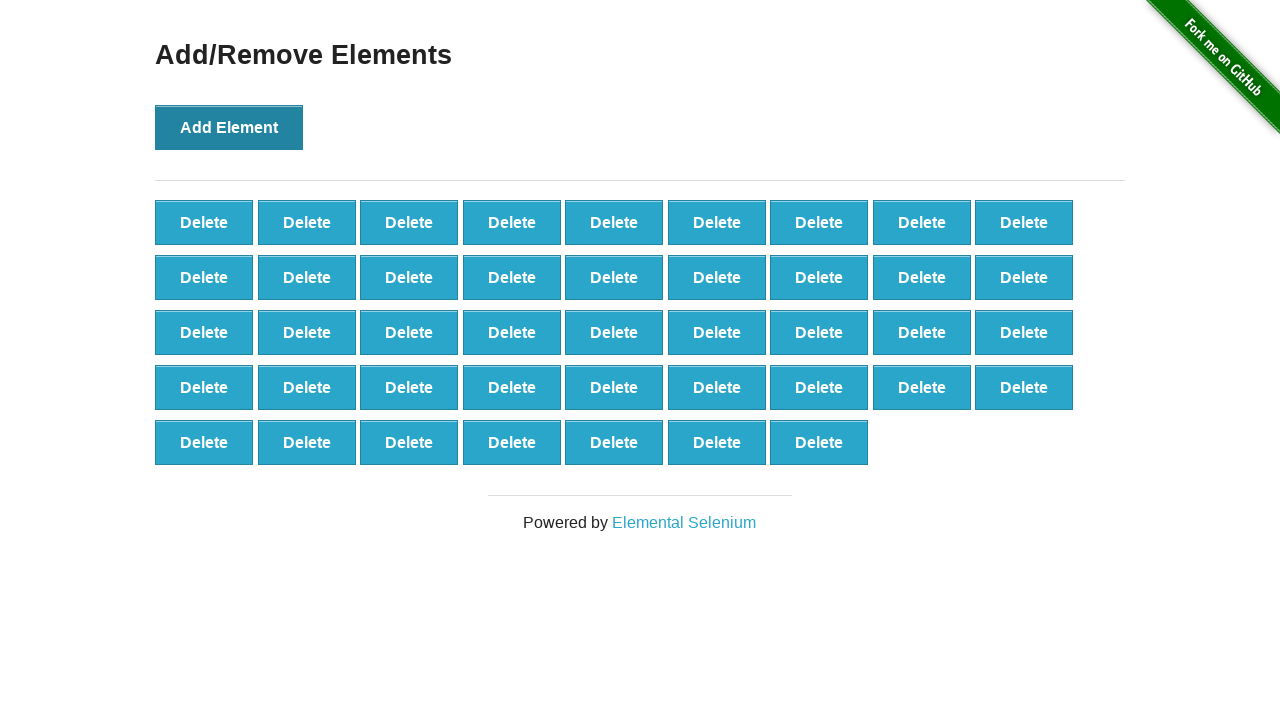

Clicked Add Element button (iteration 44/100) at (229, 127) on xpath=//*[@onclick='addElement()']
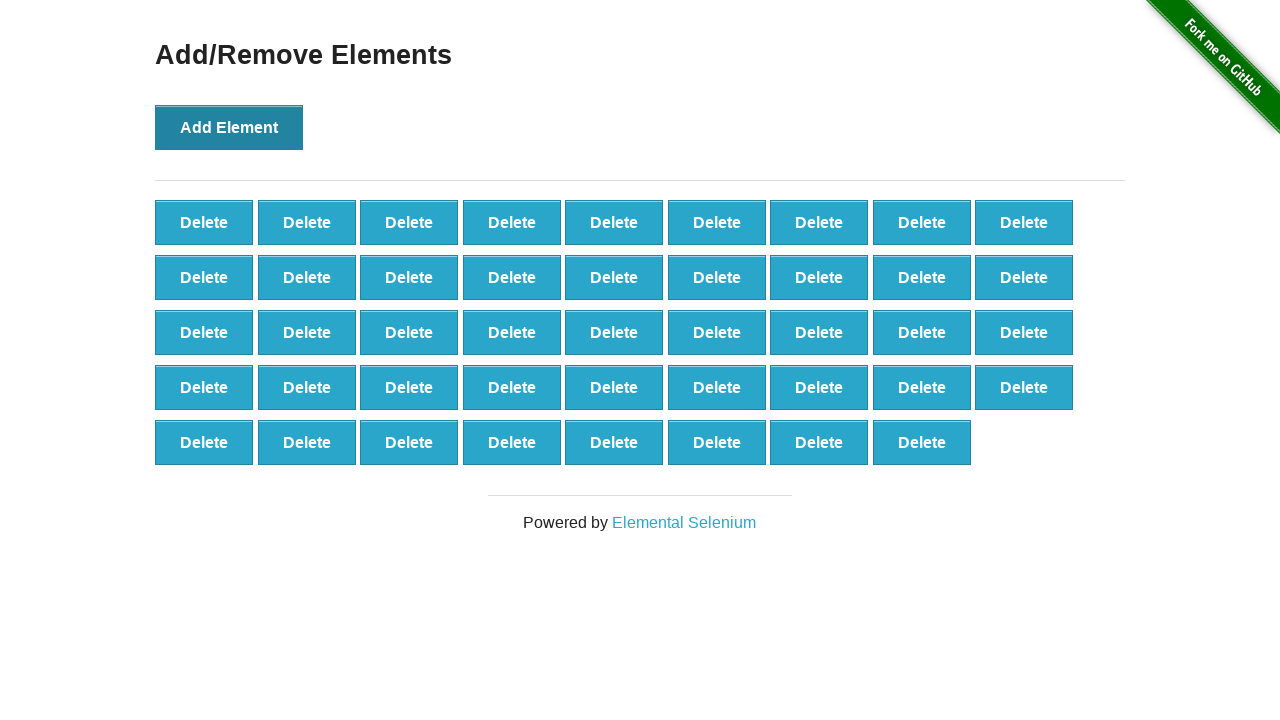

Clicked Add Element button (iteration 45/100) at (229, 127) on xpath=//*[@onclick='addElement()']
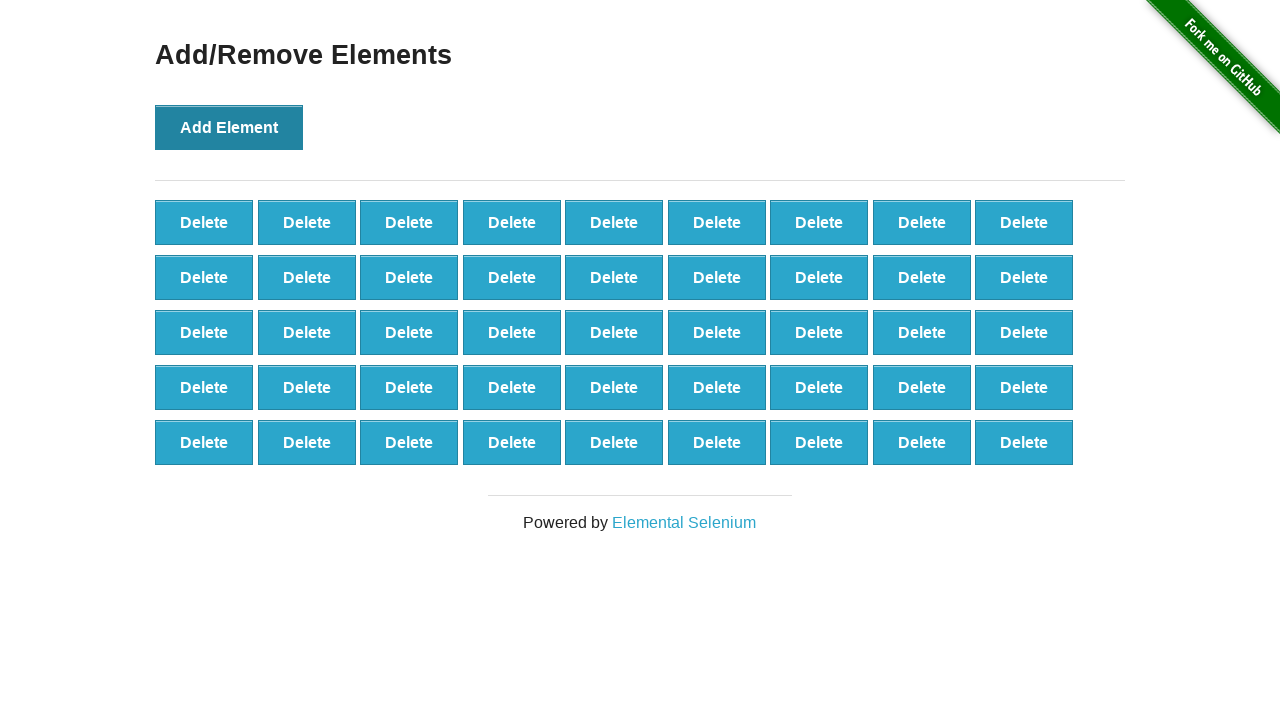

Clicked Add Element button (iteration 46/100) at (229, 127) on xpath=//*[@onclick='addElement()']
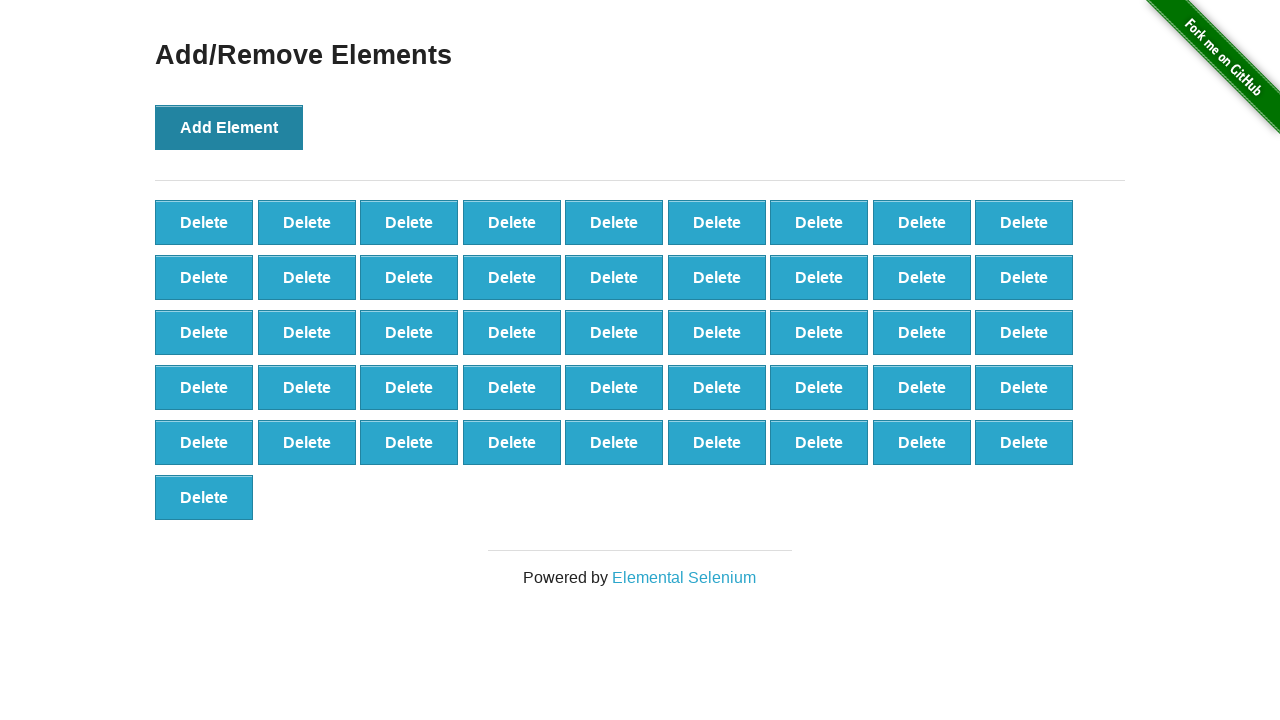

Clicked Add Element button (iteration 47/100) at (229, 127) on xpath=//*[@onclick='addElement()']
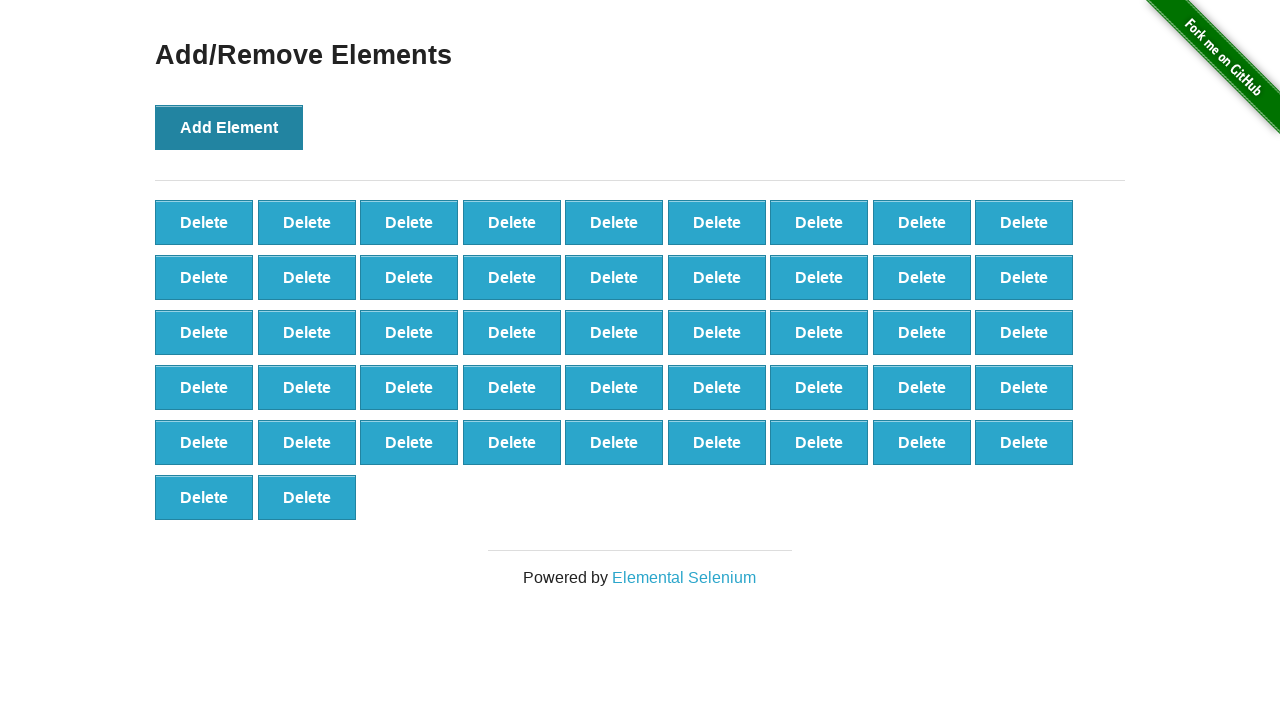

Clicked Add Element button (iteration 48/100) at (229, 127) on xpath=//*[@onclick='addElement()']
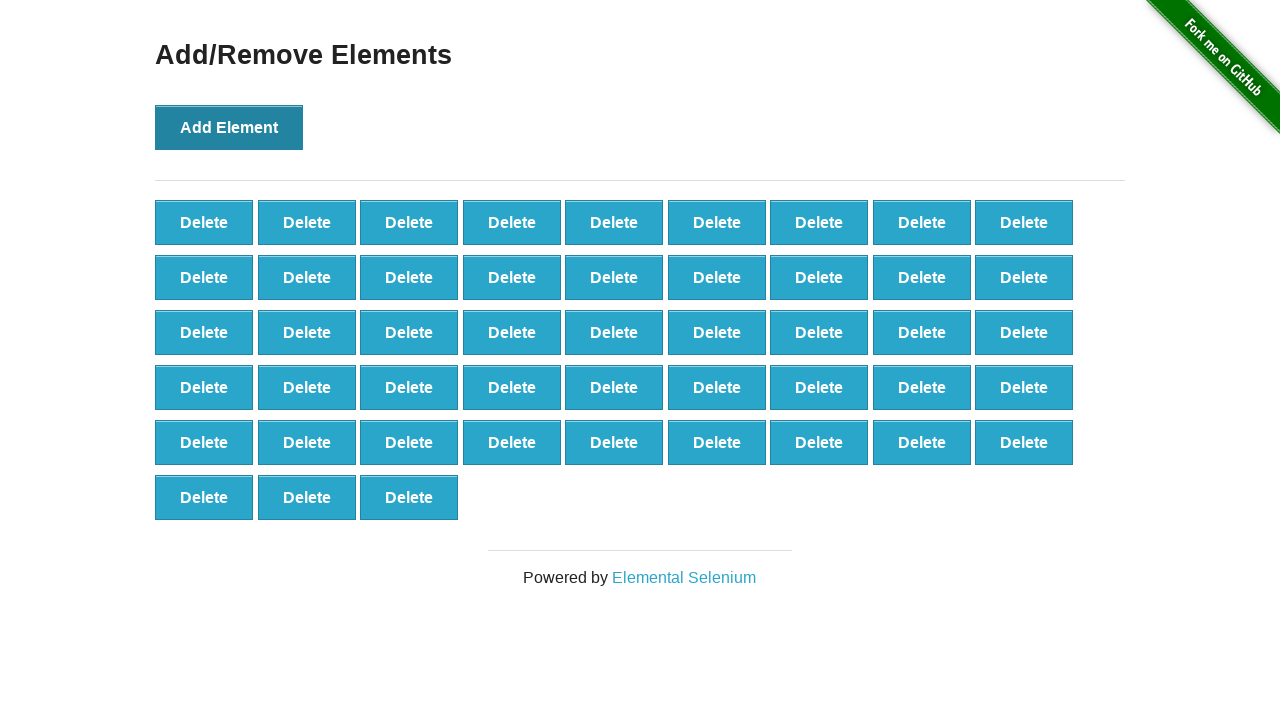

Clicked Add Element button (iteration 49/100) at (229, 127) on xpath=//*[@onclick='addElement()']
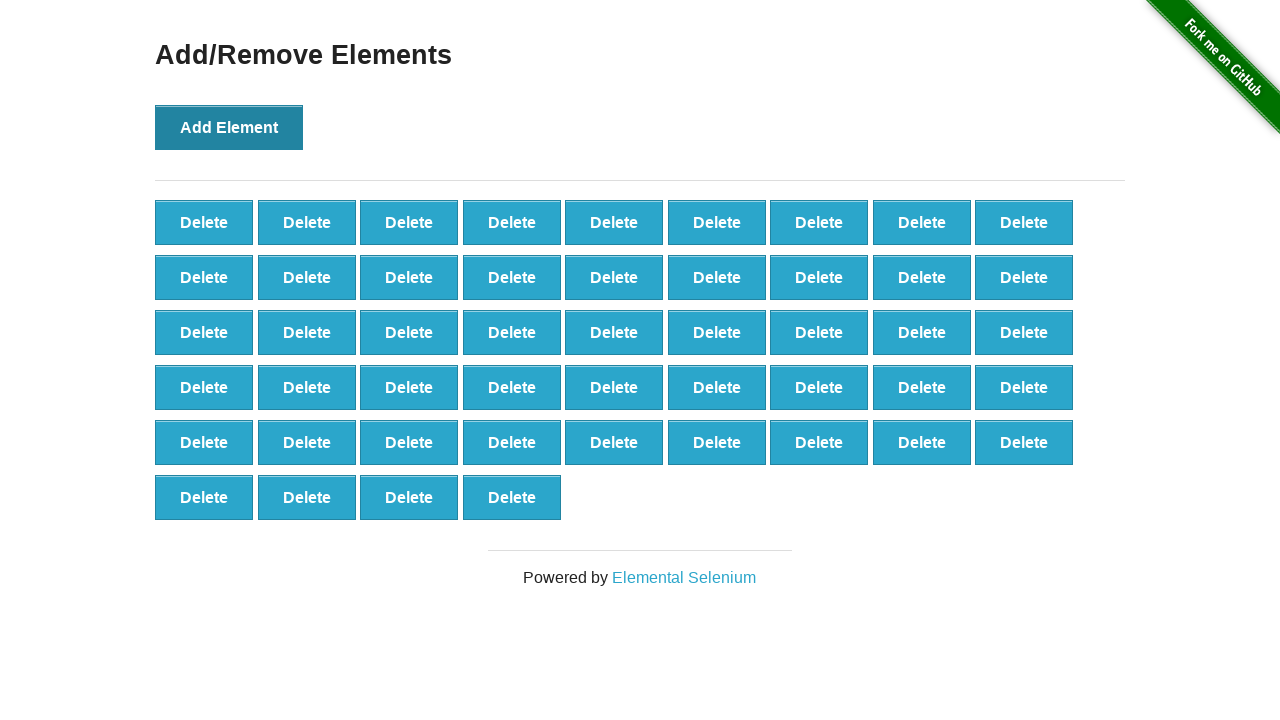

Clicked Add Element button (iteration 50/100) at (229, 127) on xpath=//*[@onclick='addElement()']
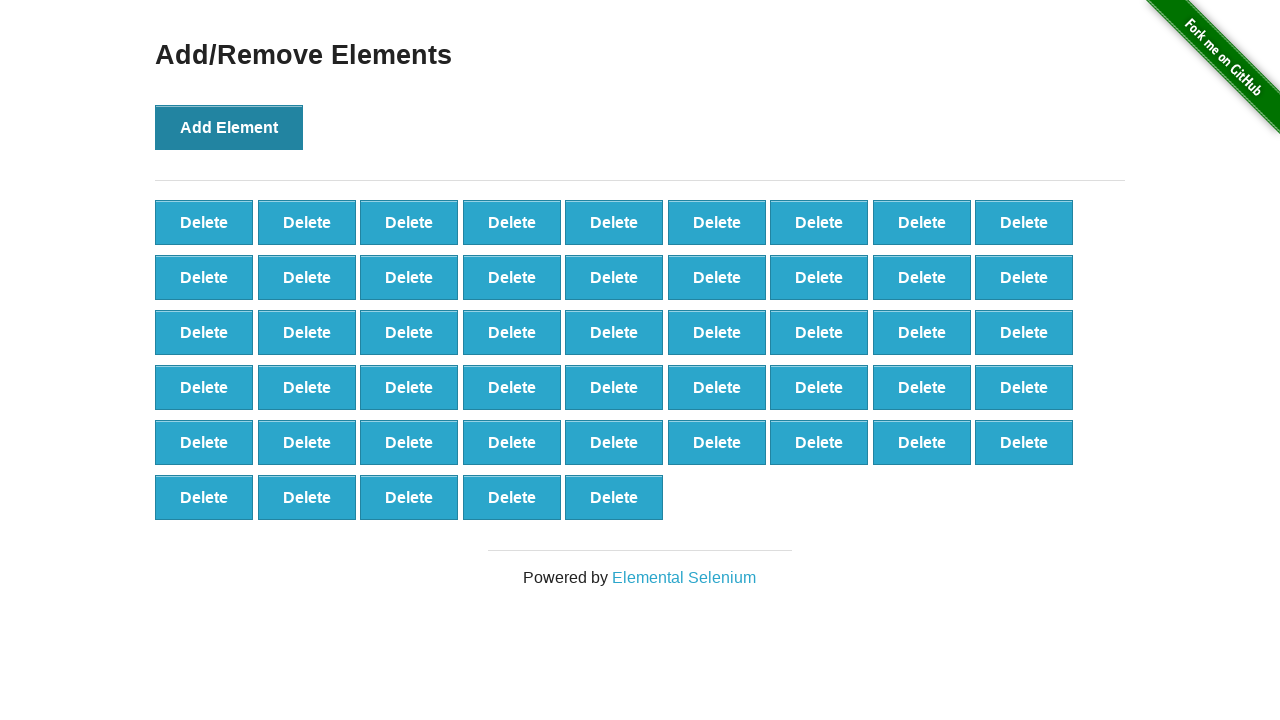

Clicked Add Element button (iteration 51/100) at (229, 127) on xpath=//*[@onclick='addElement()']
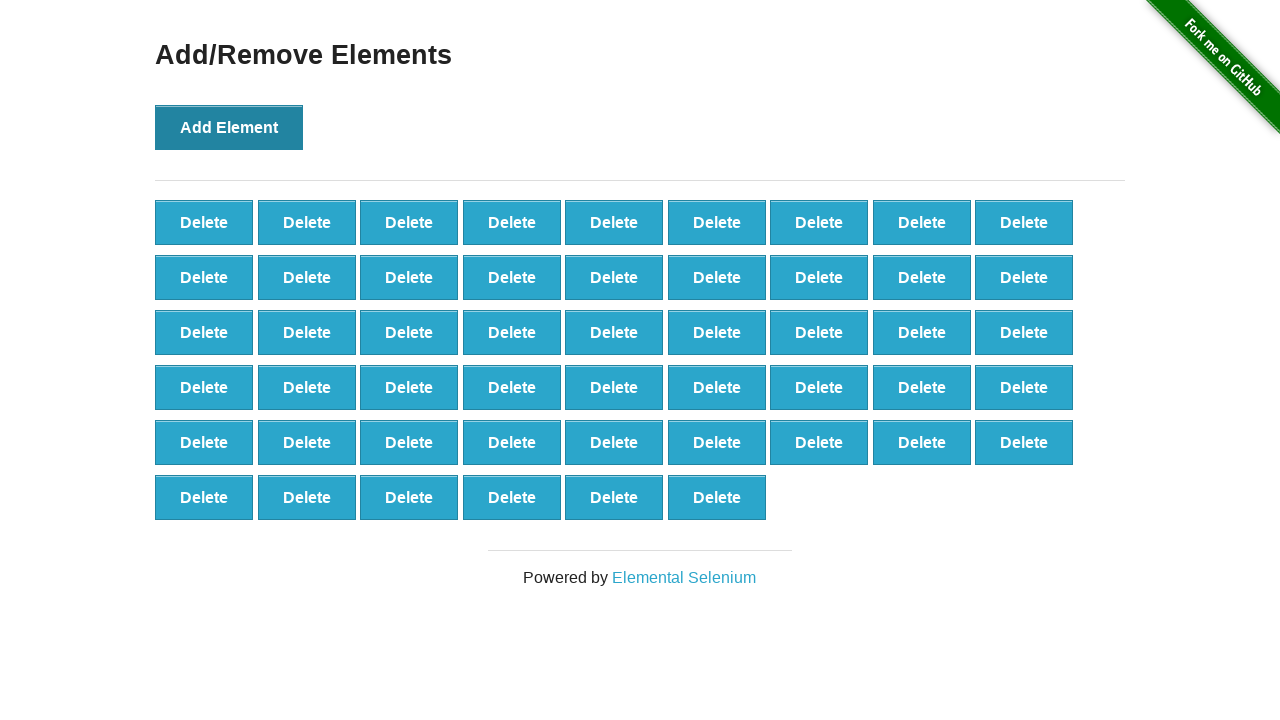

Clicked Add Element button (iteration 52/100) at (229, 127) on xpath=//*[@onclick='addElement()']
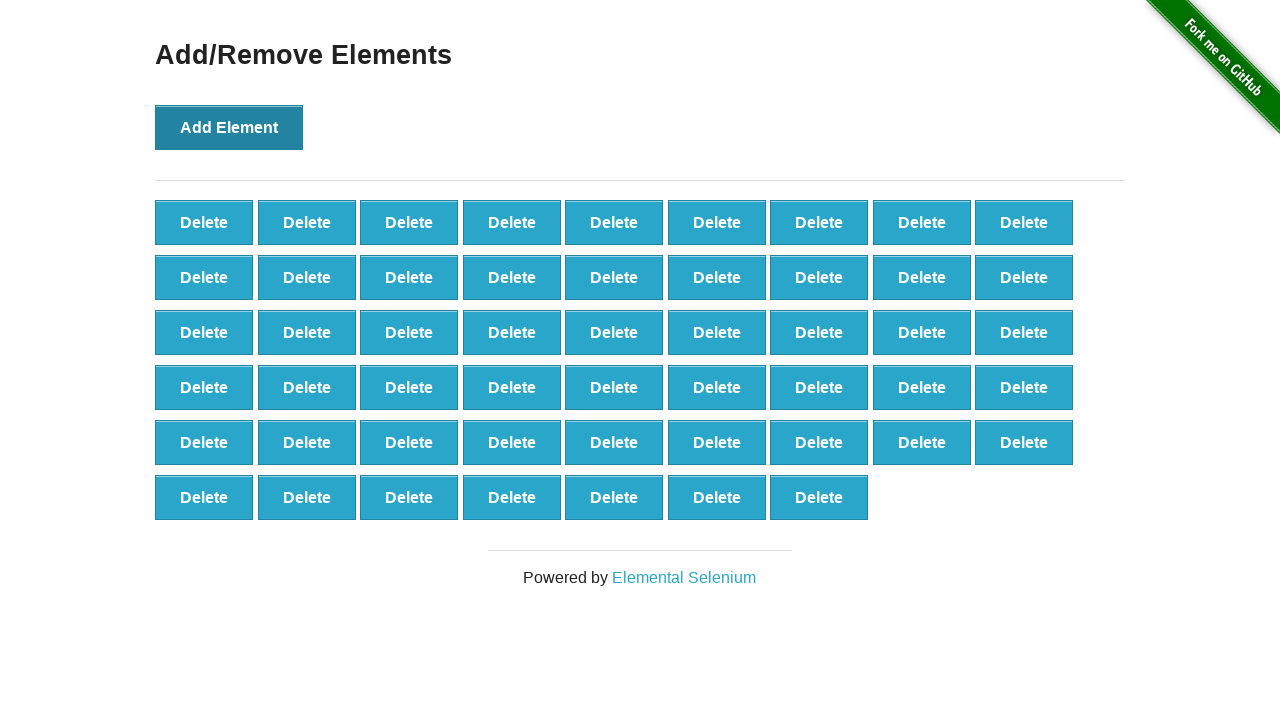

Clicked Add Element button (iteration 53/100) at (229, 127) on xpath=//*[@onclick='addElement()']
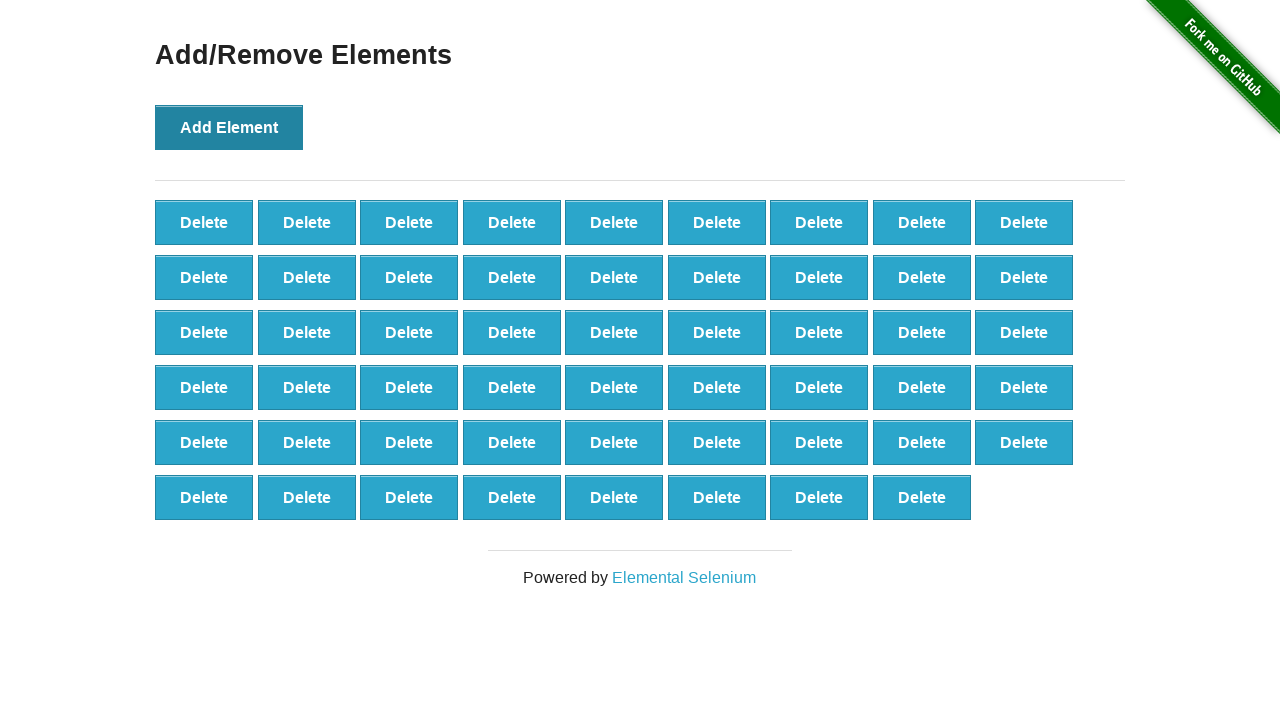

Clicked Add Element button (iteration 54/100) at (229, 127) on xpath=//*[@onclick='addElement()']
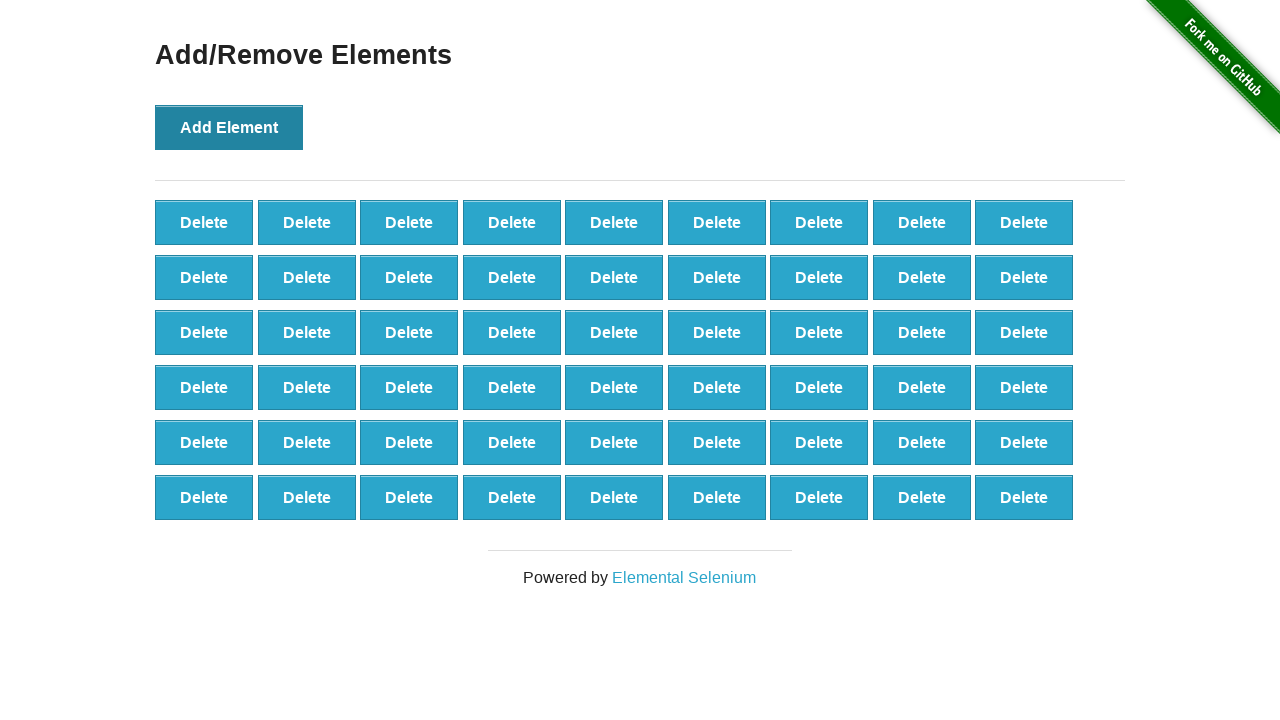

Clicked Add Element button (iteration 55/100) at (229, 127) on xpath=//*[@onclick='addElement()']
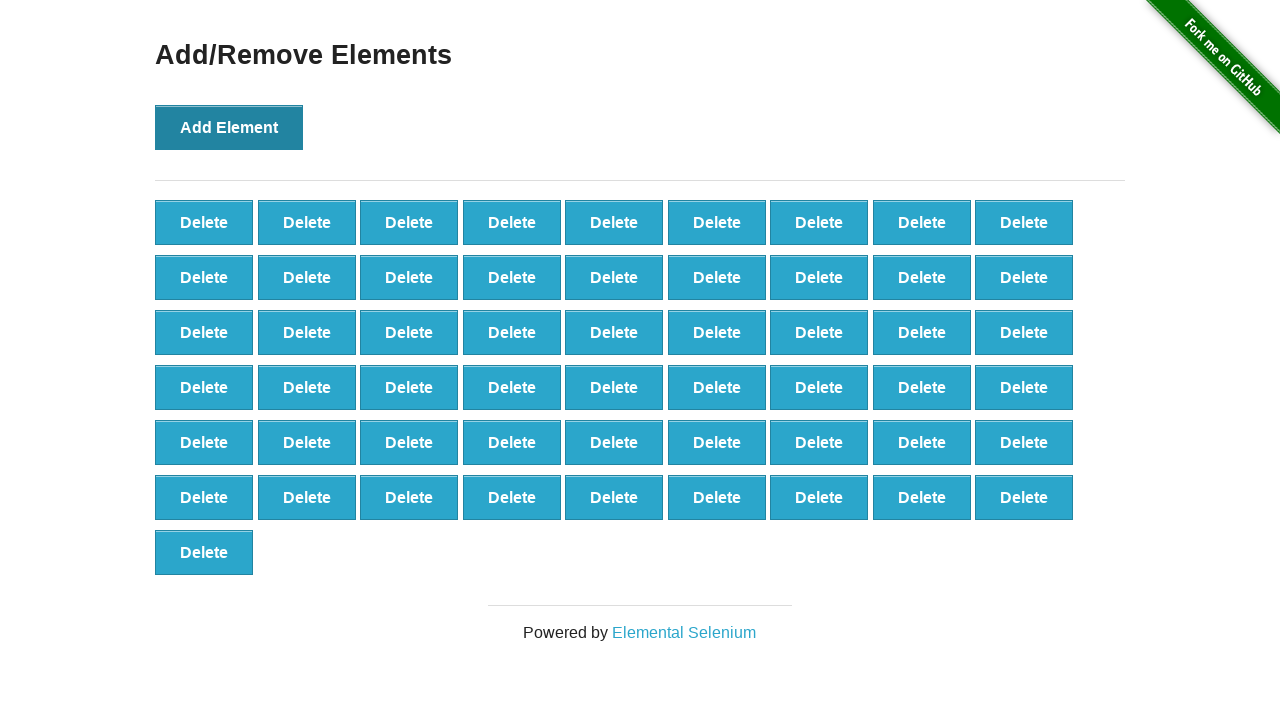

Clicked Add Element button (iteration 56/100) at (229, 127) on xpath=//*[@onclick='addElement()']
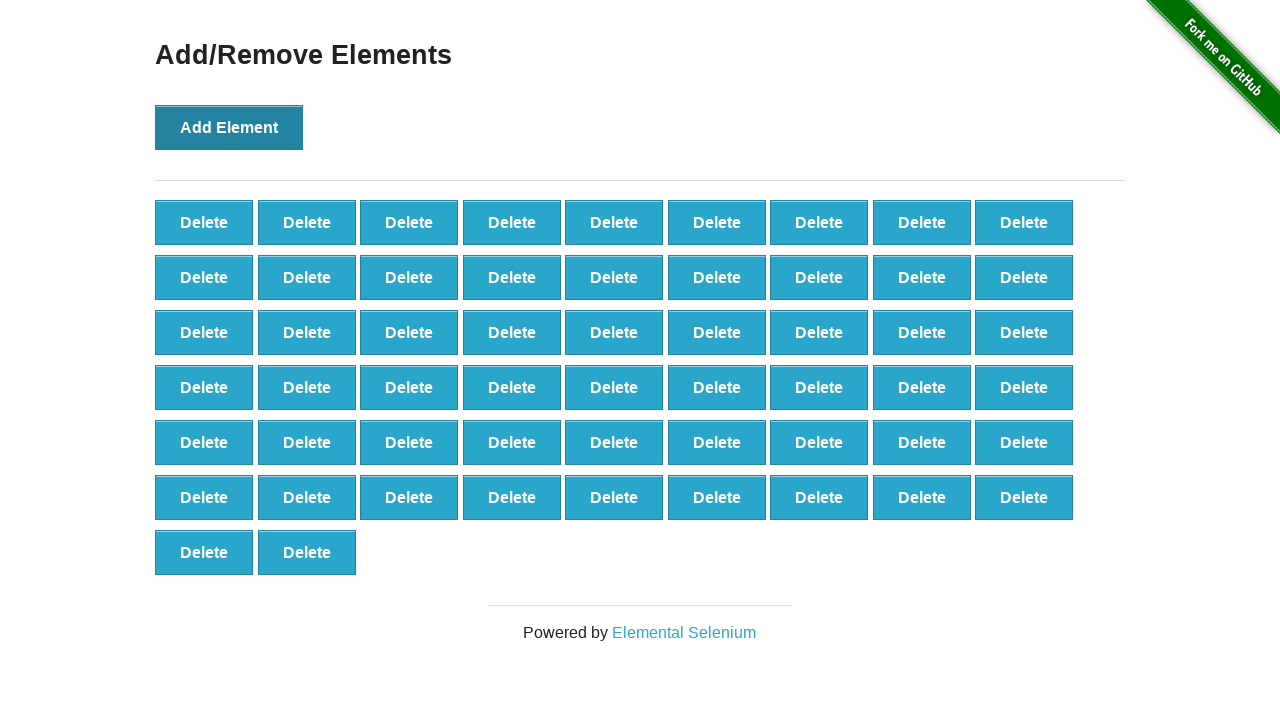

Clicked Add Element button (iteration 57/100) at (229, 127) on xpath=//*[@onclick='addElement()']
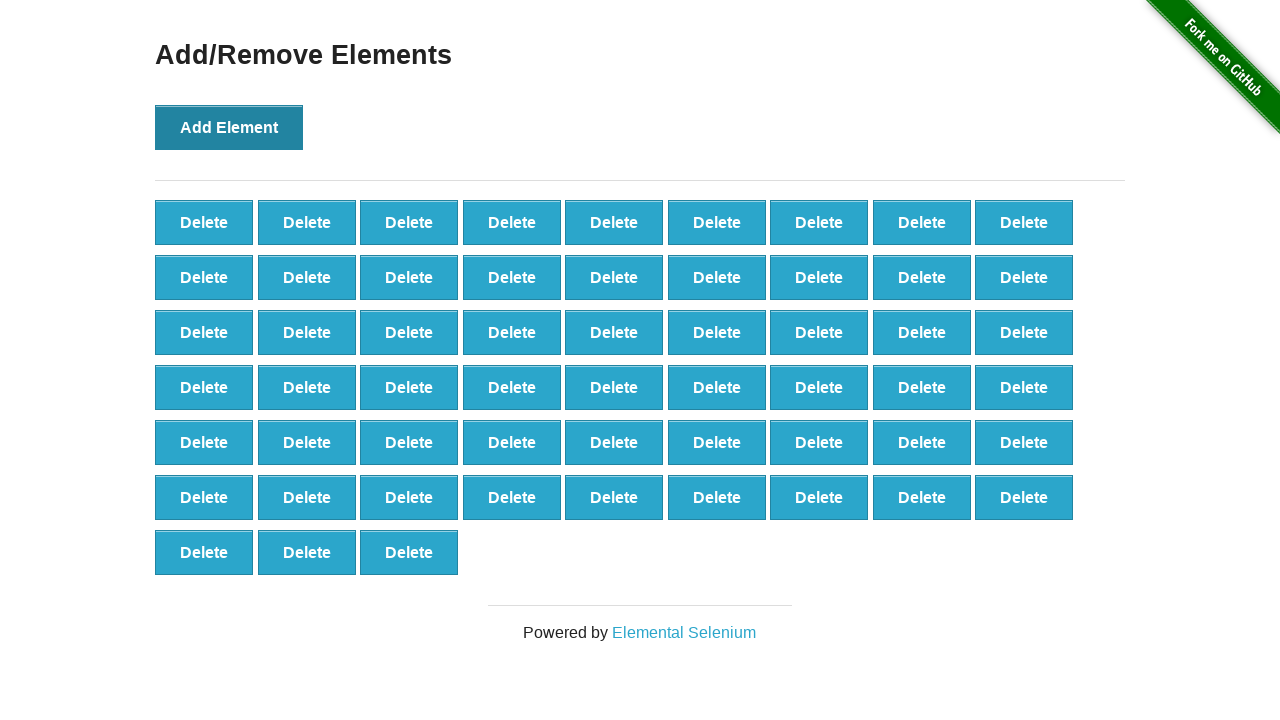

Clicked Add Element button (iteration 58/100) at (229, 127) on xpath=//*[@onclick='addElement()']
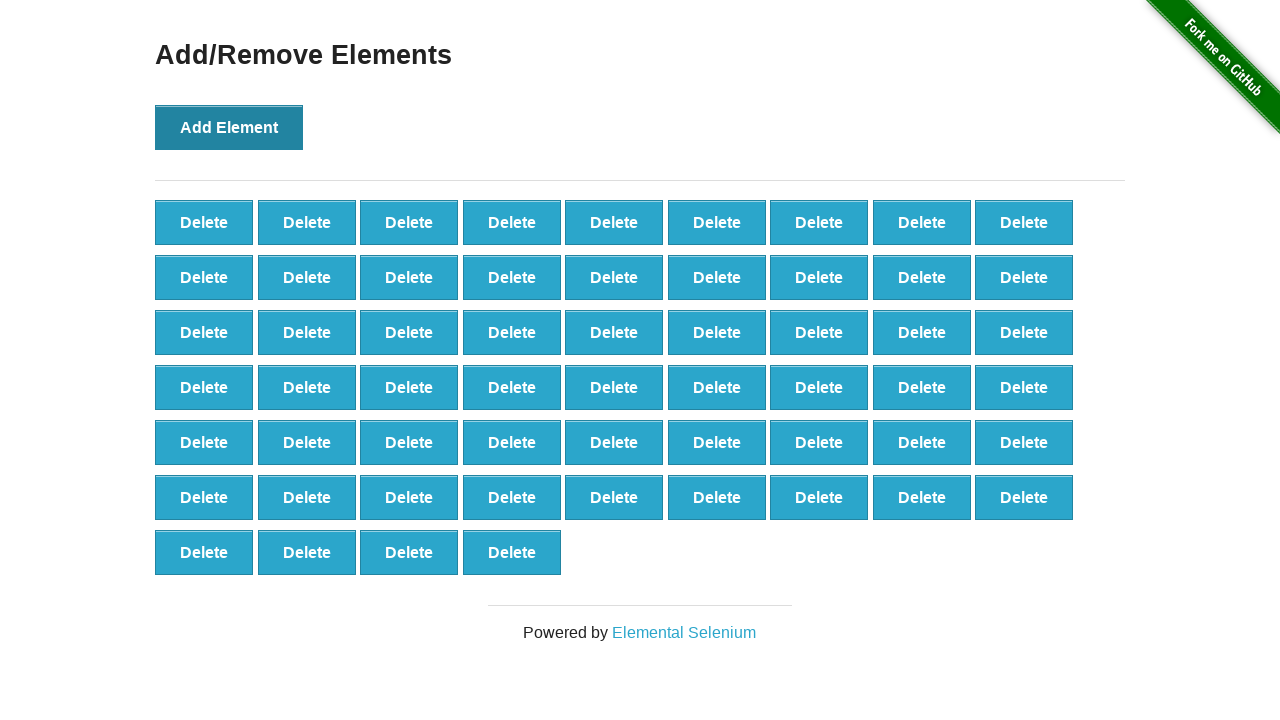

Clicked Add Element button (iteration 59/100) at (229, 127) on xpath=//*[@onclick='addElement()']
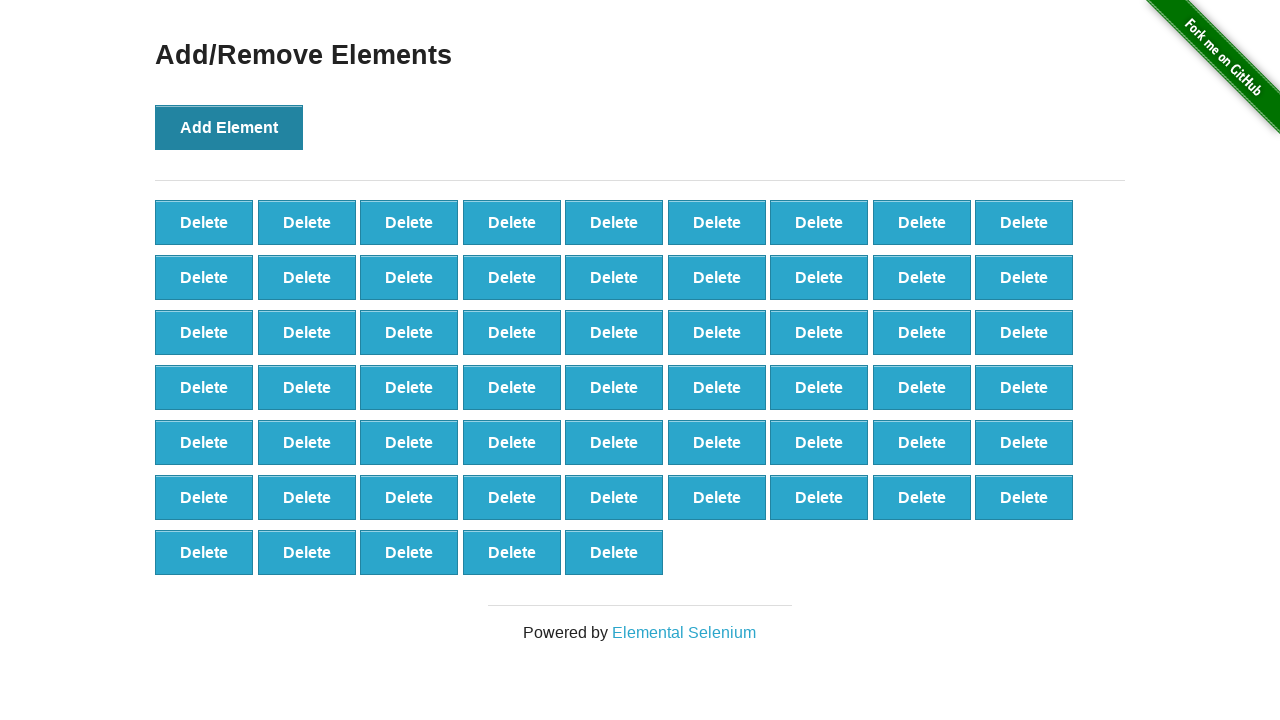

Clicked Add Element button (iteration 60/100) at (229, 127) on xpath=//*[@onclick='addElement()']
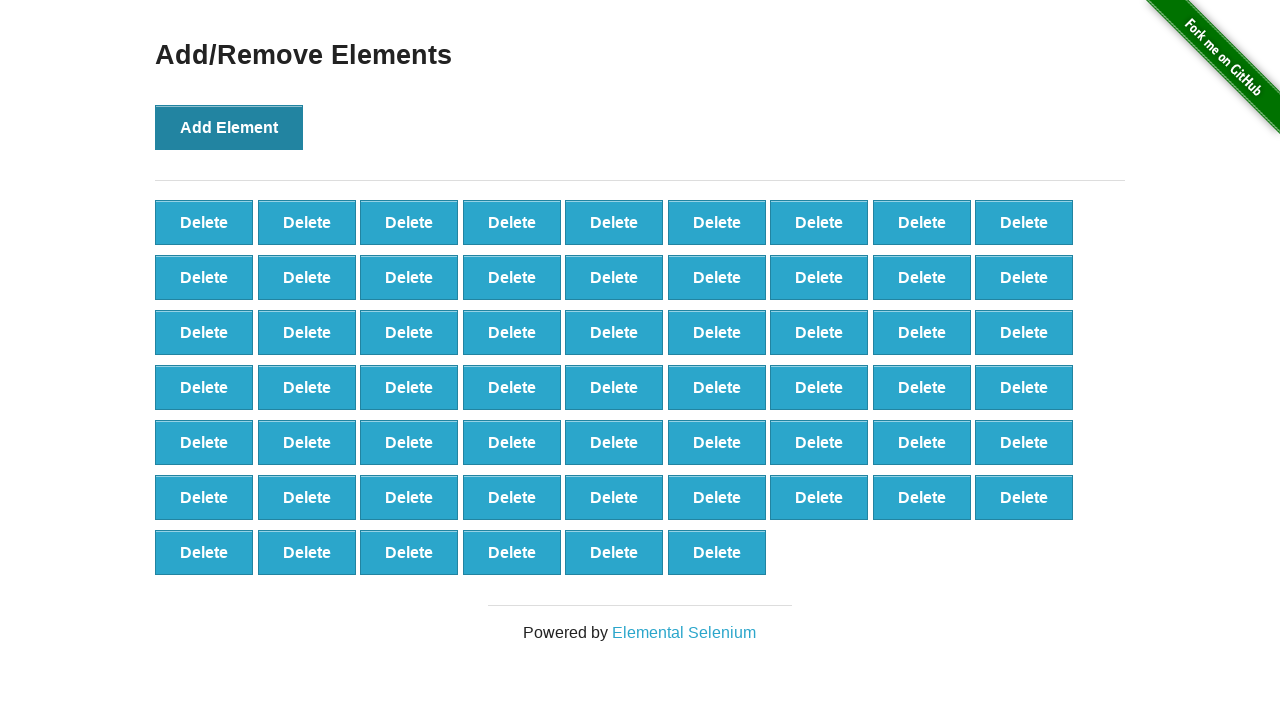

Clicked Add Element button (iteration 61/100) at (229, 127) on xpath=//*[@onclick='addElement()']
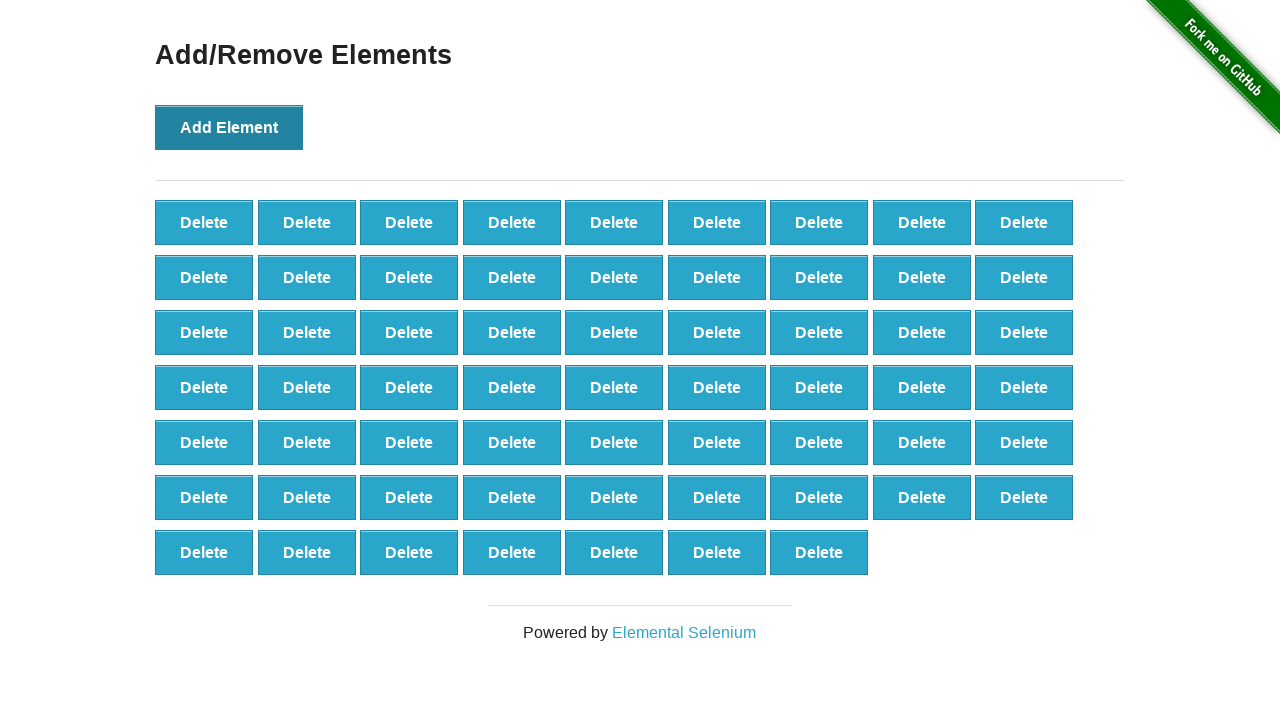

Clicked Add Element button (iteration 62/100) at (229, 127) on xpath=//*[@onclick='addElement()']
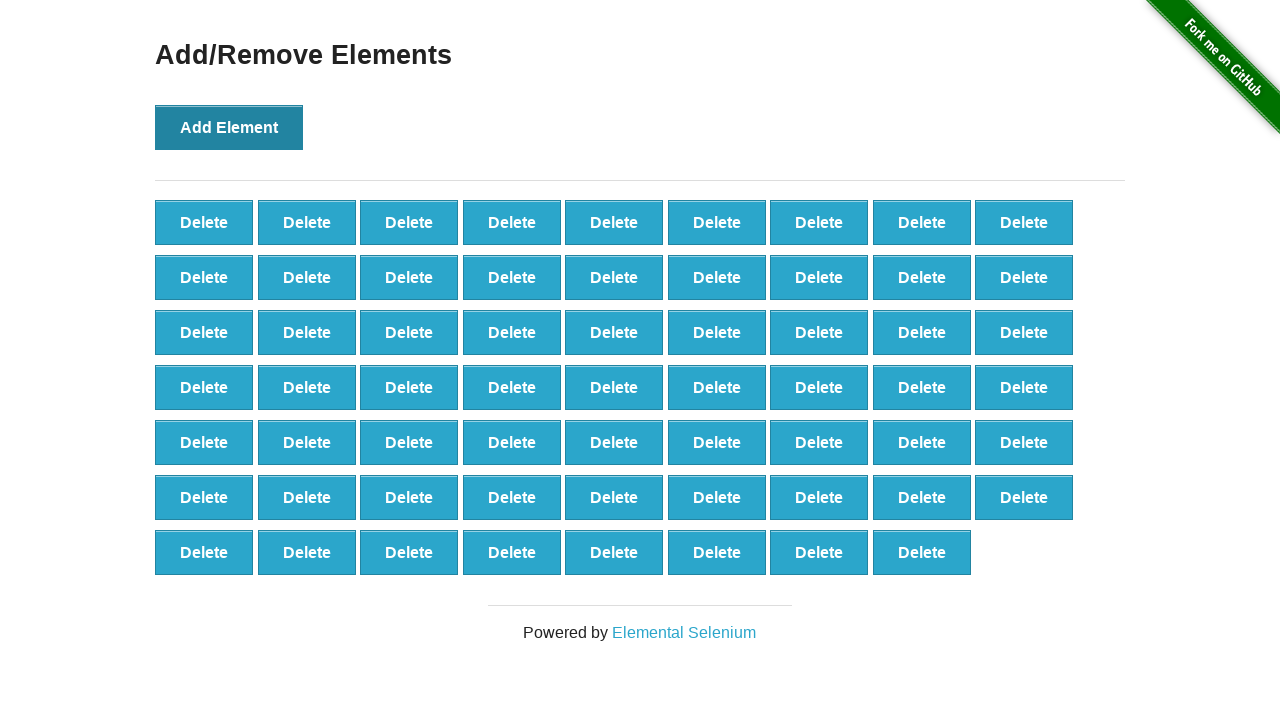

Clicked Add Element button (iteration 63/100) at (229, 127) on xpath=//*[@onclick='addElement()']
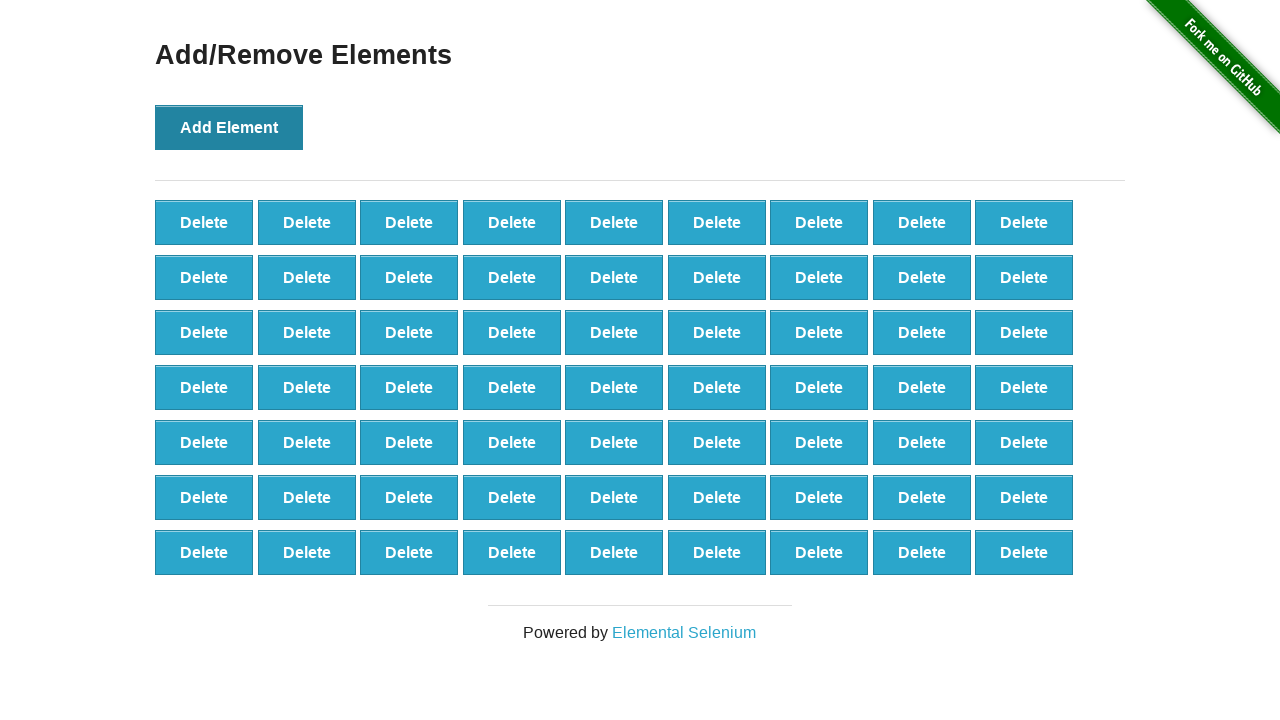

Clicked Add Element button (iteration 64/100) at (229, 127) on xpath=//*[@onclick='addElement()']
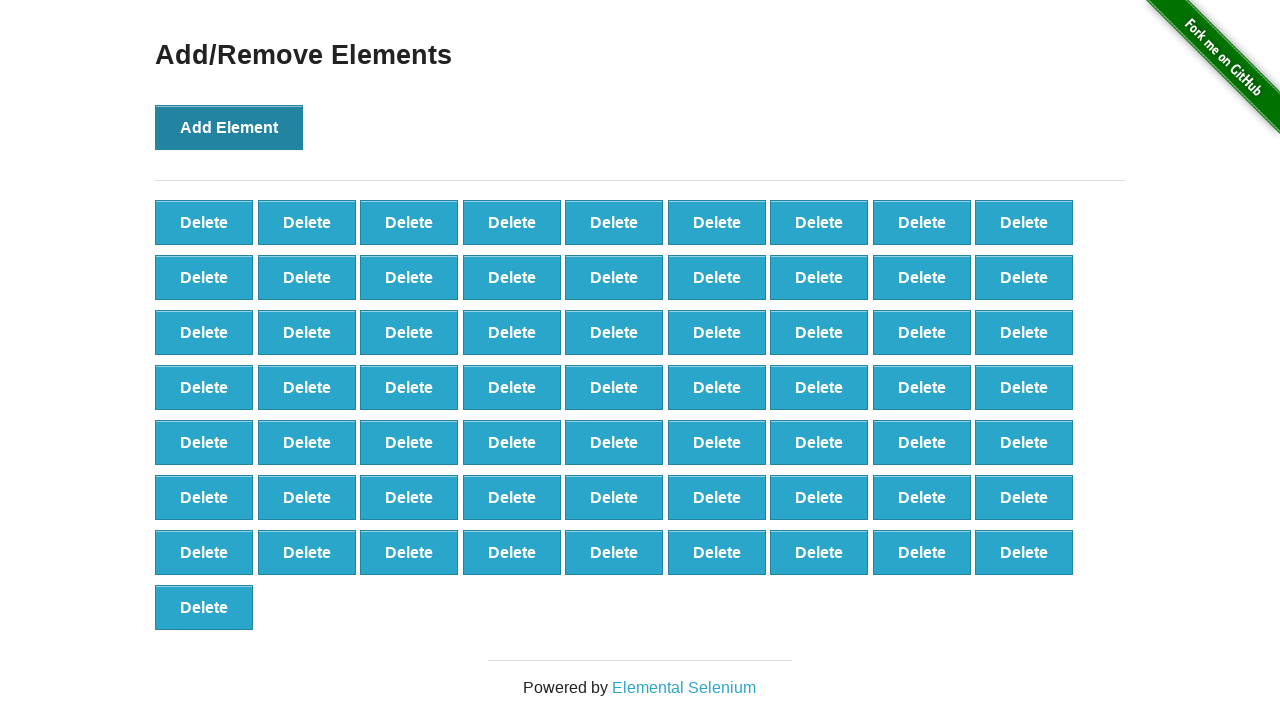

Clicked Add Element button (iteration 65/100) at (229, 127) on xpath=//*[@onclick='addElement()']
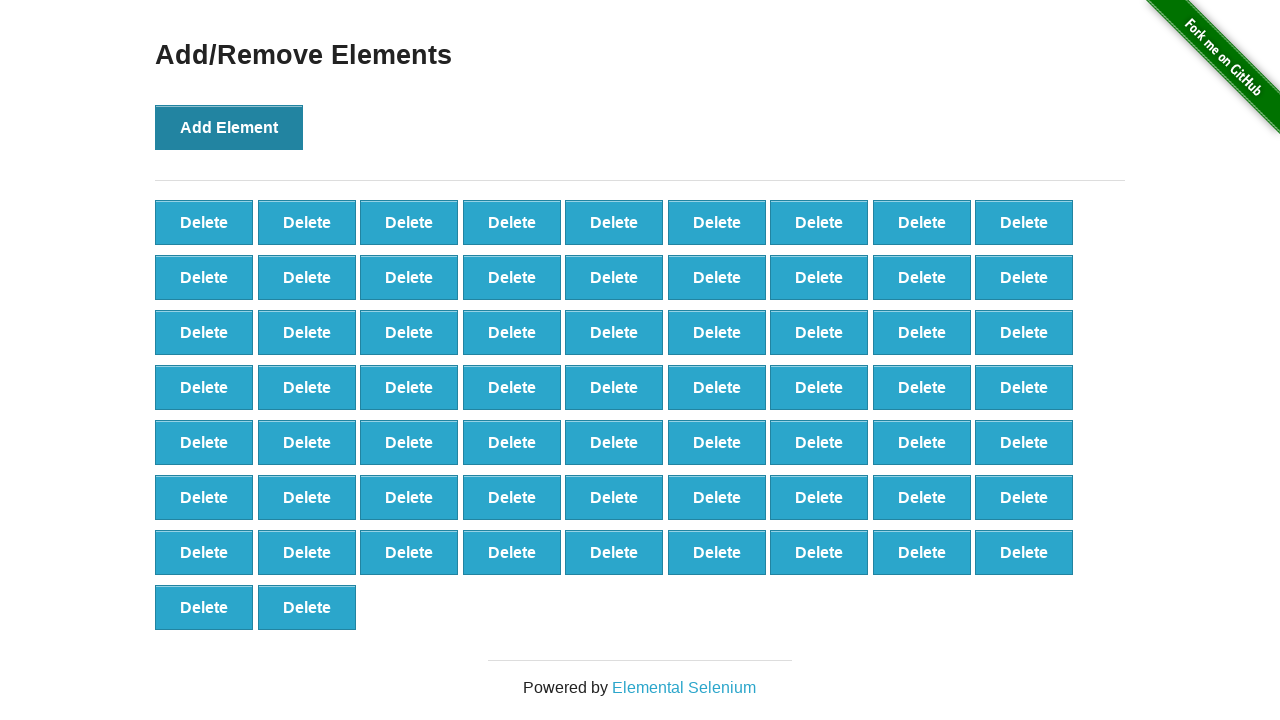

Clicked Add Element button (iteration 66/100) at (229, 127) on xpath=//*[@onclick='addElement()']
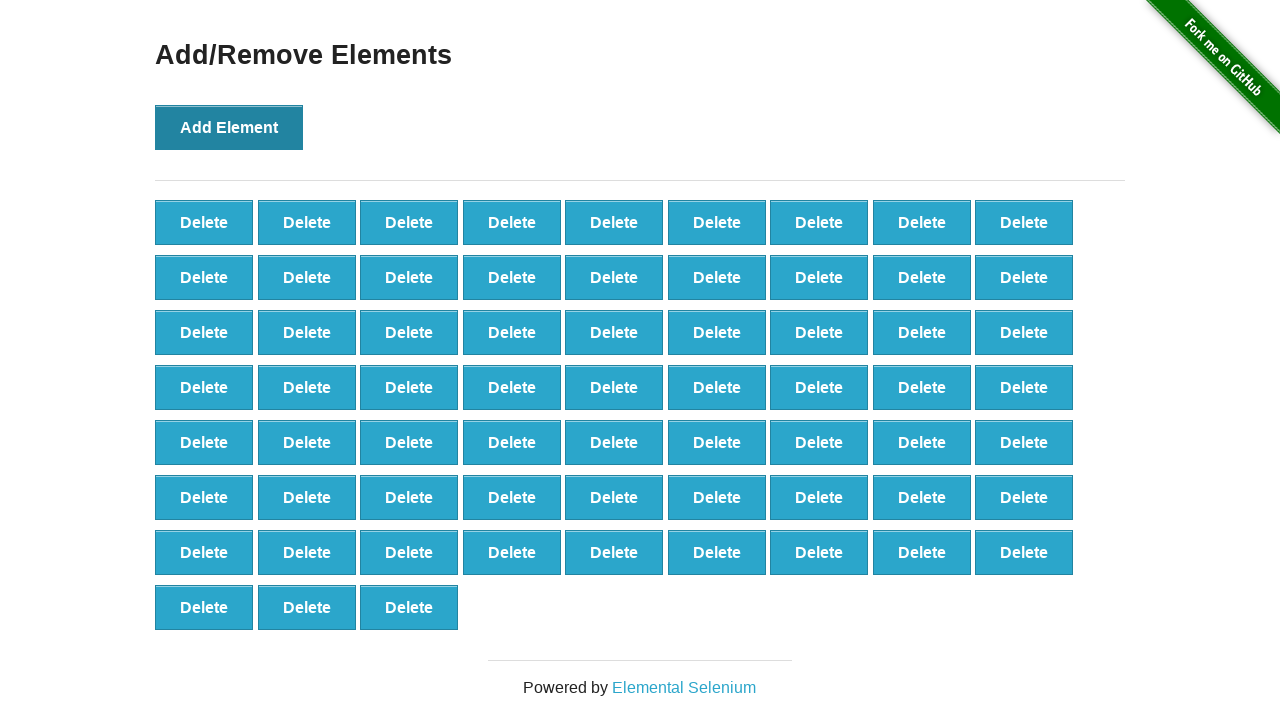

Clicked Add Element button (iteration 67/100) at (229, 127) on xpath=//*[@onclick='addElement()']
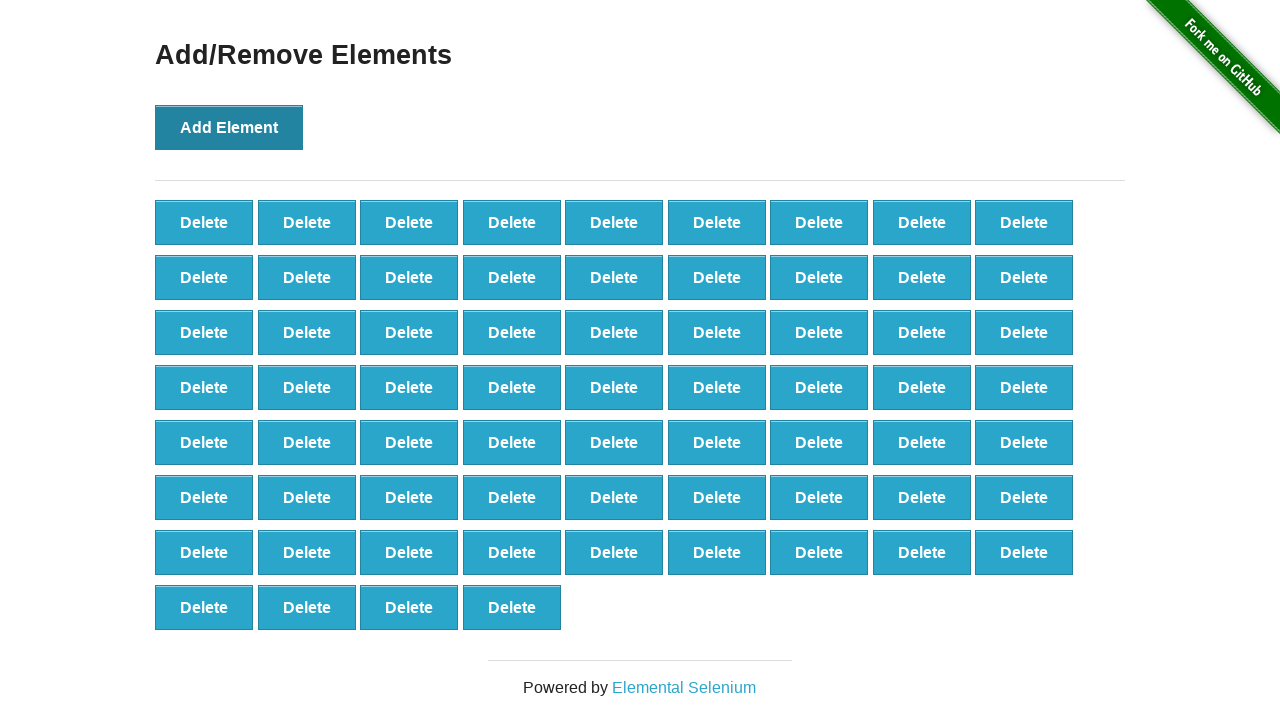

Clicked Add Element button (iteration 68/100) at (229, 127) on xpath=//*[@onclick='addElement()']
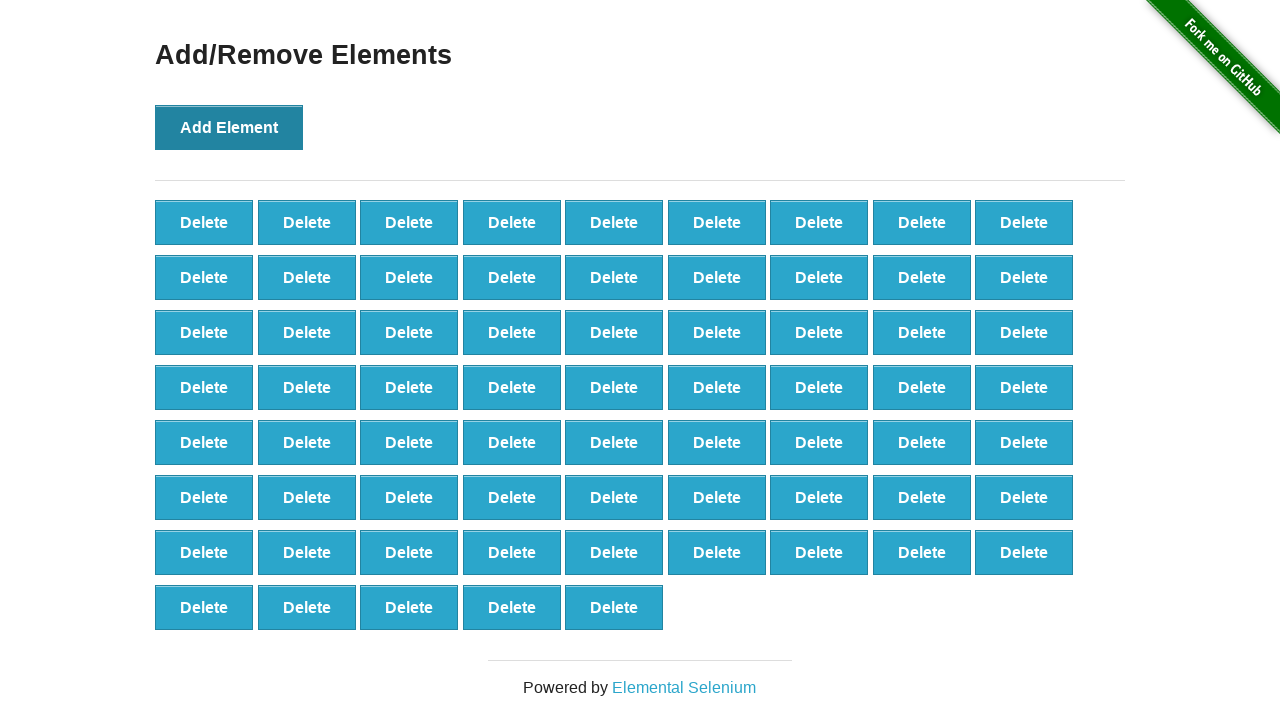

Clicked Add Element button (iteration 69/100) at (229, 127) on xpath=//*[@onclick='addElement()']
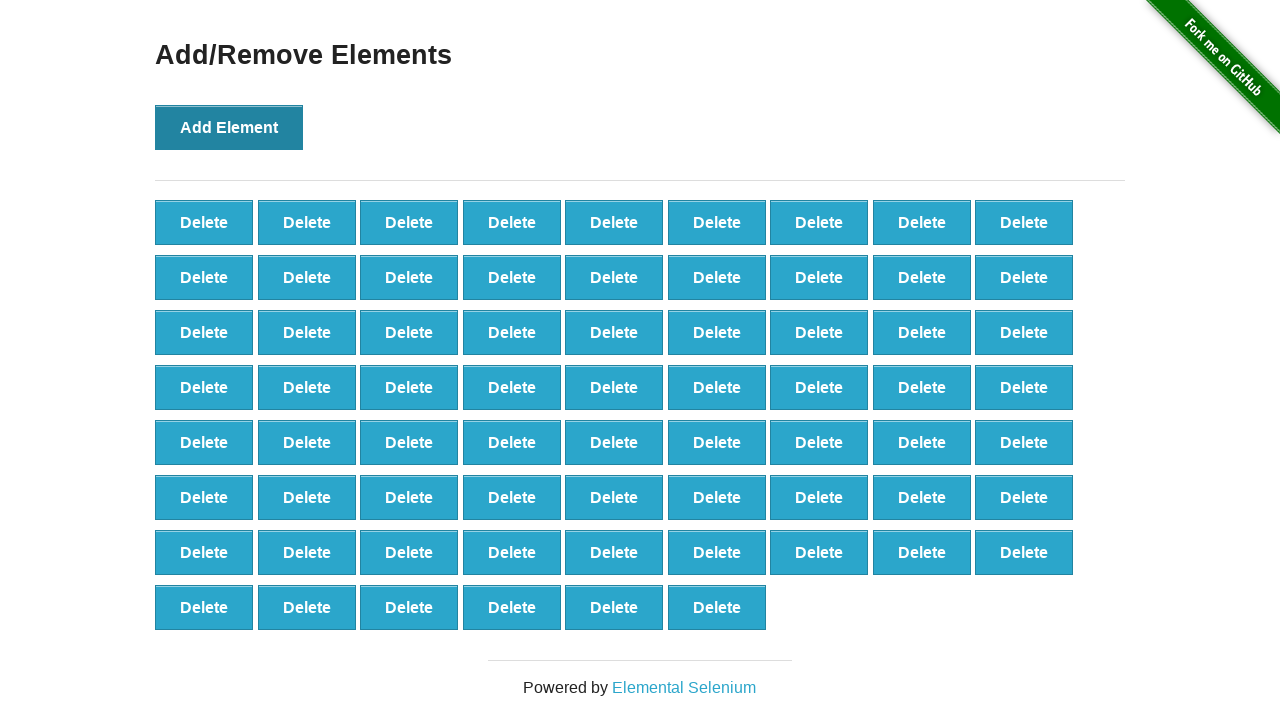

Clicked Add Element button (iteration 70/100) at (229, 127) on xpath=//*[@onclick='addElement()']
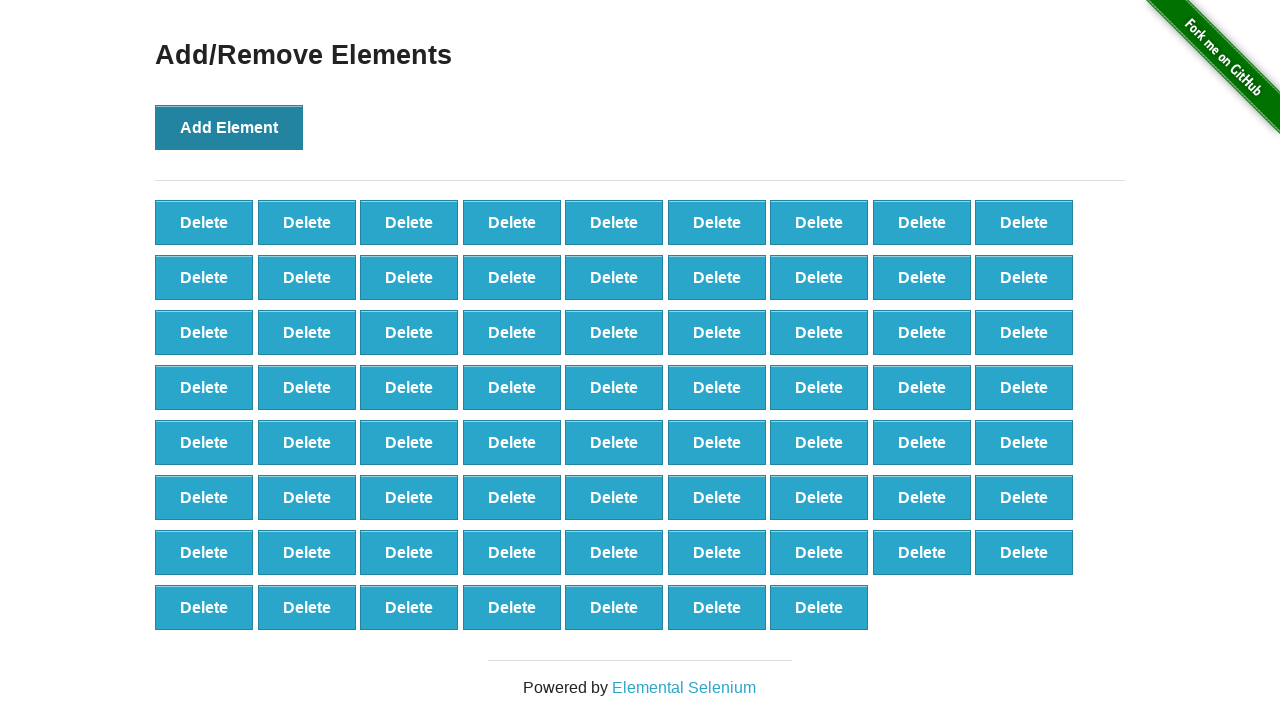

Clicked Add Element button (iteration 71/100) at (229, 127) on xpath=//*[@onclick='addElement()']
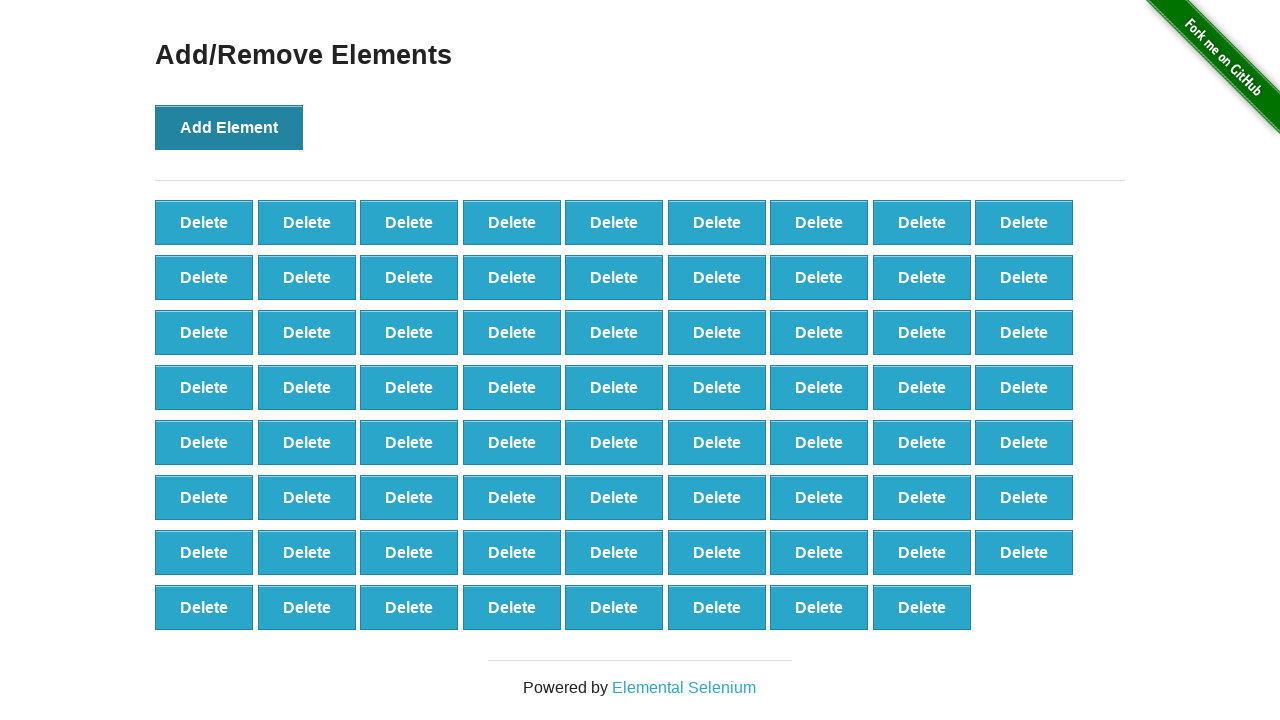

Clicked Add Element button (iteration 72/100) at (229, 127) on xpath=//*[@onclick='addElement()']
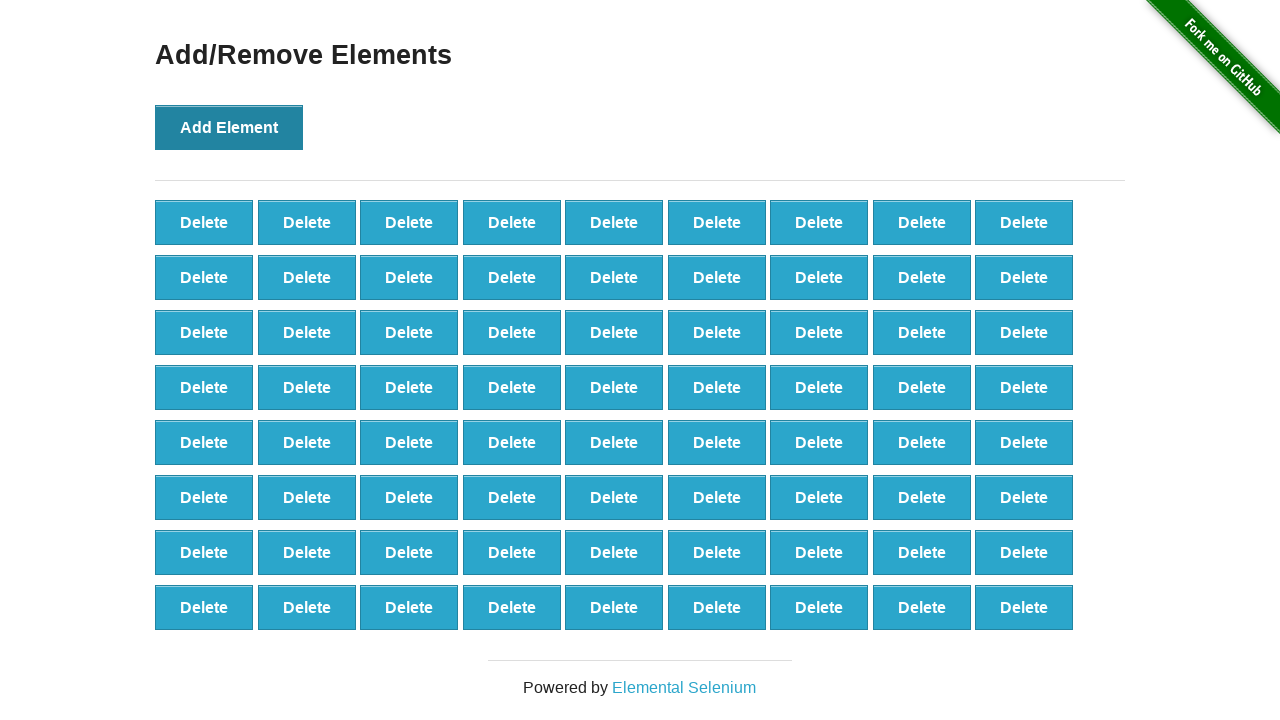

Clicked Add Element button (iteration 73/100) at (229, 127) on xpath=//*[@onclick='addElement()']
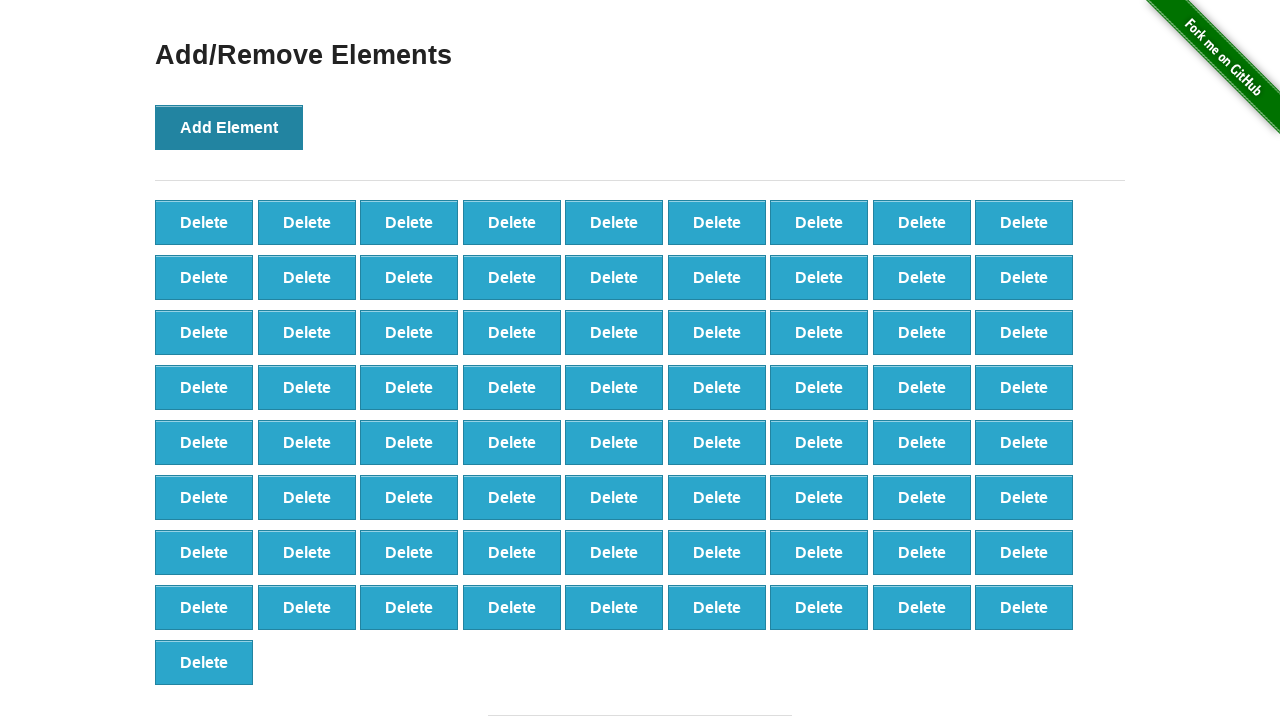

Clicked Add Element button (iteration 74/100) at (229, 127) on xpath=//*[@onclick='addElement()']
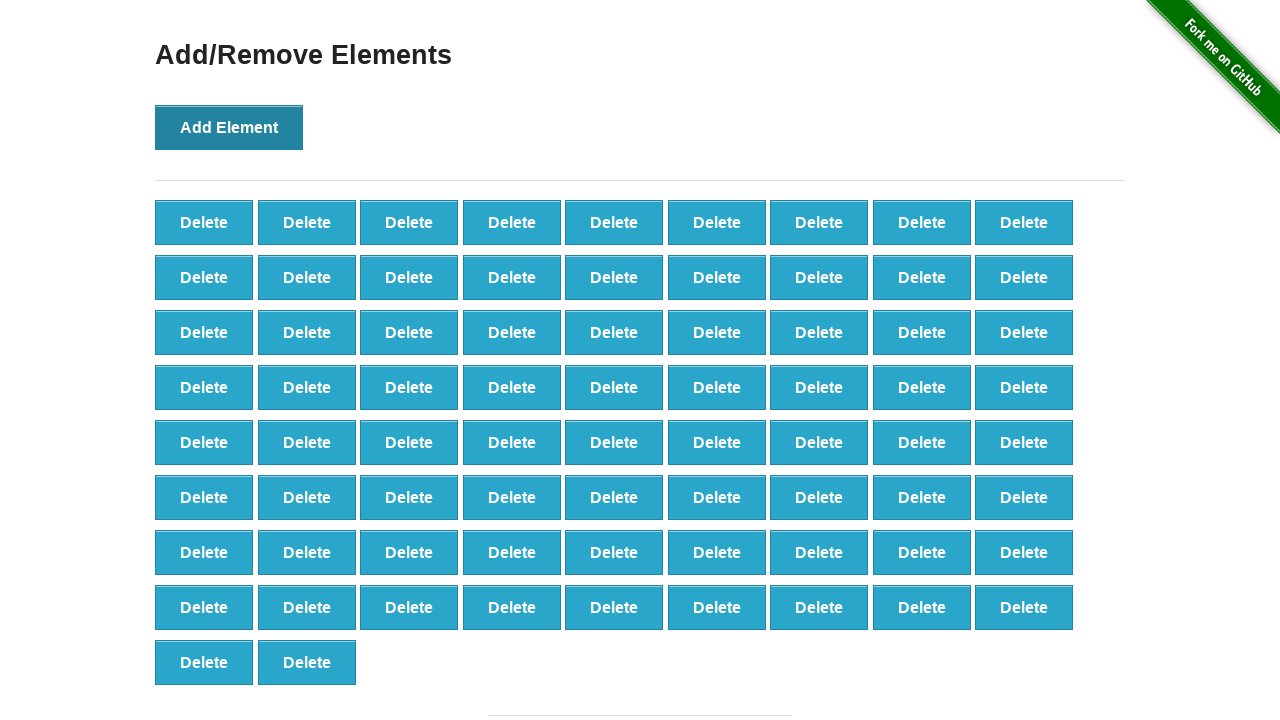

Clicked Add Element button (iteration 75/100) at (229, 127) on xpath=//*[@onclick='addElement()']
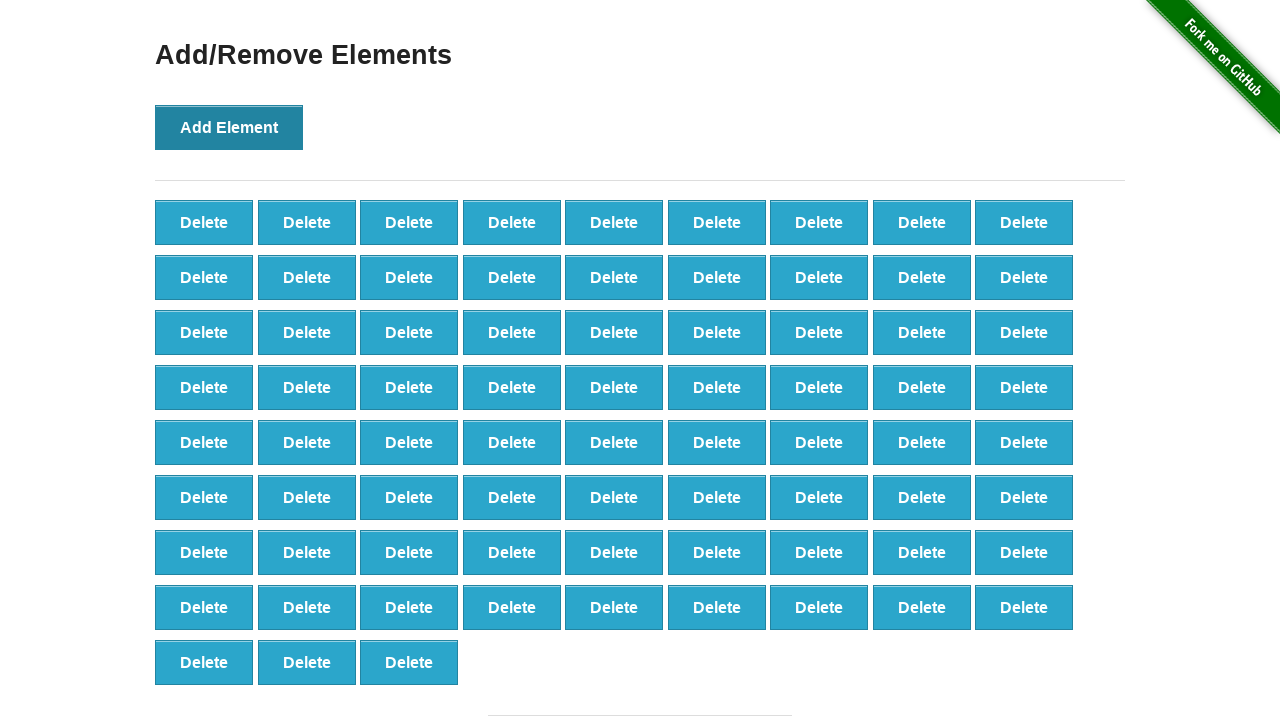

Clicked Add Element button (iteration 76/100) at (229, 127) on xpath=//*[@onclick='addElement()']
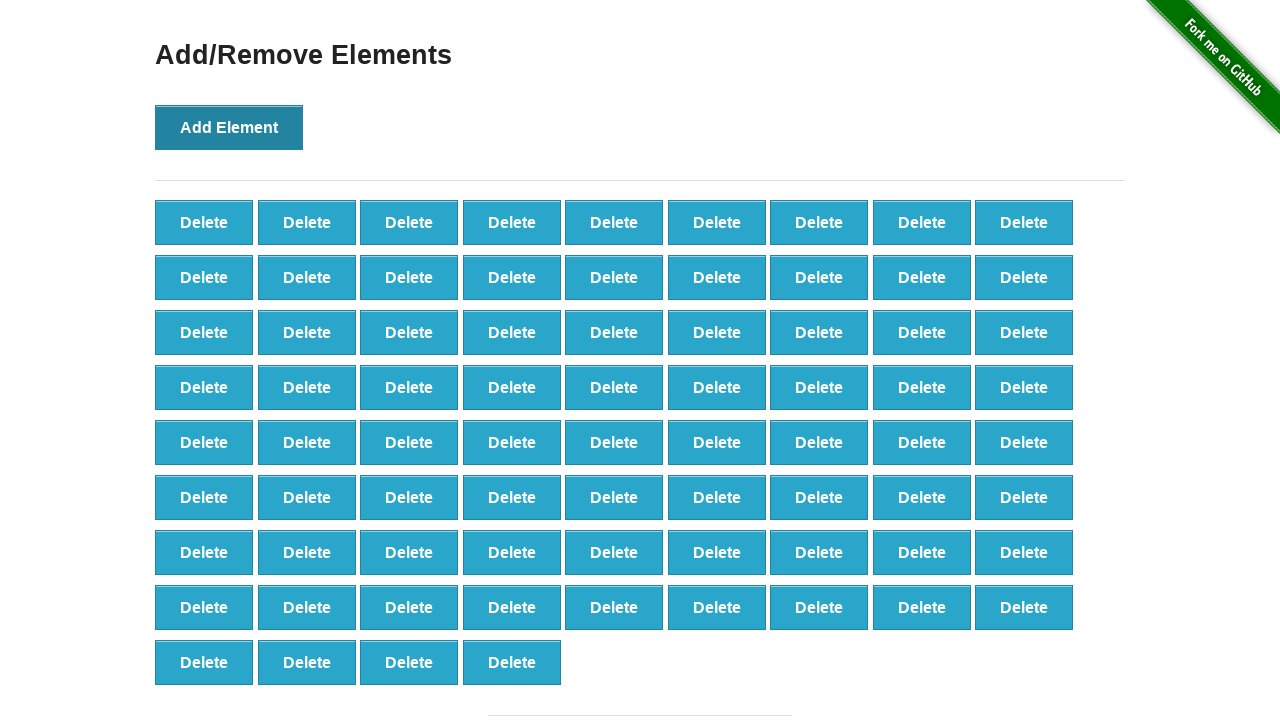

Clicked Add Element button (iteration 77/100) at (229, 127) on xpath=//*[@onclick='addElement()']
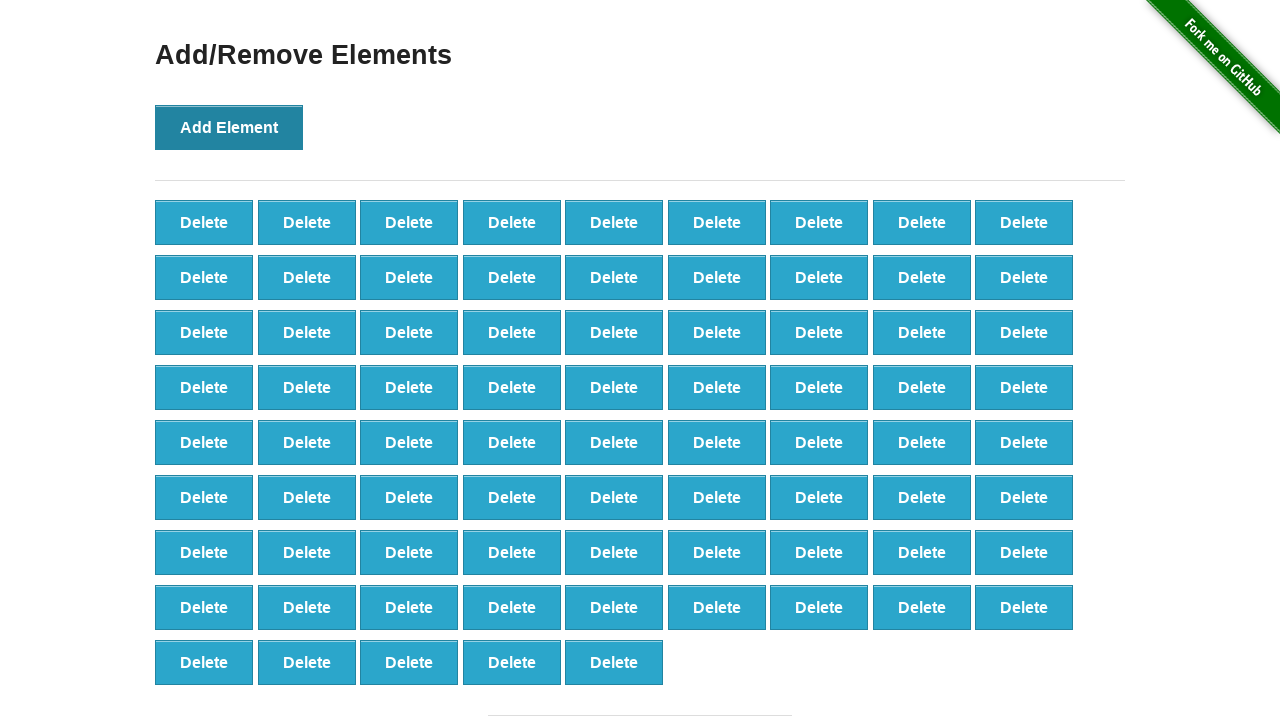

Clicked Add Element button (iteration 78/100) at (229, 127) on xpath=//*[@onclick='addElement()']
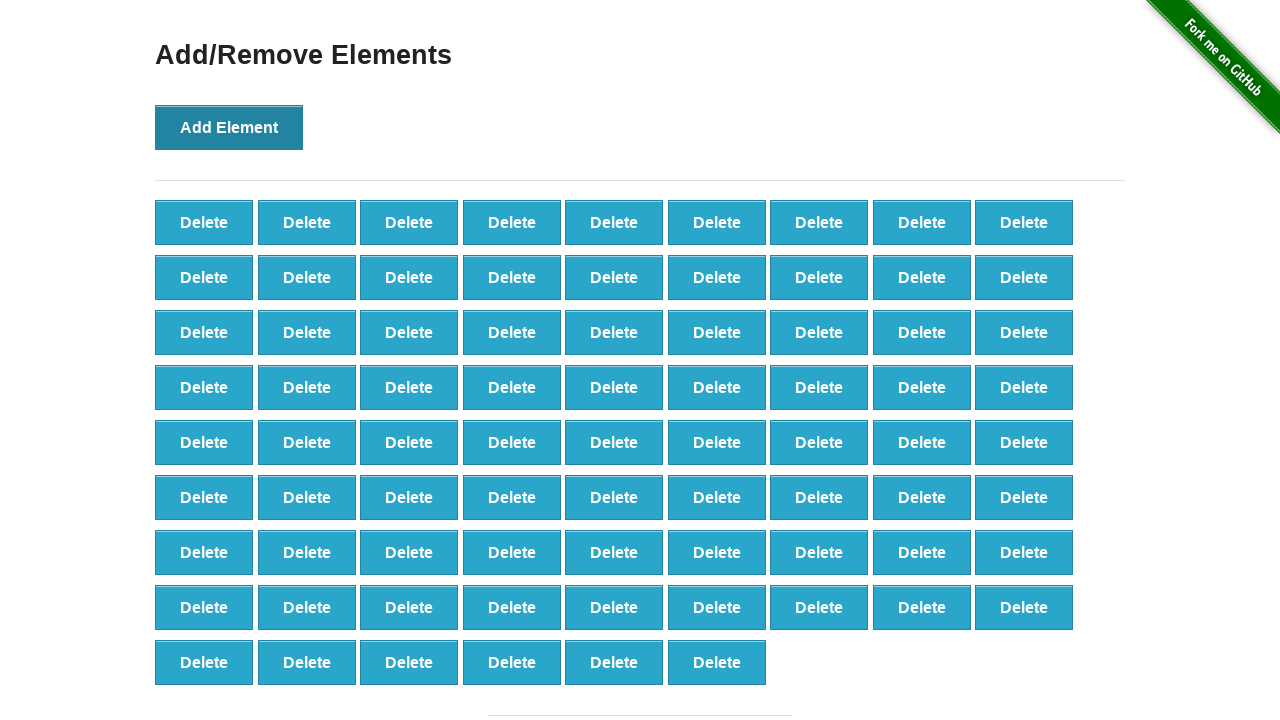

Clicked Add Element button (iteration 79/100) at (229, 127) on xpath=//*[@onclick='addElement()']
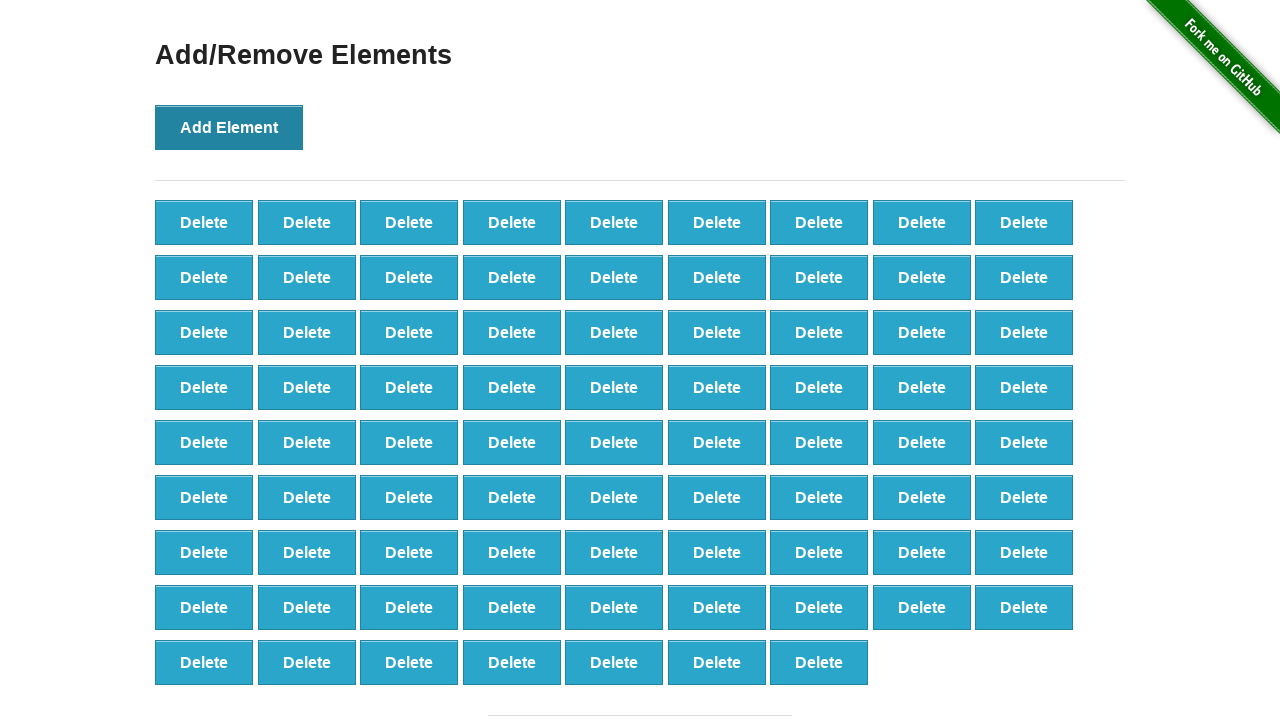

Clicked Add Element button (iteration 80/100) at (229, 127) on xpath=//*[@onclick='addElement()']
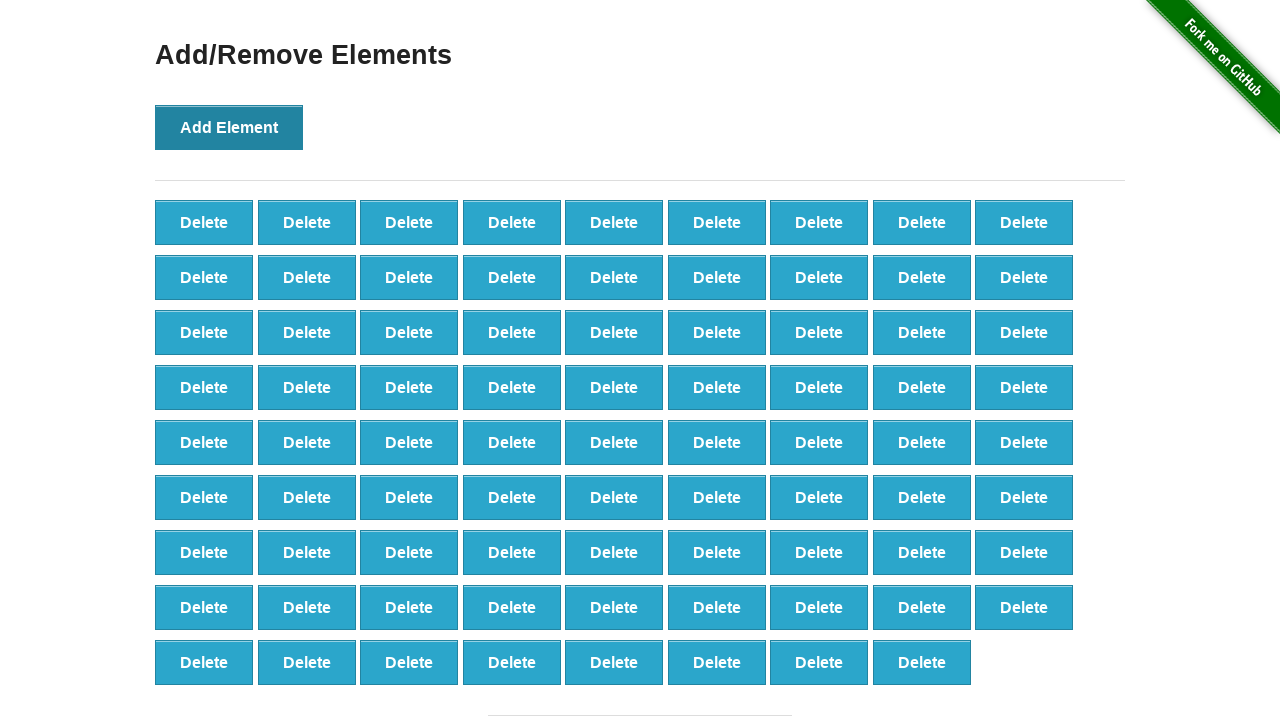

Clicked Add Element button (iteration 81/100) at (229, 127) on xpath=//*[@onclick='addElement()']
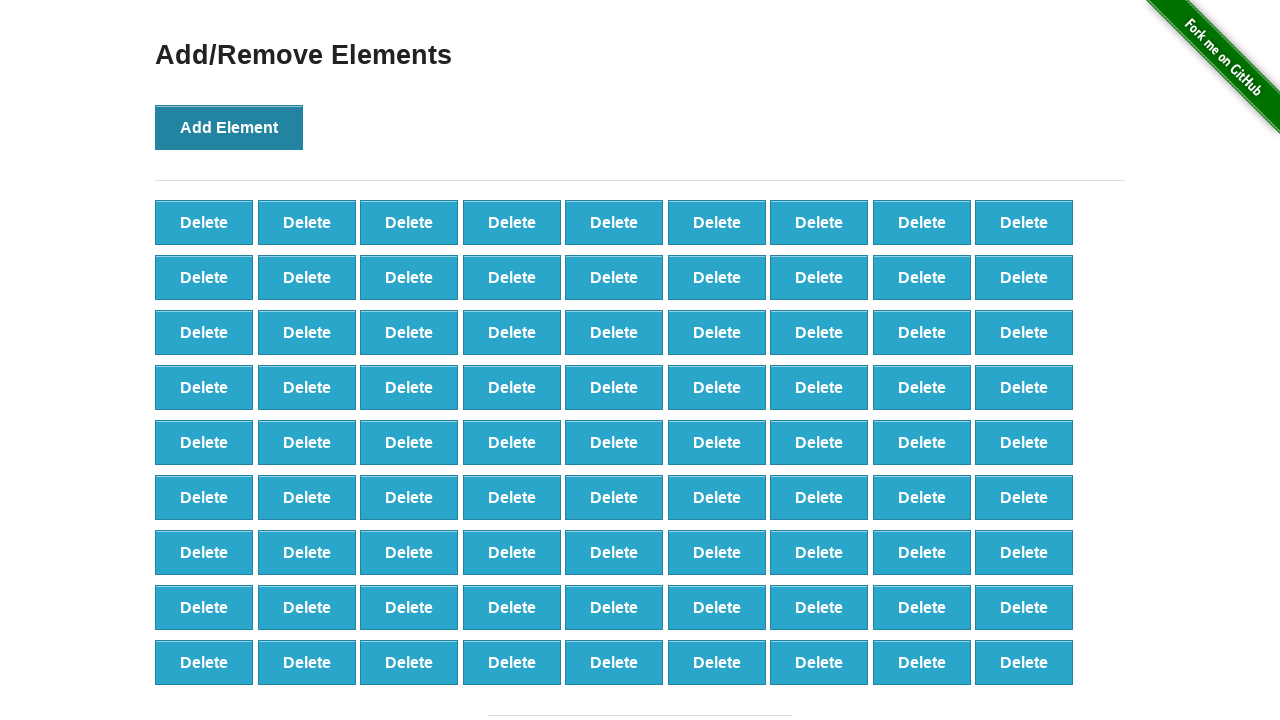

Clicked Add Element button (iteration 82/100) at (229, 127) on xpath=//*[@onclick='addElement()']
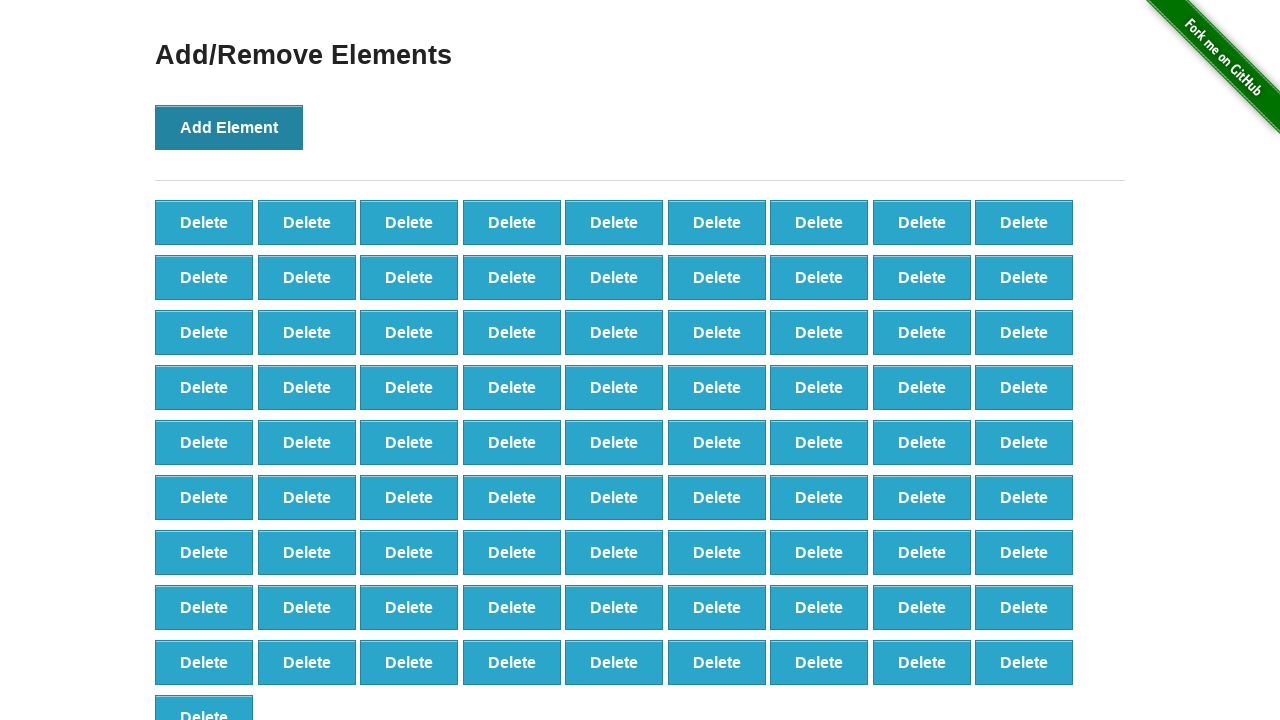

Clicked Add Element button (iteration 83/100) at (229, 127) on xpath=//*[@onclick='addElement()']
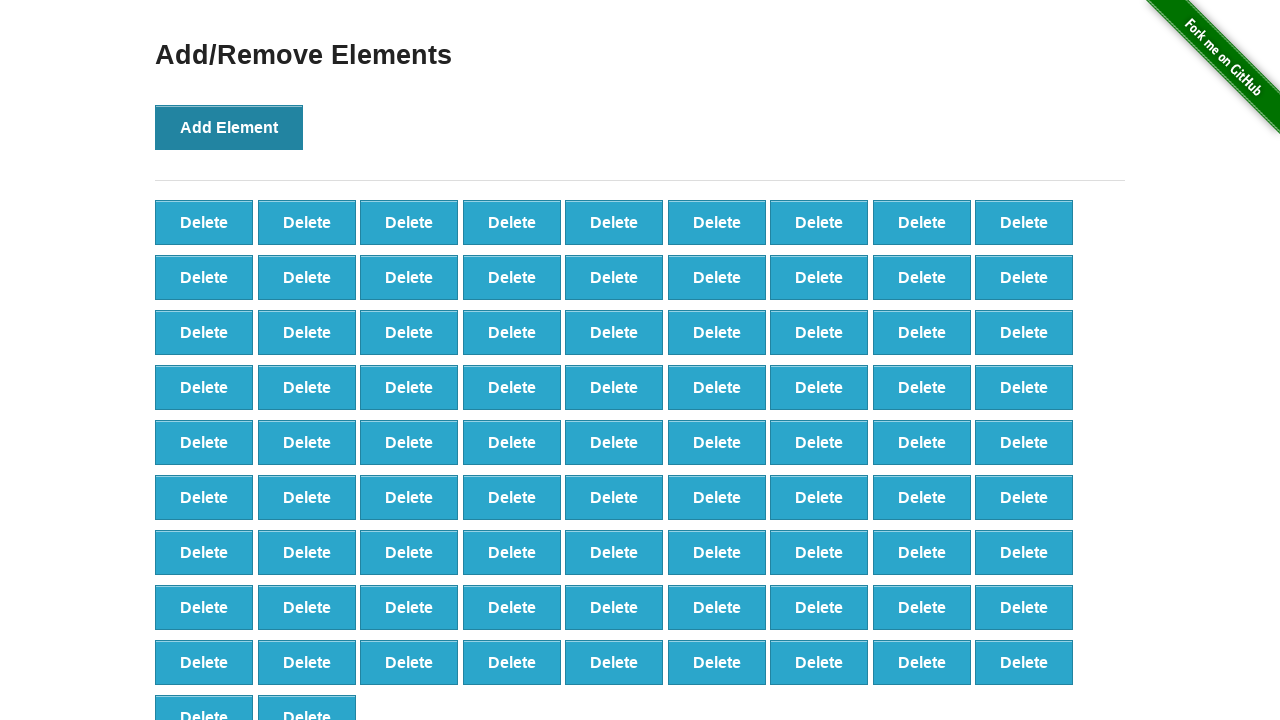

Clicked Add Element button (iteration 84/100) at (229, 127) on xpath=//*[@onclick='addElement()']
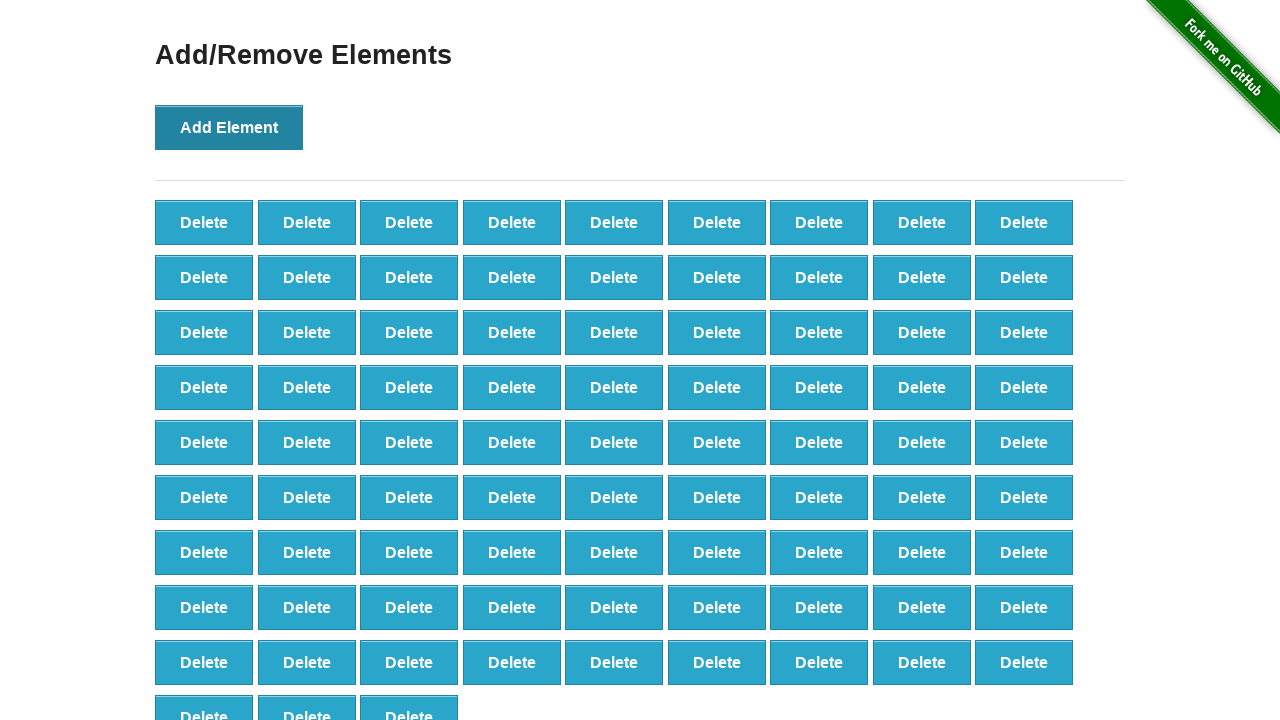

Clicked Add Element button (iteration 85/100) at (229, 127) on xpath=//*[@onclick='addElement()']
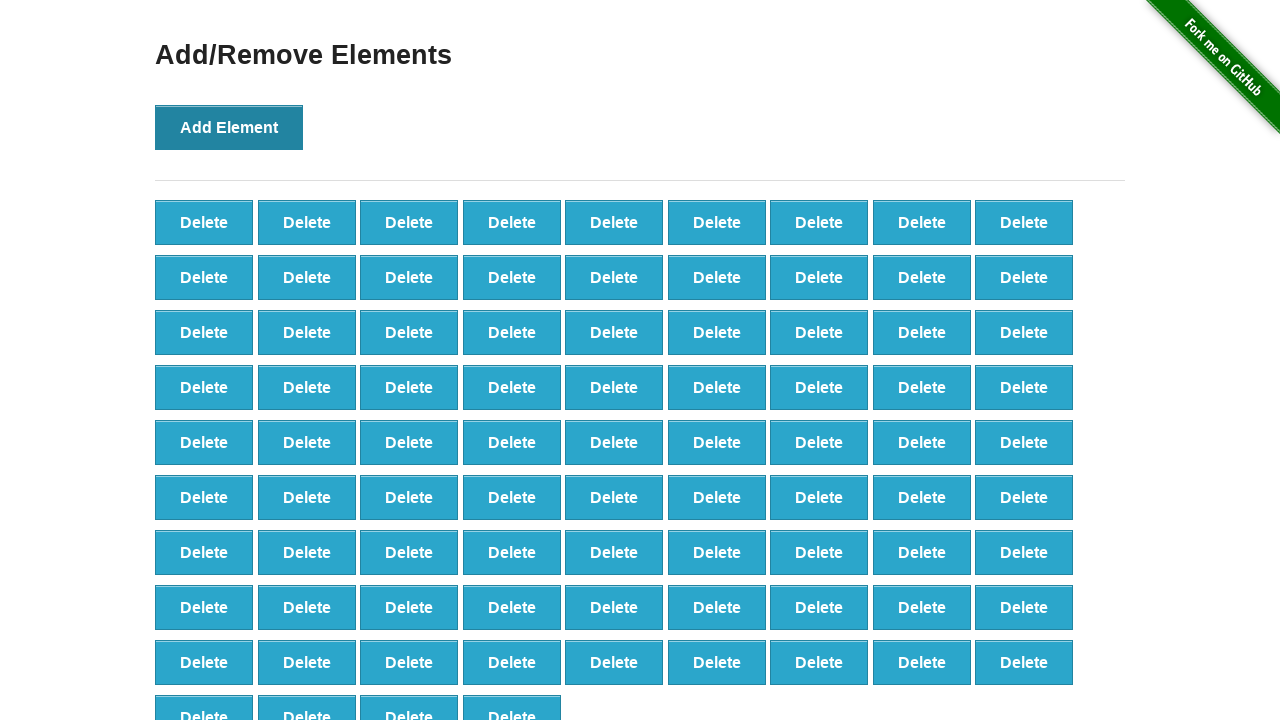

Clicked Add Element button (iteration 86/100) at (229, 127) on xpath=//*[@onclick='addElement()']
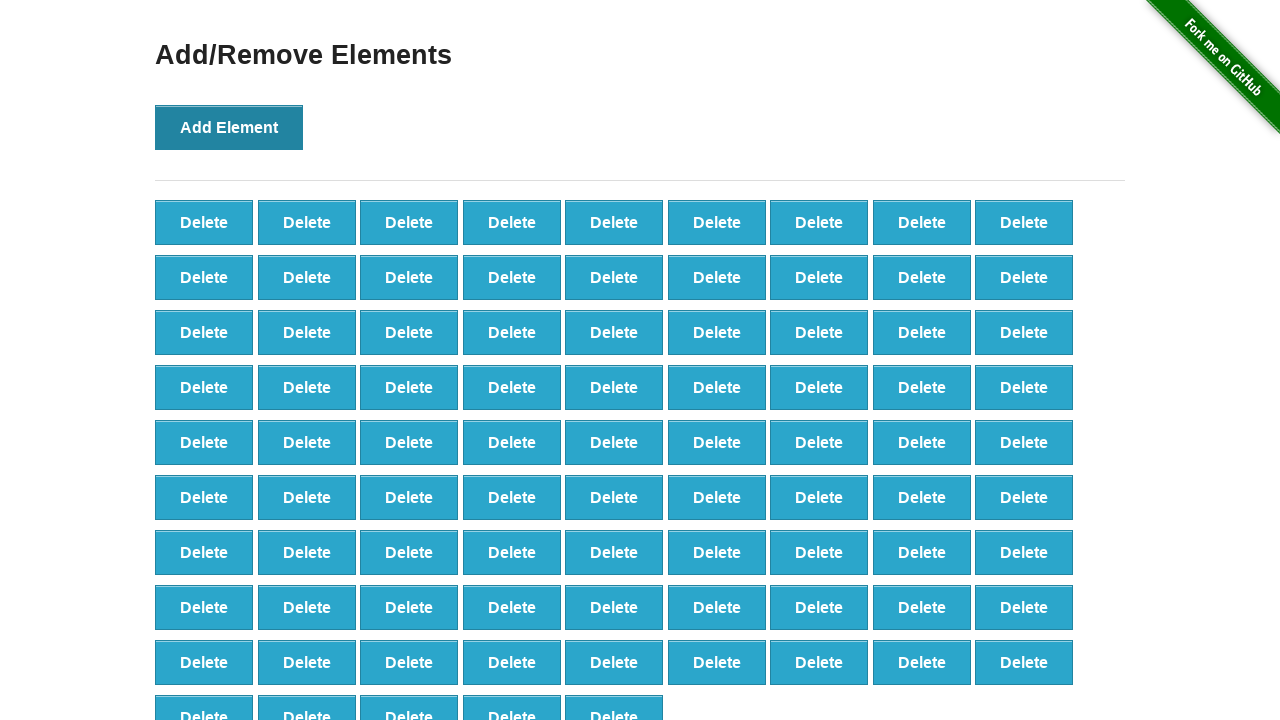

Clicked Add Element button (iteration 87/100) at (229, 127) on xpath=//*[@onclick='addElement()']
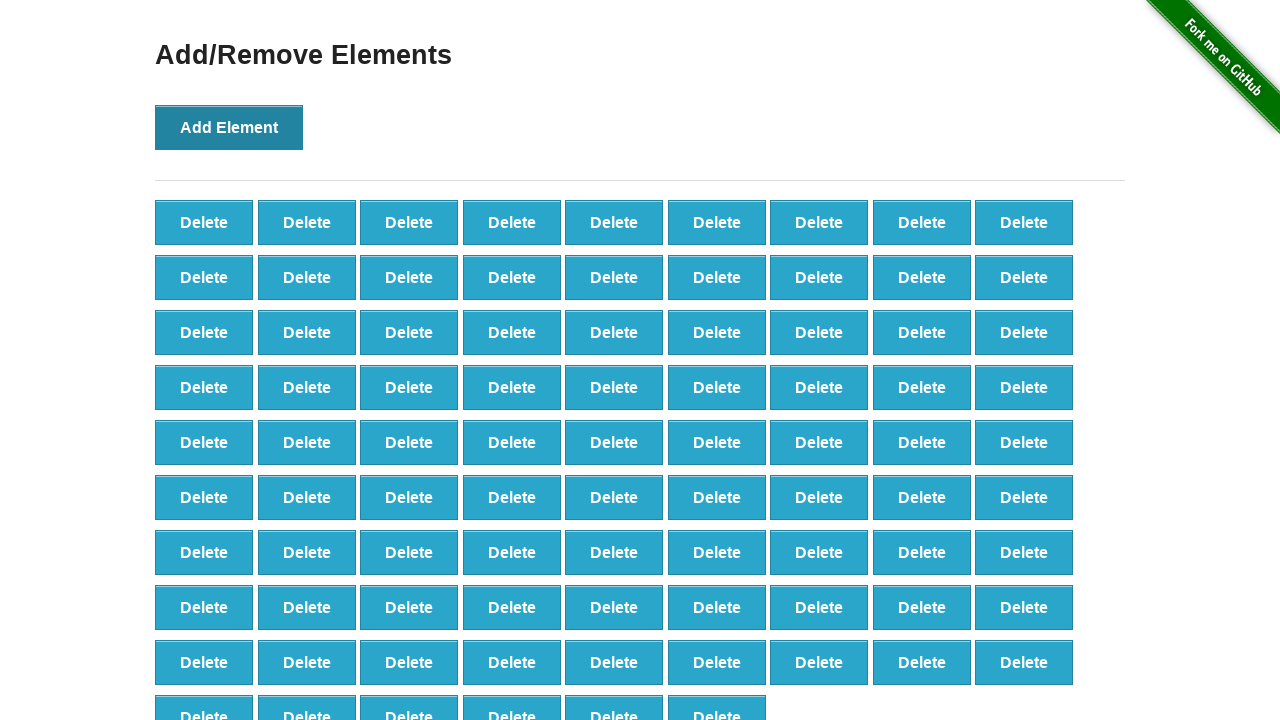

Clicked Add Element button (iteration 88/100) at (229, 127) on xpath=//*[@onclick='addElement()']
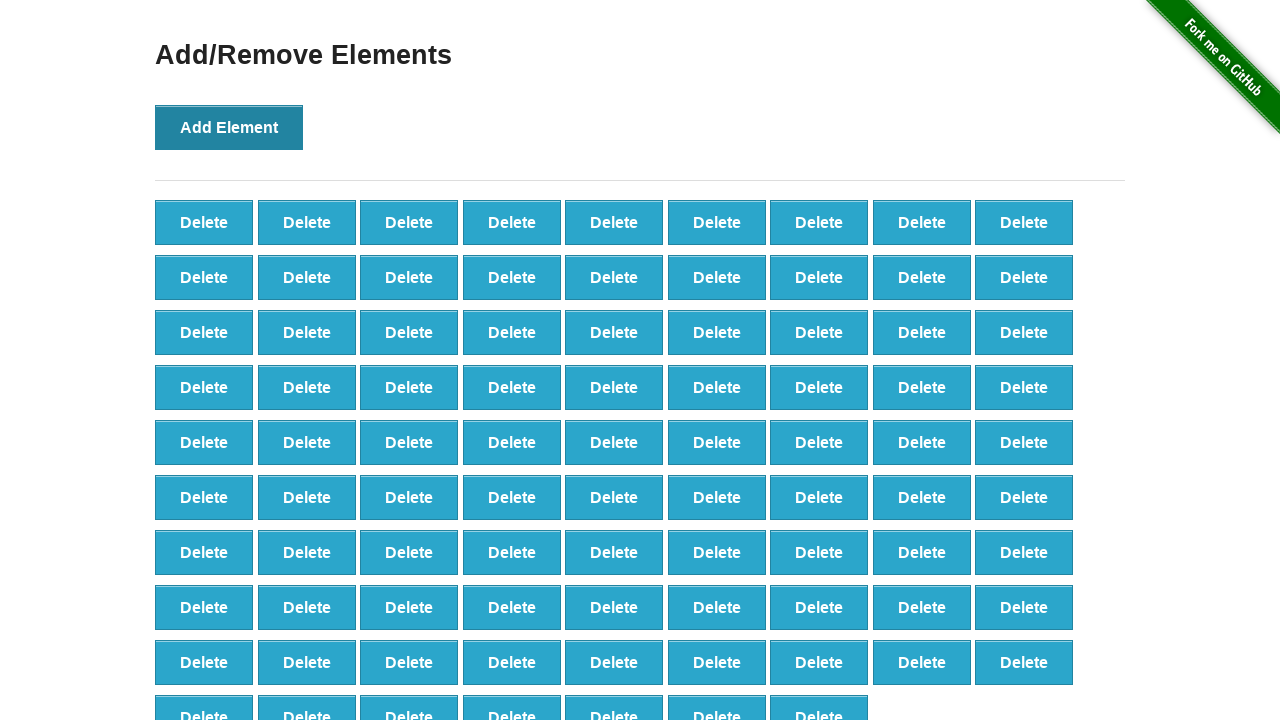

Clicked Add Element button (iteration 89/100) at (229, 127) on xpath=//*[@onclick='addElement()']
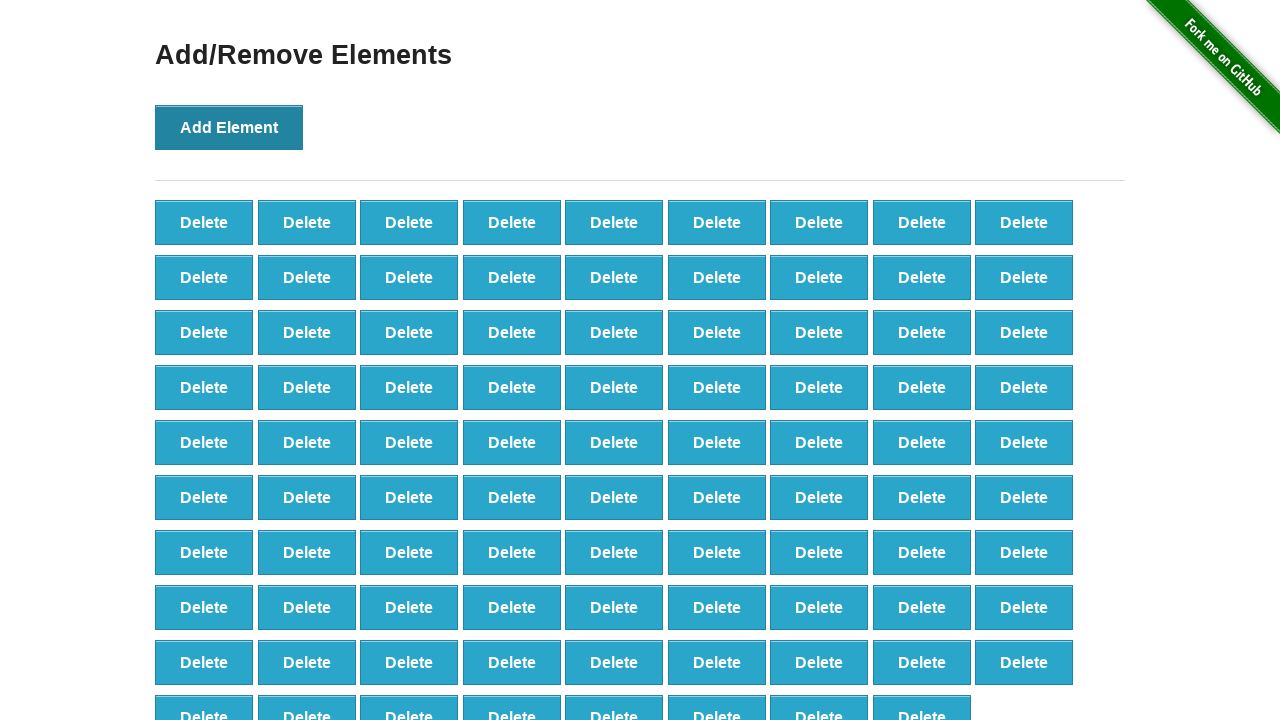

Clicked Add Element button (iteration 90/100) at (229, 127) on xpath=//*[@onclick='addElement()']
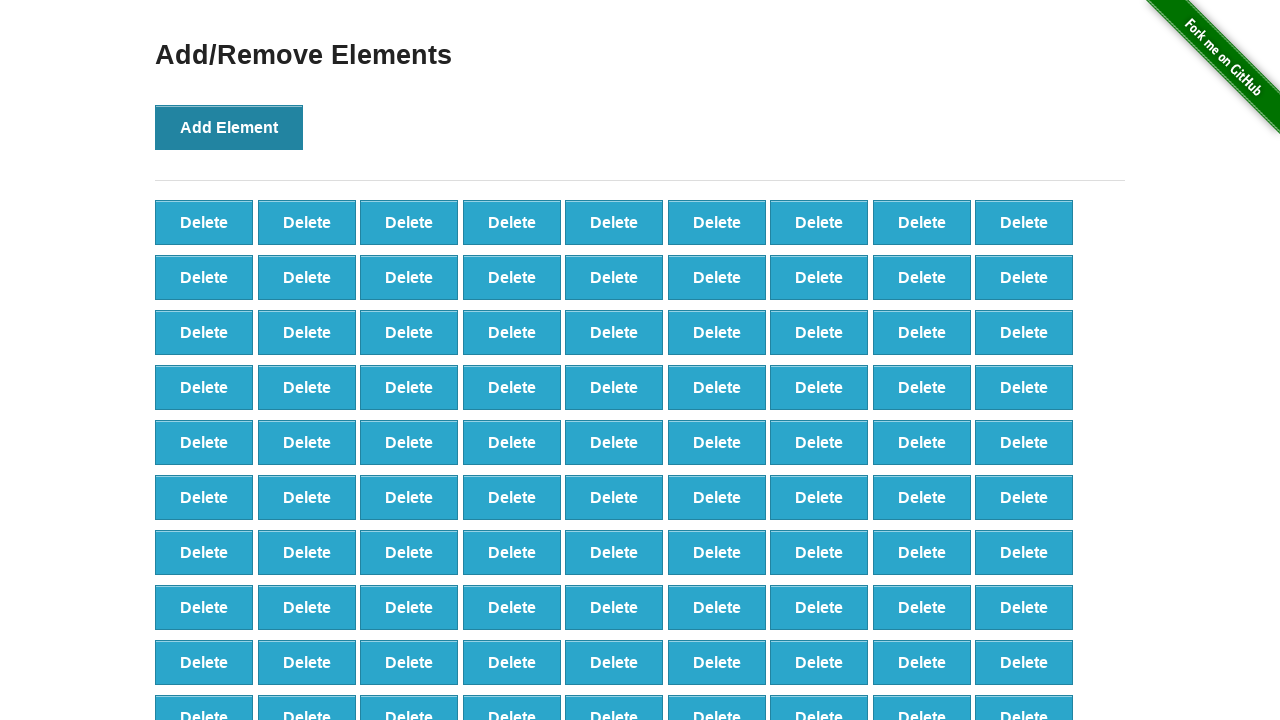

Clicked Add Element button (iteration 91/100) at (229, 127) on xpath=//*[@onclick='addElement()']
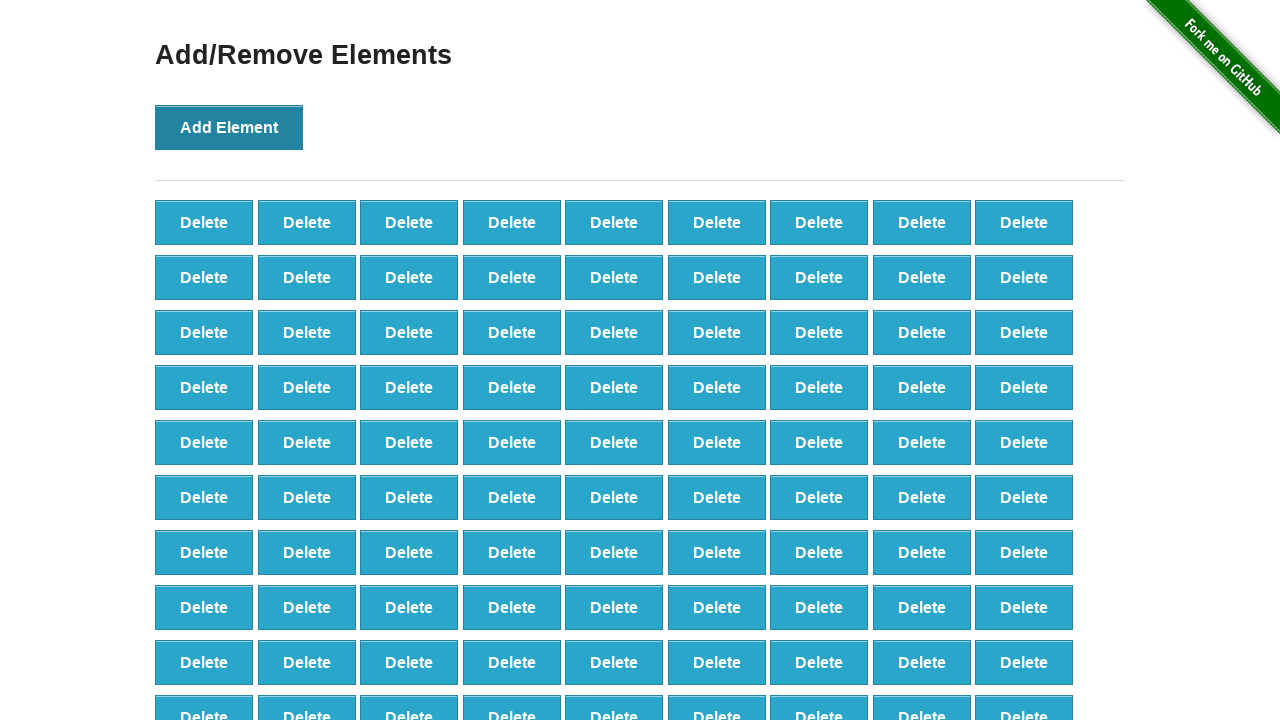

Clicked Add Element button (iteration 92/100) at (229, 127) on xpath=//*[@onclick='addElement()']
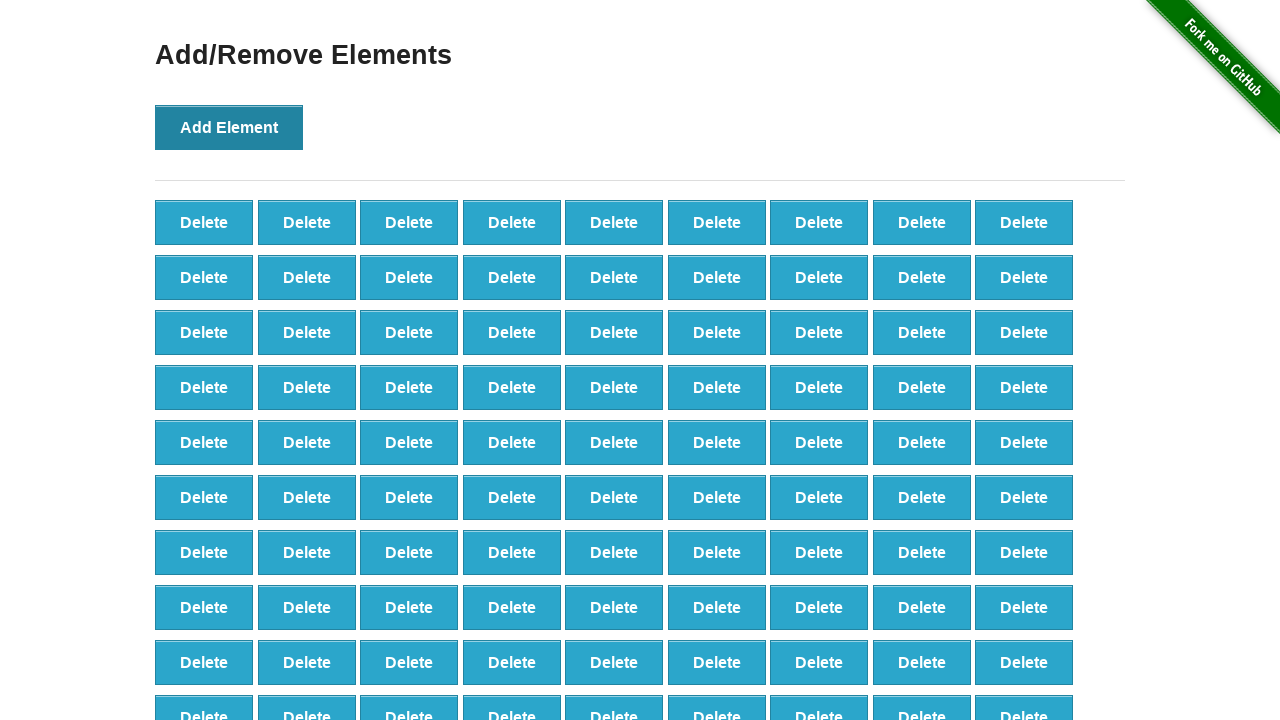

Clicked Add Element button (iteration 93/100) at (229, 127) on xpath=//*[@onclick='addElement()']
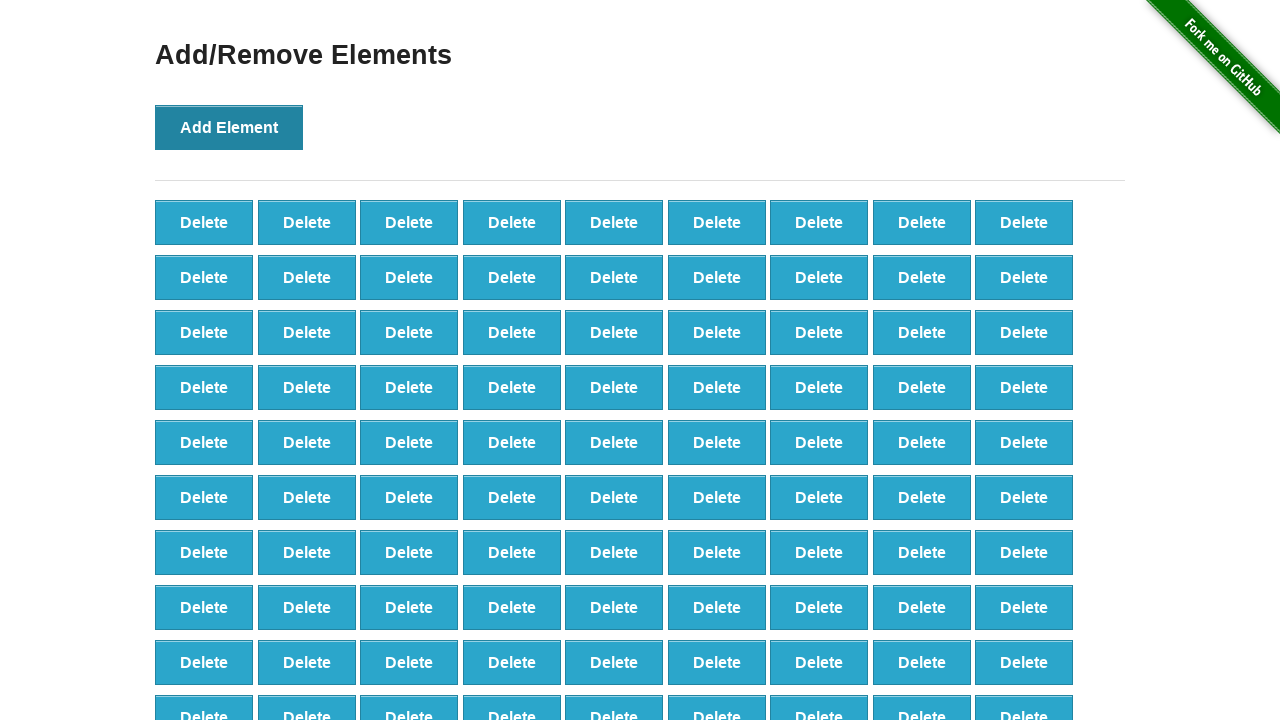

Clicked Add Element button (iteration 94/100) at (229, 127) on xpath=//*[@onclick='addElement()']
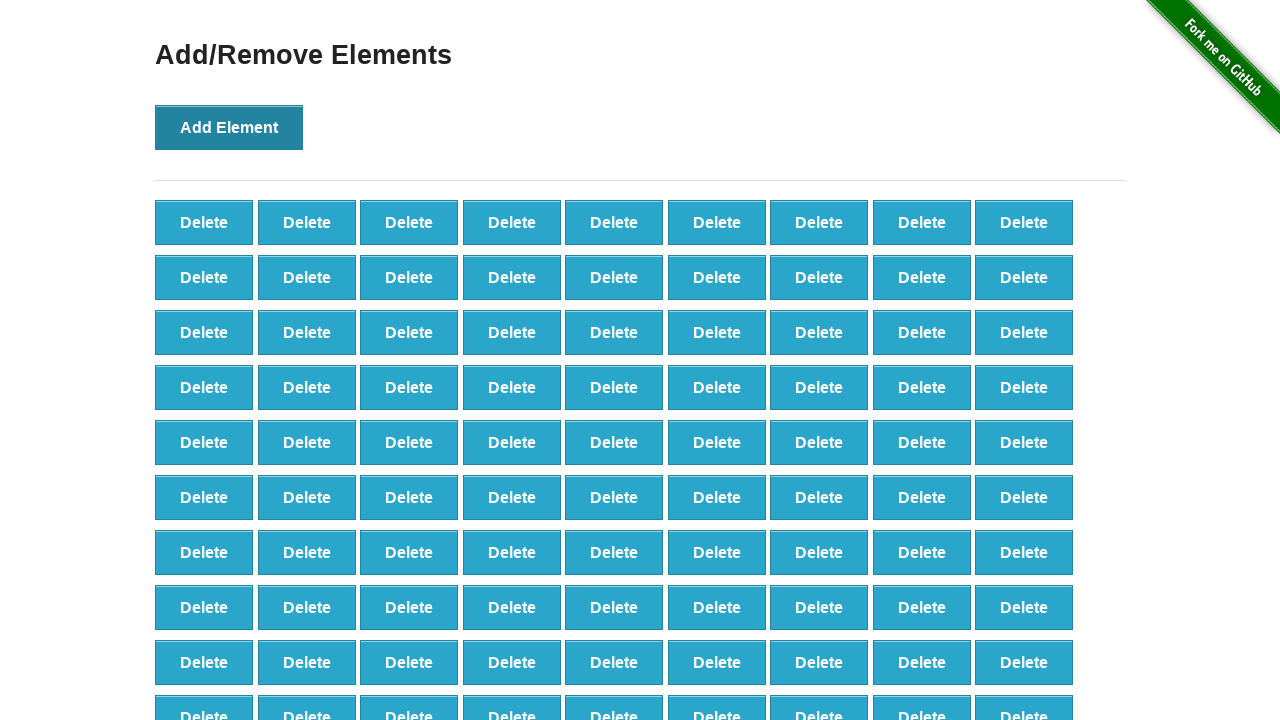

Clicked Add Element button (iteration 95/100) at (229, 127) on xpath=//*[@onclick='addElement()']
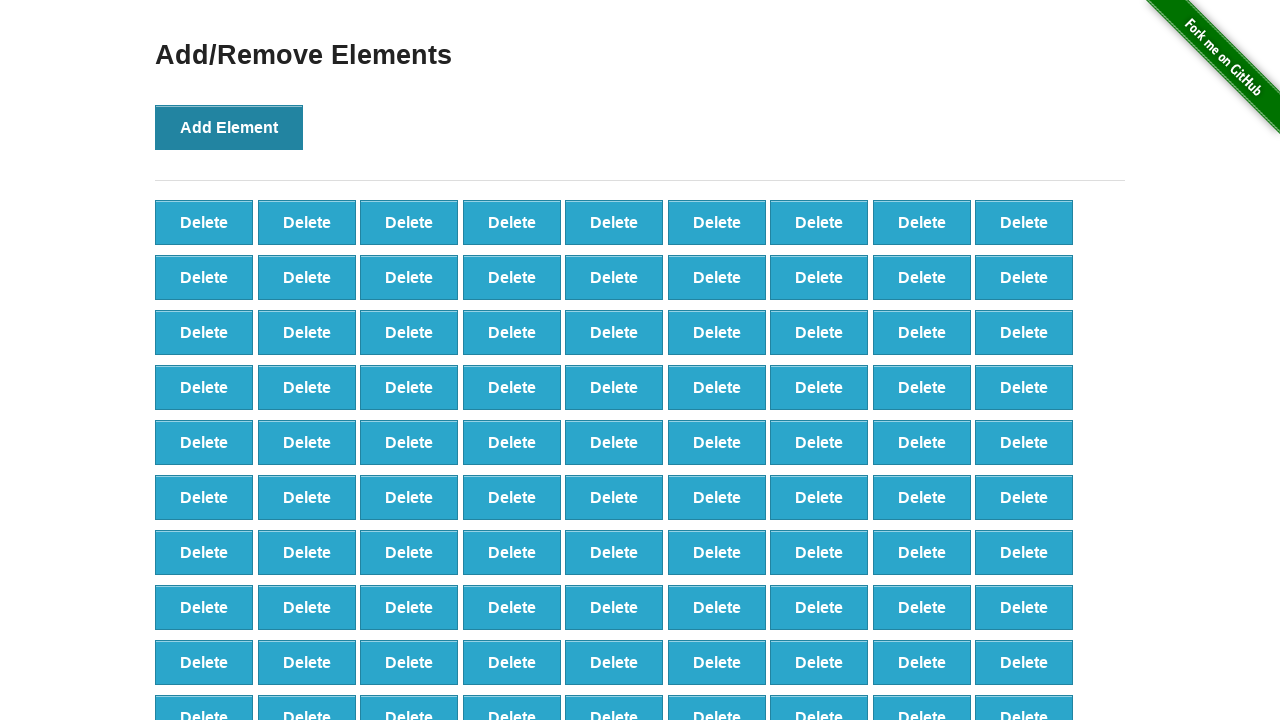

Clicked Add Element button (iteration 96/100) at (229, 127) on xpath=//*[@onclick='addElement()']
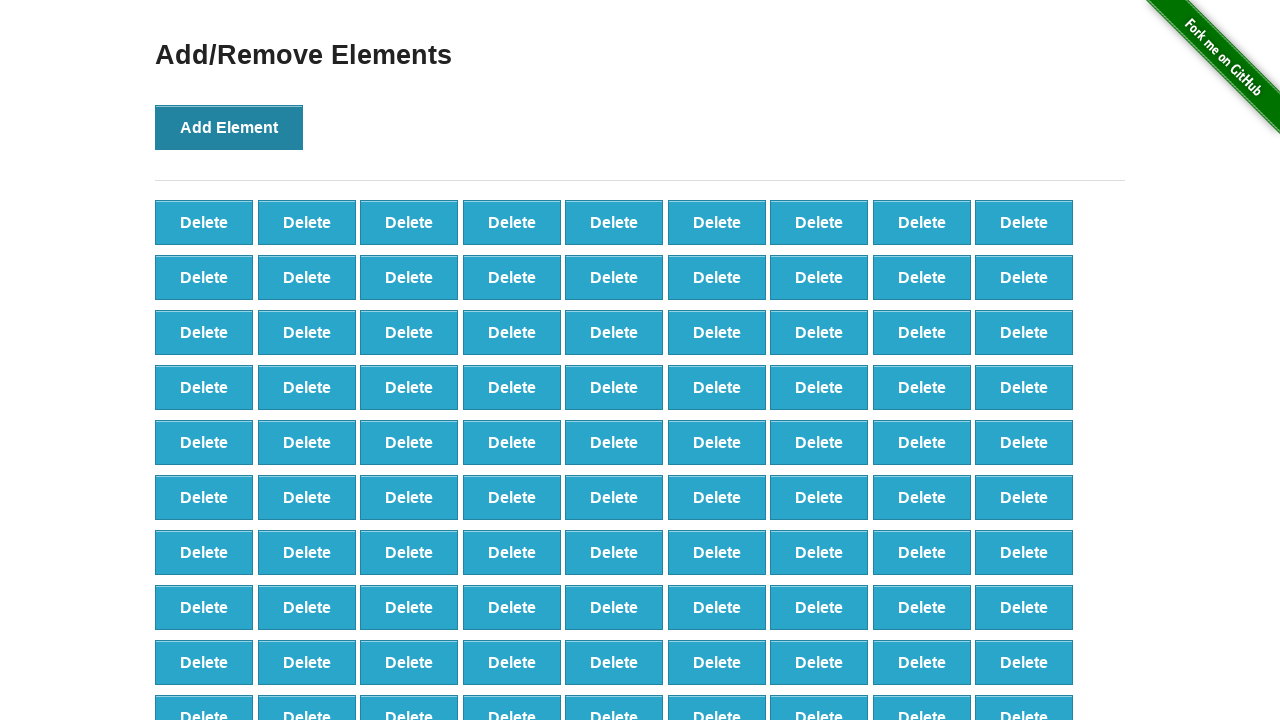

Clicked Add Element button (iteration 97/100) at (229, 127) on xpath=//*[@onclick='addElement()']
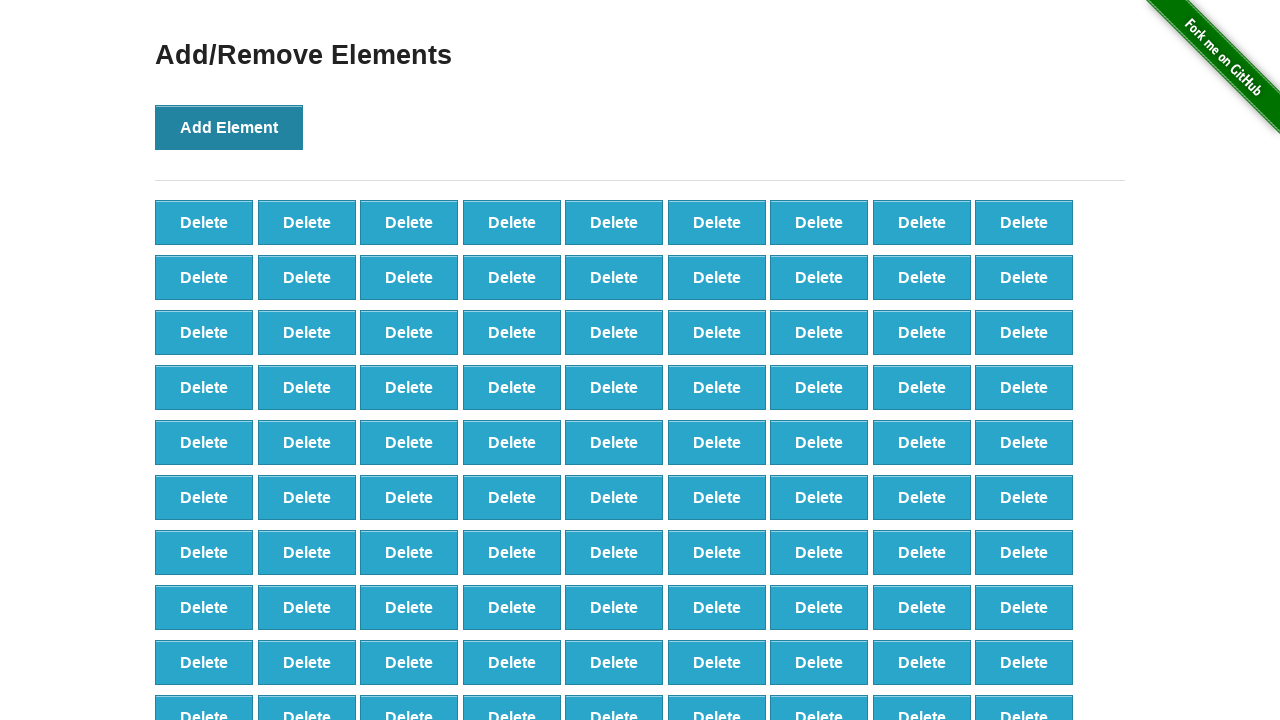

Clicked Add Element button (iteration 98/100) at (229, 127) on xpath=//*[@onclick='addElement()']
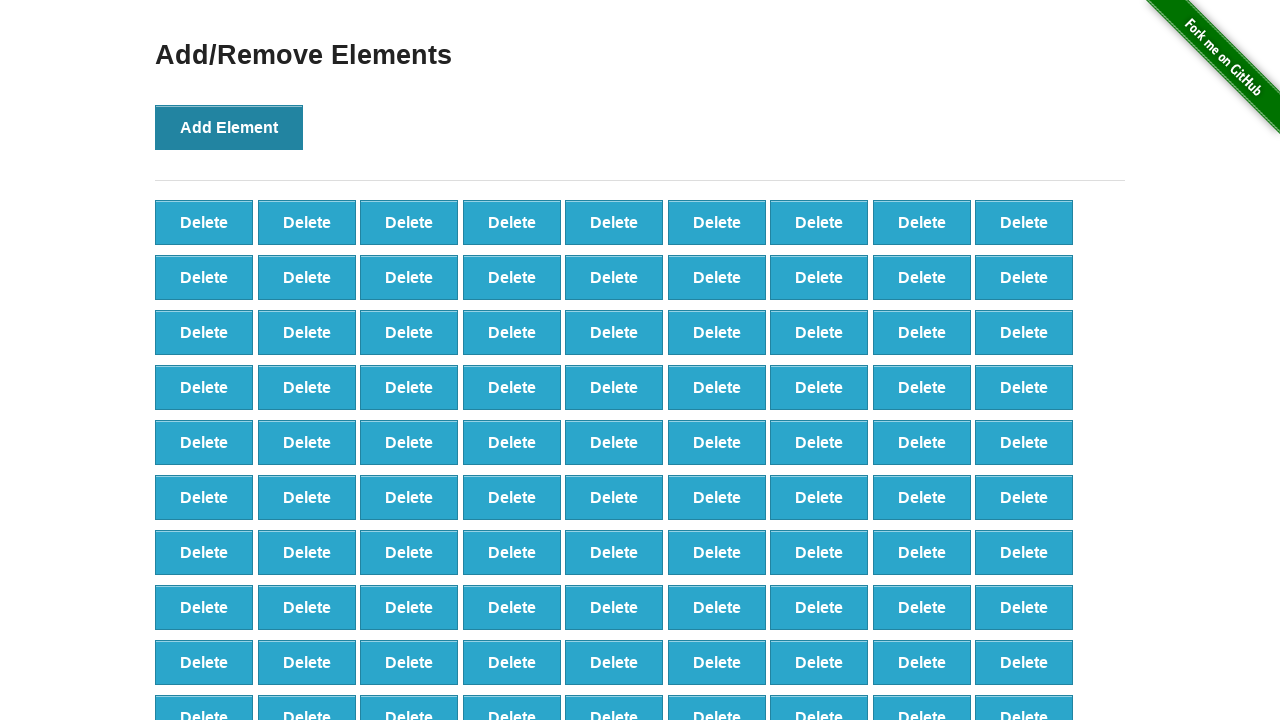

Clicked Add Element button (iteration 99/100) at (229, 127) on xpath=//*[@onclick='addElement()']
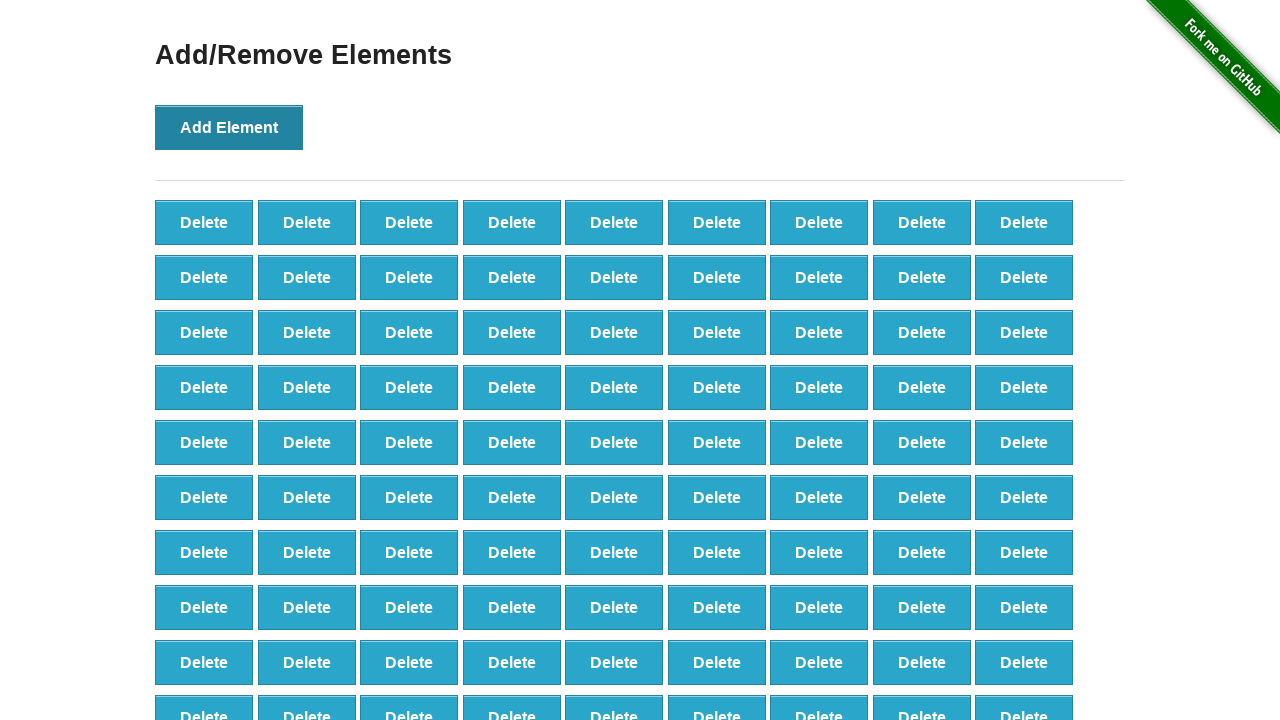

Clicked Add Element button (iteration 100/100) at (229, 127) on xpath=//*[@onclick='addElement()']
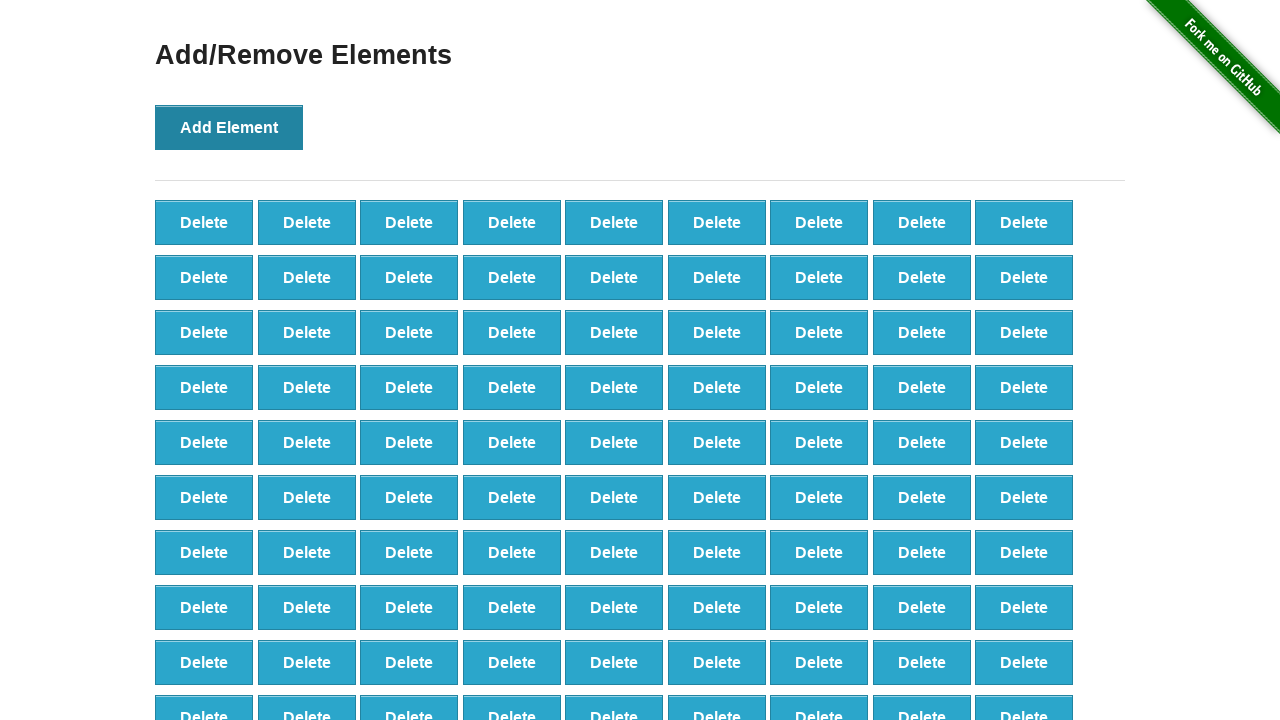

Verified 100 delete buttons were created
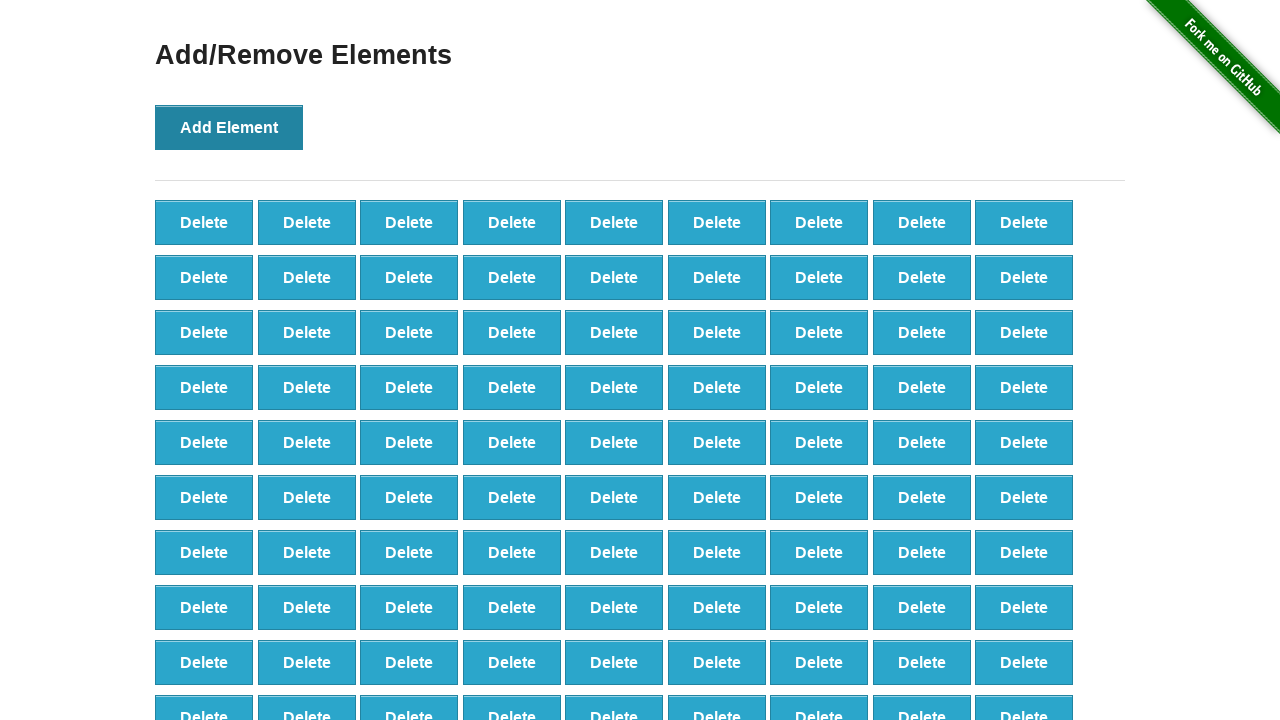

Clicked delete button (iteration 1/90) at (204, 222) on xpath=//*[@onclick='deleteElement()'] >> nth=0
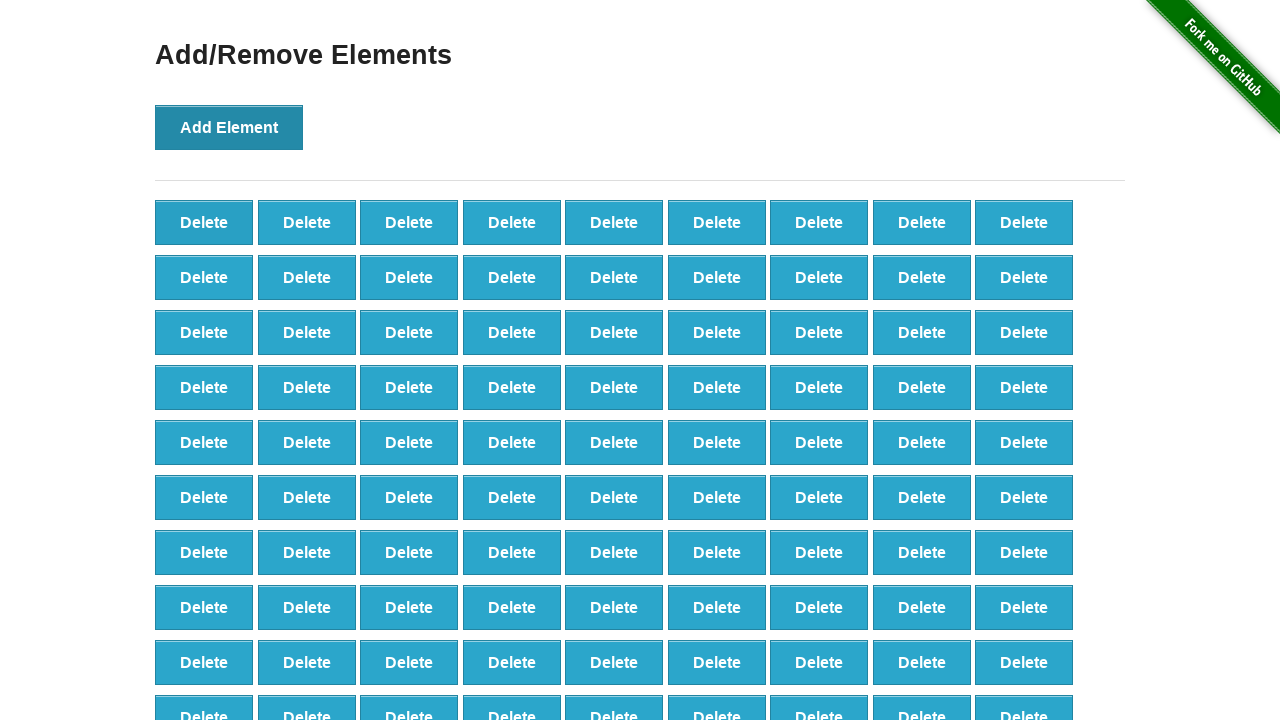

Clicked delete button (iteration 2/90) at (204, 222) on xpath=//*[@onclick='deleteElement()'] >> nth=0
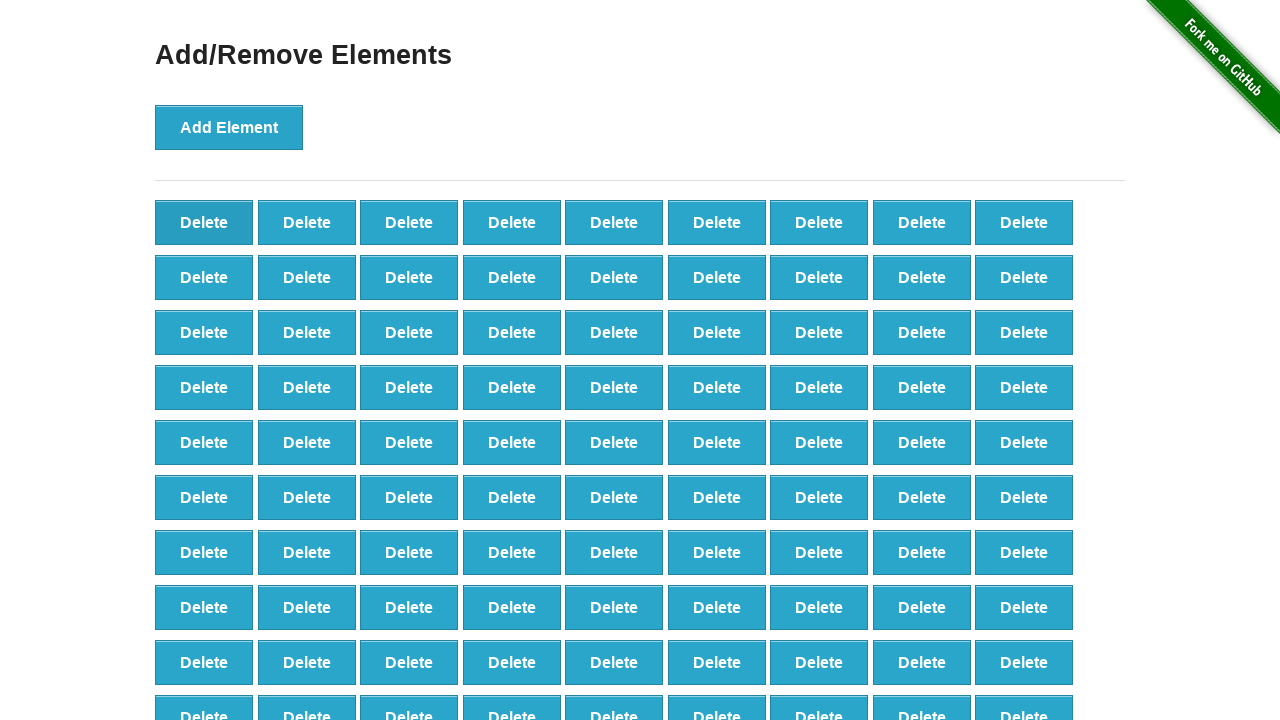

Clicked delete button (iteration 3/90) at (204, 222) on xpath=//*[@onclick='deleteElement()'] >> nth=0
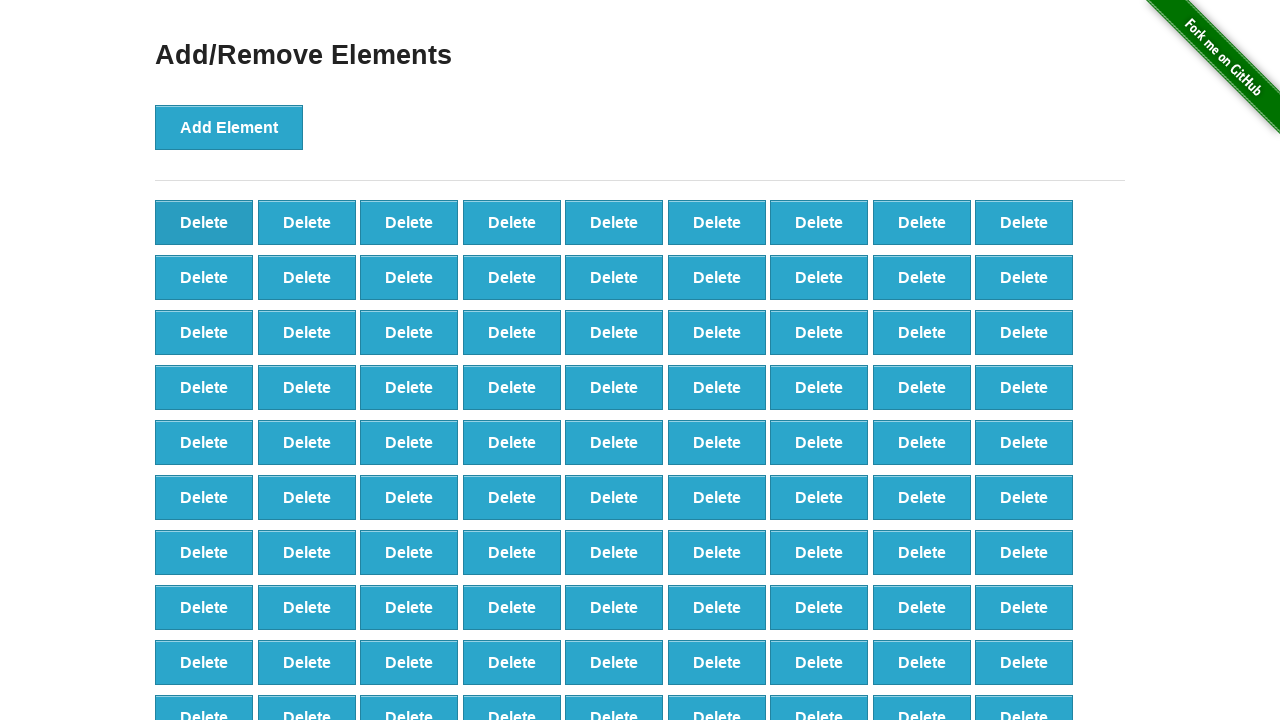

Clicked delete button (iteration 4/90) at (204, 222) on xpath=//*[@onclick='deleteElement()'] >> nth=0
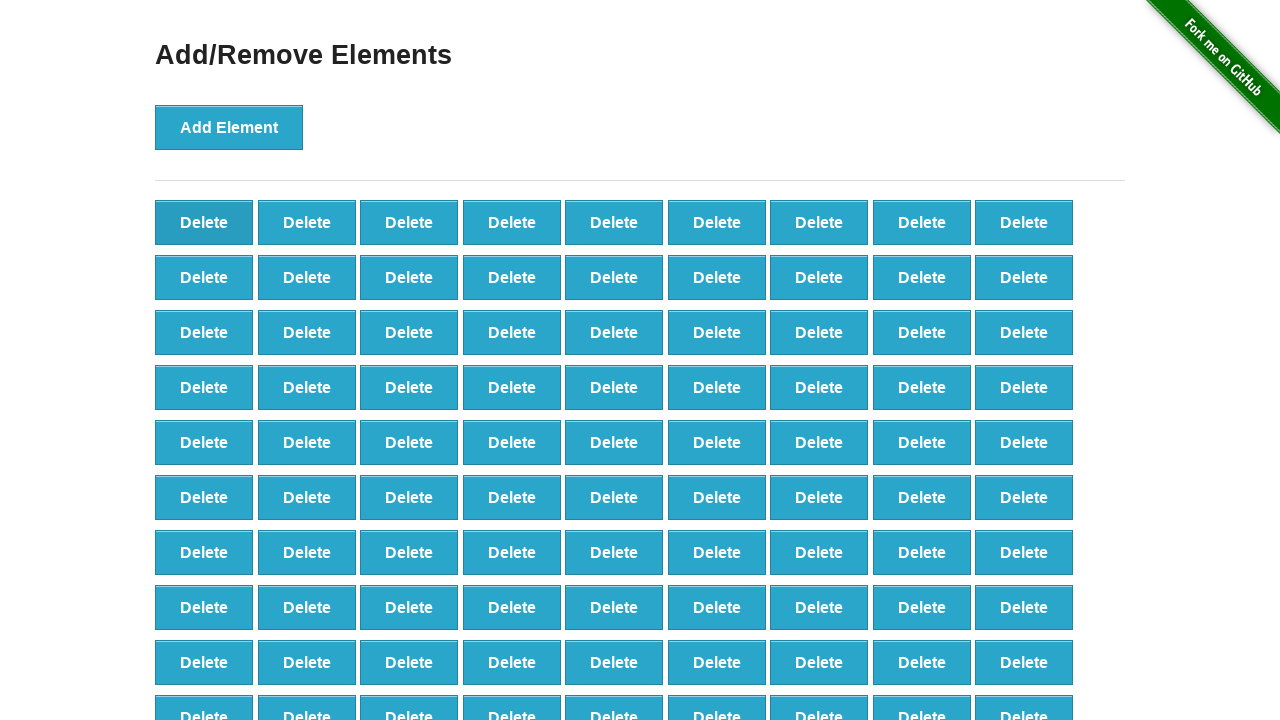

Clicked delete button (iteration 5/90) at (204, 222) on xpath=//*[@onclick='deleteElement()'] >> nth=0
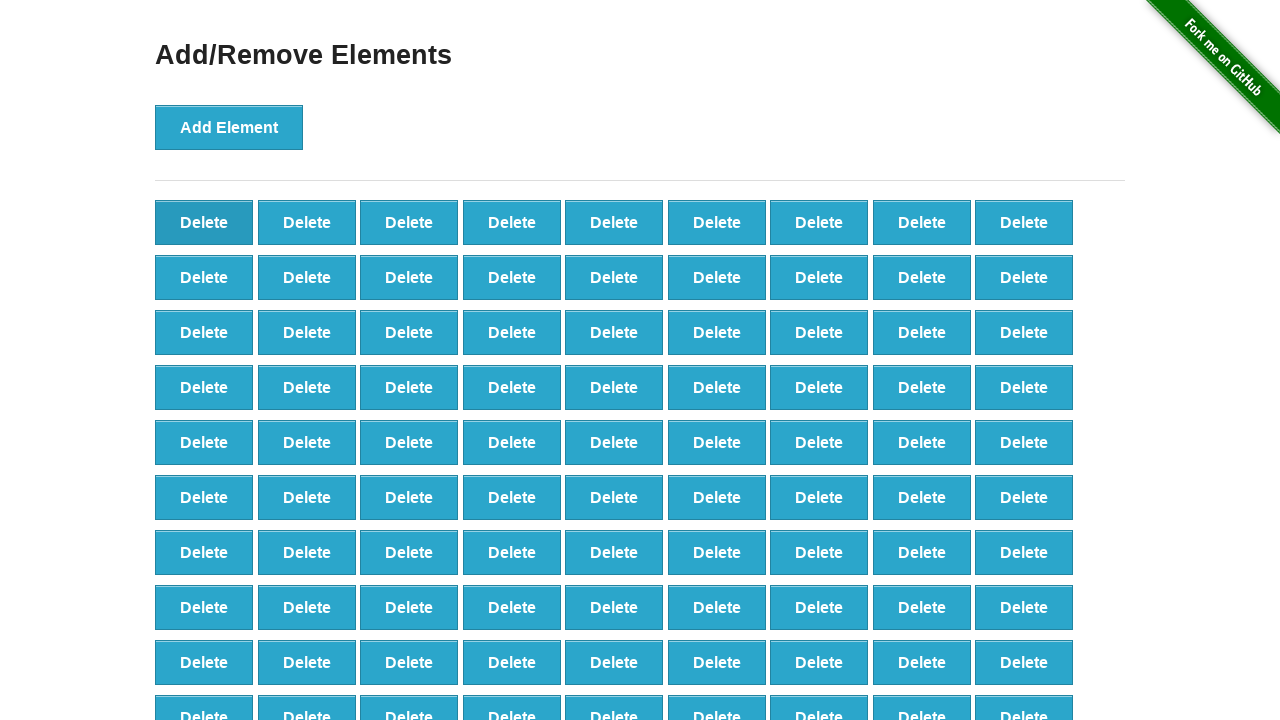

Clicked delete button (iteration 6/90) at (204, 222) on xpath=//*[@onclick='deleteElement()'] >> nth=0
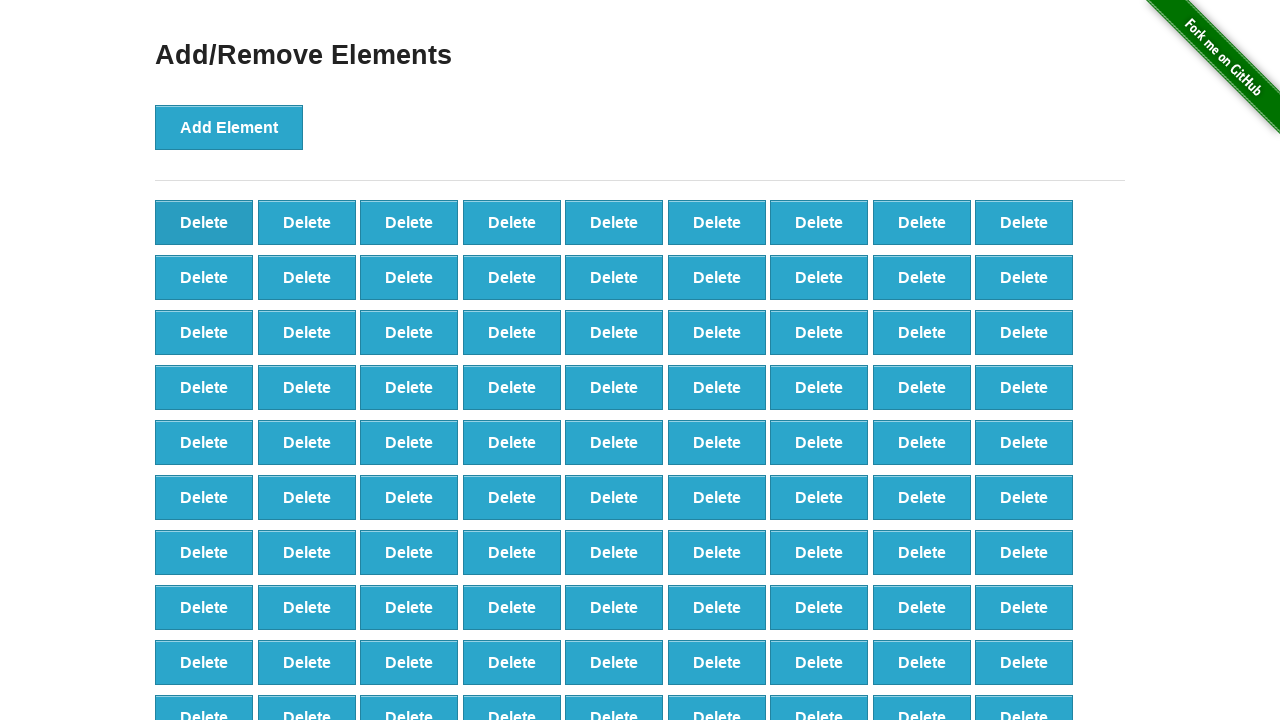

Clicked delete button (iteration 7/90) at (204, 222) on xpath=//*[@onclick='deleteElement()'] >> nth=0
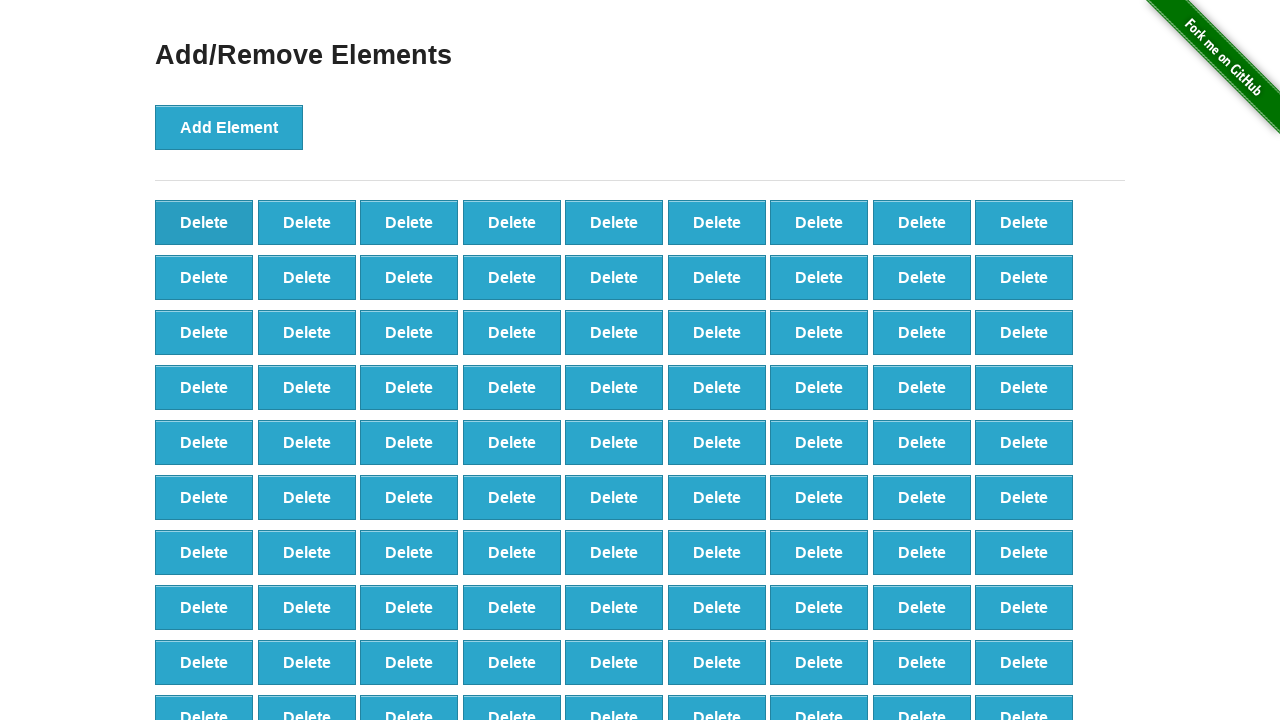

Clicked delete button (iteration 8/90) at (204, 222) on xpath=//*[@onclick='deleteElement()'] >> nth=0
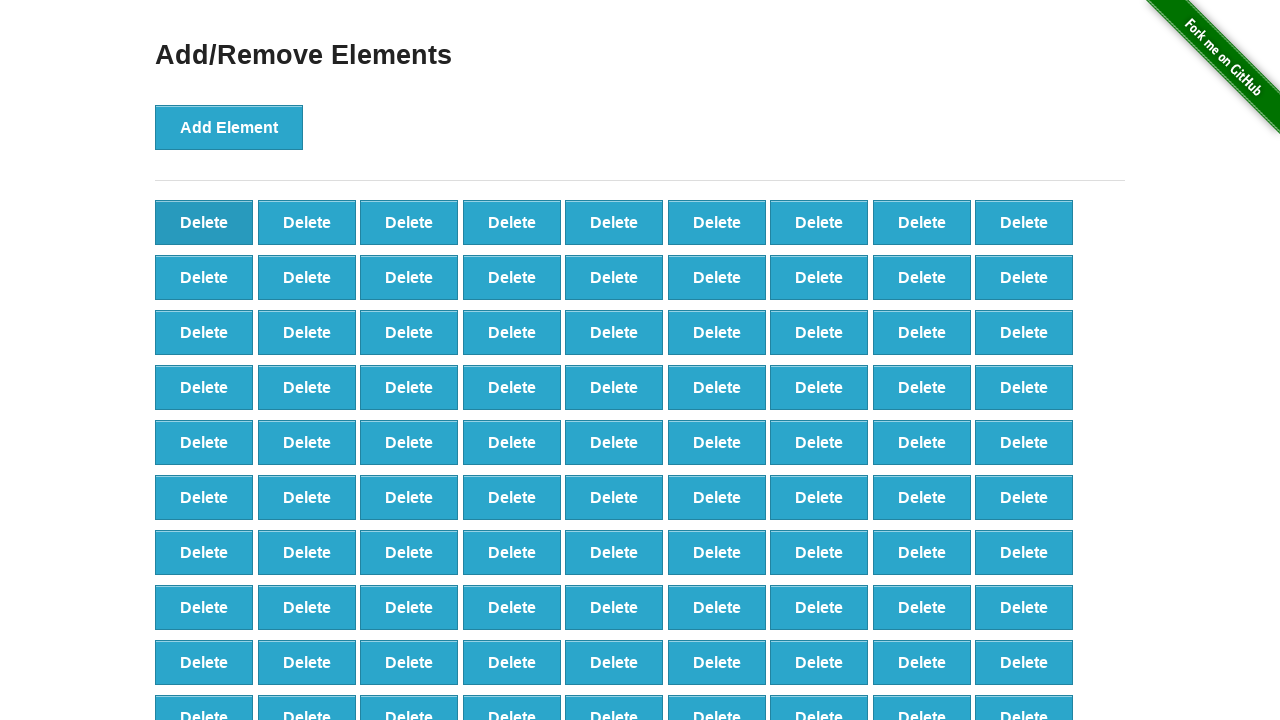

Clicked delete button (iteration 9/90) at (204, 222) on xpath=//*[@onclick='deleteElement()'] >> nth=0
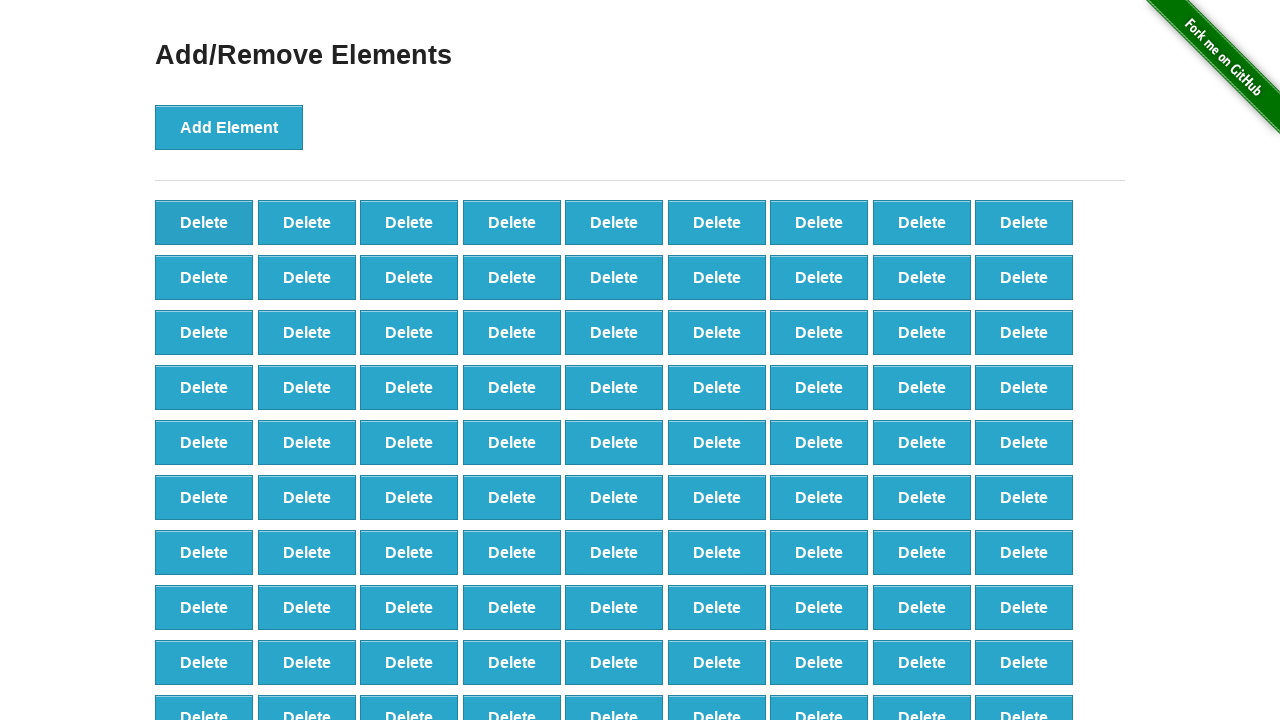

Clicked delete button (iteration 10/90) at (204, 222) on xpath=//*[@onclick='deleteElement()'] >> nth=0
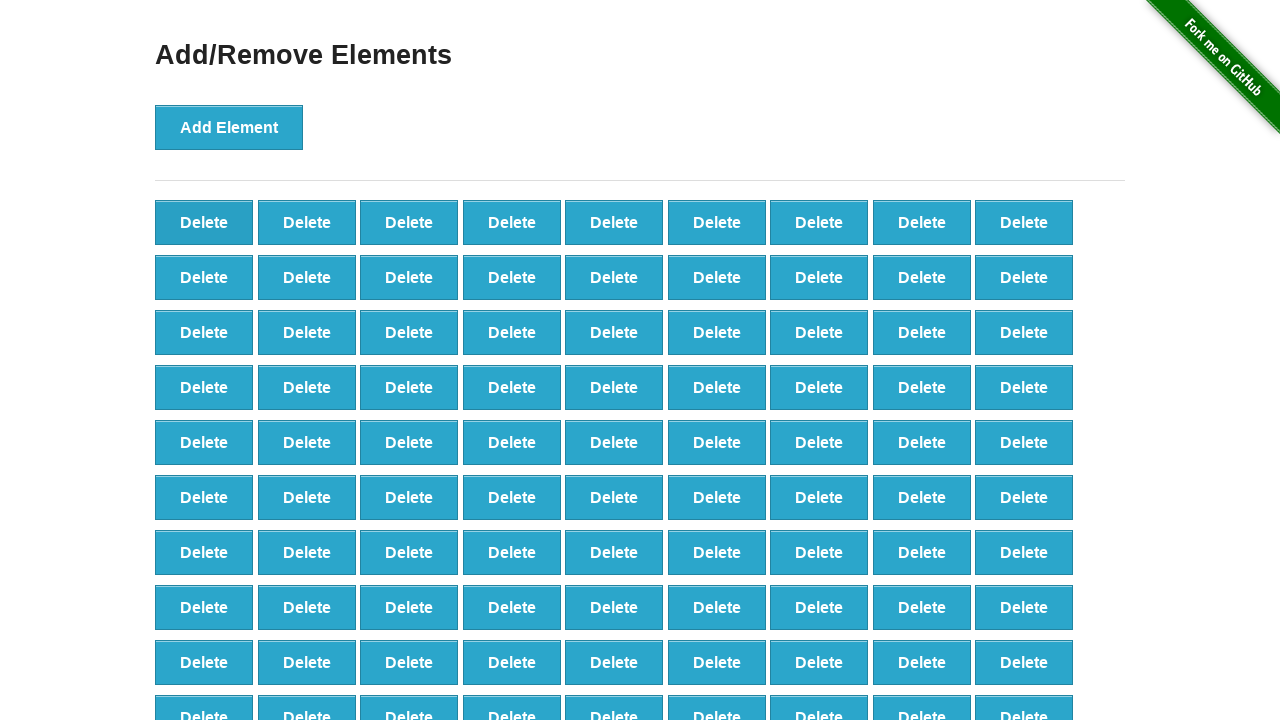

Clicked delete button (iteration 11/90) at (204, 222) on xpath=//*[@onclick='deleteElement()'] >> nth=0
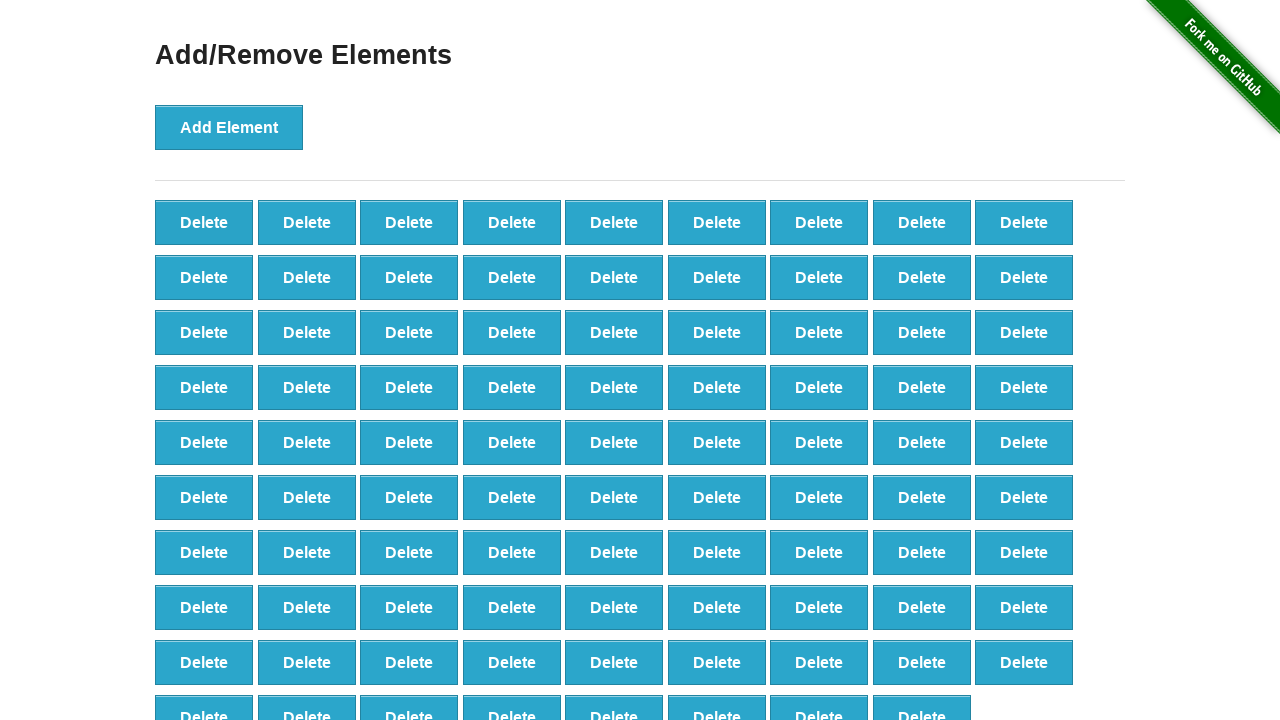

Clicked delete button (iteration 12/90) at (204, 222) on xpath=//*[@onclick='deleteElement()'] >> nth=0
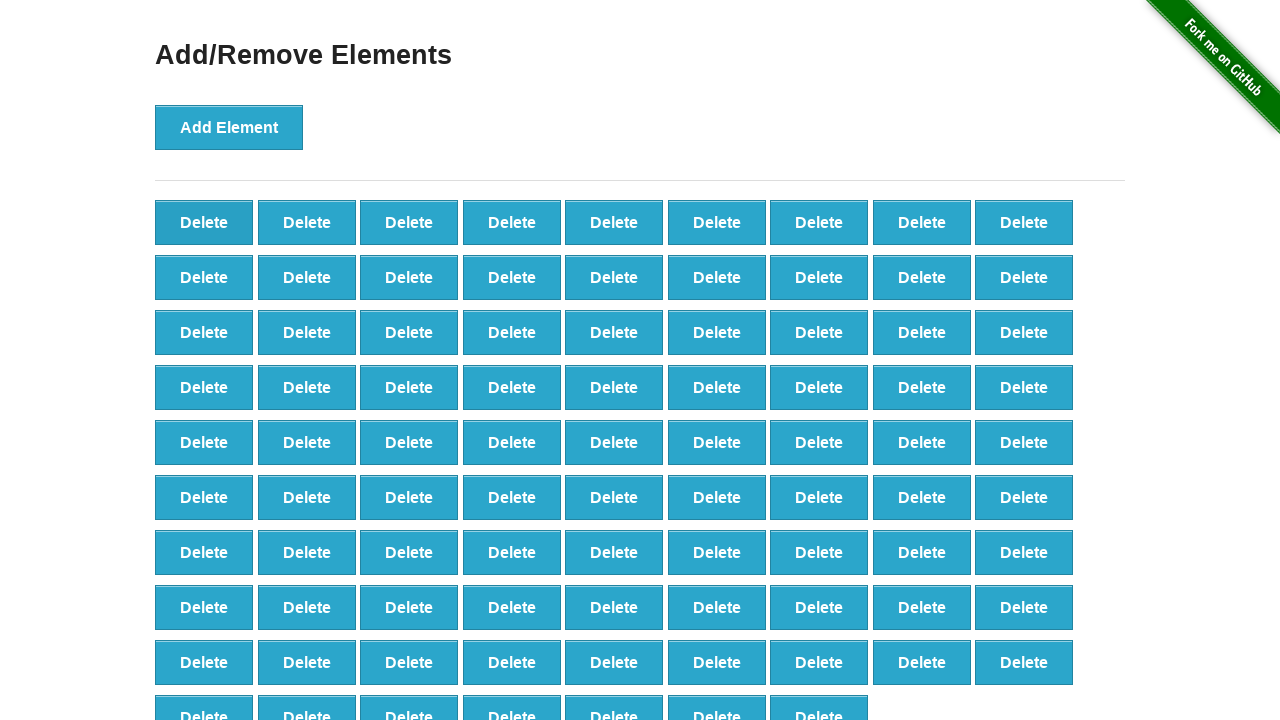

Clicked delete button (iteration 13/90) at (204, 222) on xpath=//*[@onclick='deleteElement()'] >> nth=0
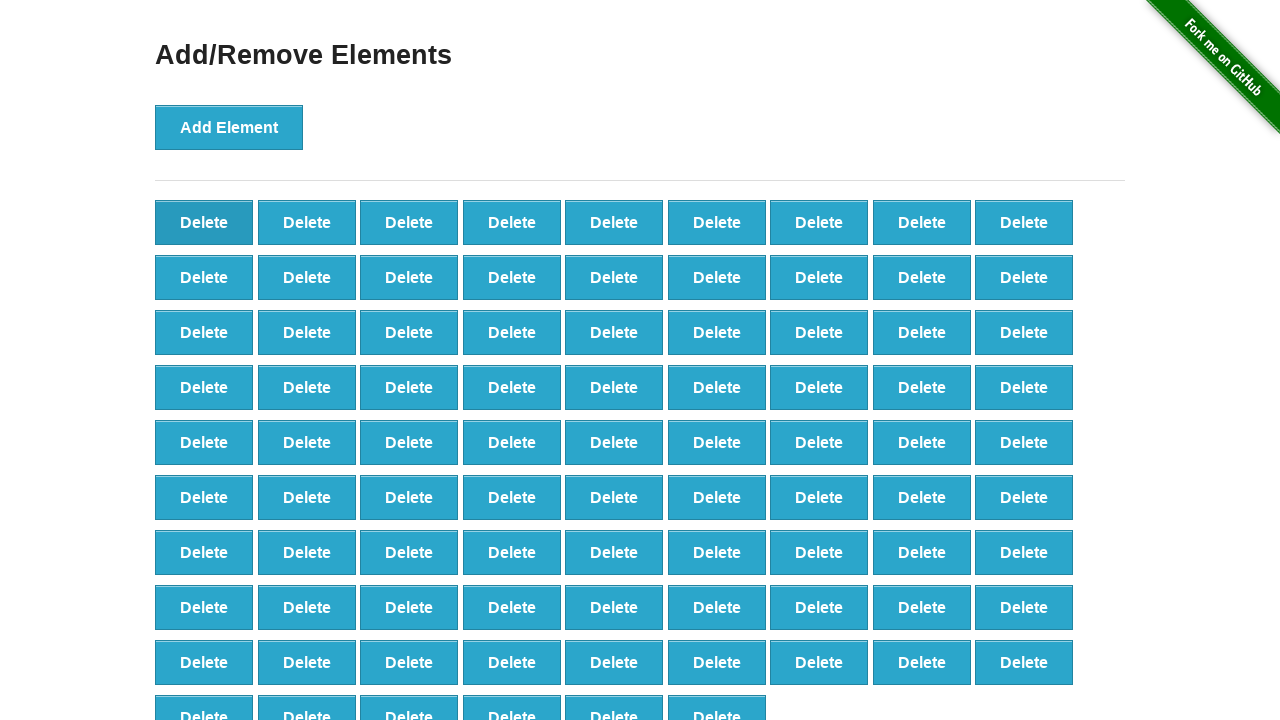

Clicked delete button (iteration 14/90) at (204, 222) on xpath=//*[@onclick='deleteElement()'] >> nth=0
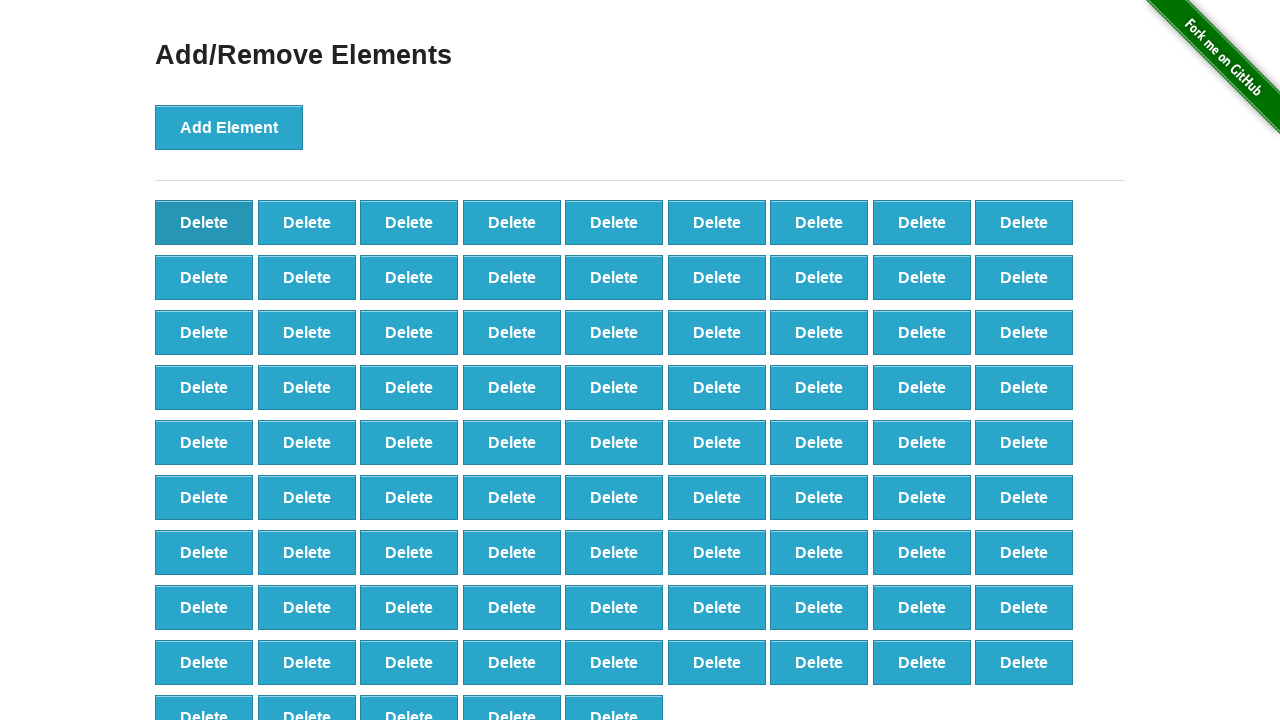

Clicked delete button (iteration 15/90) at (204, 222) on xpath=//*[@onclick='deleteElement()'] >> nth=0
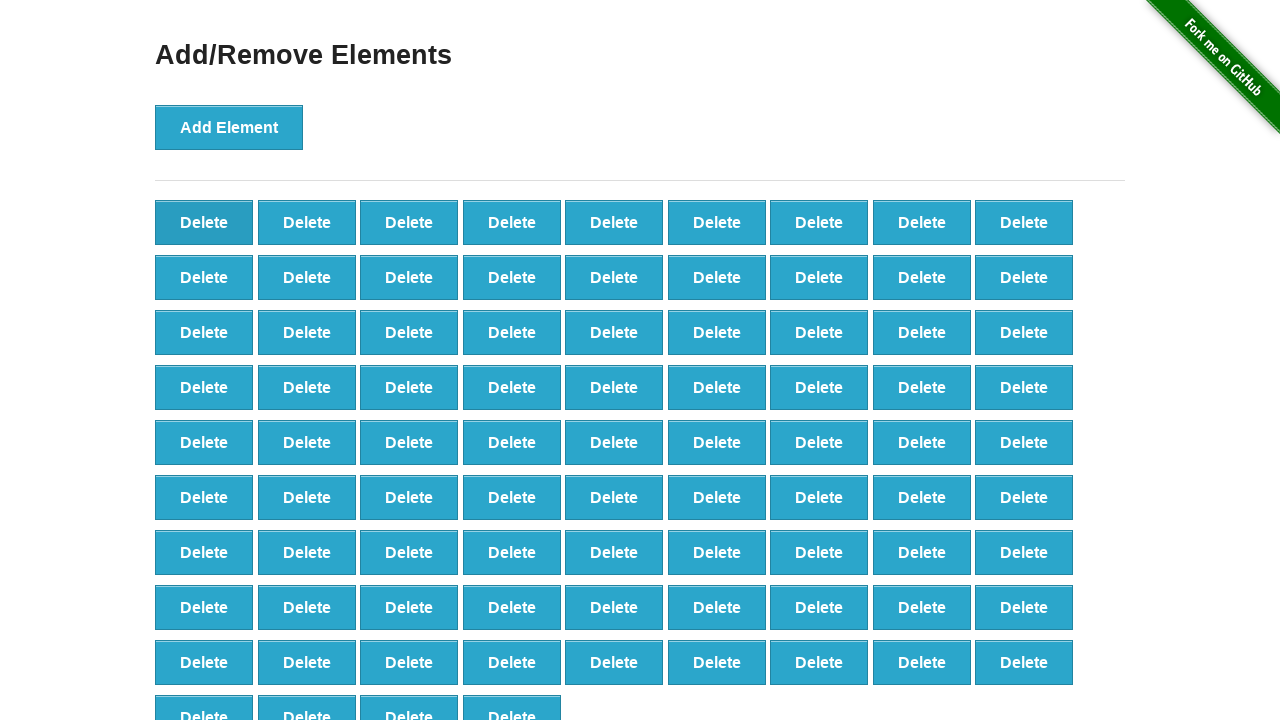

Clicked delete button (iteration 16/90) at (204, 222) on xpath=//*[@onclick='deleteElement()'] >> nth=0
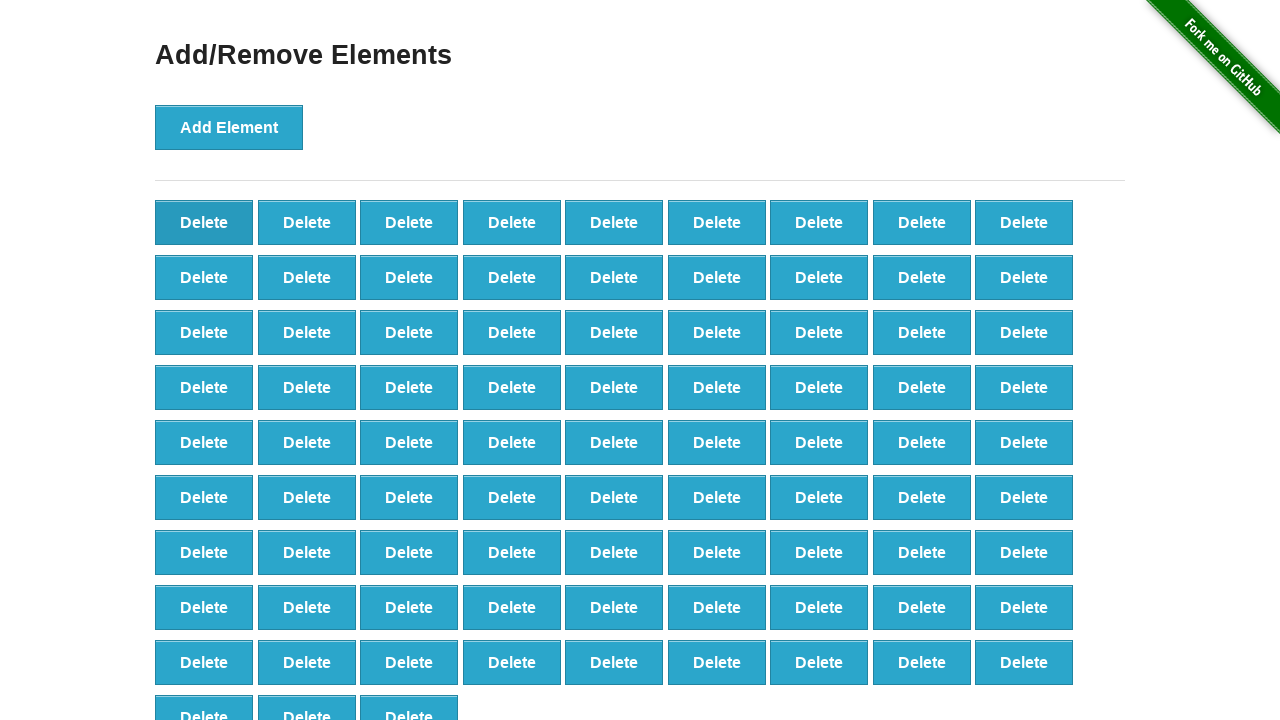

Clicked delete button (iteration 17/90) at (204, 222) on xpath=//*[@onclick='deleteElement()'] >> nth=0
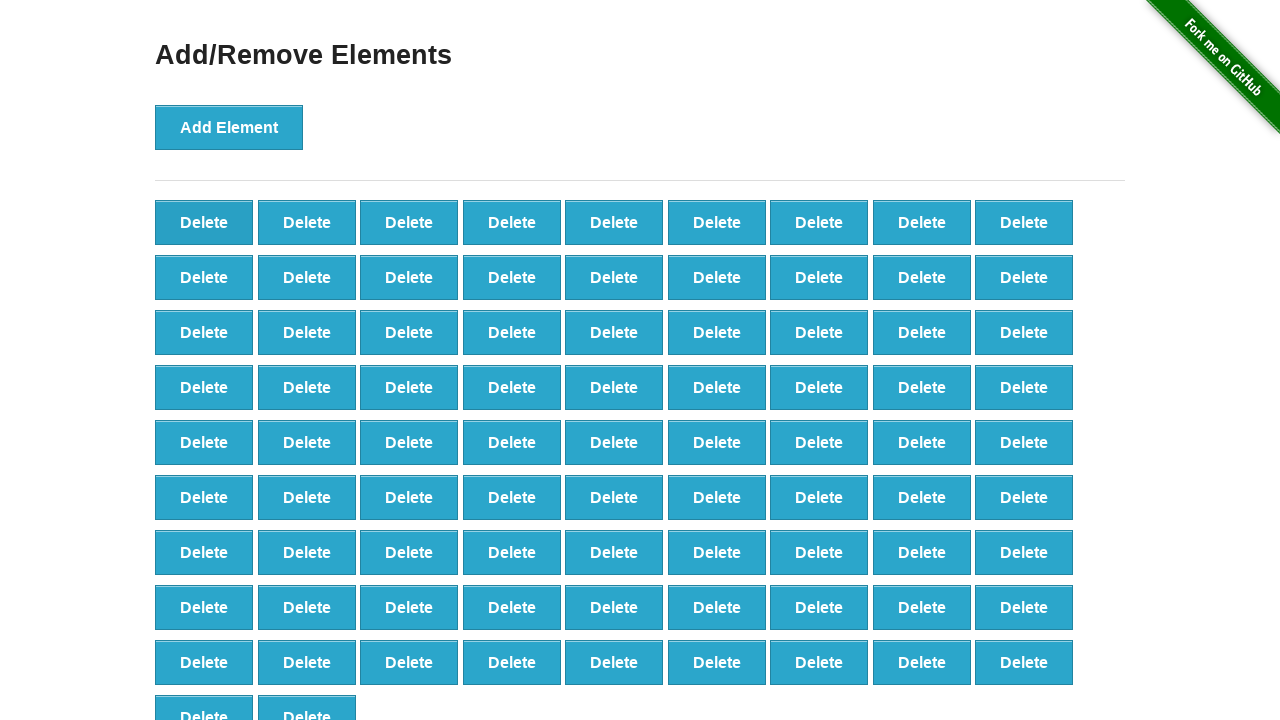

Clicked delete button (iteration 18/90) at (204, 222) on xpath=//*[@onclick='deleteElement()'] >> nth=0
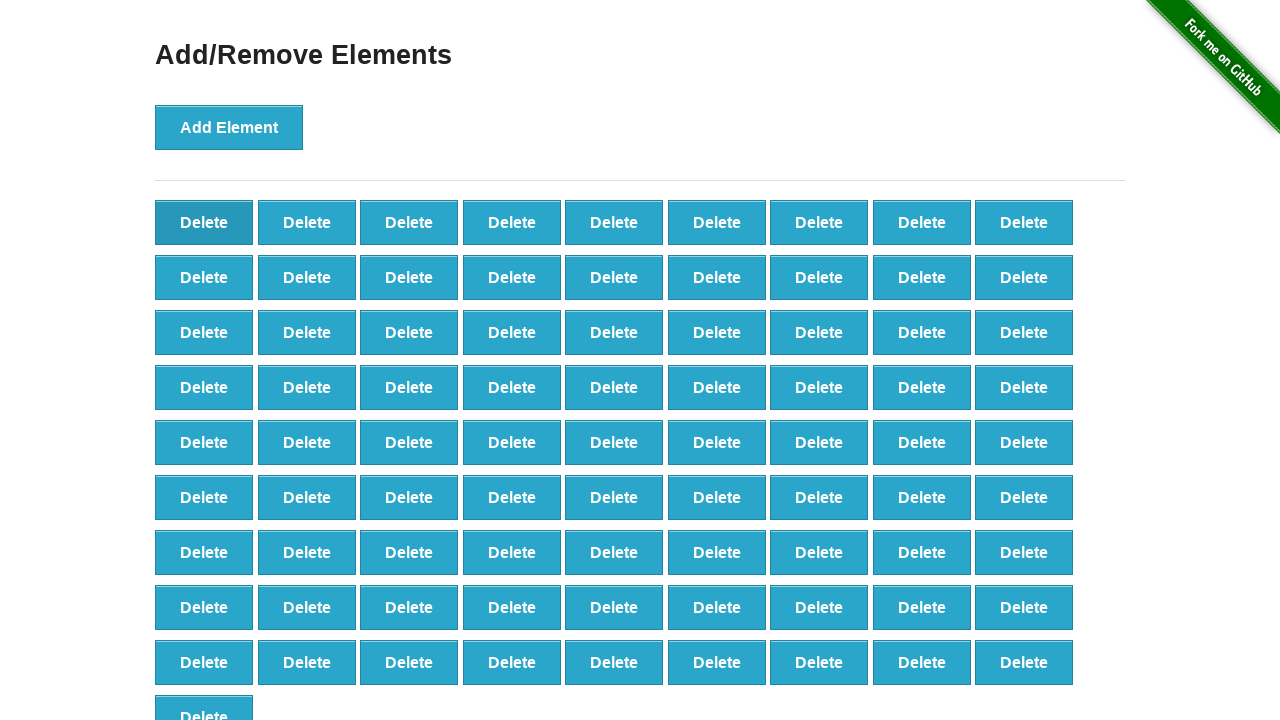

Clicked delete button (iteration 19/90) at (204, 222) on xpath=//*[@onclick='deleteElement()'] >> nth=0
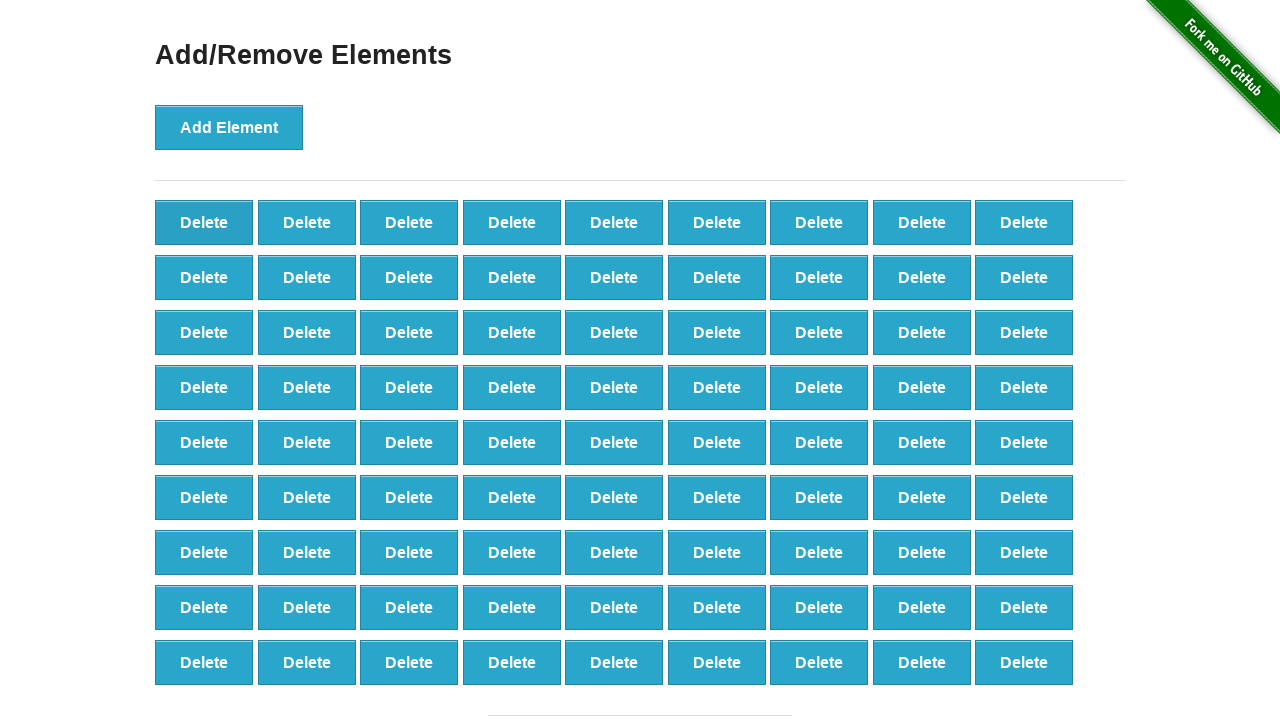

Clicked delete button (iteration 20/90) at (204, 222) on xpath=//*[@onclick='deleteElement()'] >> nth=0
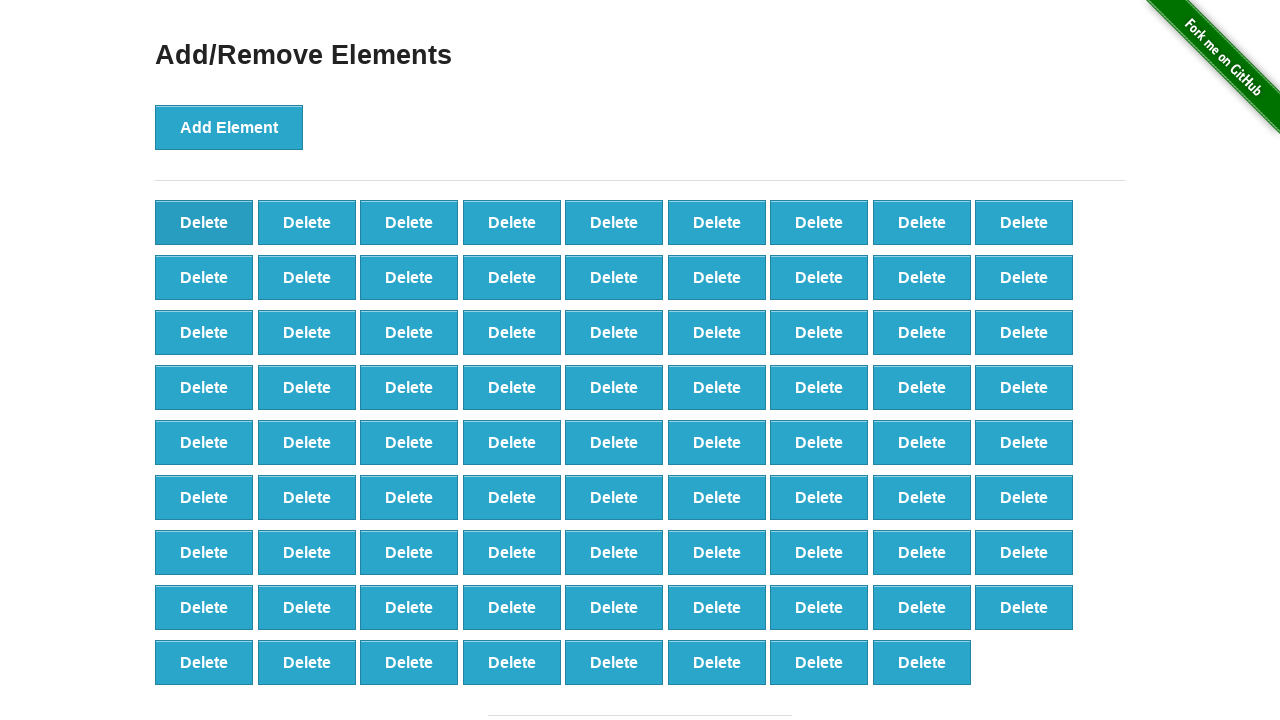

Clicked delete button (iteration 21/90) at (204, 222) on xpath=//*[@onclick='deleteElement()'] >> nth=0
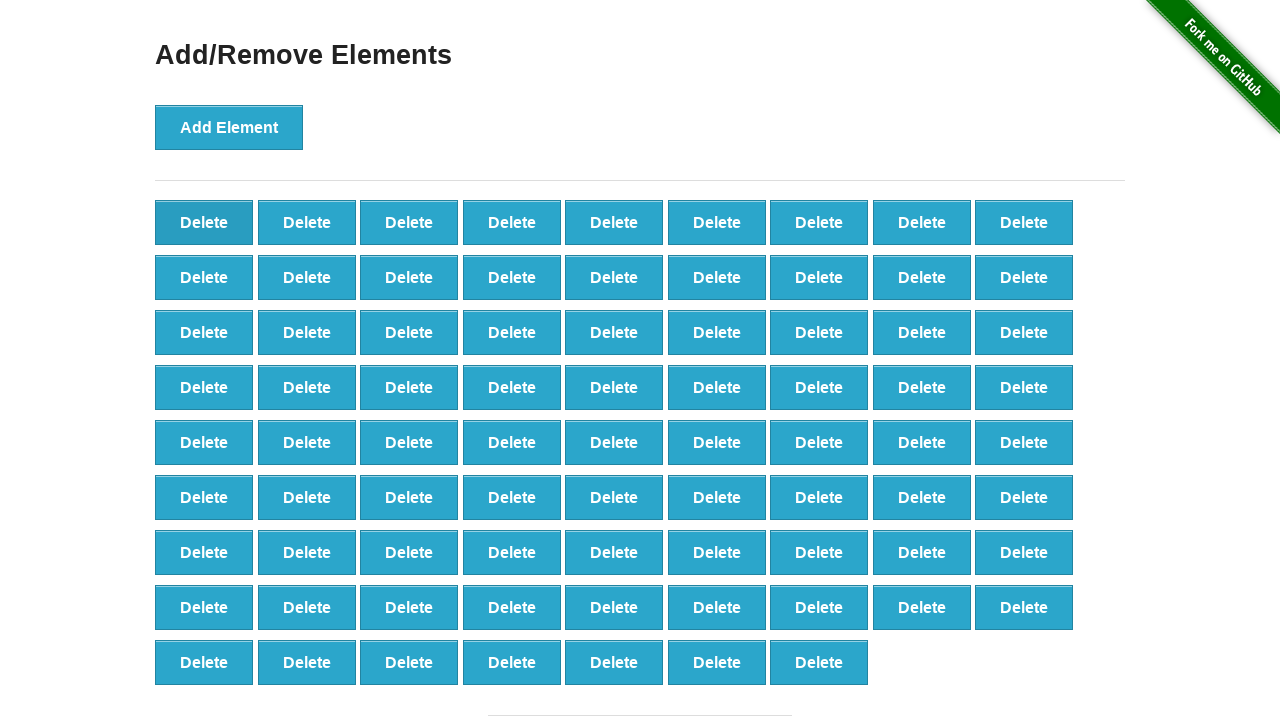

Clicked delete button (iteration 22/90) at (204, 222) on xpath=//*[@onclick='deleteElement()'] >> nth=0
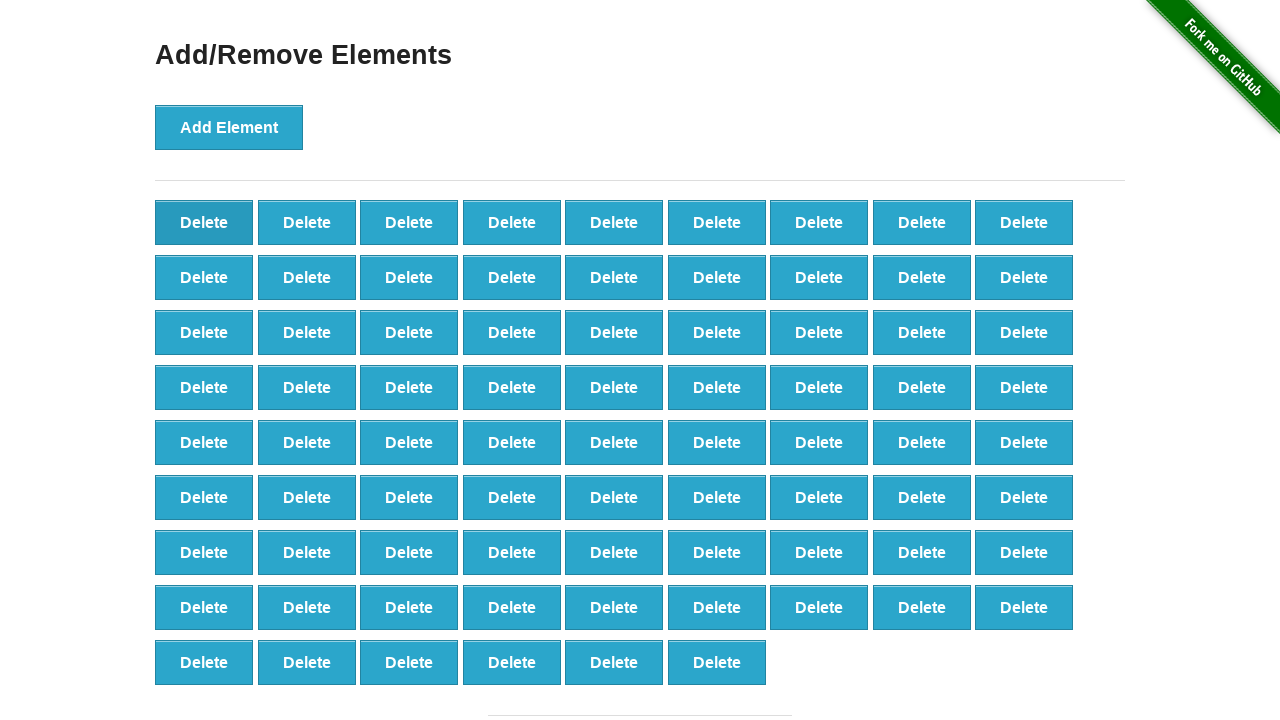

Clicked delete button (iteration 23/90) at (204, 222) on xpath=//*[@onclick='deleteElement()'] >> nth=0
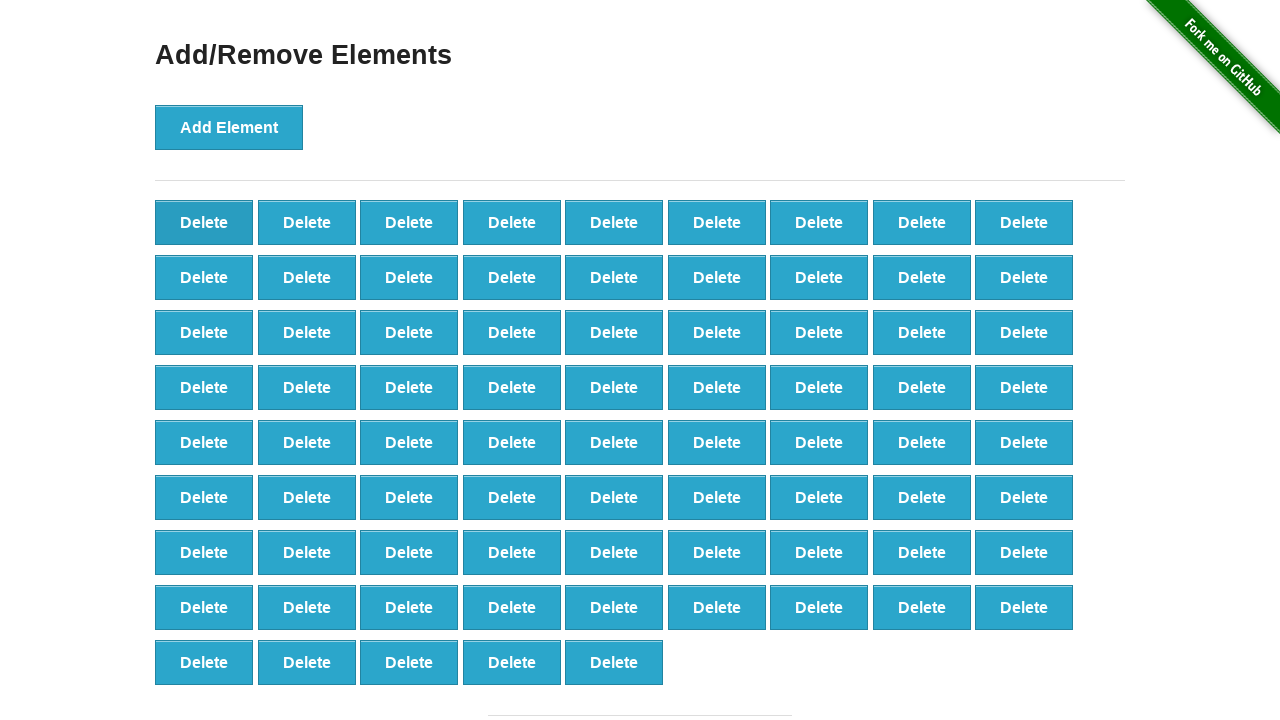

Clicked delete button (iteration 24/90) at (204, 222) on xpath=//*[@onclick='deleteElement()'] >> nth=0
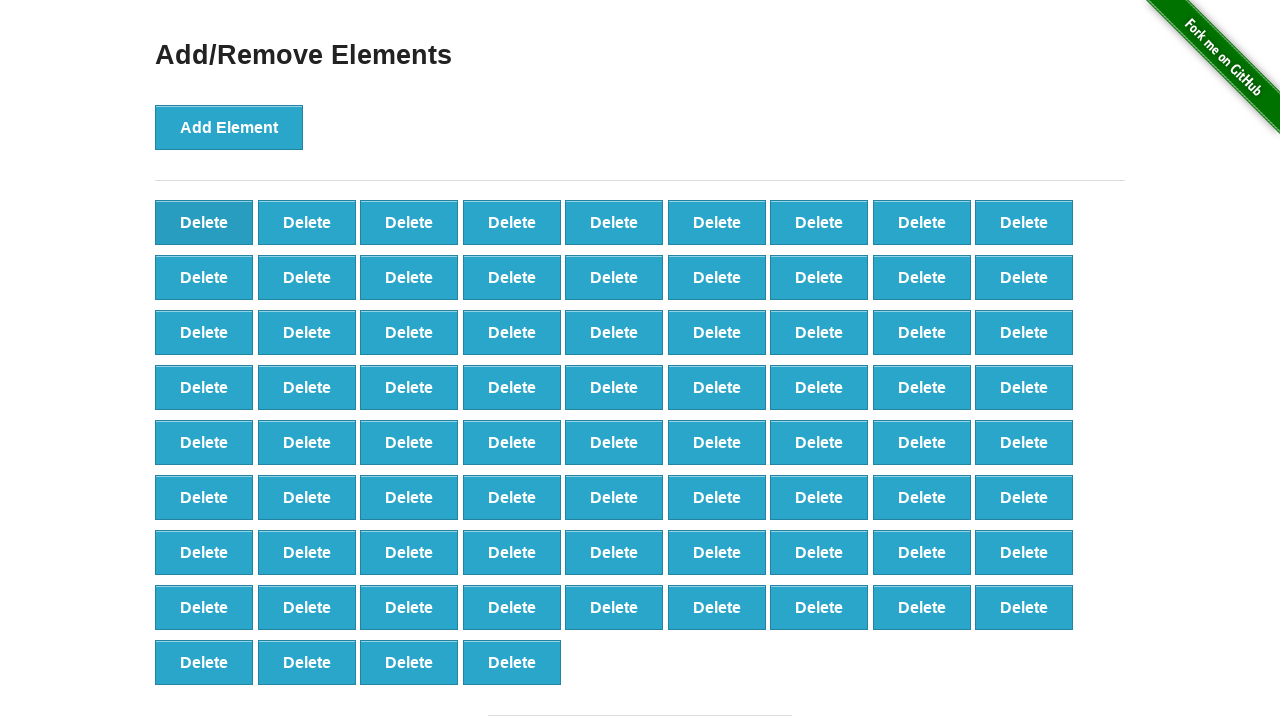

Clicked delete button (iteration 25/90) at (204, 222) on xpath=//*[@onclick='deleteElement()'] >> nth=0
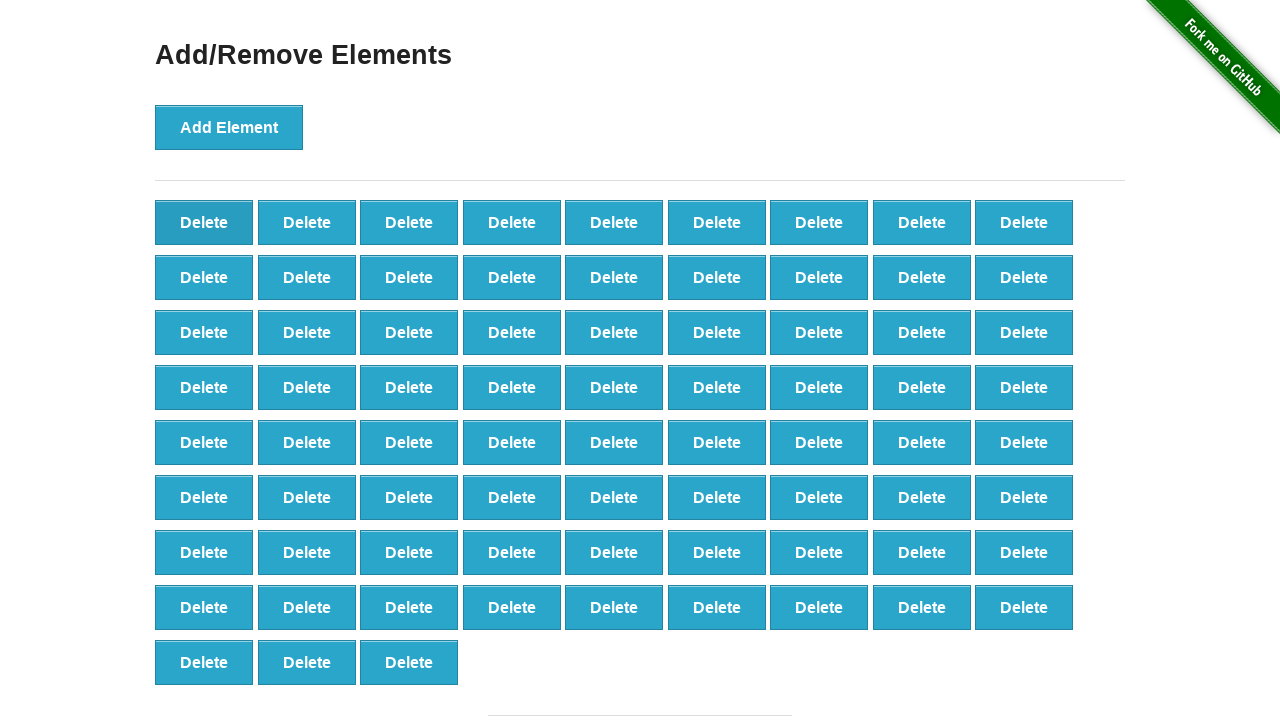

Clicked delete button (iteration 26/90) at (204, 222) on xpath=//*[@onclick='deleteElement()'] >> nth=0
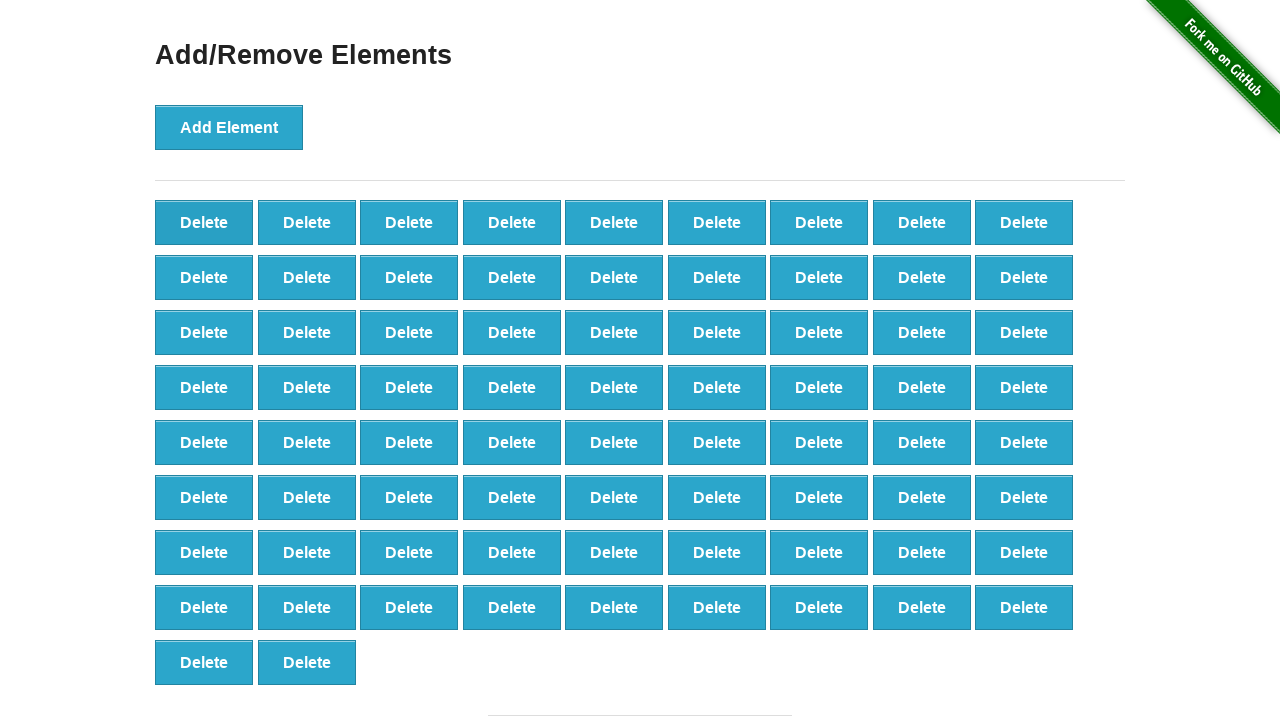

Clicked delete button (iteration 27/90) at (204, 222) on xpath=//*[@onclick='deleteElement()'] >> nth=0
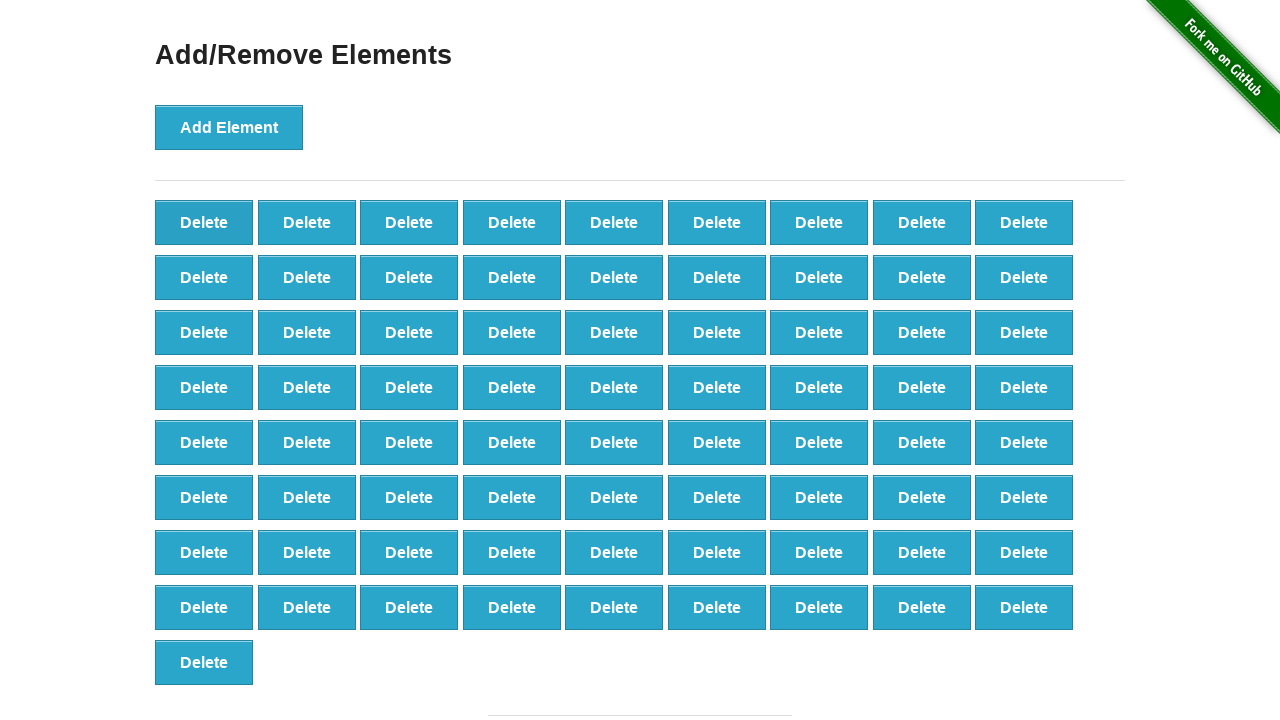

Clicked delete button (iteration 28/90) at (204, 222) on xpath=//*[@onclick='deleteElement()'] >> nth=0
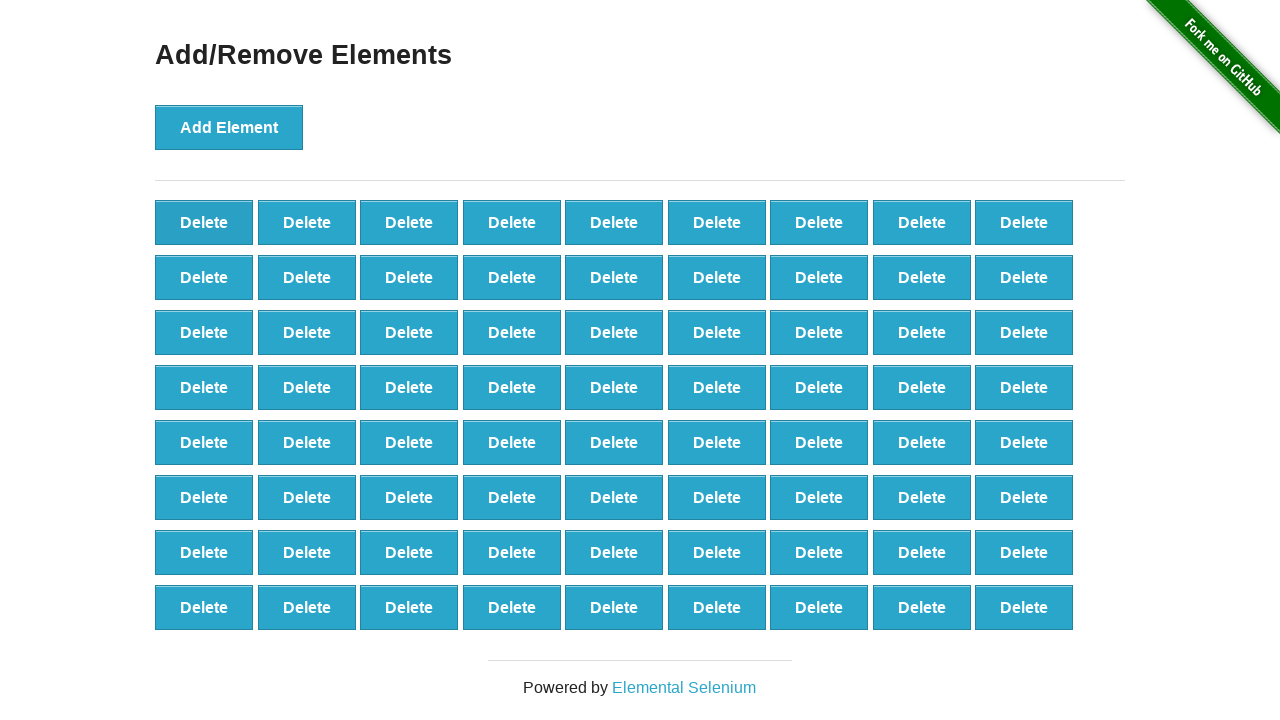

Clicked delete button (iteration 29/90) at (204, 222) on xpath=//*[@onclick='deleteElement()'] >> nth=0
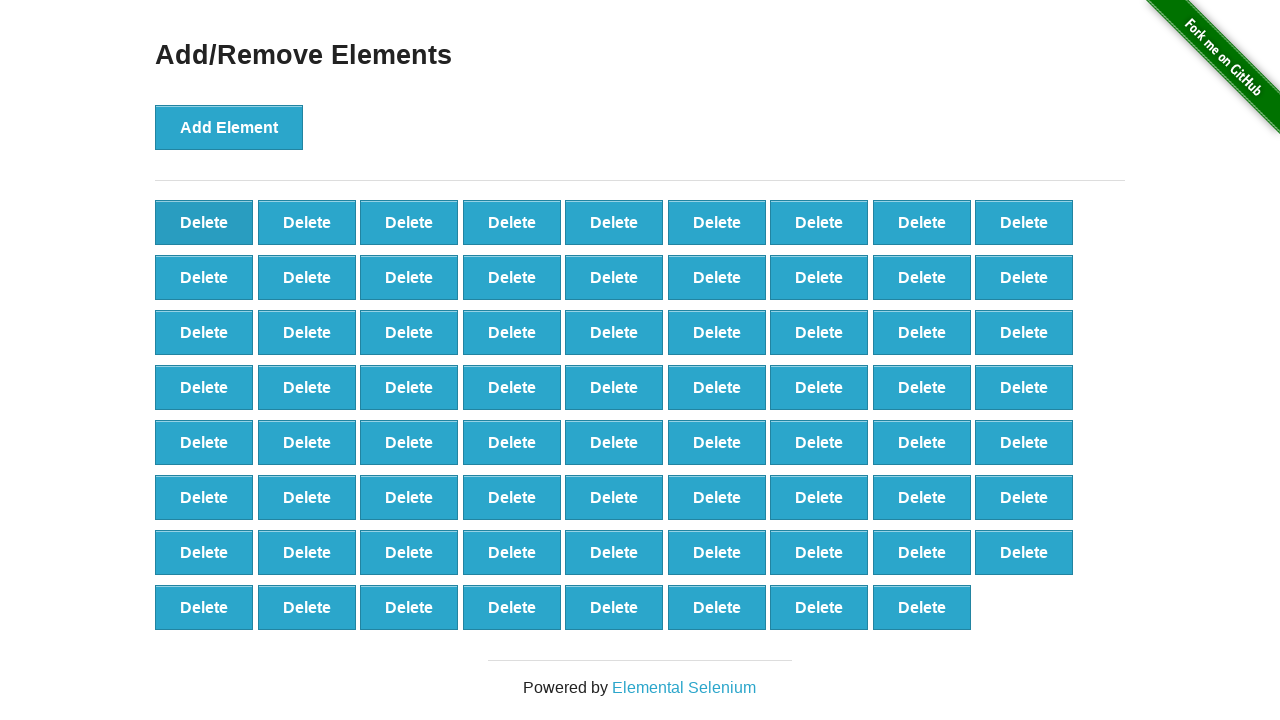

Clicked delete button (iteration 30/90) at (204, 222) on xpath=//*[@onclick='deleteElement()'] >> nth=0
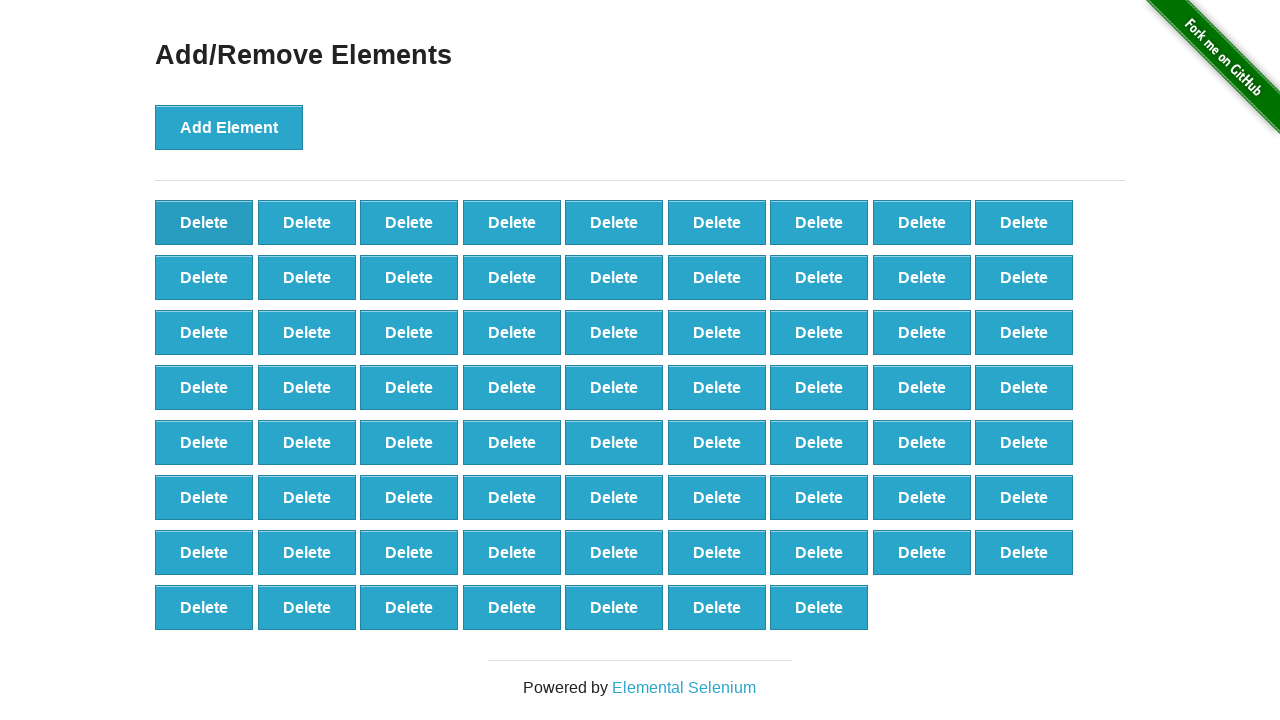

Clicked delete button (iteration 31/90) at (204, 222) on xpath=//*[@onclick='deleteElement()'] >> nth=0
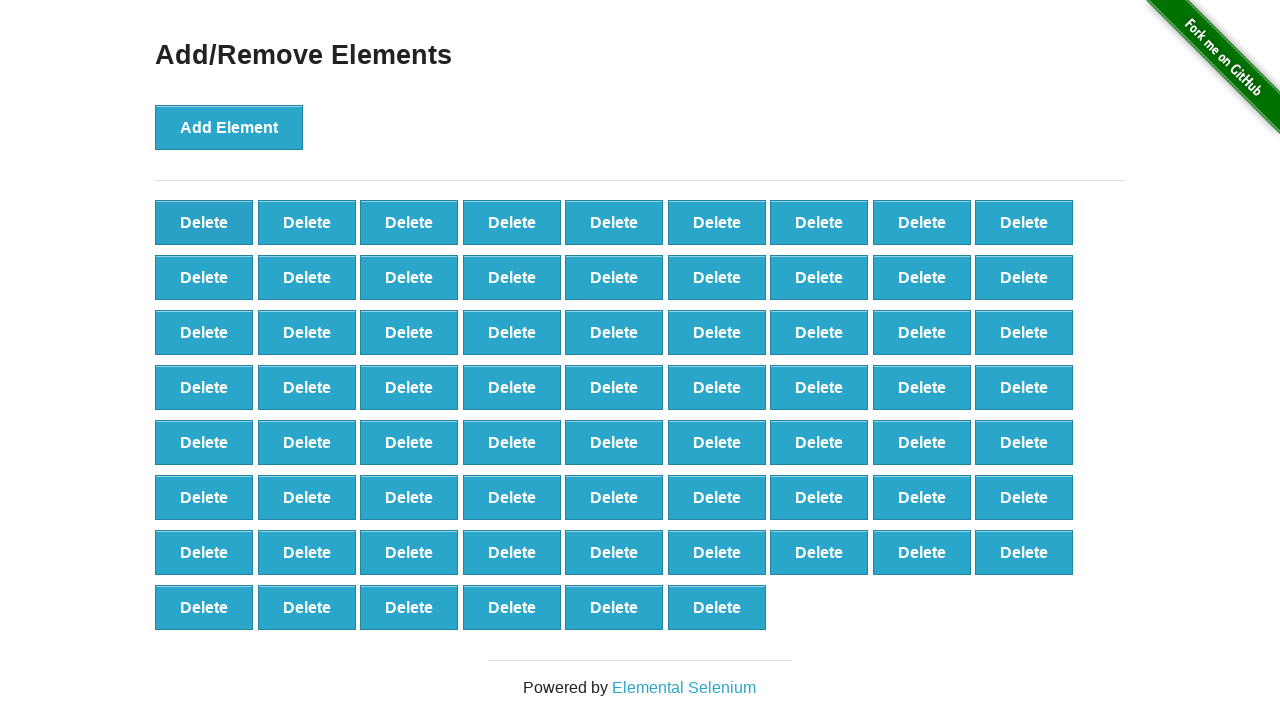

Clicked delete button (iteration 32/90) at (204, 222) on xpath=//*[@onclick='deleteElement()'] >> nth=0
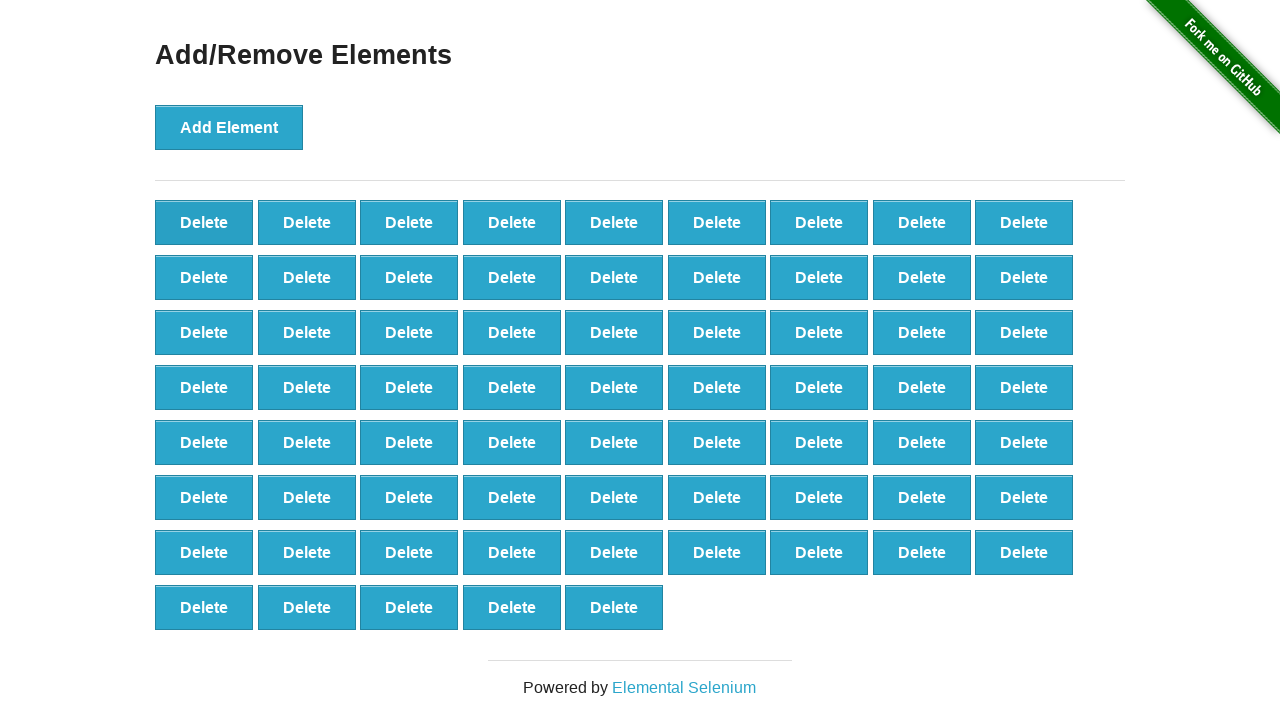

Clicked delete button (iteration 33/90) at (204, 222) on xpath=//*[@onclick='deleteElement()'] >> nth=0
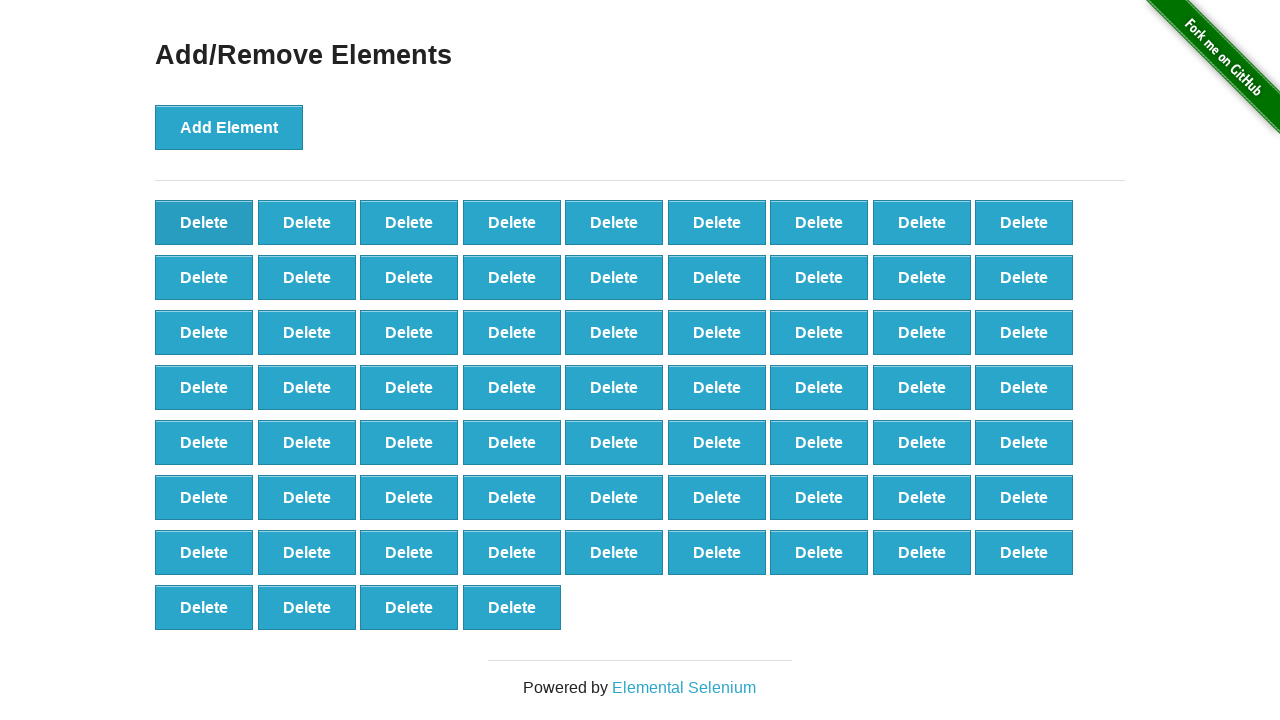

Clicked delete button (iteration 34/90) at (204, 222) on xpath=//*[@onclick='deleteElement()'] >> nth=0
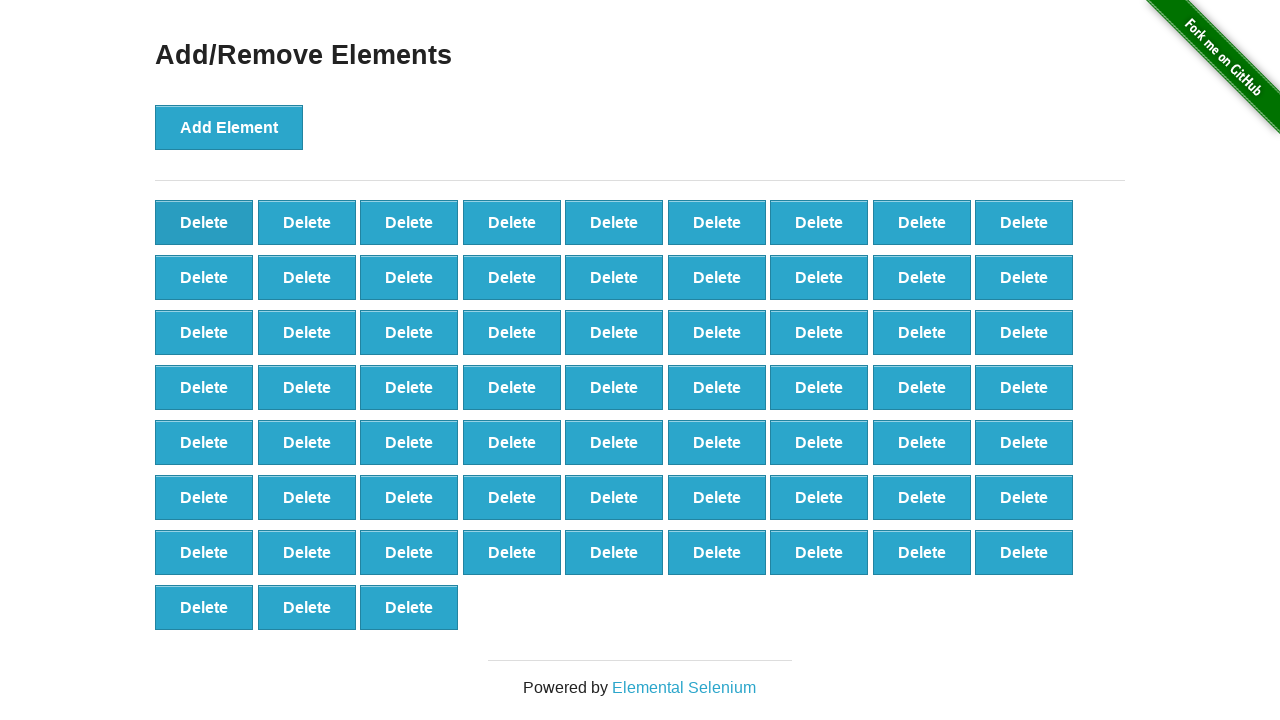

Clicked delete button (iteration 35/90) at (204, 222) on xpath=//*[@onclick='deleteElement()'] >> nth=0
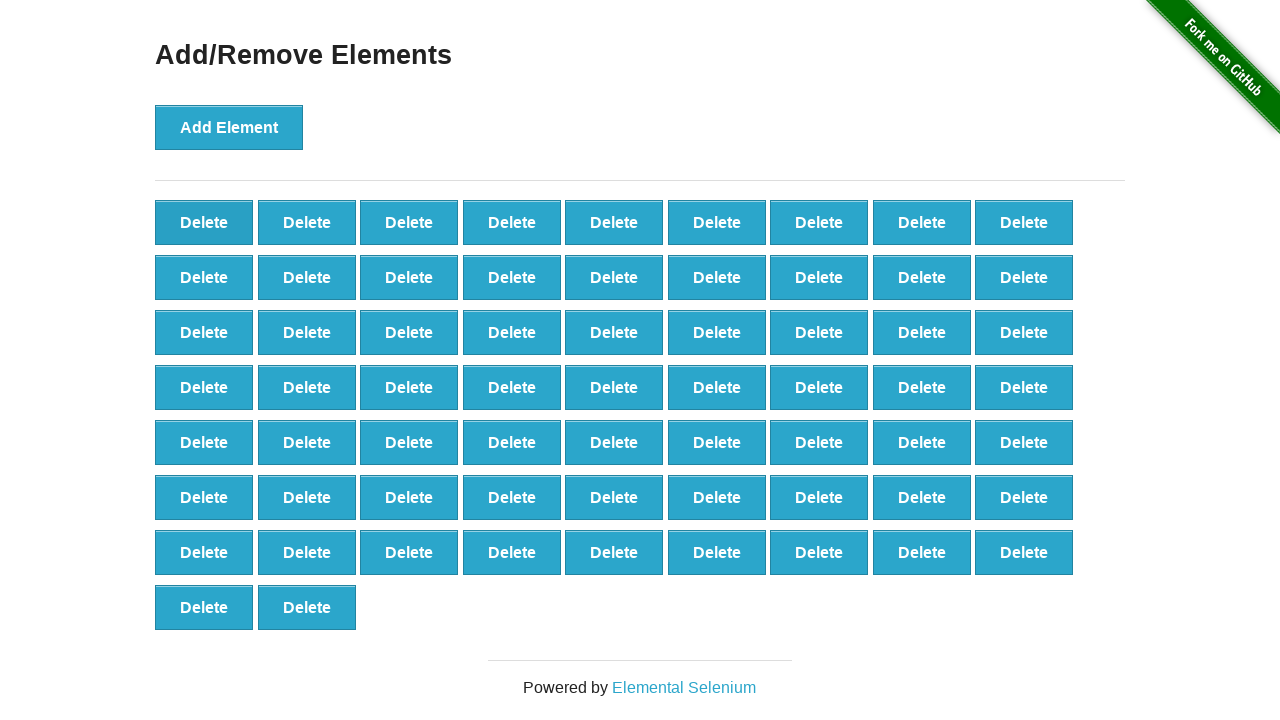

Clicked delete button (iteration 36/90) at (204, 222) on xpath=//*[@onclick='deleteElement()'] >> nth=0
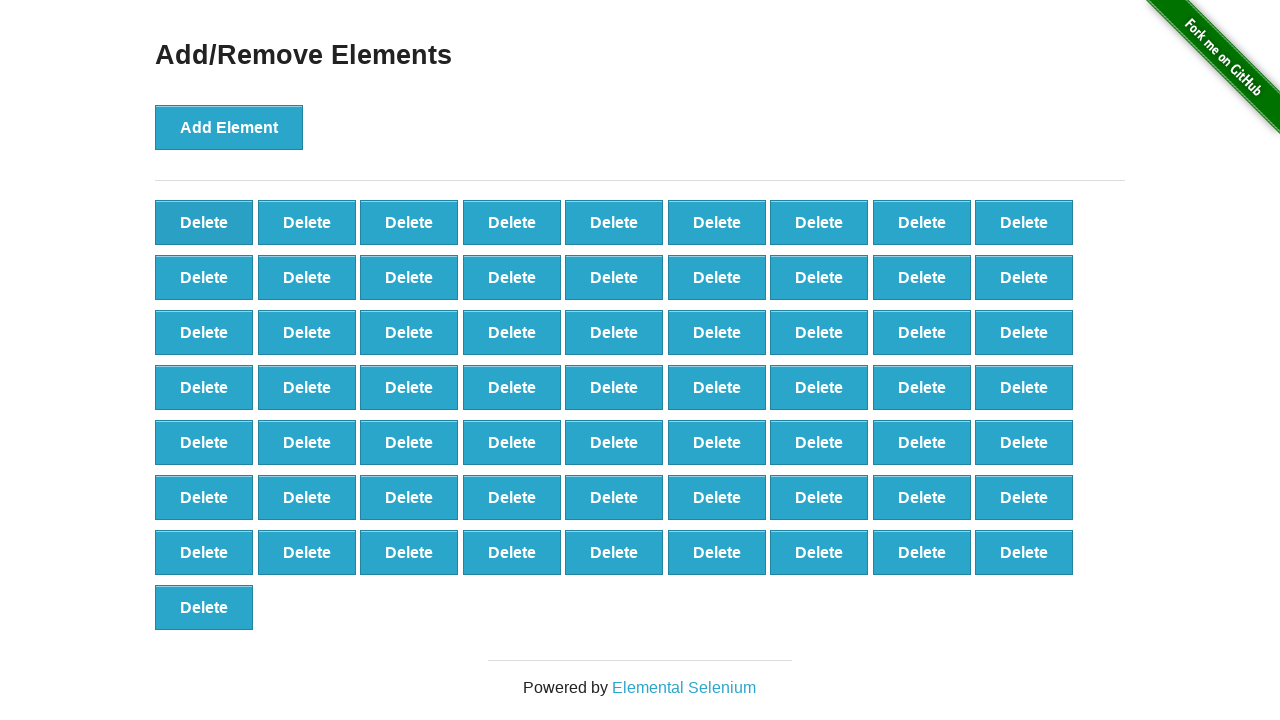

Clicked delete button (iteration 37/90) at (204, 222) on xpath=//*[@onclick='deleteElement()'] >> nth=0
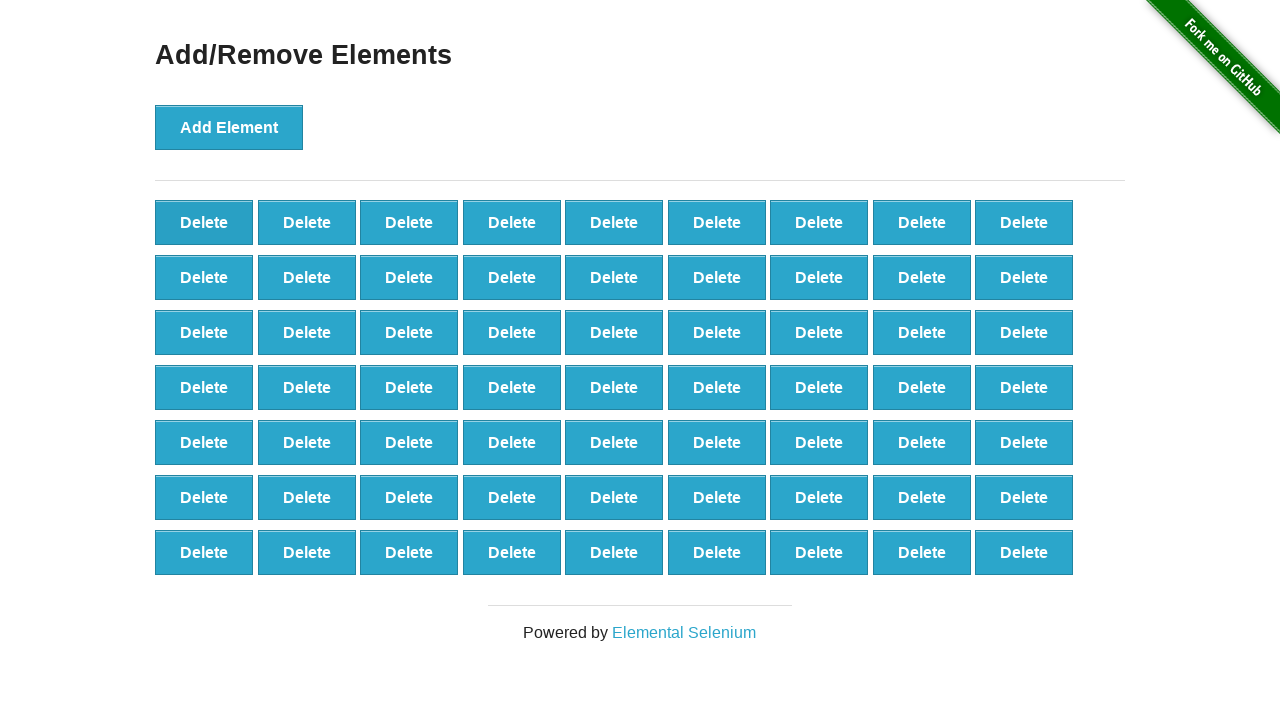

Clicked delete button (iteration 38/90) at (204, 222) on xpath=//*[@onclick='deleteElement()'] >> nth=0
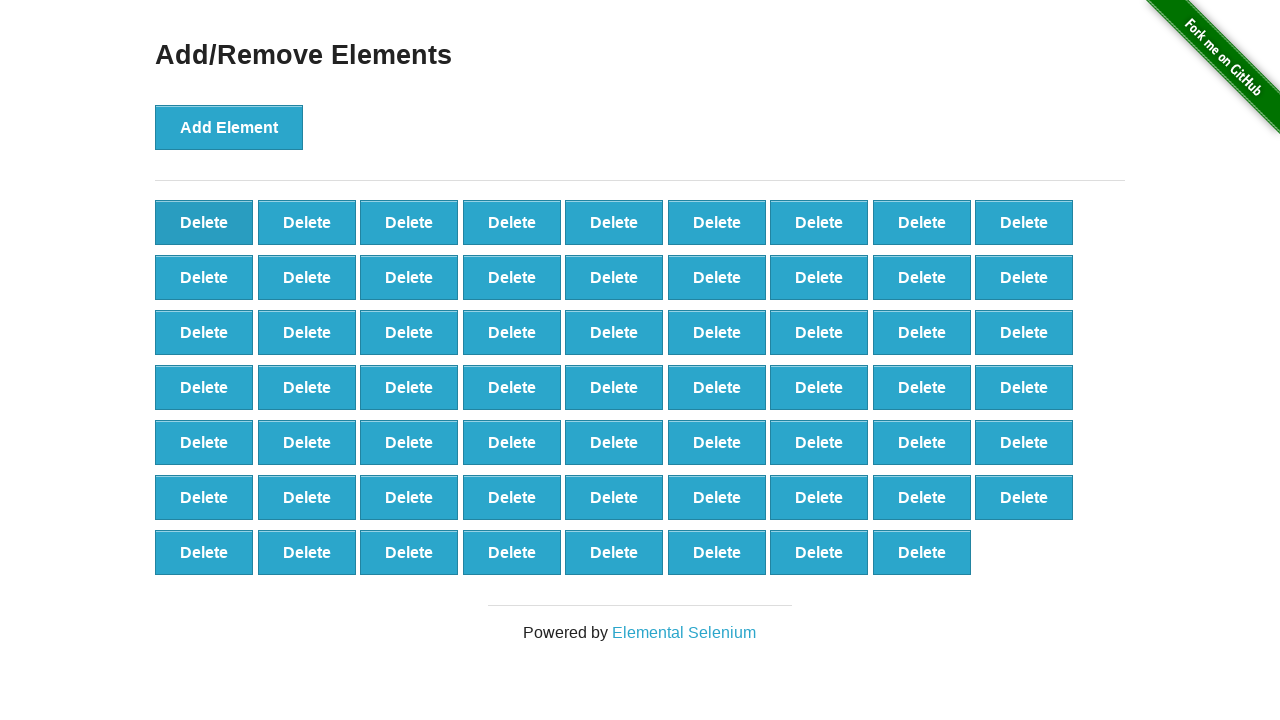

Clicked delete button (iteration 39/90) at (204, 222) on xpath=//*[@onclick='deleteElement()'] >> nth=0
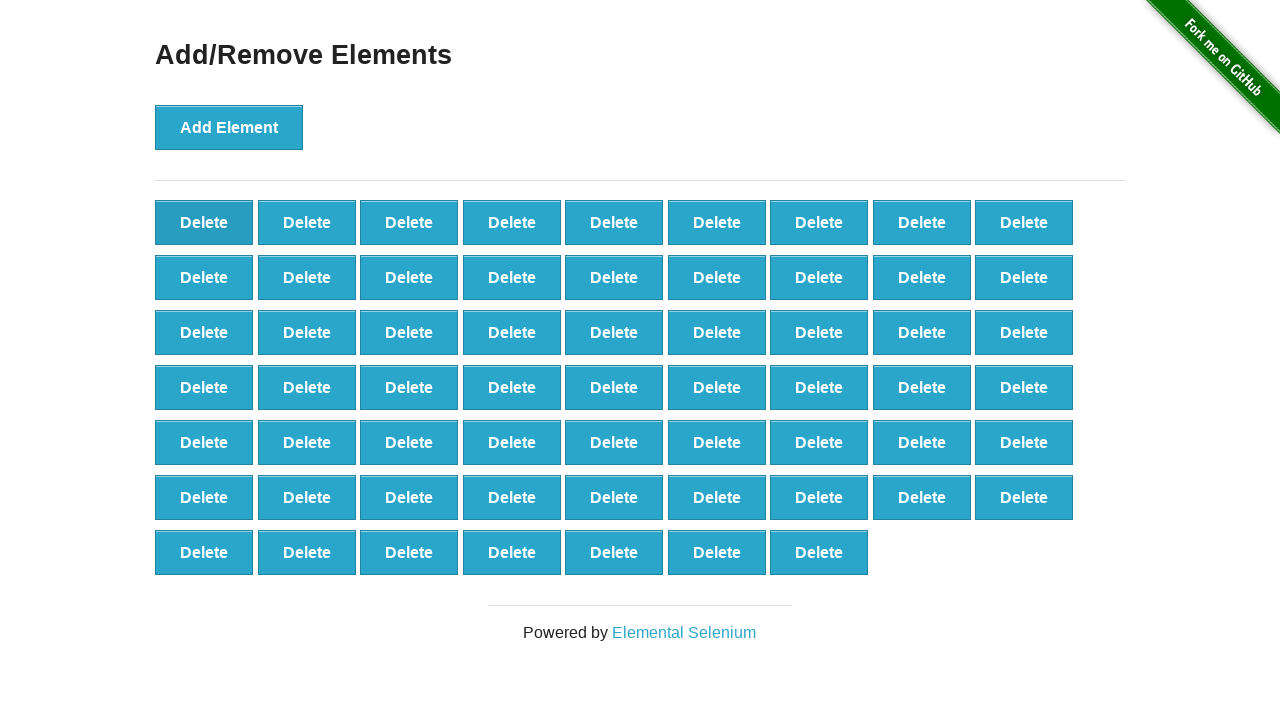

Clicked delete button (iteration 40/90) at (204, 222) on xpath=//*[@onclick='deleteElement()'] >> nth=0
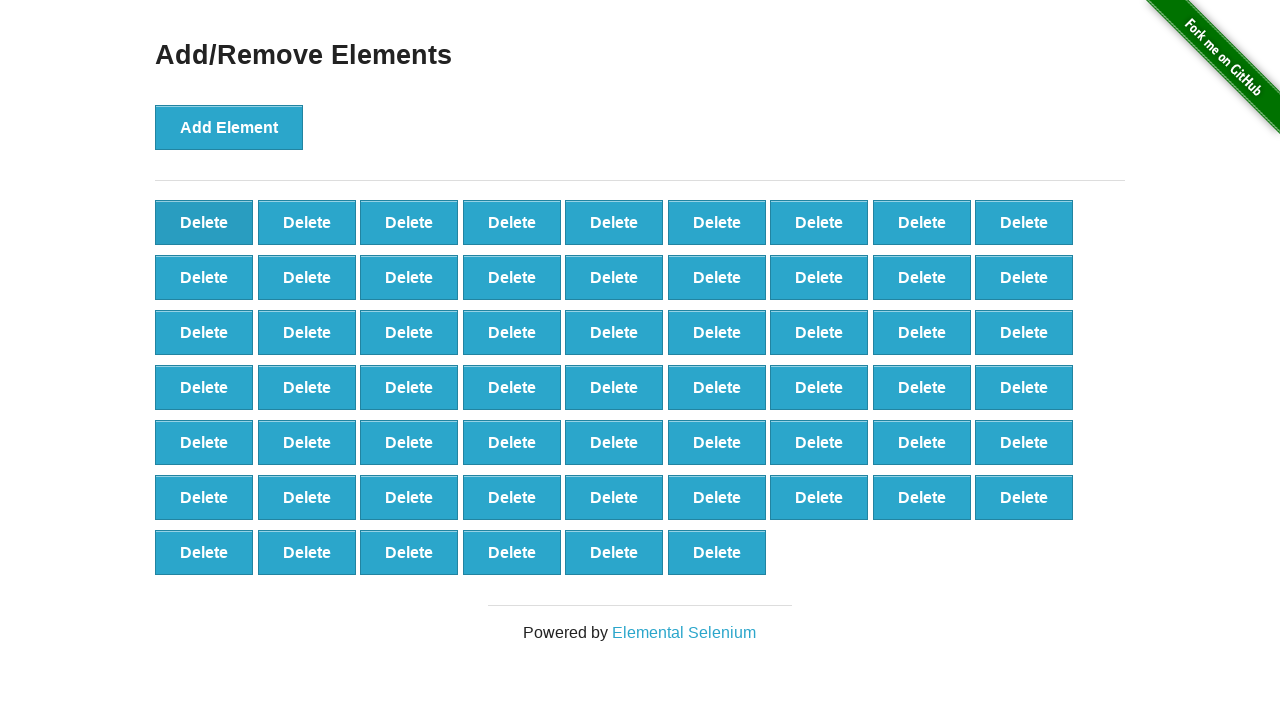

Clicked delete button (iteration 41/90) at (204, 222) on xpath=//*[@onclick='deleteElement()'] >> nth=0
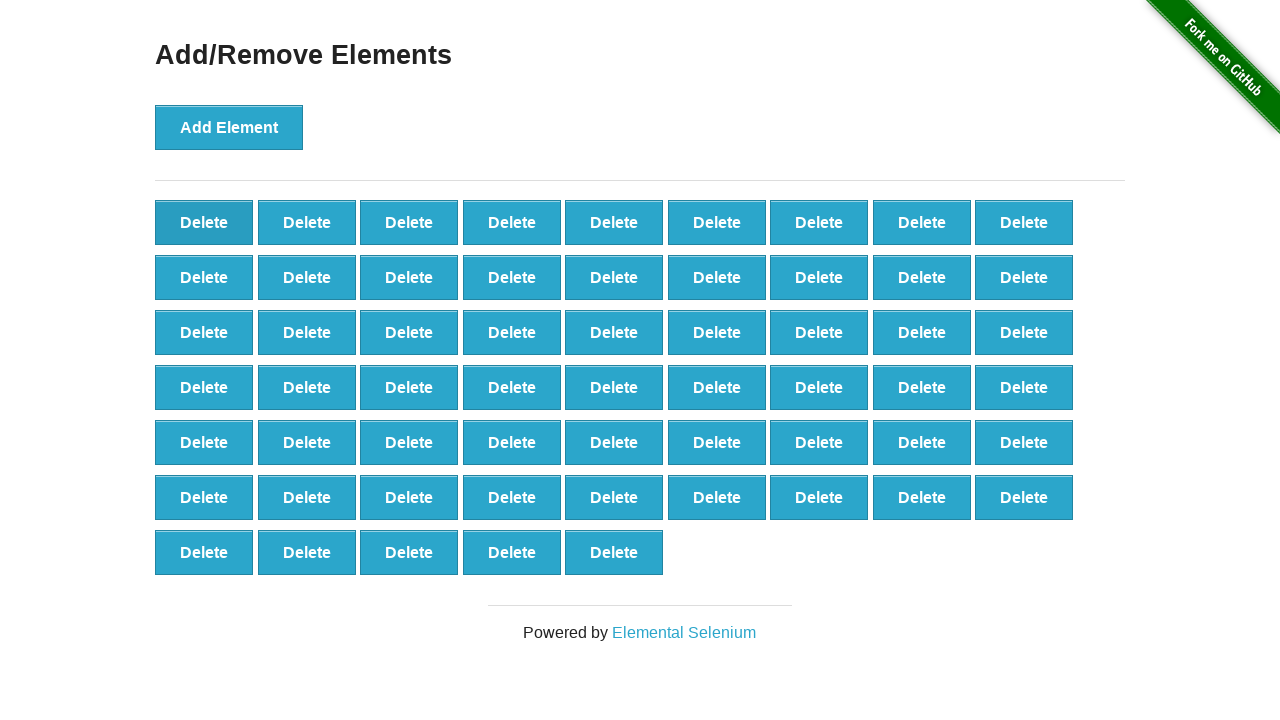

Clicked delete button (iteration 42/90) at (204, 222) on xpath=//*[@onclick='deleteElement()'] >> nth=0
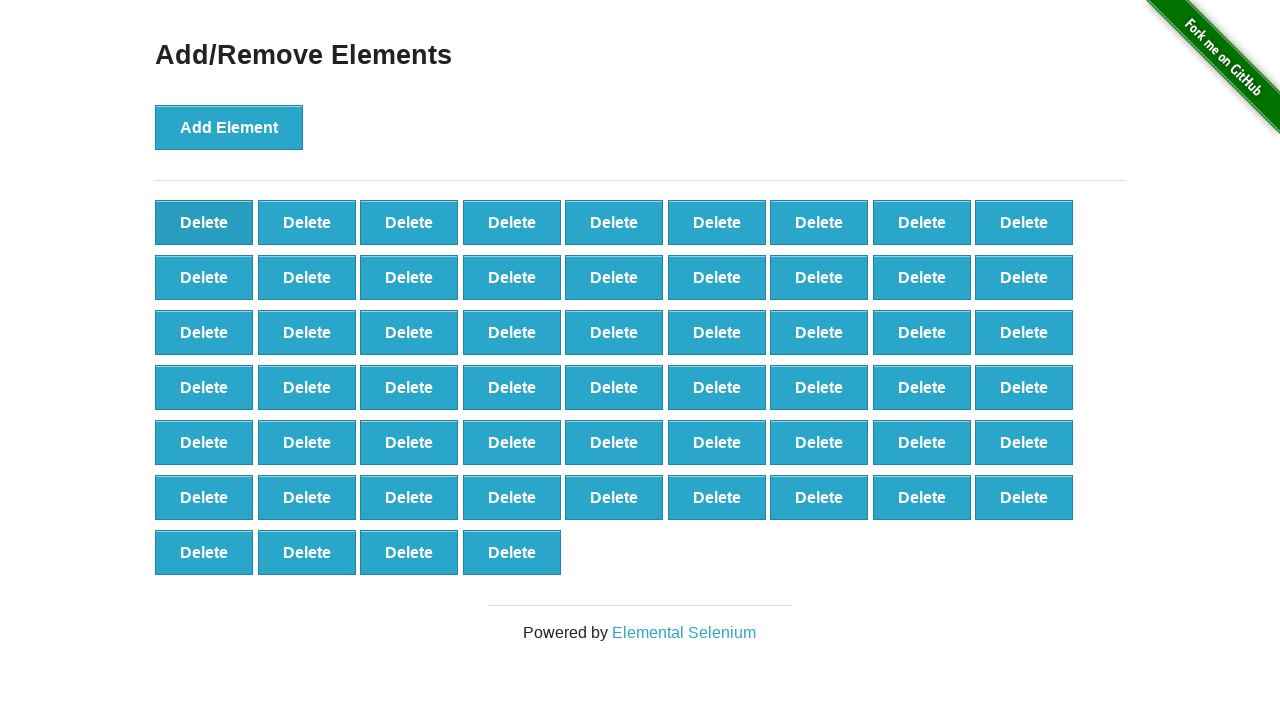

Clicked delete button (iteration 43/90) at (204, 222) on xpath=//*[@onclick='deleteElement()'] >> nth=0
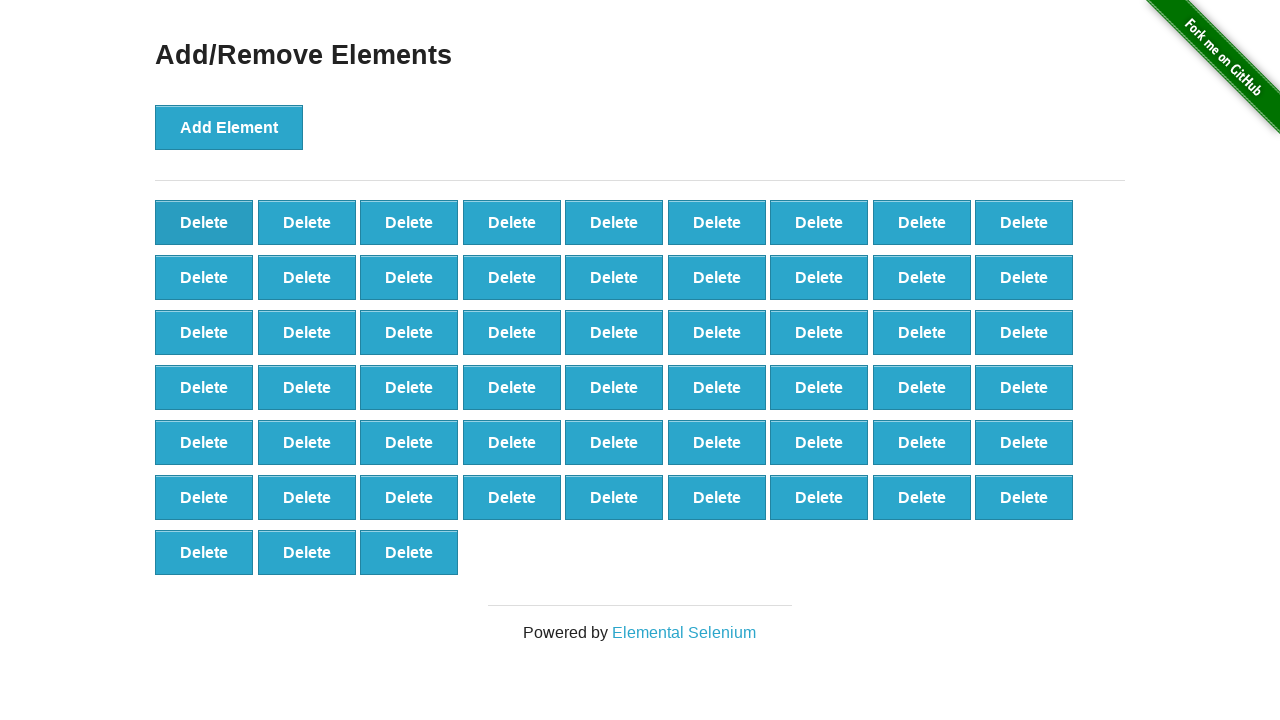

Clicked delete button (iteration 44/90) at (204, 222) on xpath=//*[@onclick='deleteElement()'] >> nth=0
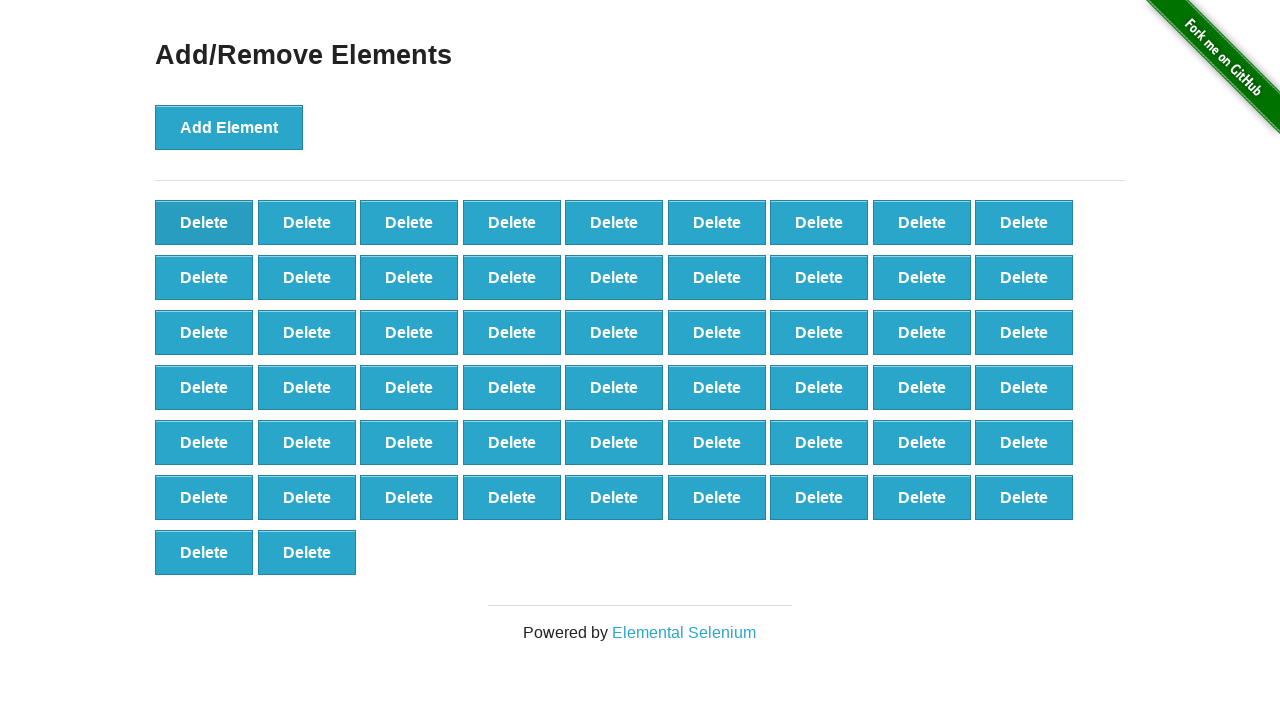

Clicked delete button (iteration 45/90) at (204, 222) on xpath=//*[@onclick='deleteElement()'] >> nth=0
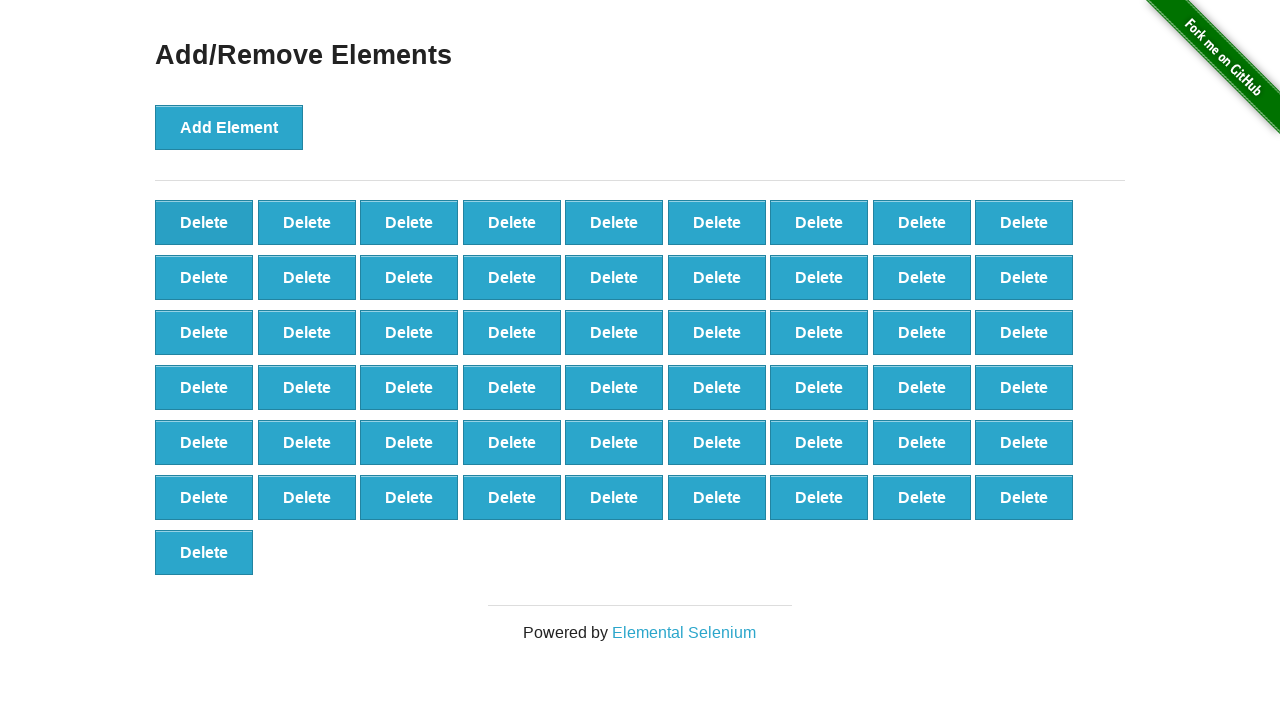

Clicked delete button (iteration 46/90) at (204, 222) on xpath=//*[@onclick='deleteElement()'] >> nth=0
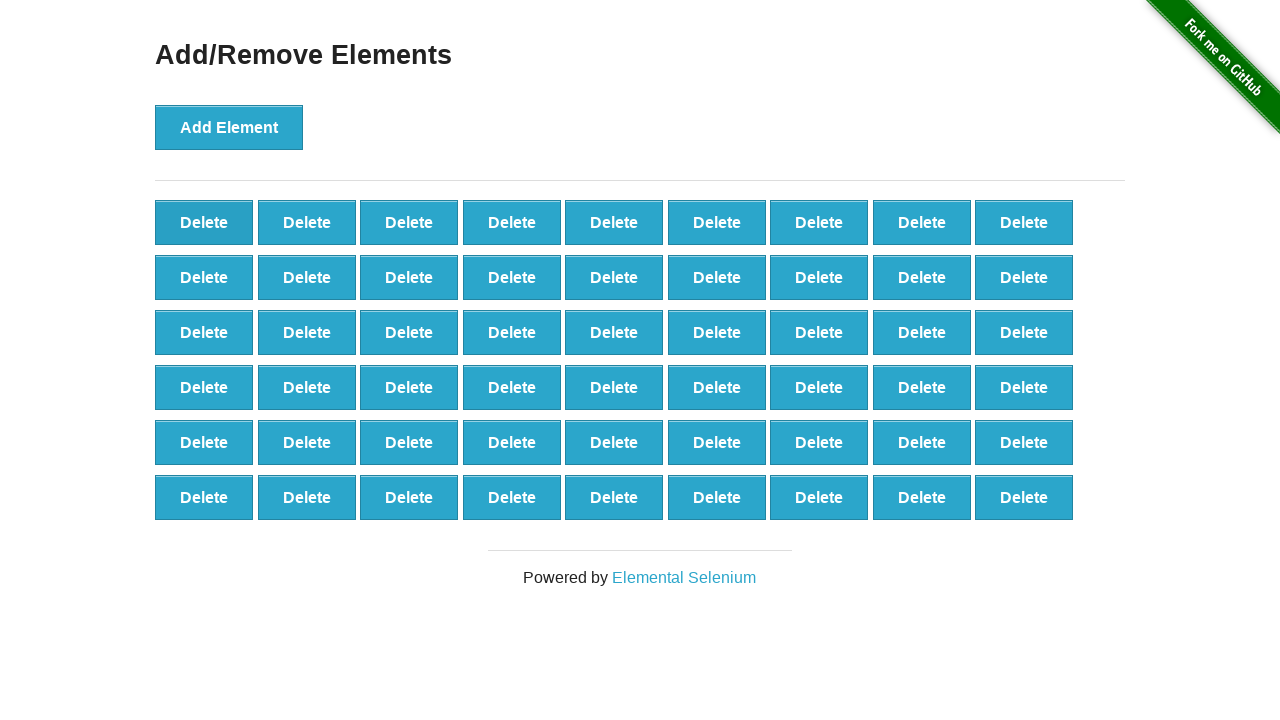

Clicked delete button (iteration 47/90) at (204, 222) on xpath=//*[@onclick='deleteElement()'] >> nth=0
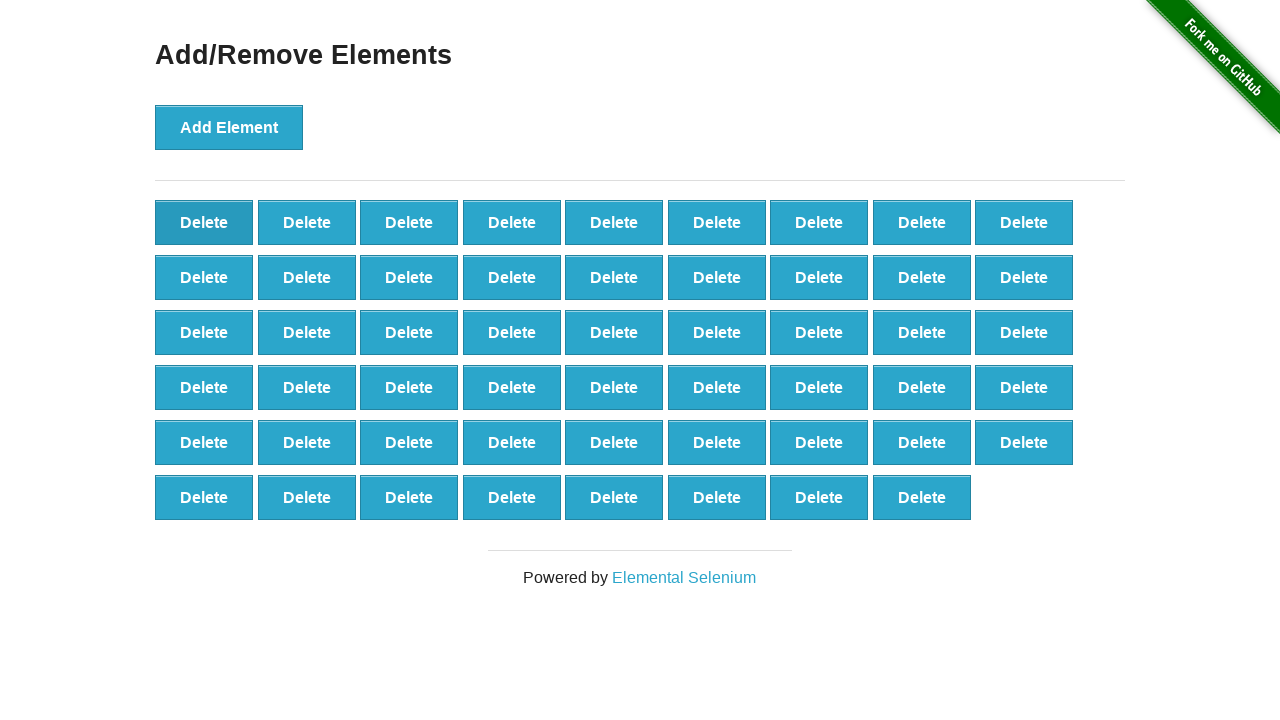

Clicked delete button (iteration 48/90) at (204, 222) on xpath=//*[@onclick='deleteElement()'] >> nth=0
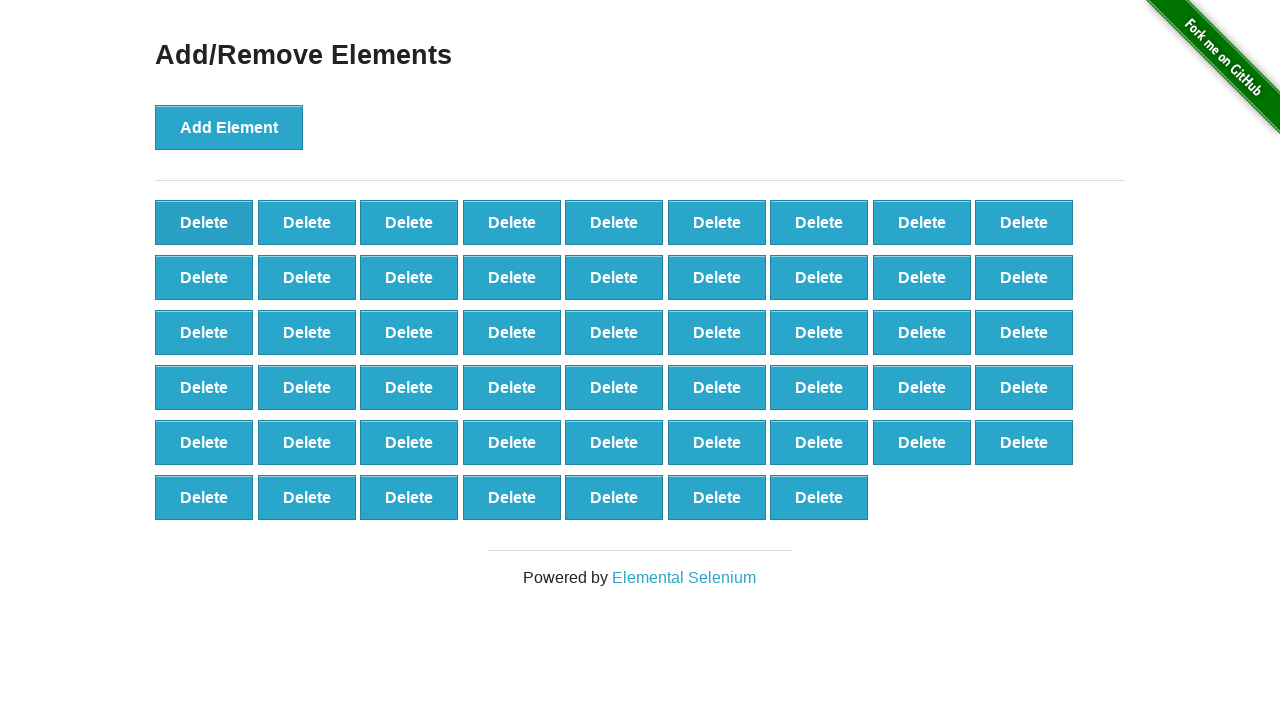

Clicked delete button (iteration 49/90) at (204, 222) on xpath=//*[@onclick='deleteElement()'] >> nth=0
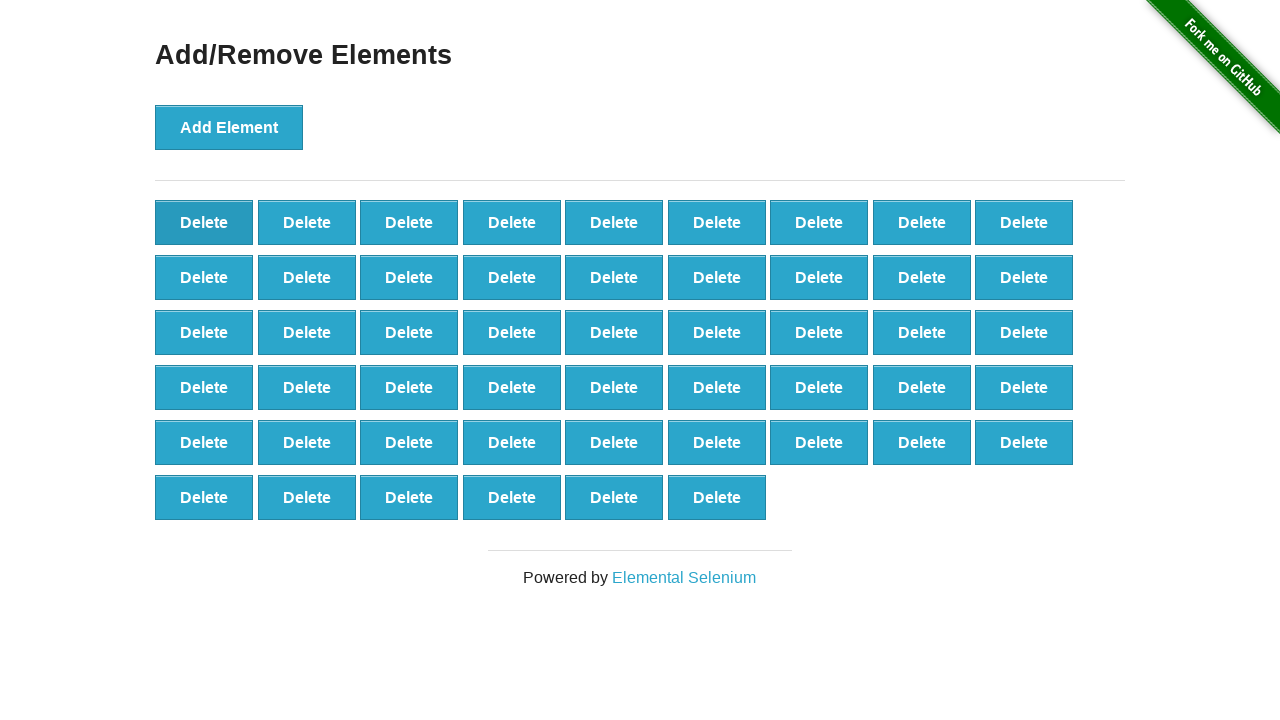

Clicked delete button (iteration 50/90) at (204, 222) on xpath=//*[@onclick='deleteElement()'] >> nth=0
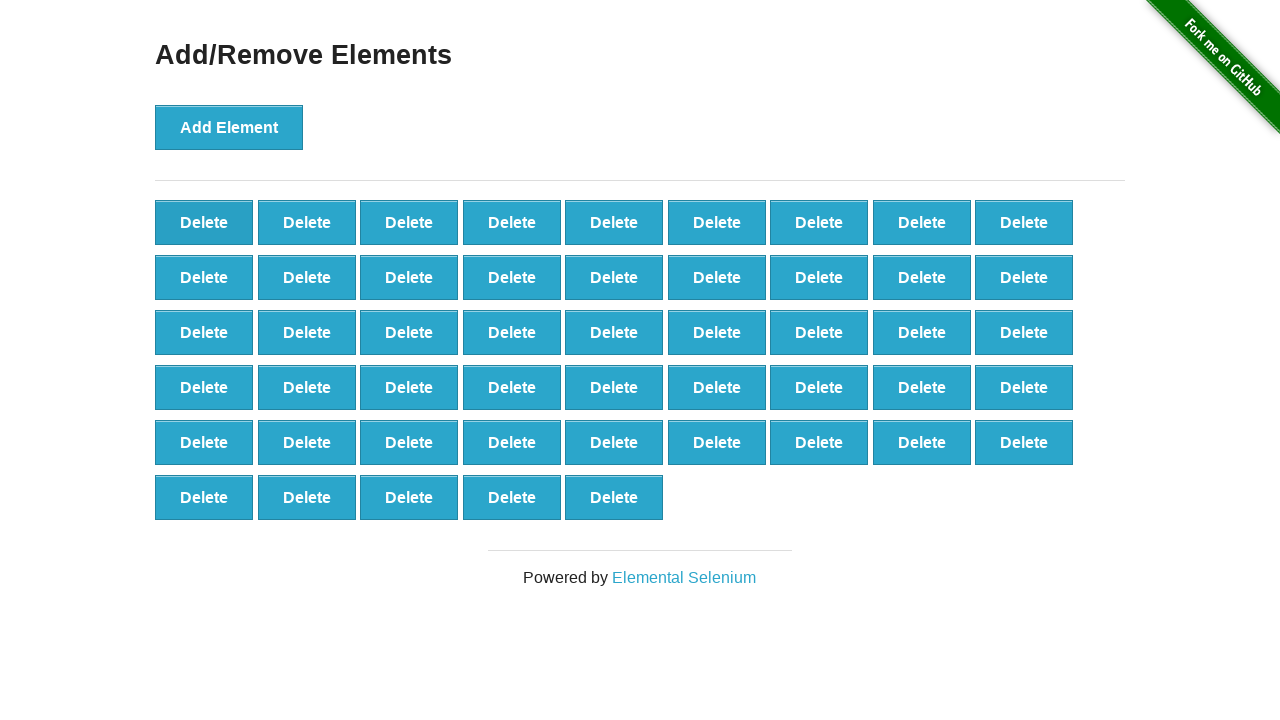

Clicked delete button (iteration 51/90) at (204, 222) on xpath=//*[@onclick='deleteElement()'] >> nth=0
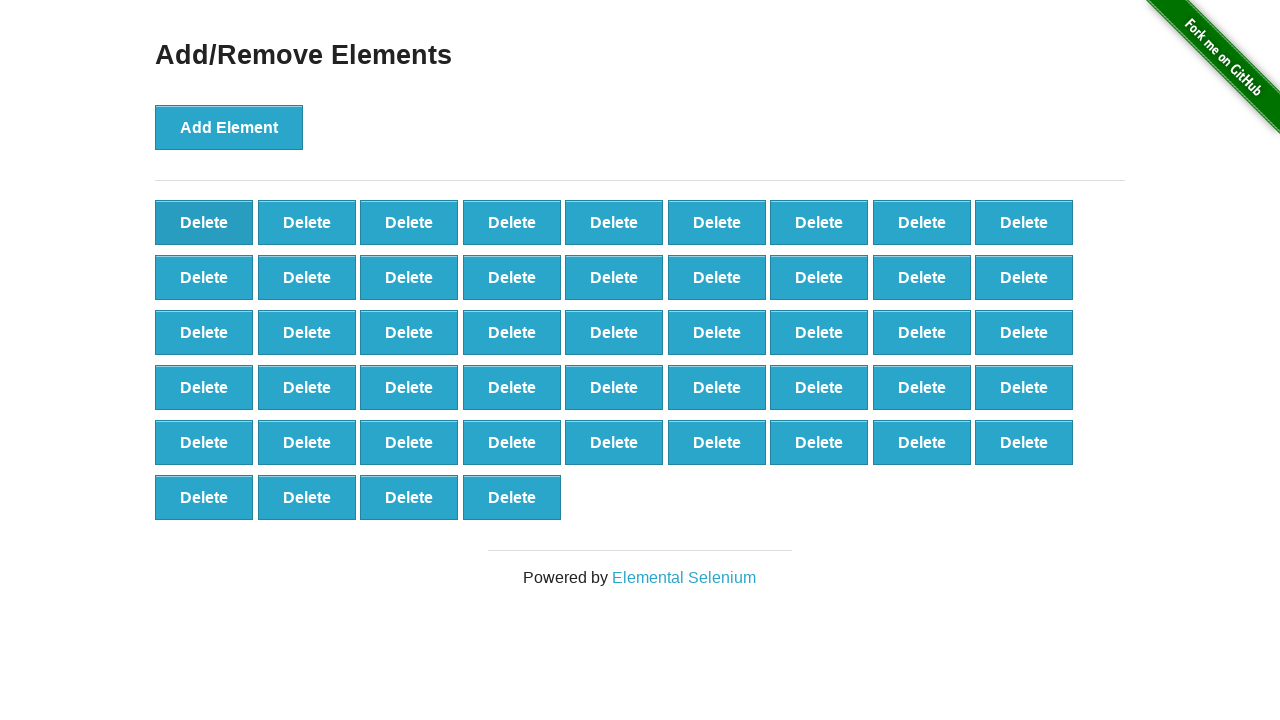

Clicked delete button (iteration 52/90) at (204, 222) on xpath=//*[@onclick='deleteElement()'] >> nth=0
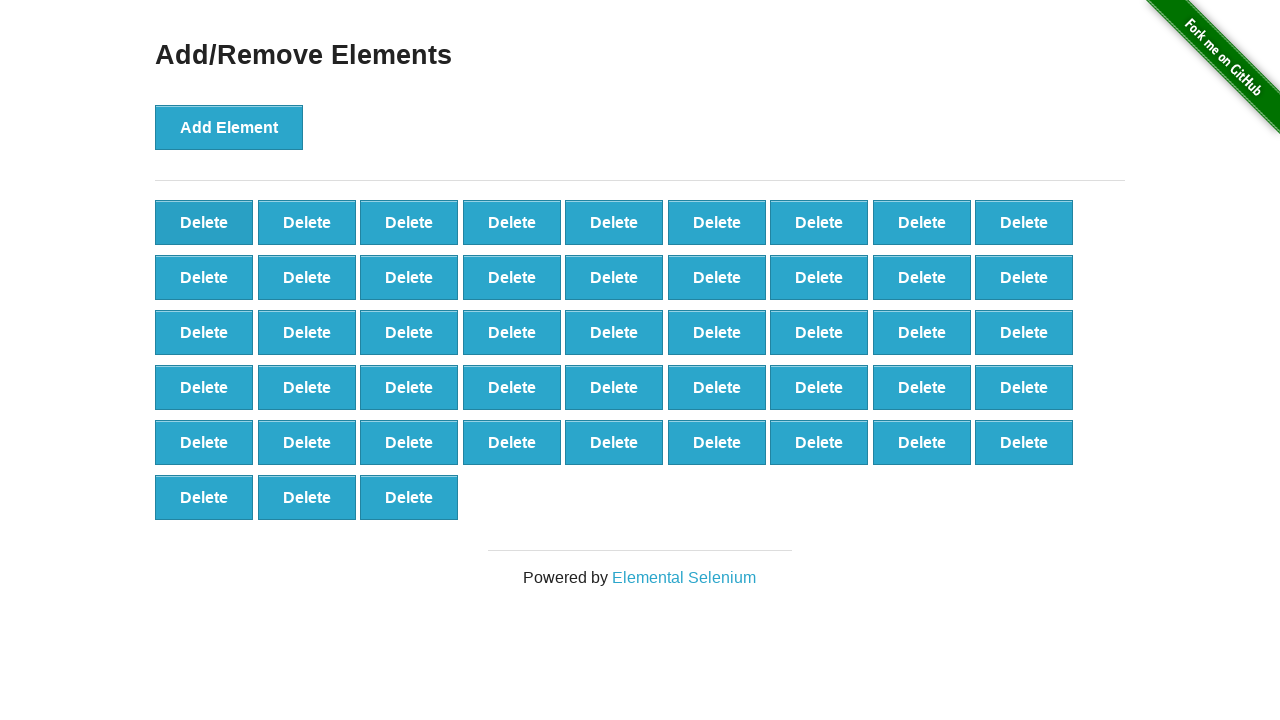

Clicked delete button (iteration 53/90) at (204, 222) on xpath=//*[@onclick='deleteElement()'] >> nth=0
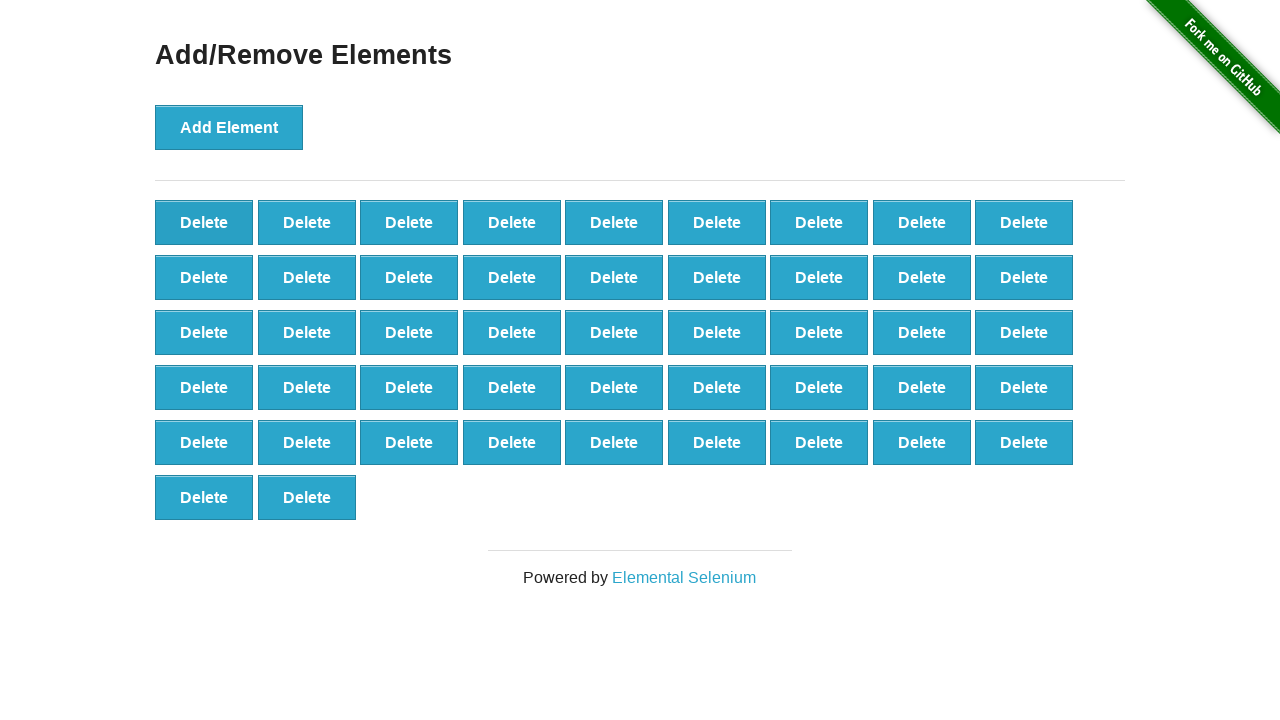

Clicked delete button (iteration 54/90) at (204, 222) on xpath=//*[@onclick='deleteElement()'] >> nth=0
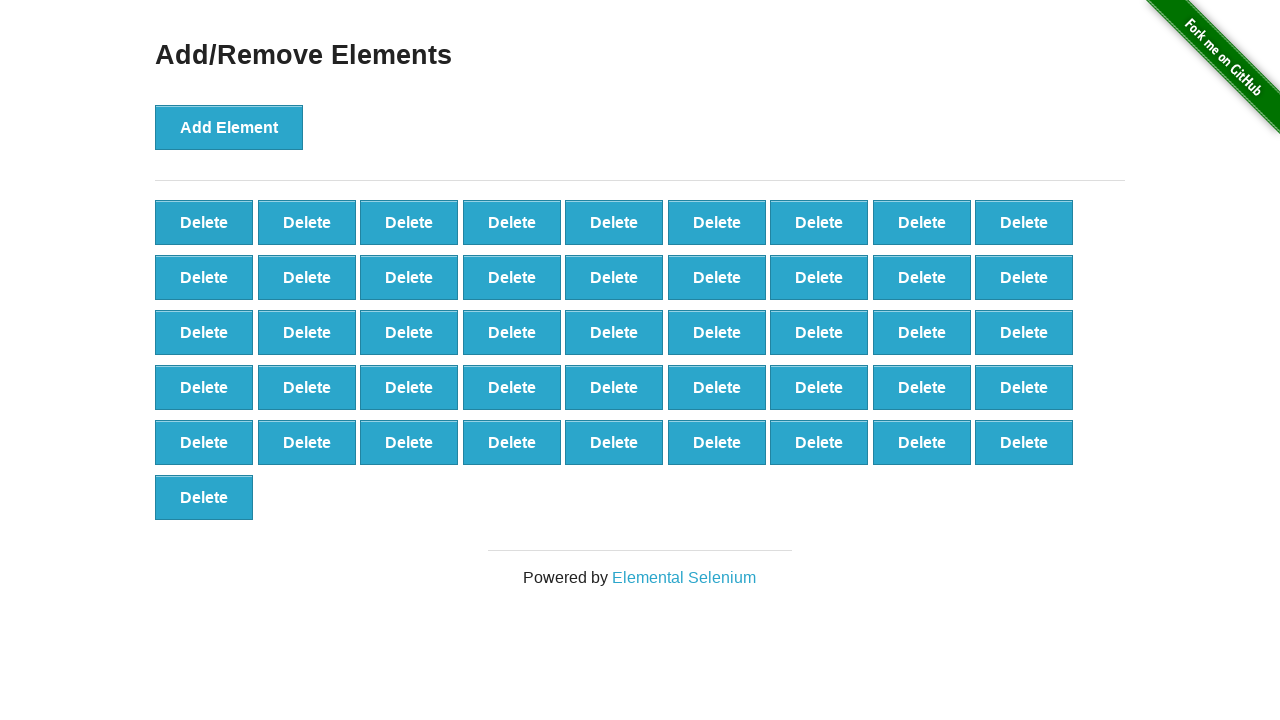

Clicked delete button (iteration 55/90) at (204, 222) on xpath=//*[@onclick='deleteElement()'] >> nth=0
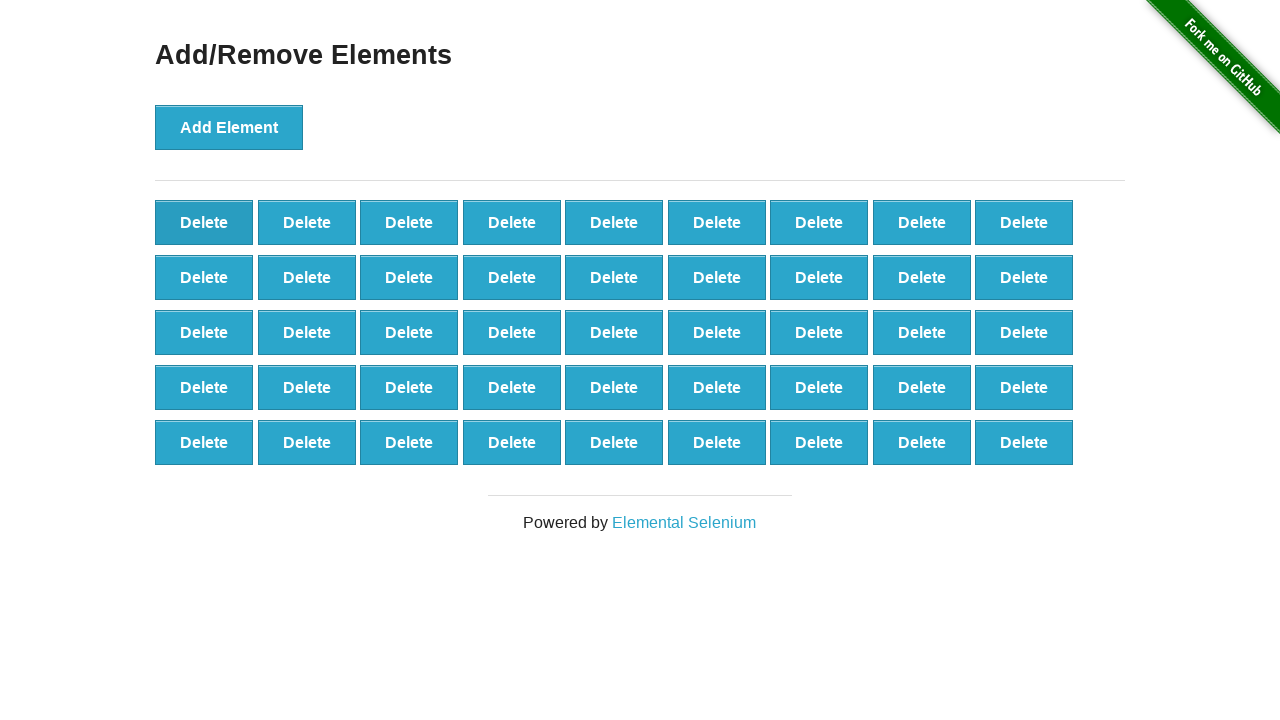

Clicked delete button (iteration 56/90) at (204, 222) on xpath=//*[@onclick='deleteElement()'] >> nth=0
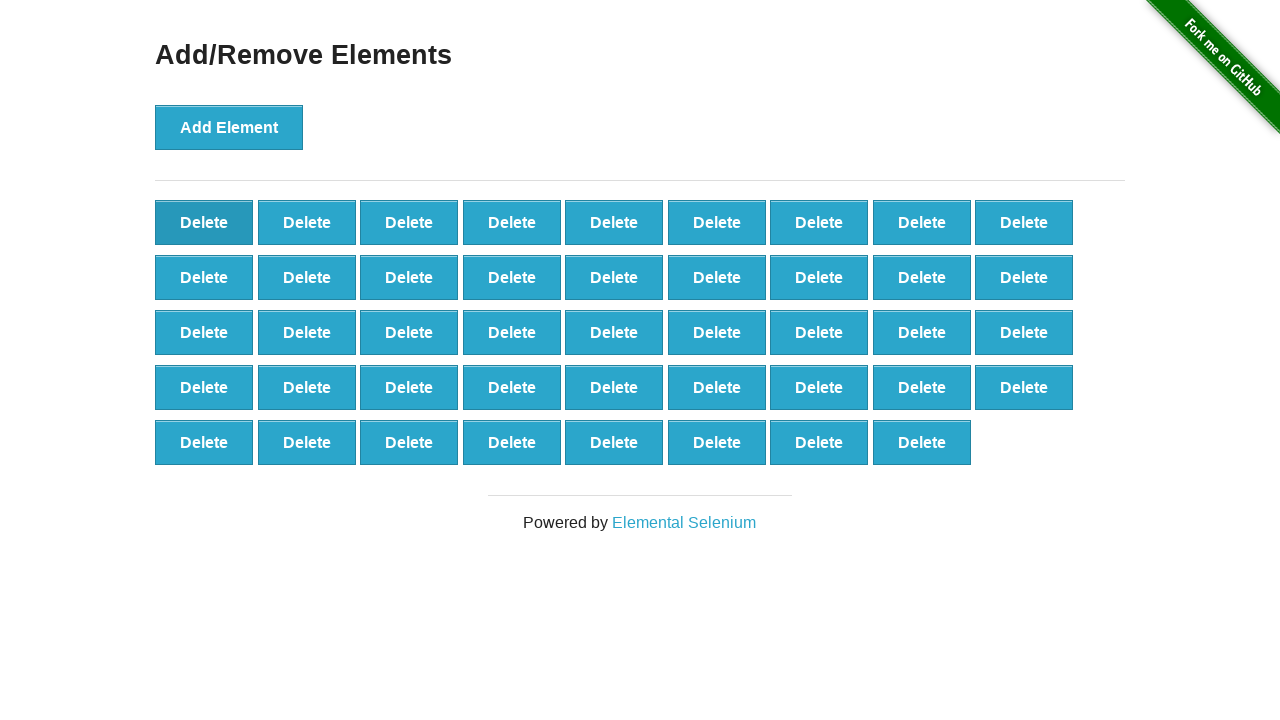

Clicked delete button (iteration 57/90) at (204, 222) on xpath=//*[@onclick='deleteElement()'] >> nth=0
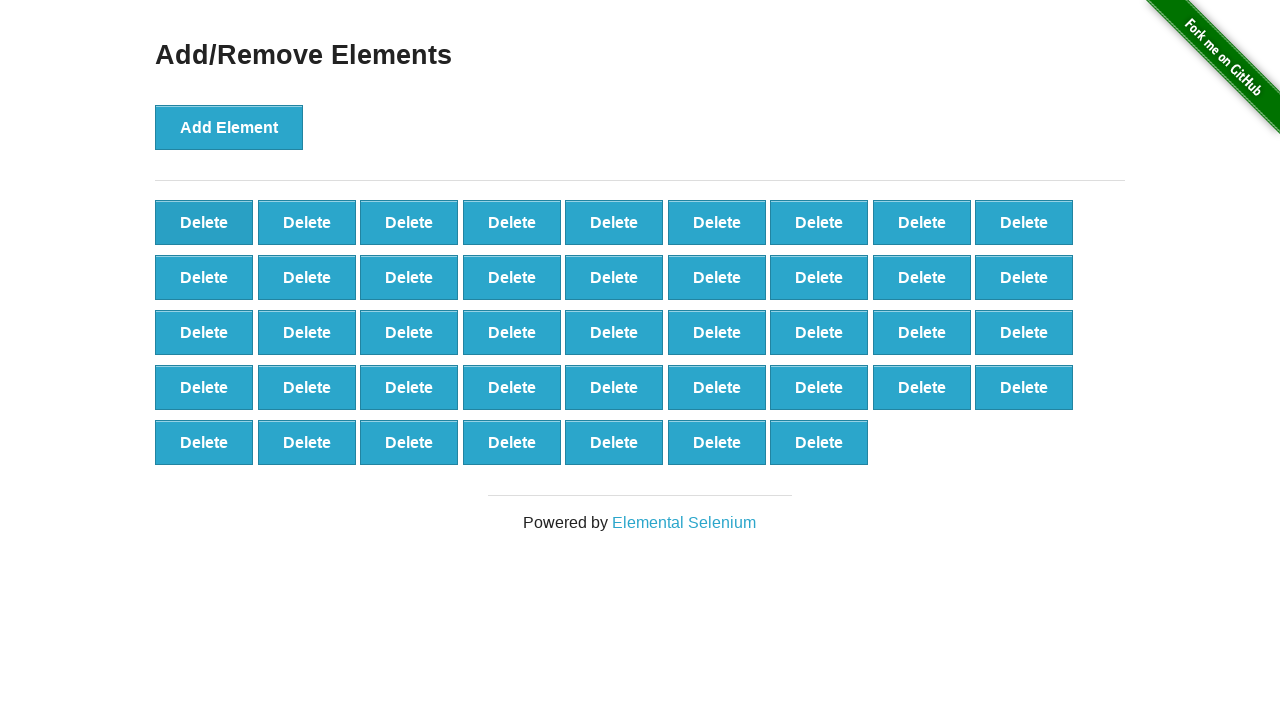

Clicked delete button (iteration 58/90) at (204, 222) on xpath=//*[@onclick='deleteElement()'] >> nth=0
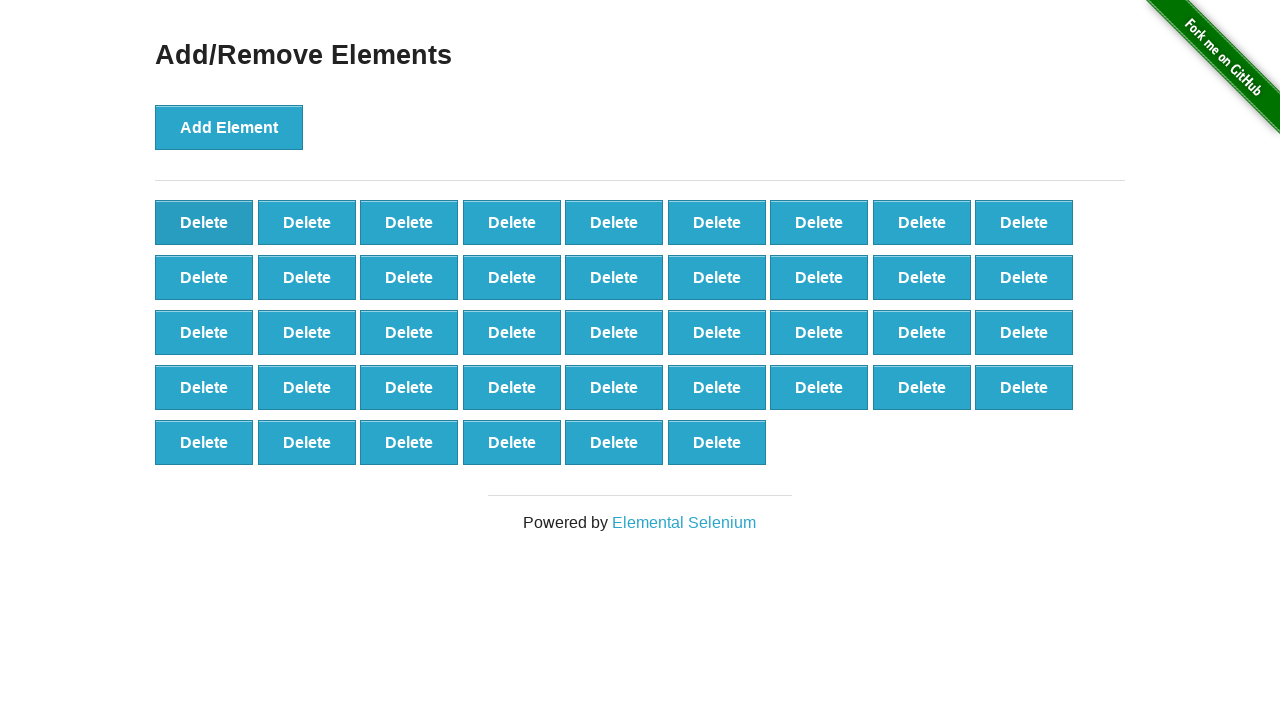

Clicked delete button (iteration 59/90) at (204, 222) on xpath=//*[@onclick='deleteElement()'] >> nth=0
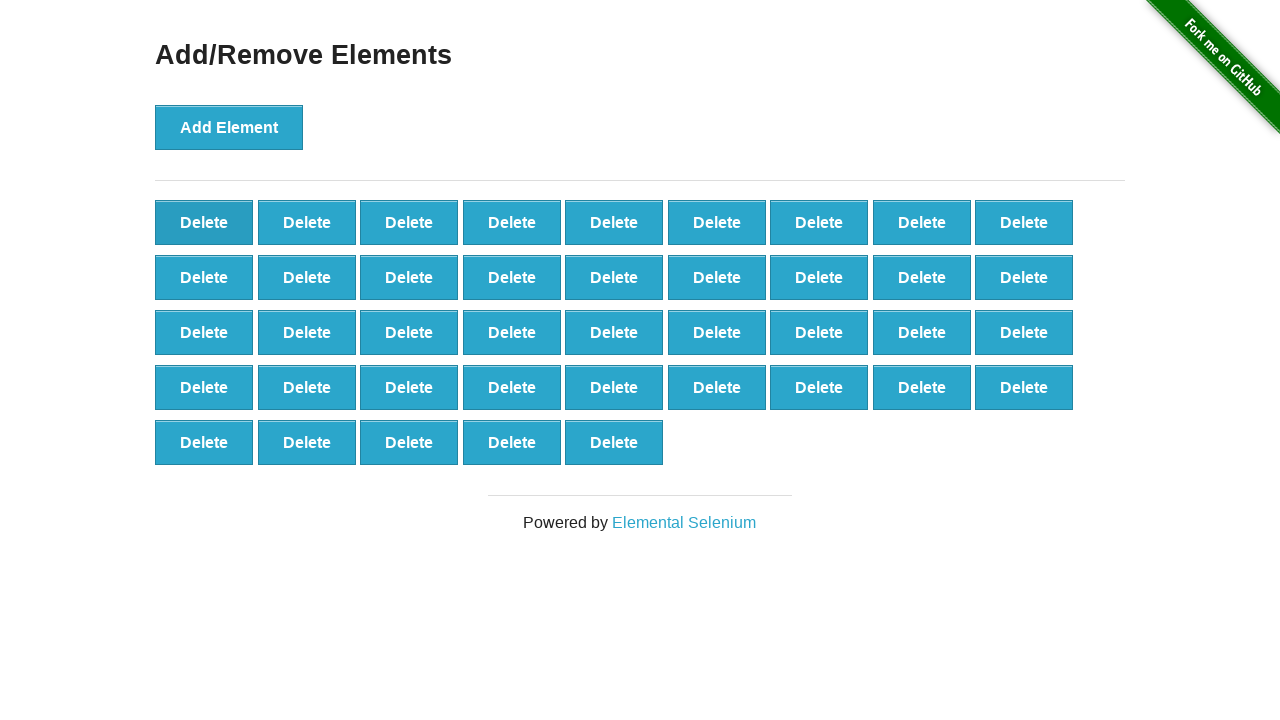

Clicked delete button (iteration 60/90) at (204, 222) on xpath=//*[@onclick='deleteElement()'] >> nth=0
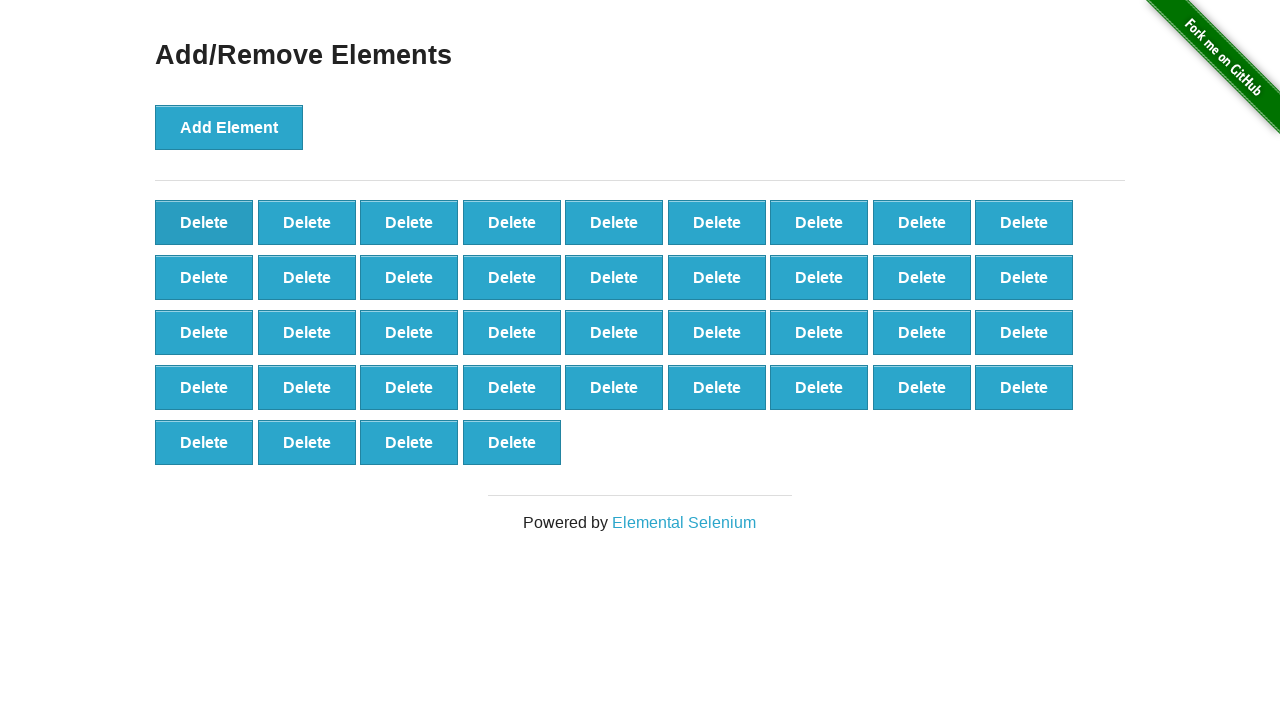

Clicked delete button (iteration 61/90) at (204, 222) on xpath=//*[@onclick='deleteElement()'] >> nth=0
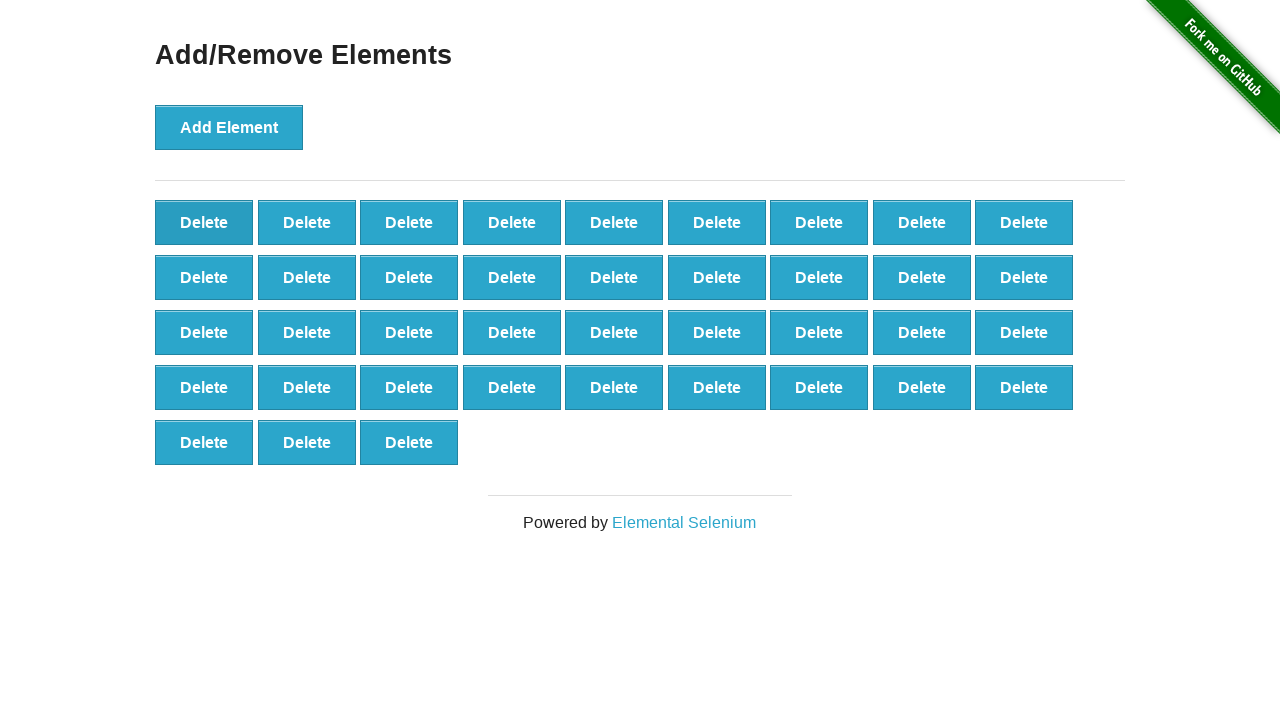

Clicked delete button (iteration 62/90) at (204, 222) on xpath=//*[@onclick='deleteElement()'] >> nth=0
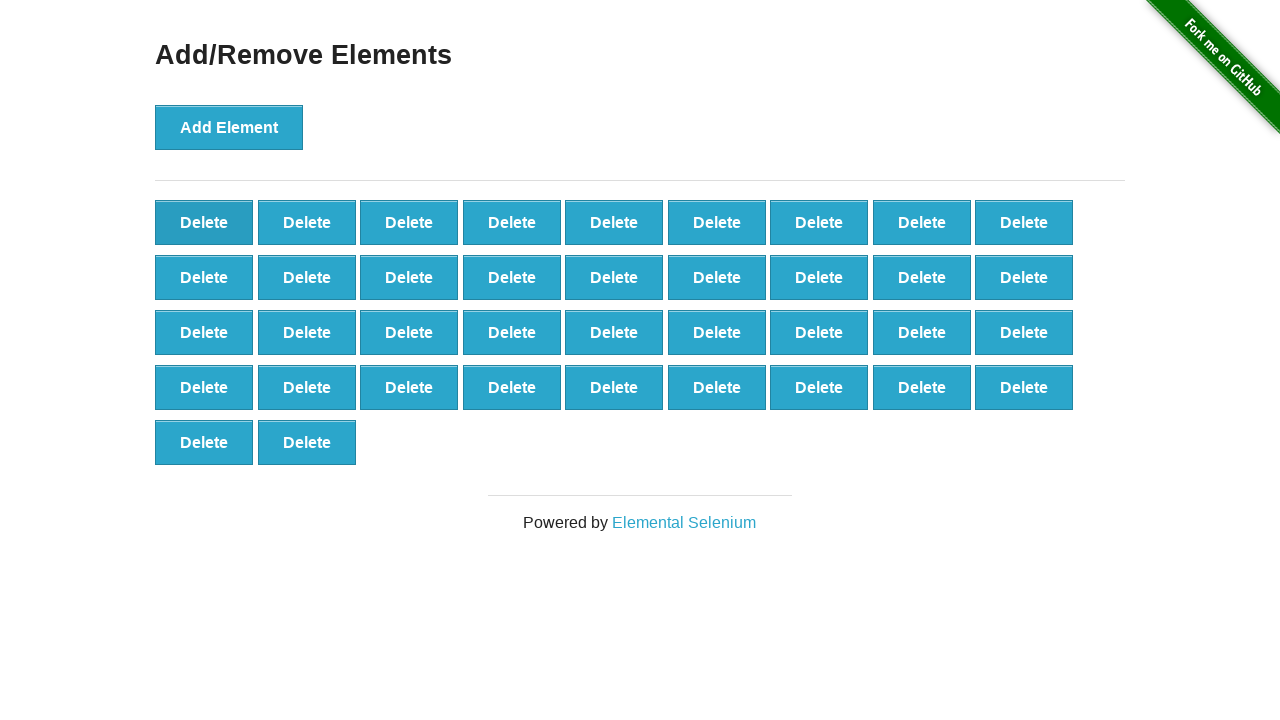

Clicked delete button (iteration 63/90) at (204, 222) on xpath=//*[@onclick='deleteElement()'] >> nth=0
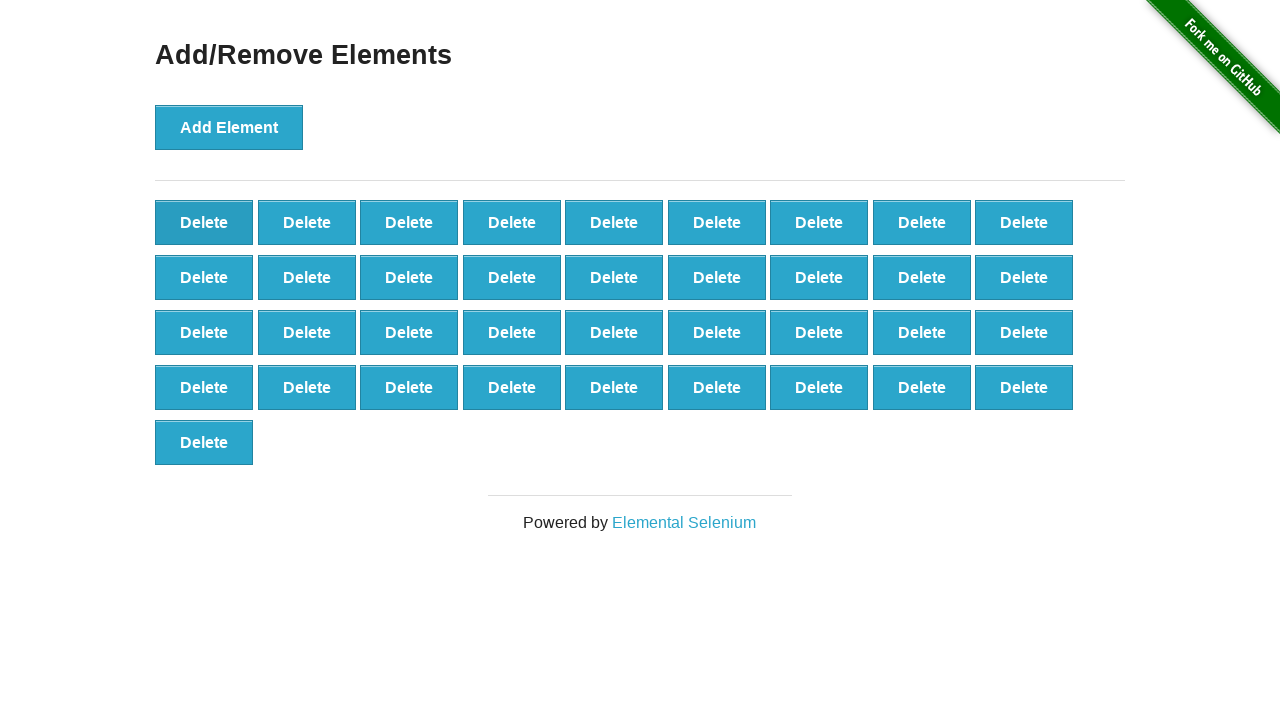

Clicked delete button (iteration 64/90) at (204, 222) on xpath=//*[@onclick='deleteElement()'] >> nth=0
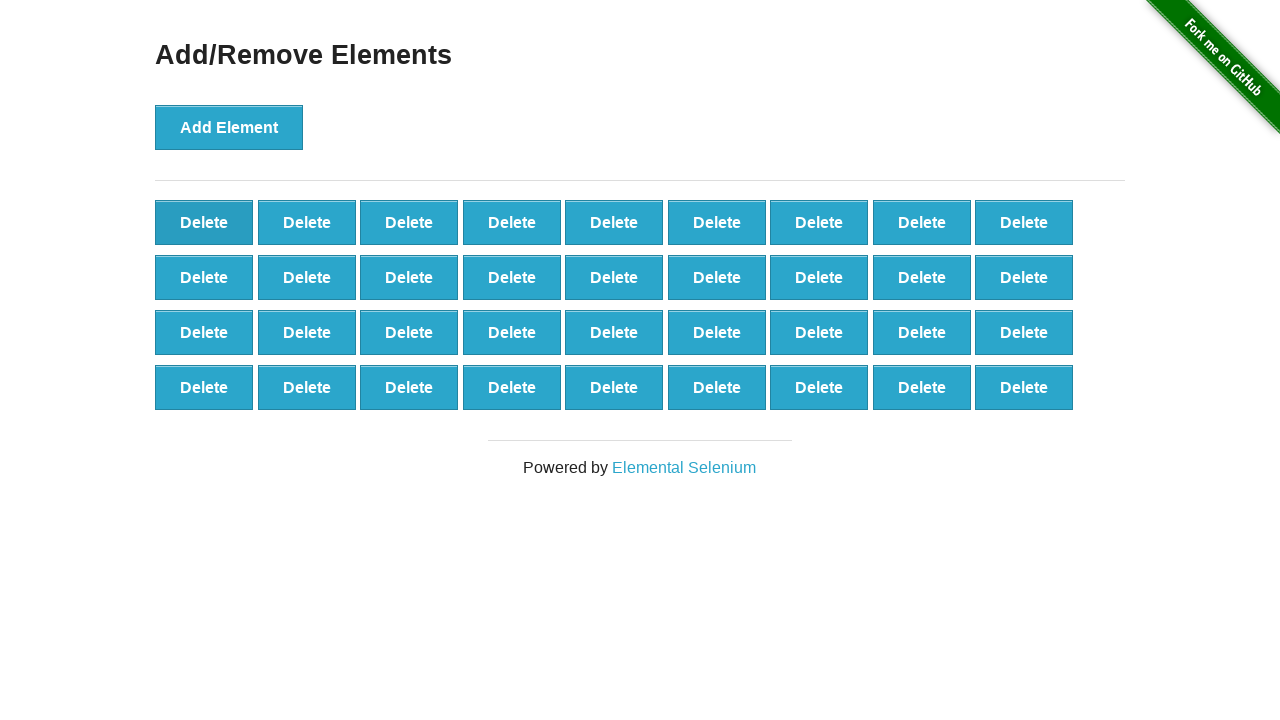

Clicked delete button (iteration 65/90) at (204, 222) on xpath=//*[@onclick='deleteElement()'] >> nth=0
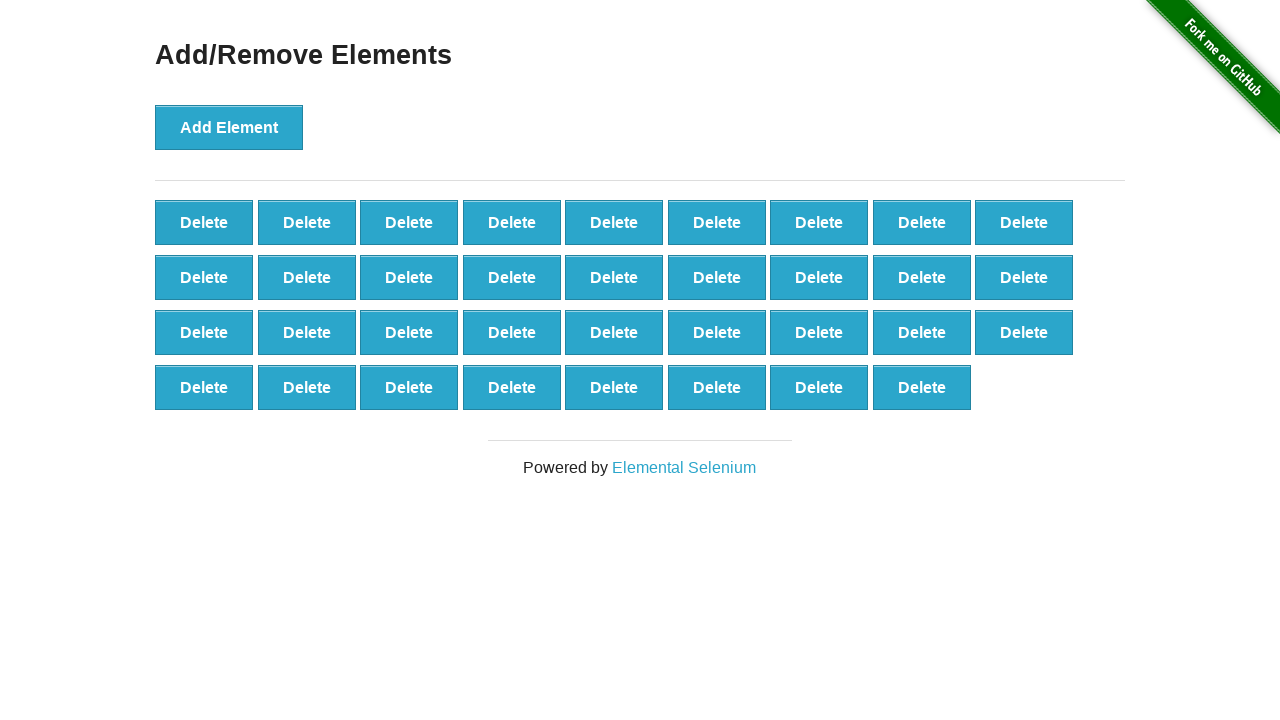

Clicked delete button (iteration 66/90) at (204, 222) on xpath=//*[@onclick='deleteElement()'] >> nth=0
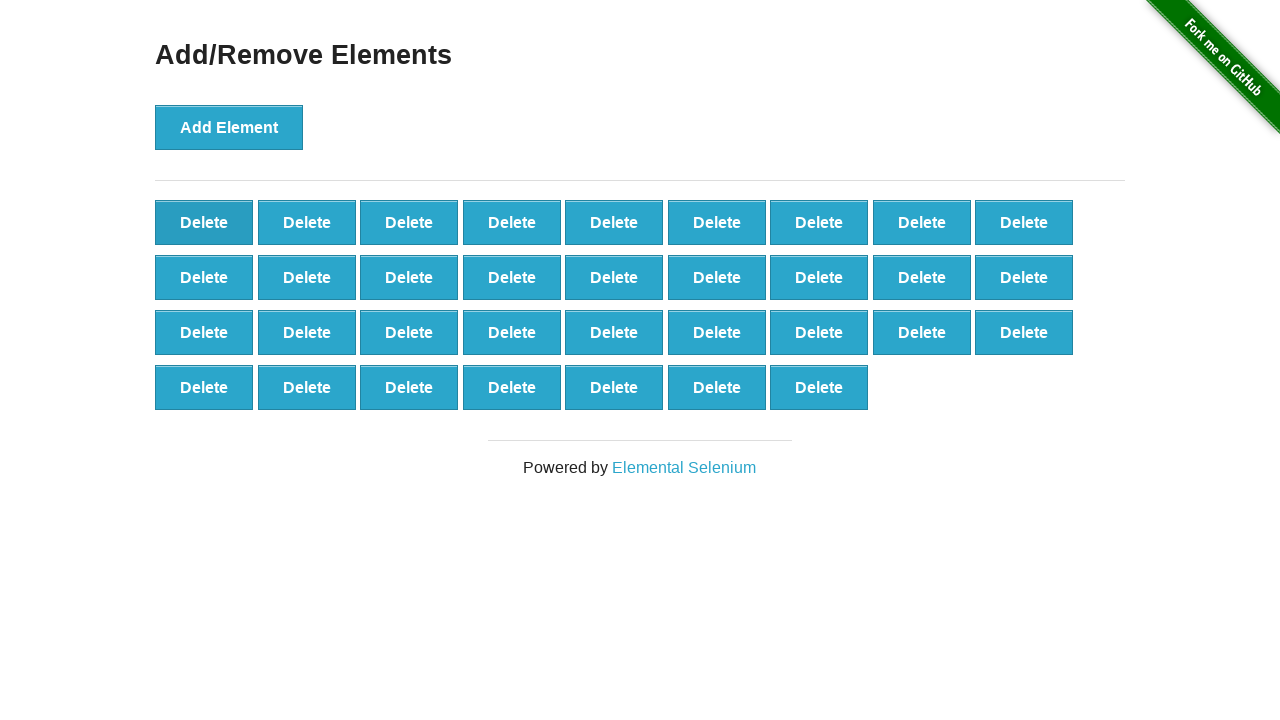

Clicked delete button (iteration 67/90) at (204, 222) on xpath=//*[@onclick='deleteElement()'] >> nth=0
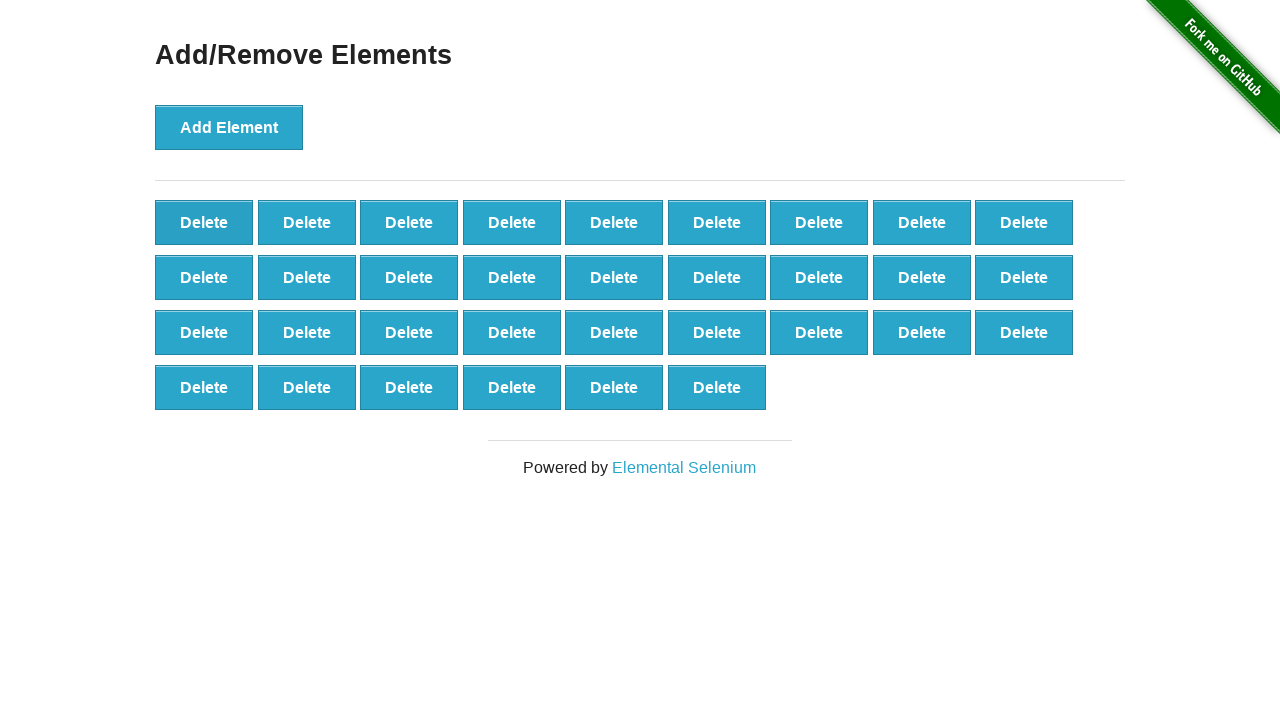

Clicked delete button (iteration 68/90) at (204, 222) on xpath=//*[@onclick='deleteElement()'] >> nth=0
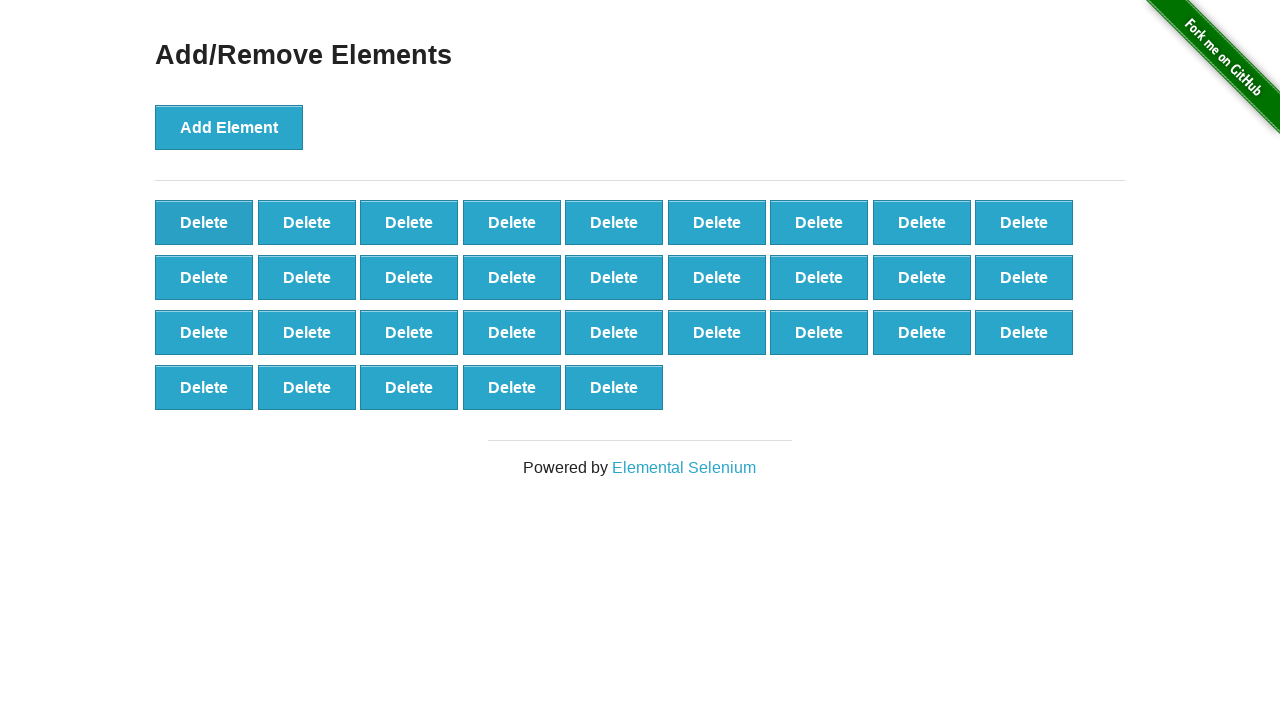

Clicked delete button (iteration 69/90) at (204, 222) on xpath=//*[@onclick='deleteElement()'] >> nth=0
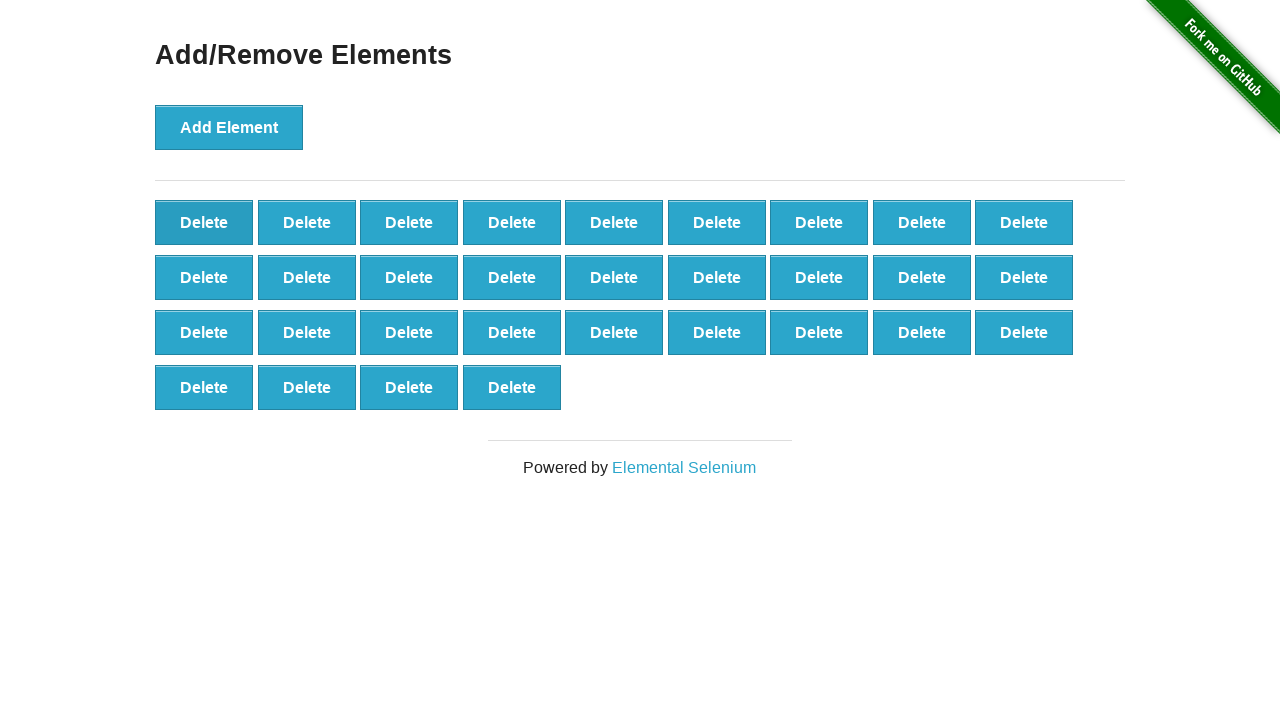

Clicked delete button (iteration 70/90) at (204, 222) on xpath=//*[@onclick='deleteElement()'] >> nth=0
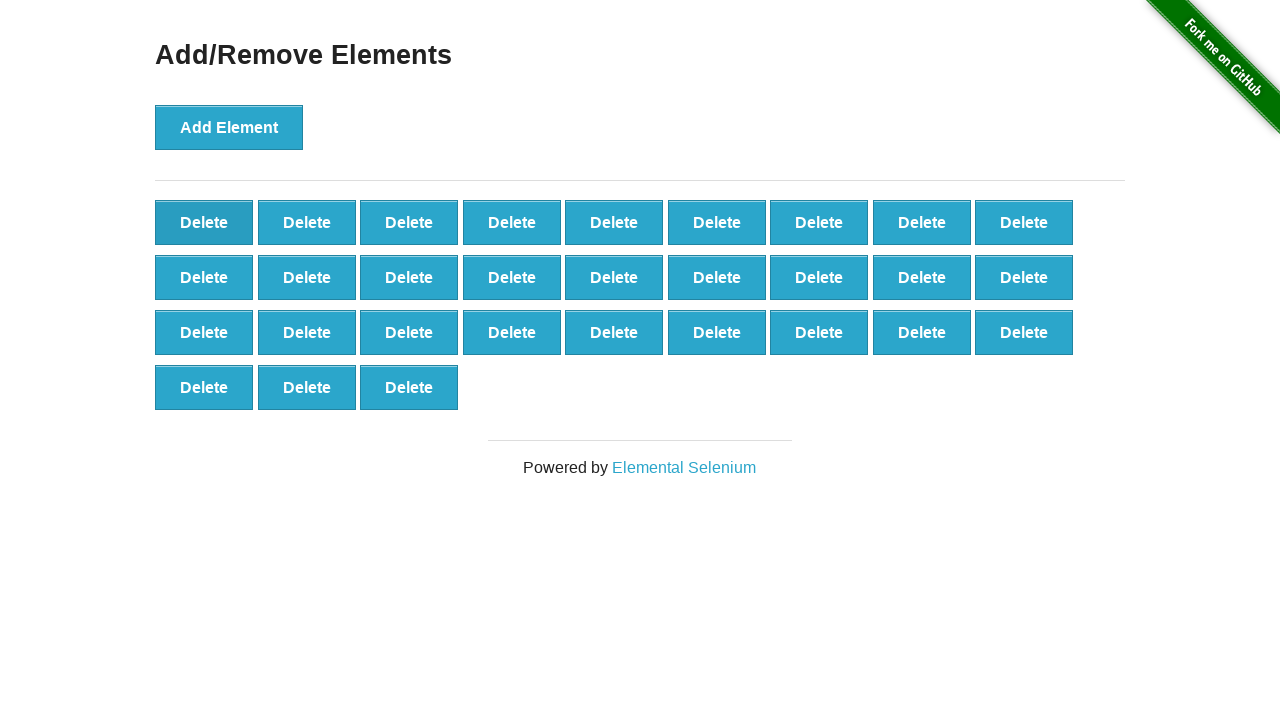

Clicked delete button (iteration 71/90) at (204, 222) on xpath=//*[@onclick='deleteElement()'] >> nth=0
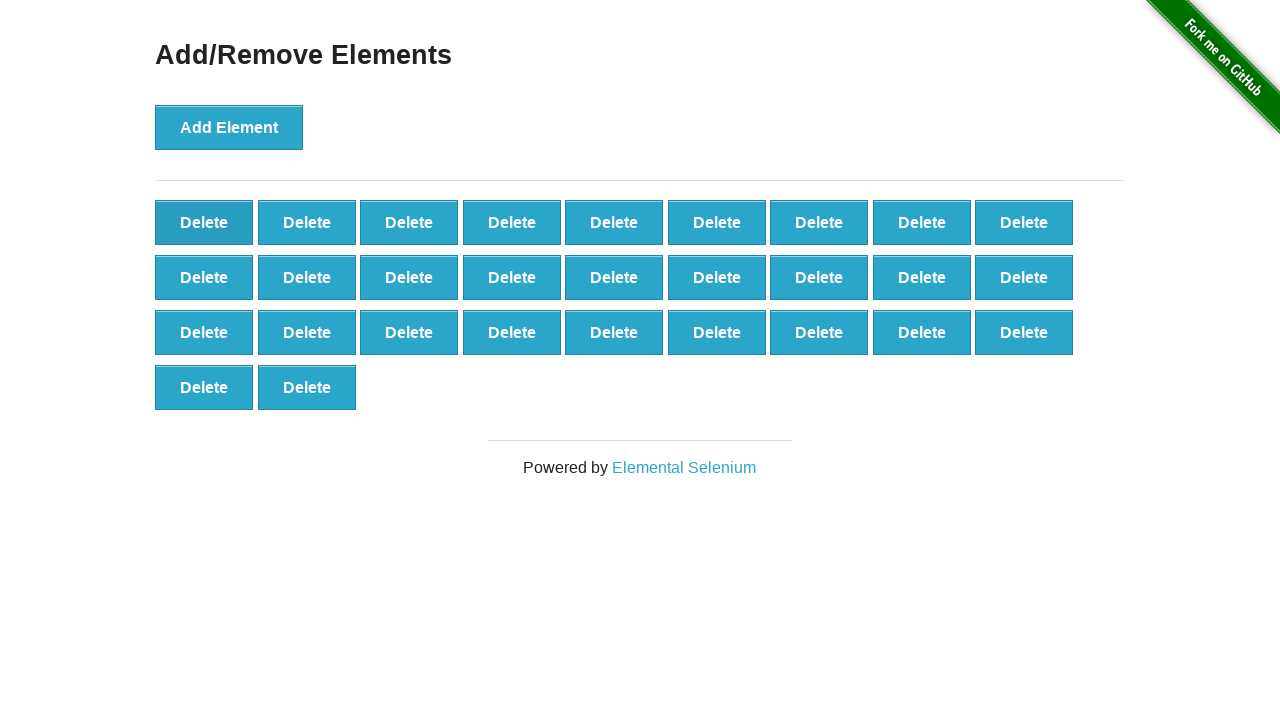

Clicked delete button (iteration 72/90) at (204, 222) on xpath=//*[@onclick='deleteElement()'] >> nth=0
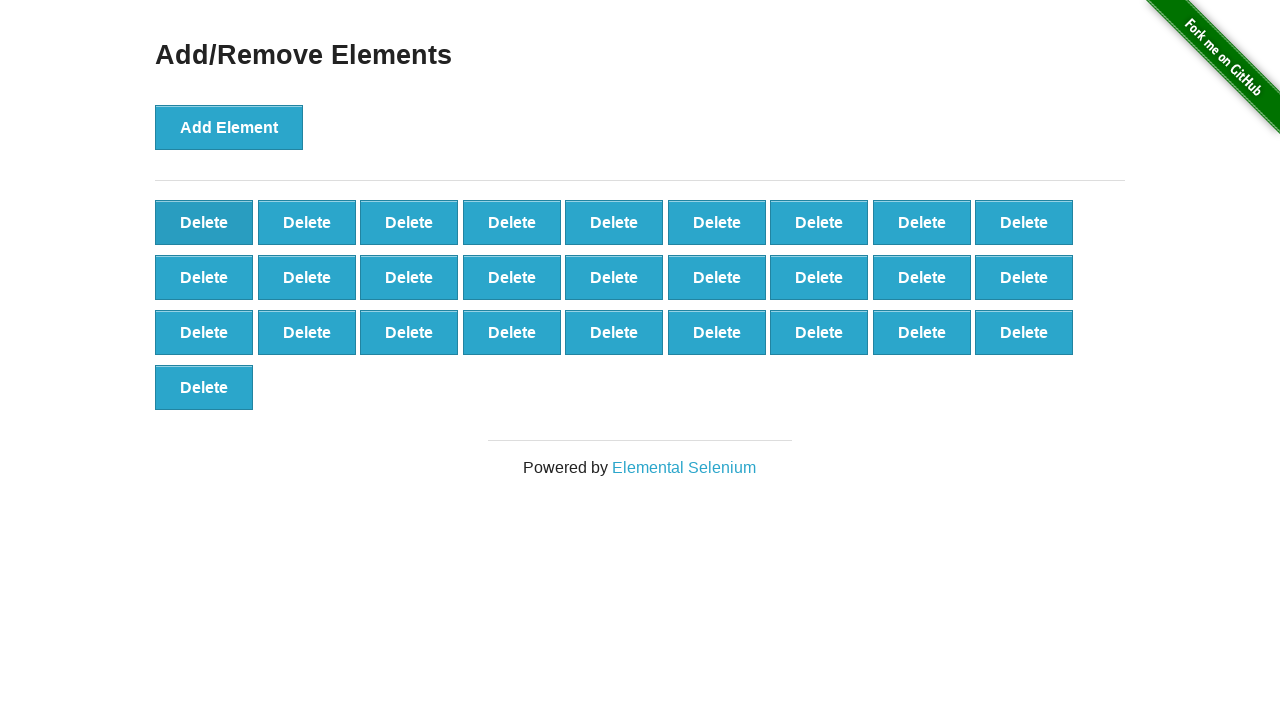

Clicked delete button (iteration 73/90) at (204, 222) on xpath=//*[@onclick='deleteElement()'] >> nth=0
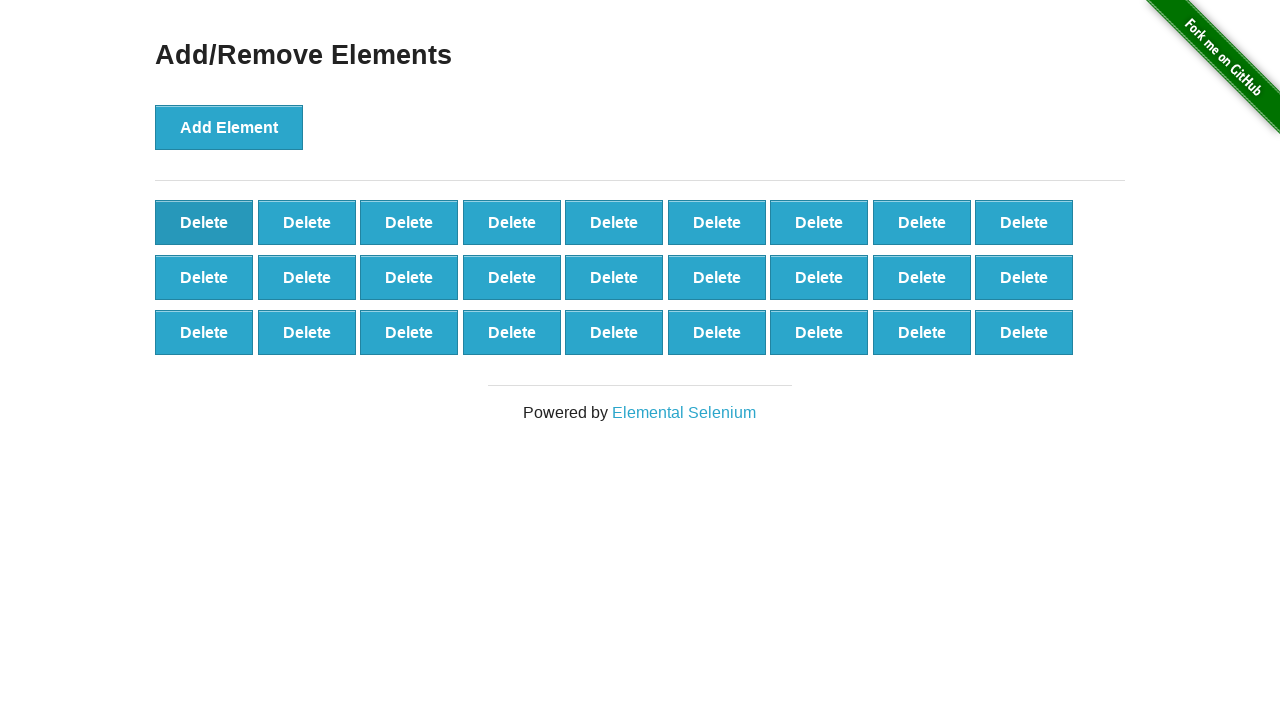

Clicked delete button (iteration 74/90) at (204, 222) on xpath=//*[@onclick='deleteElement()'] >> nth=0
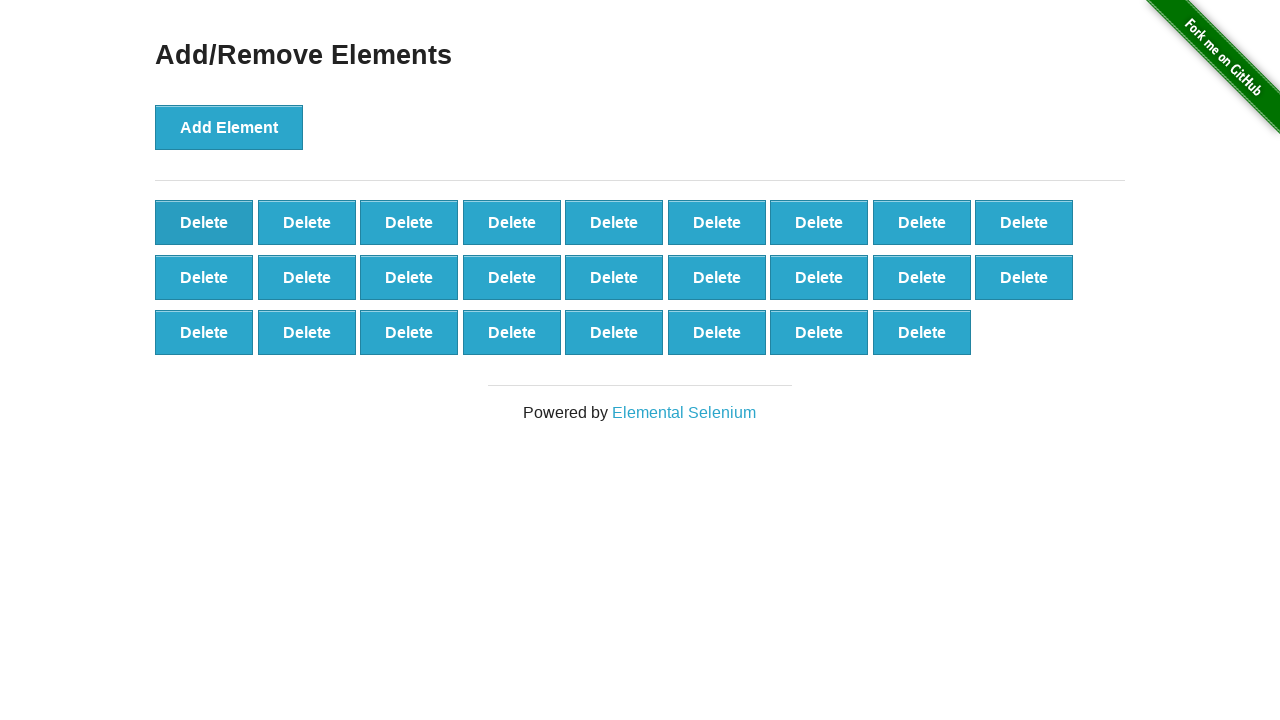

Clicked delete button (iteration 75/90) at (204, 222) on xpath=//*[@onclick='deleteElement()'] >> nth=0
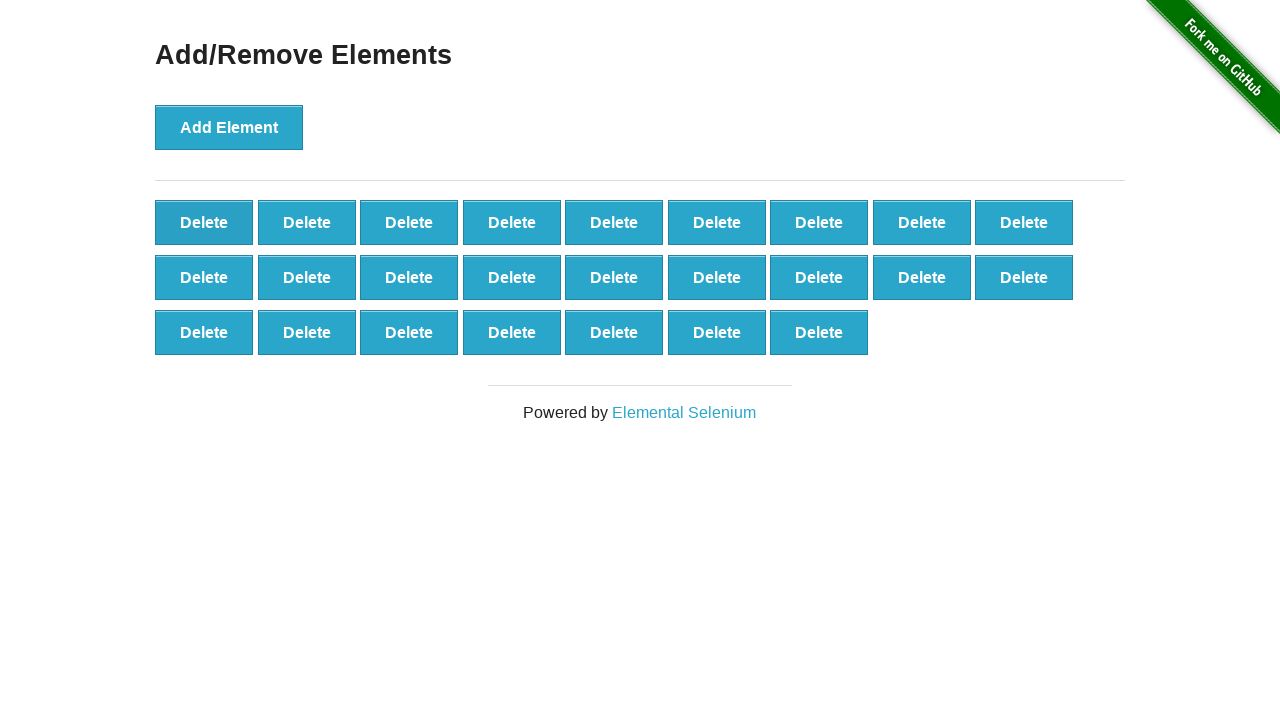

Clicked delete button (iteration 76/90) at (204, 222) on xpath=//*[@onclick='deleteElement()'] >> nth=0
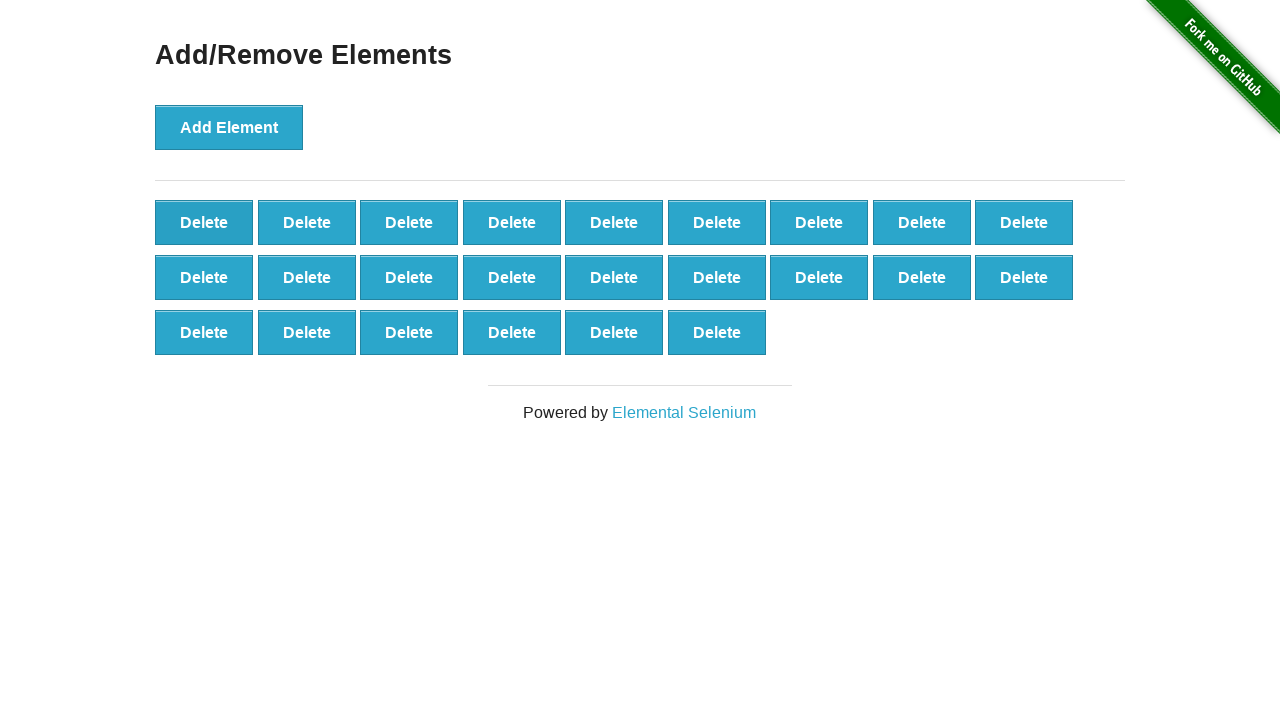

Clicked delete button (iteration 77/90) at (204, 222) on xpath=//*[@onclick='deleteElement()'] >> nth=0
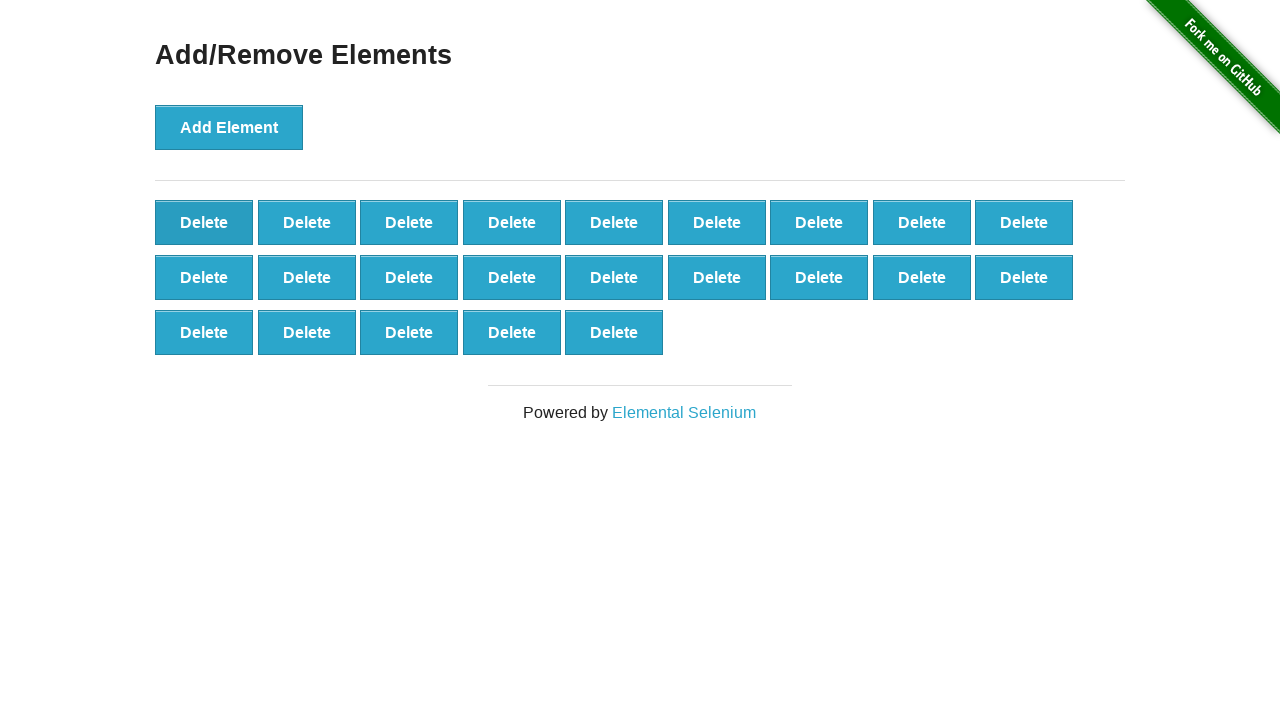

Clicked delete button (iteration 78/90) at (204, 222) on xpath=//*[@onclick='deleteElement()'] >> nth=0
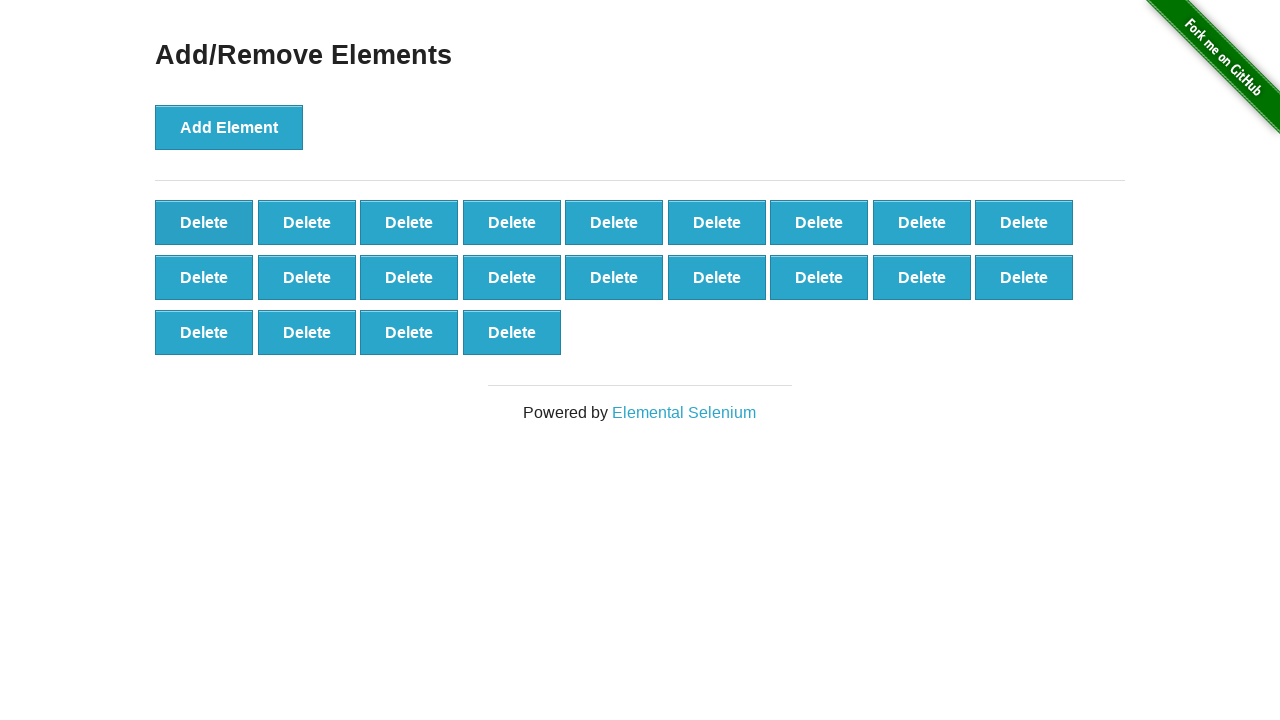

Clicked delete button (iteration 79/90) at (204, 222) on xpath=//*[@onclick='deleteElement()'] >> nth=0
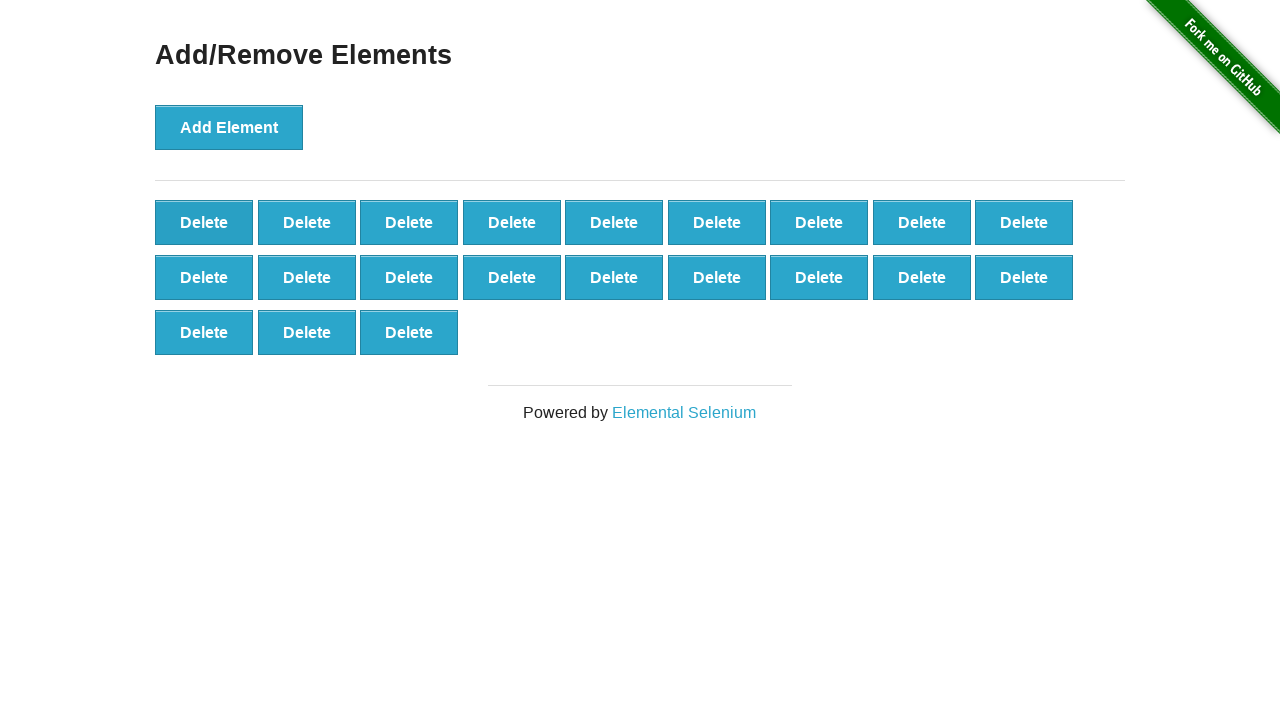

Clicked delete button (iteration 80/90) at (204, 222) on xpath=//*[@onclick='deleteElement()'] >> nth=0
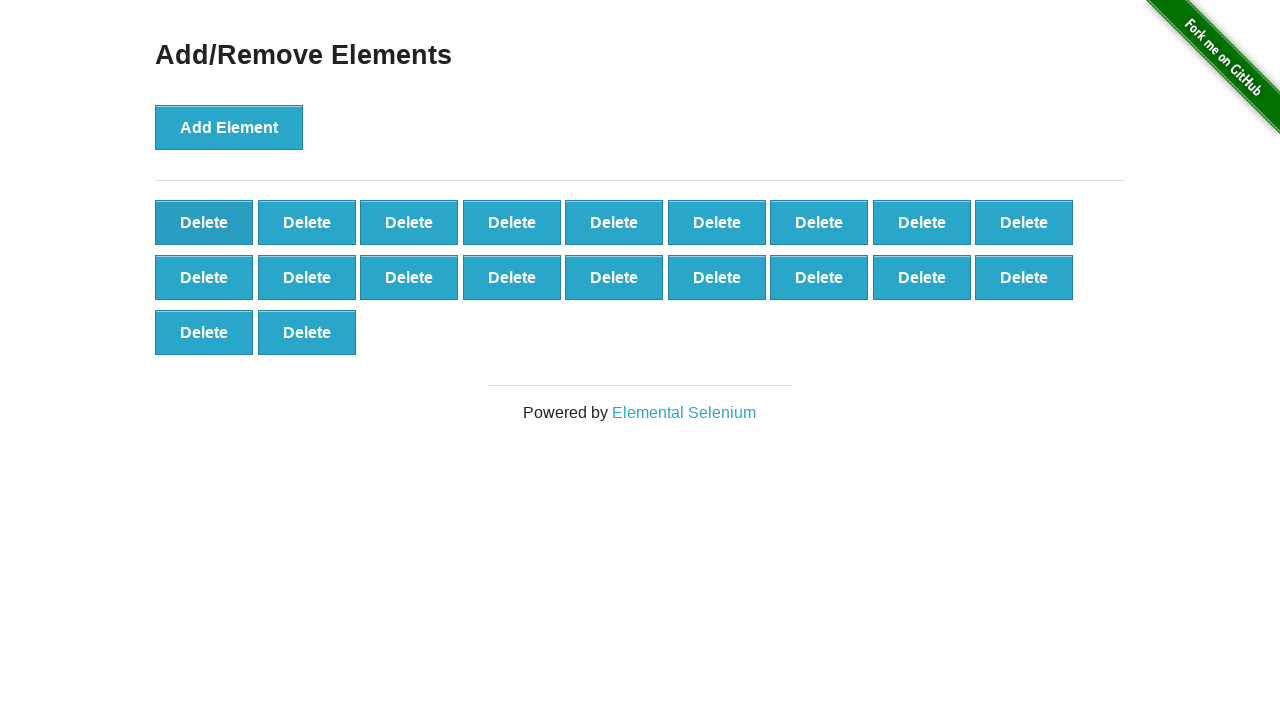

Clicked delete button (iteration 81/90) at (204, 222) on xpath=//*[@onclick='deleteElement()'] >> nth=0
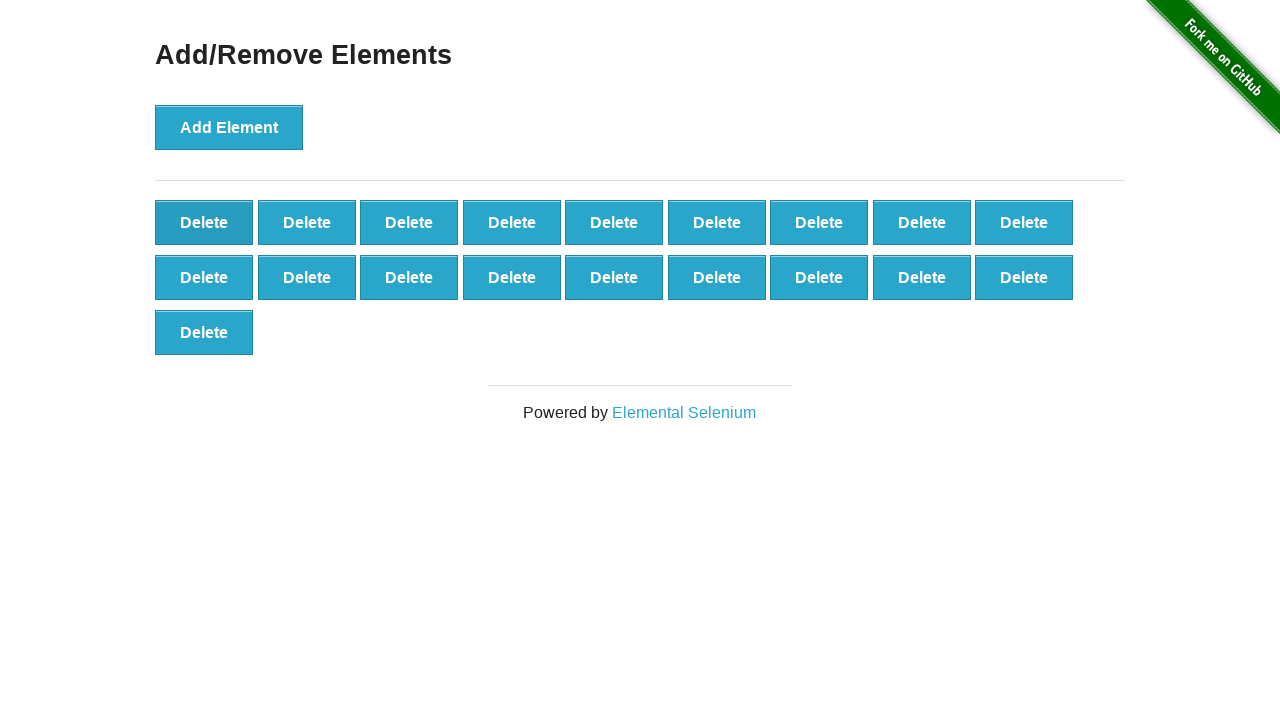

Clicked delete button (iteration 82/90) at (204, 222) on xpath=//*[@onclick='deleteElement()'] >> nth=0
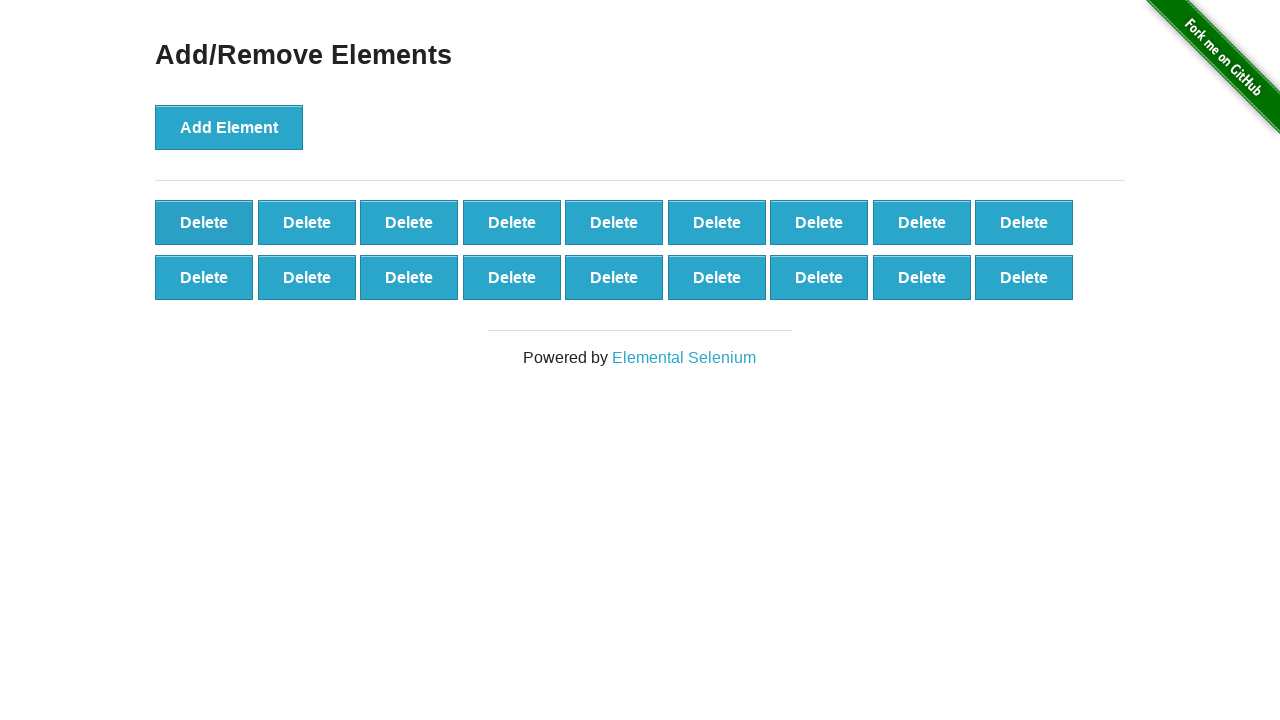

Clicked delete button (iteration 83/90) at (204, 222) on xpath=//*[@onclick='deleteElement()'] >> nth=0
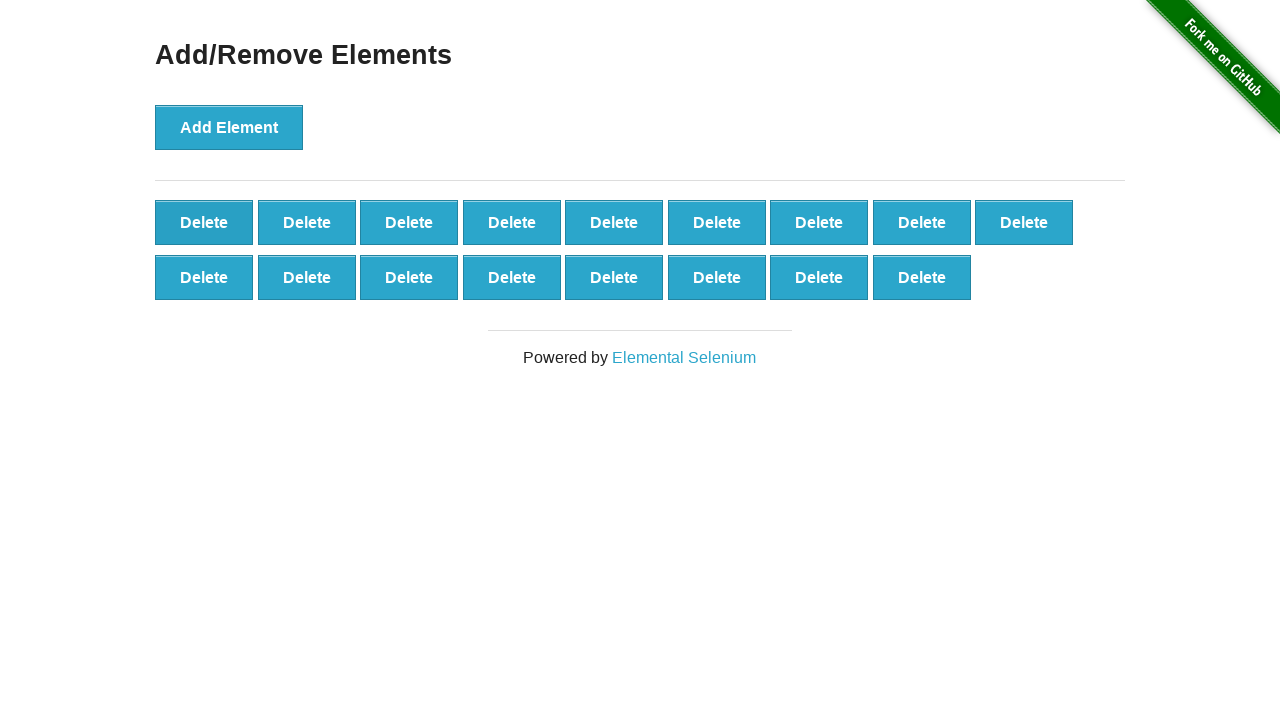

Clicked delete button (iteration 84/90) at (204, 222) on xpath=//*[@onclick='deleteElement()'] >> nth=0
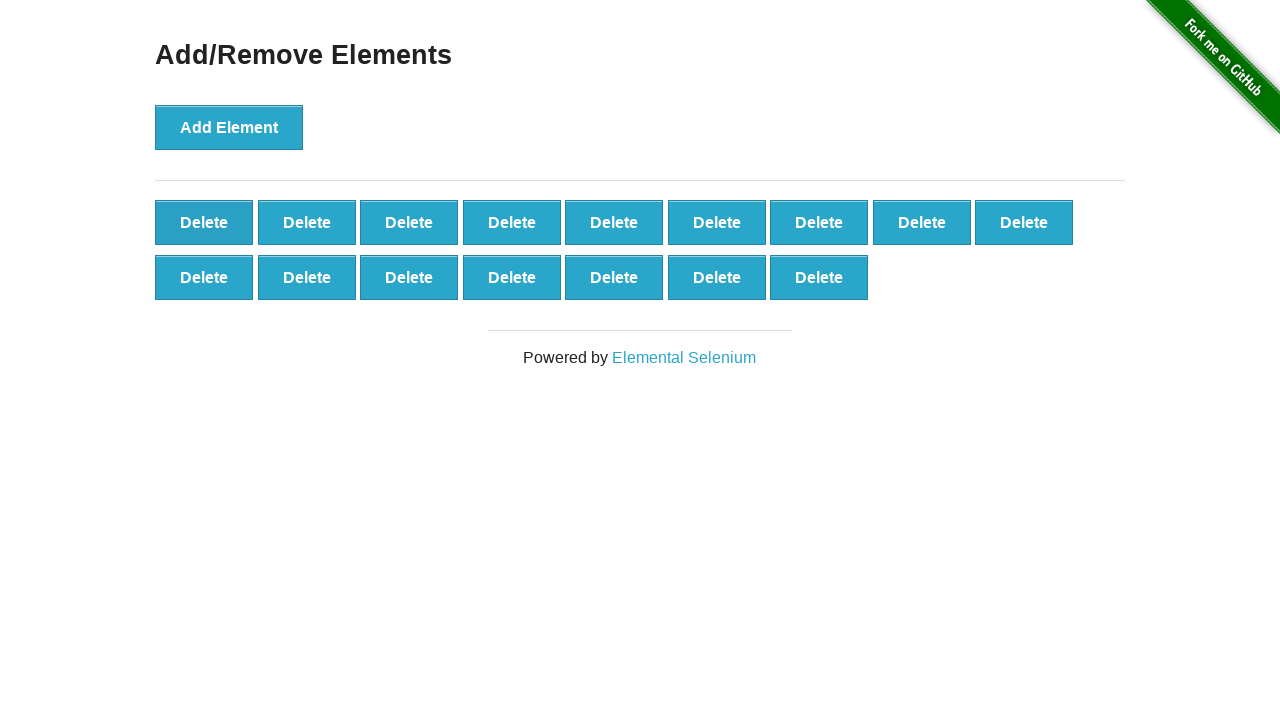

Clicked delete button (iteration 85/90) at (204, 222) on xpath=//*[@onclick='deleteElement()'] >> nth=0
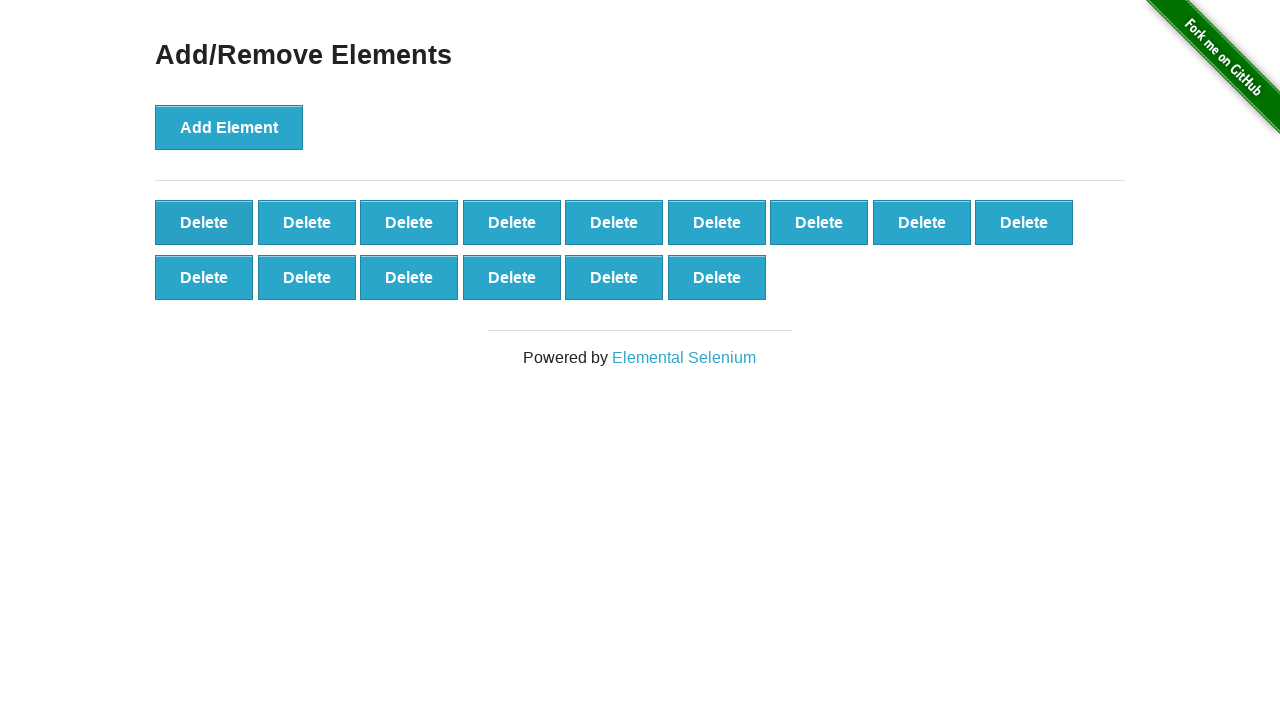

Clicked delete button (iteration 86/90) at (204, 222) on xpath=//*[@onclick='deleteElement()'] >> nth=0
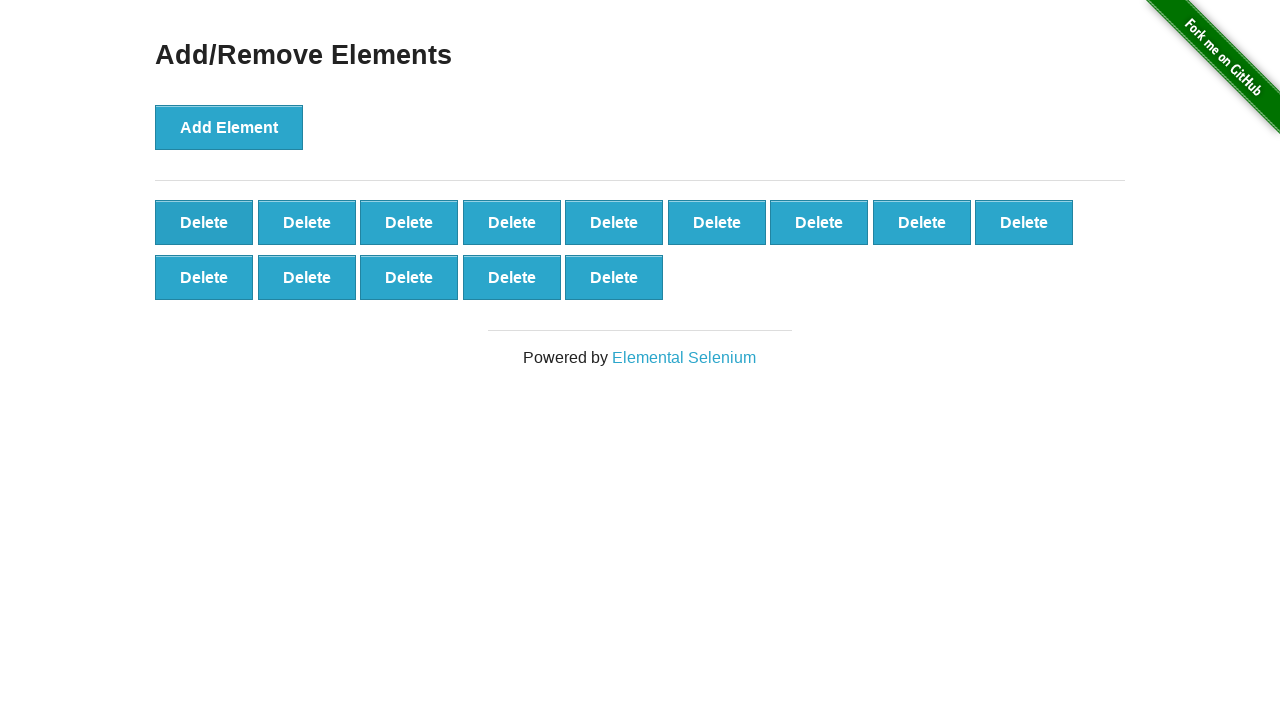

Clicked delete button (iteration 87/90) at (204, 222) on xpath=//*[@onclick='deleteElement()'] >> nth=0
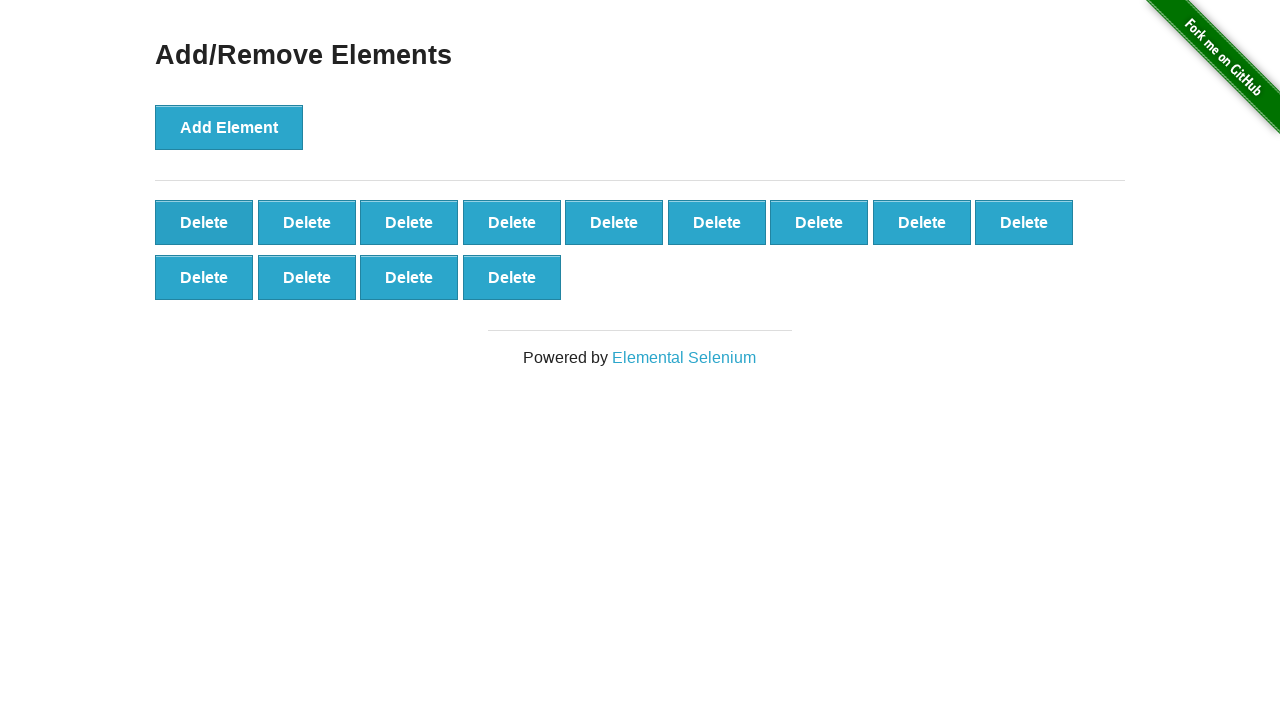

Clicked delete button (iteration 88/90) at (204, 222) on xpath=//*[@onclick='deleteElement()'] >> nth=0
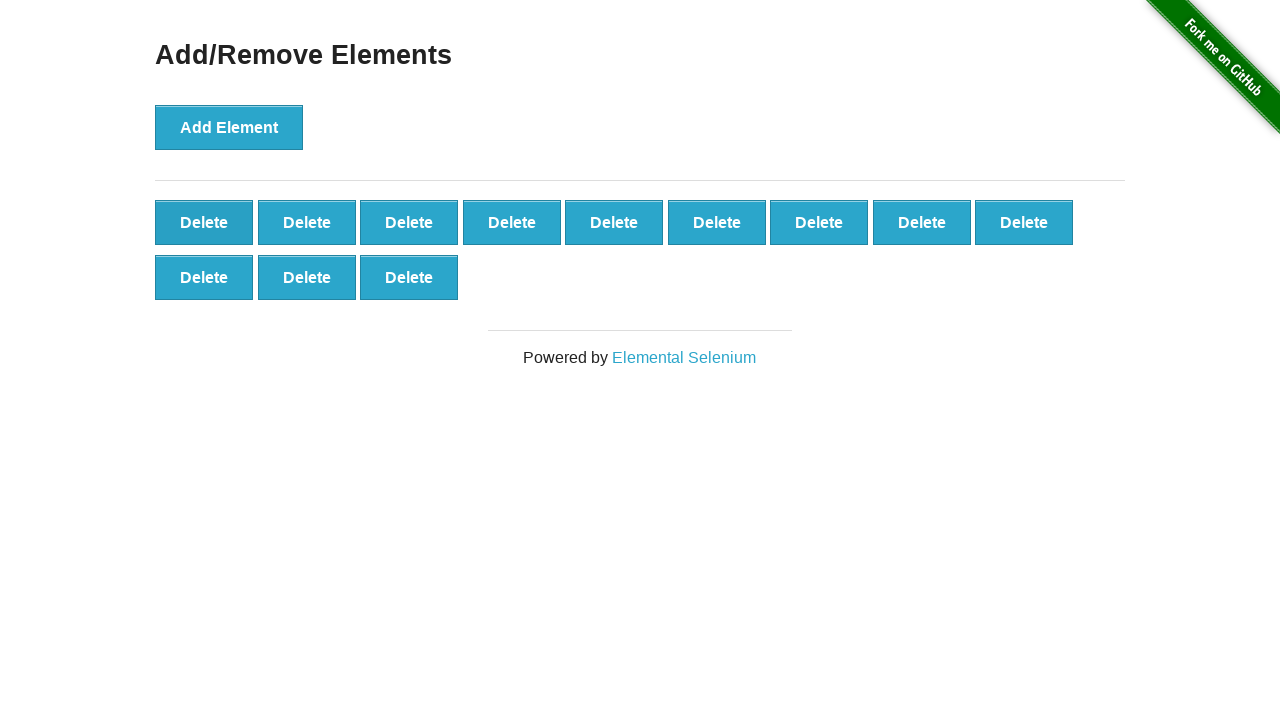

Clicked delete button (iteration 89/90) at (204, 222) on xpath=//*[@onclick='deleteElement()'] >> nth=0
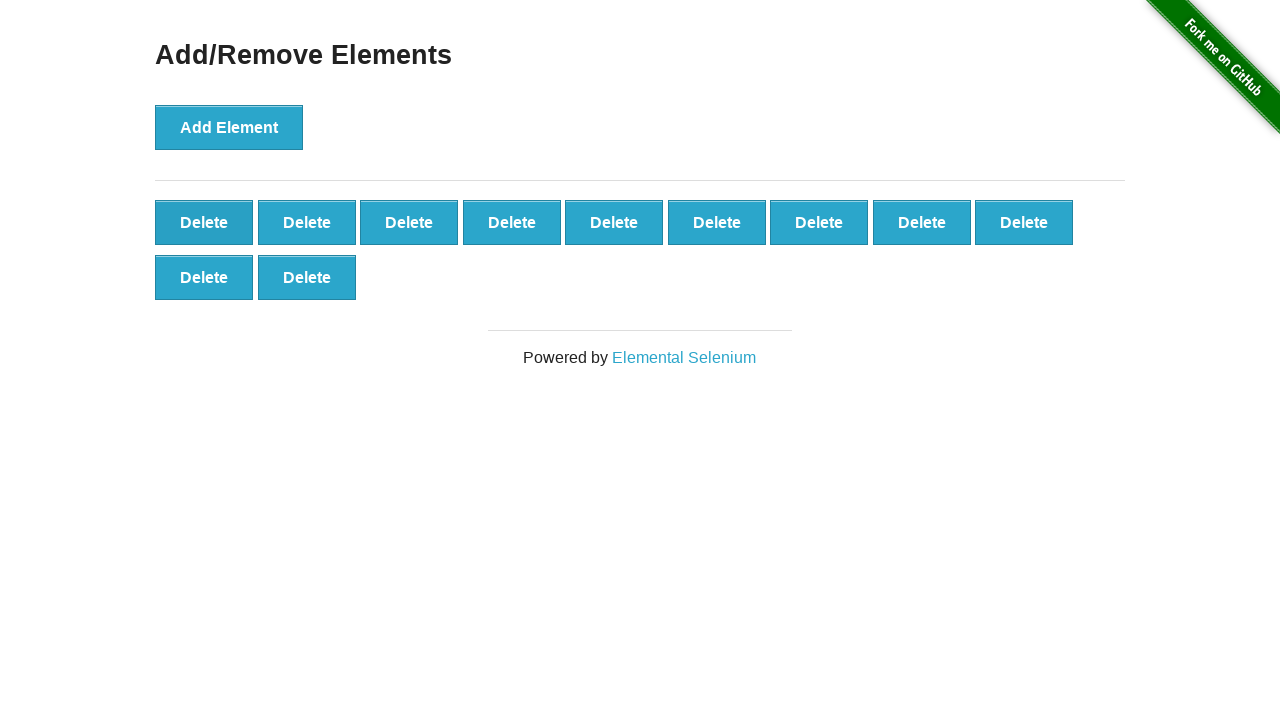

Clicked delete button (iteration 90/90) at (204, 222) on xpath=//*[@onclick='deleteElement()'] >> nth=0
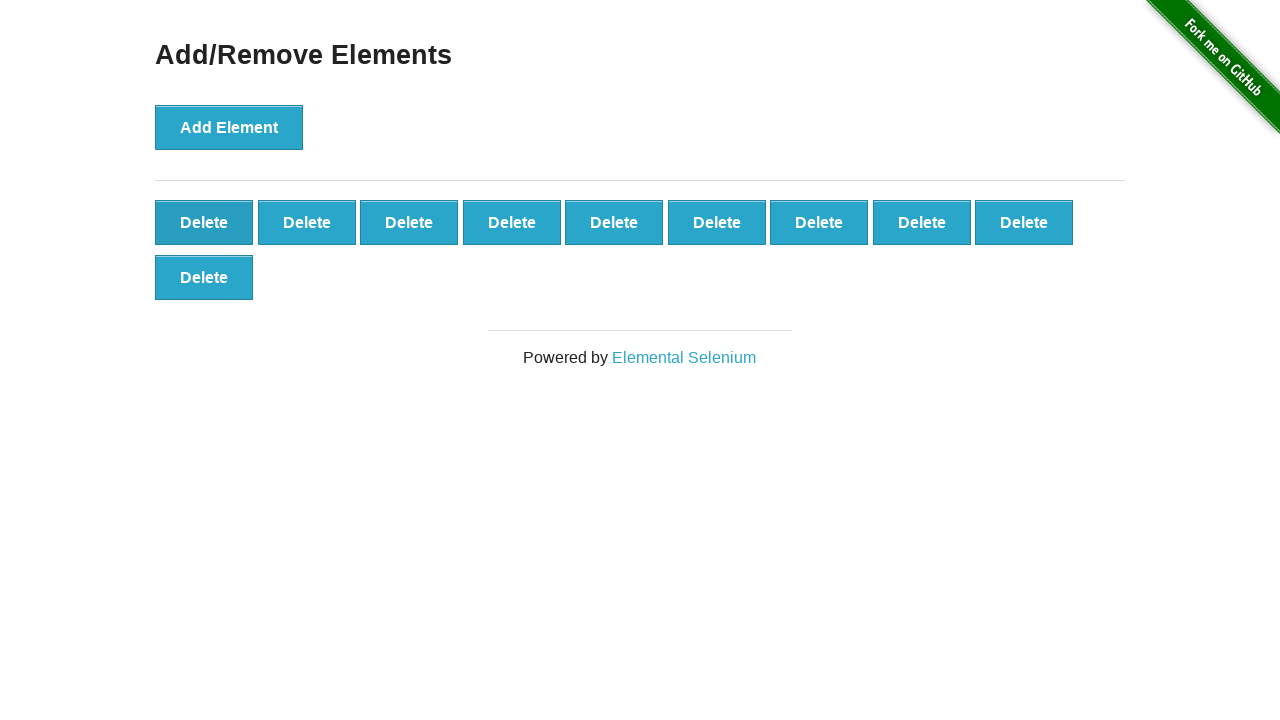

Verified 10 delete buttons remain
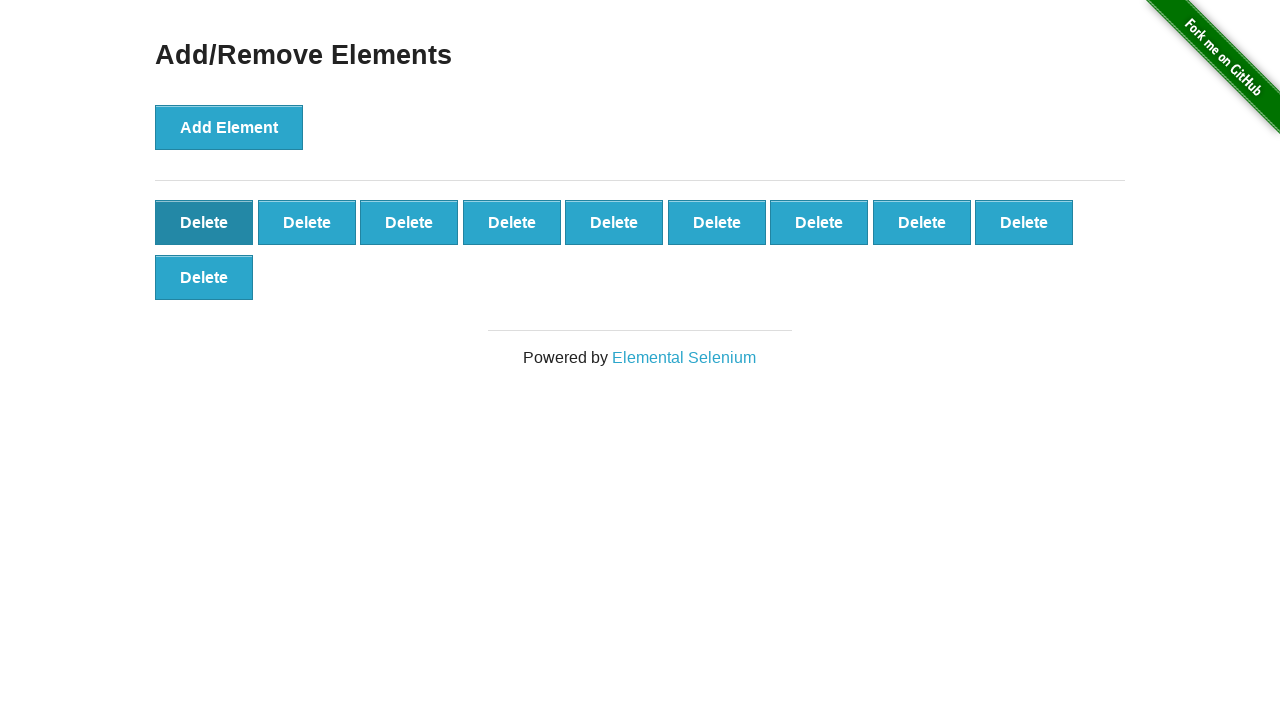

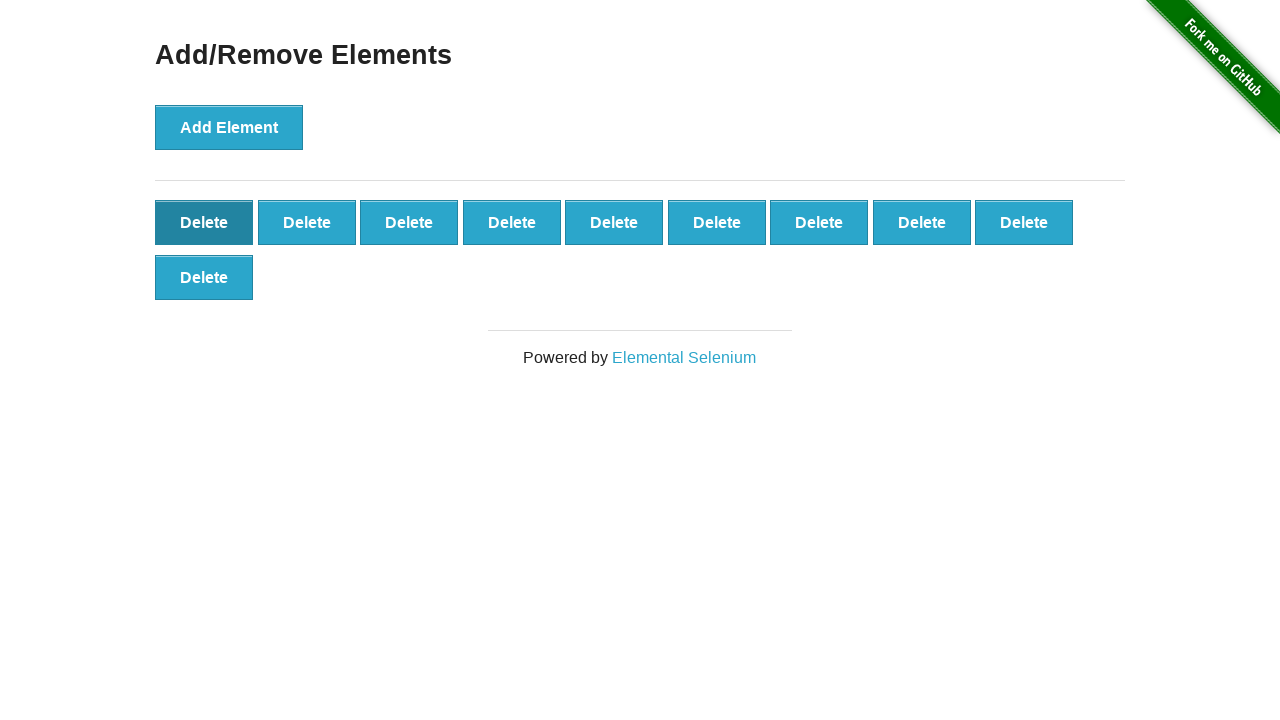